Tests Yahoo Japan image search by entering a query, submitting the search form, and scrolling through the results page

Starting URL: https://search.yahoo.co.jp/image

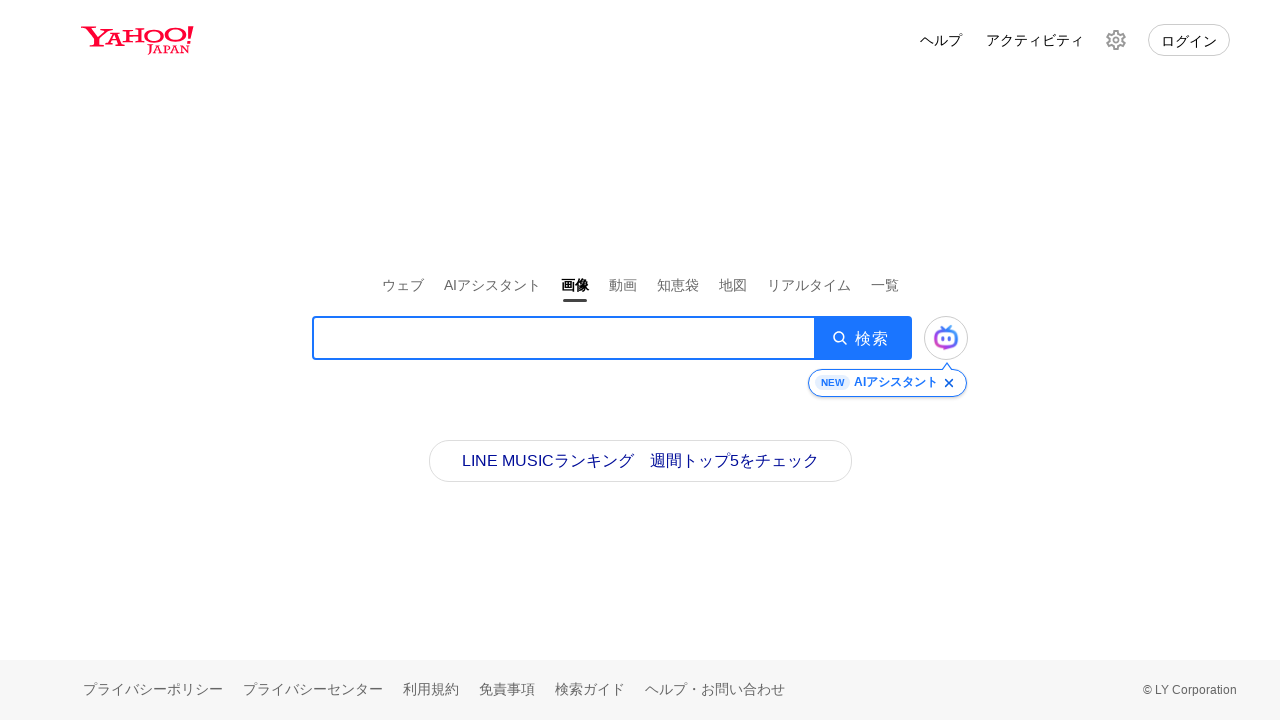

Filled search box with 'Programming' query on .SearchBox__searchInput
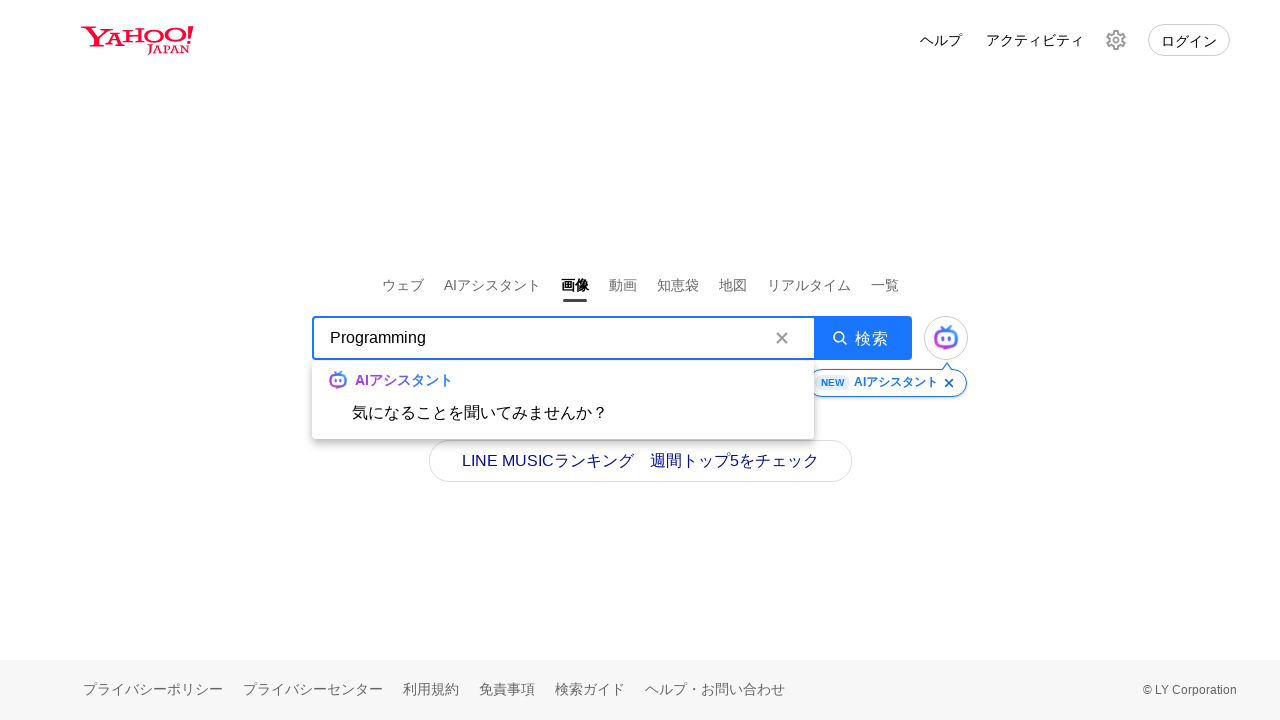

Submitted search form by pressing Enter on .SearchBox__searchInput
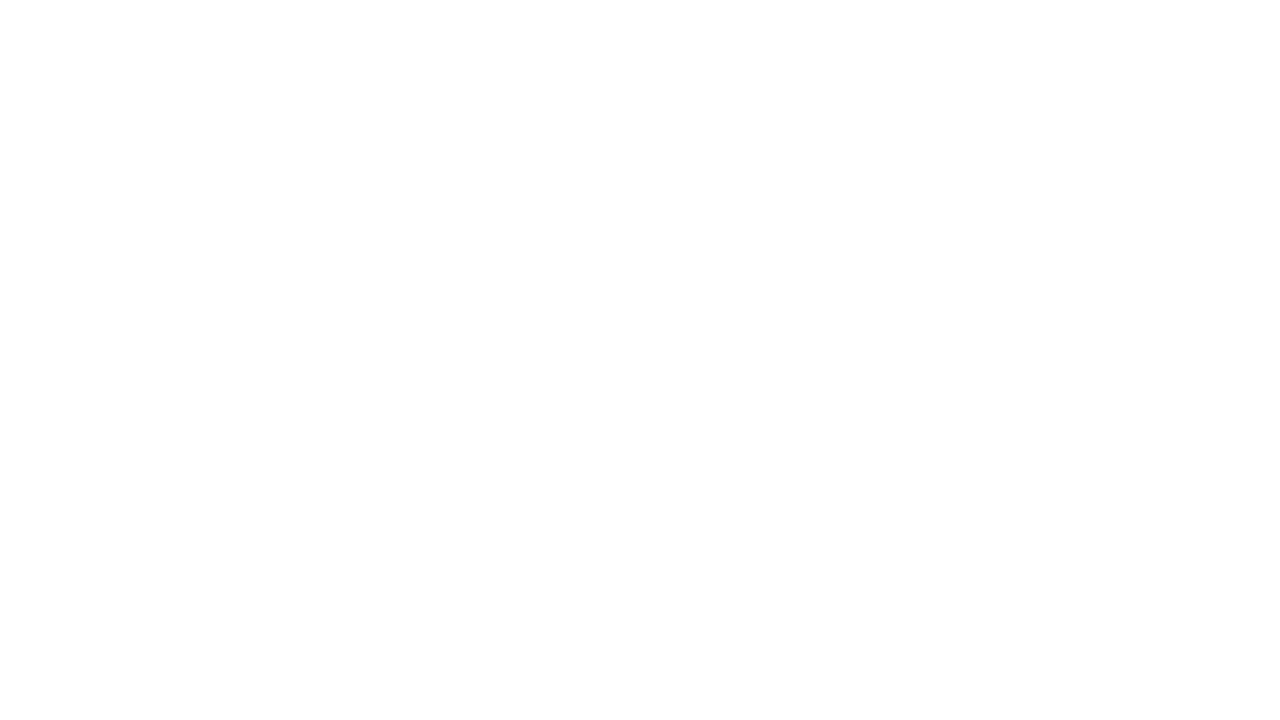

Waited for search results page to fully load
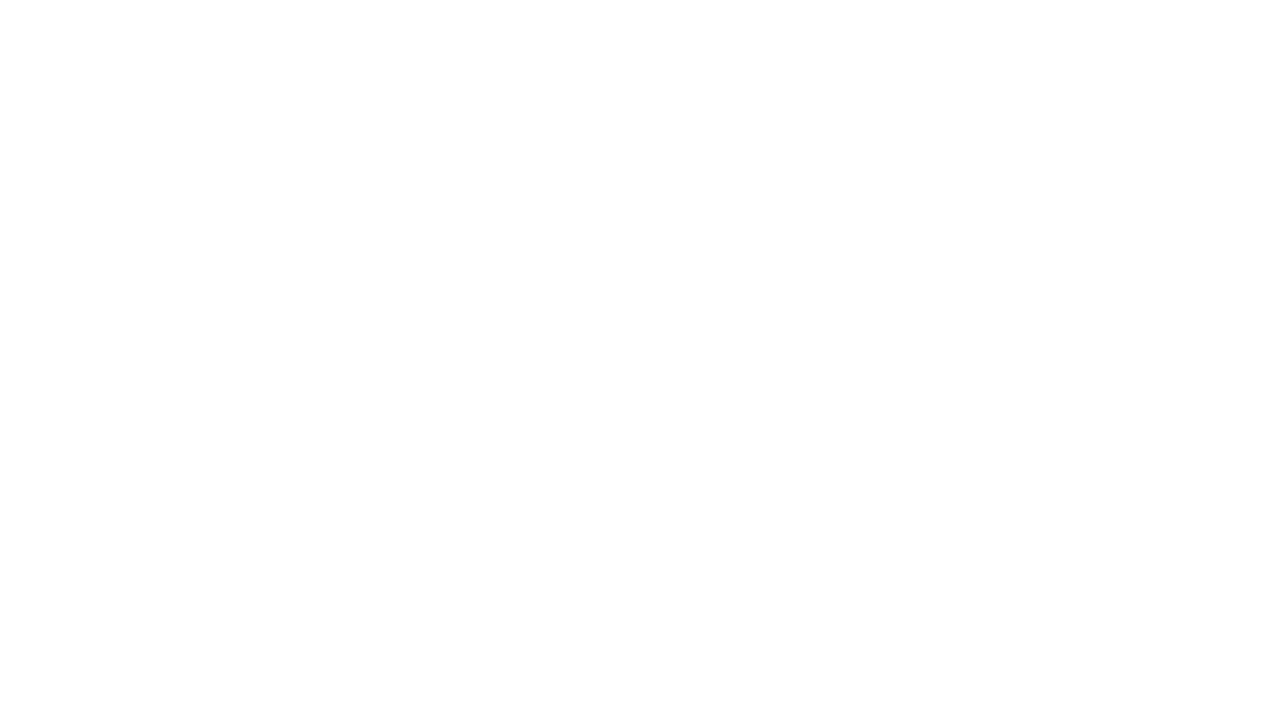

Scrolled page to height 1000px
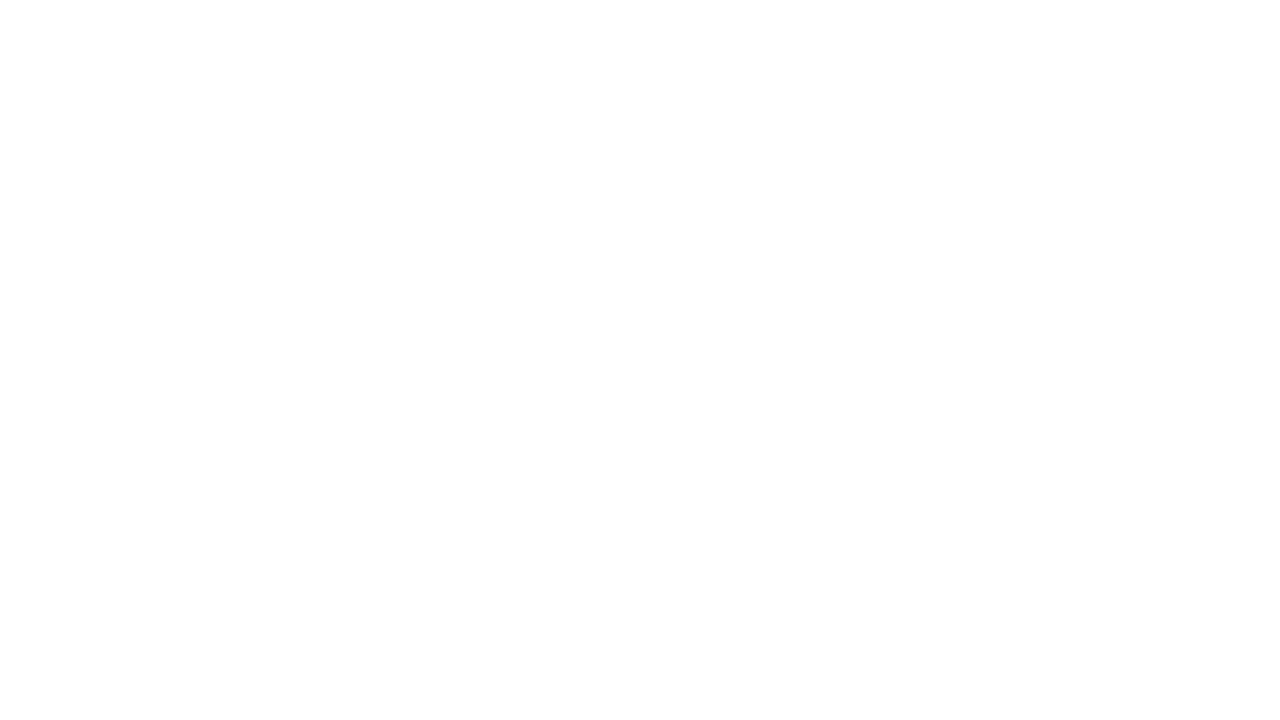

Waited 1 second for content to load
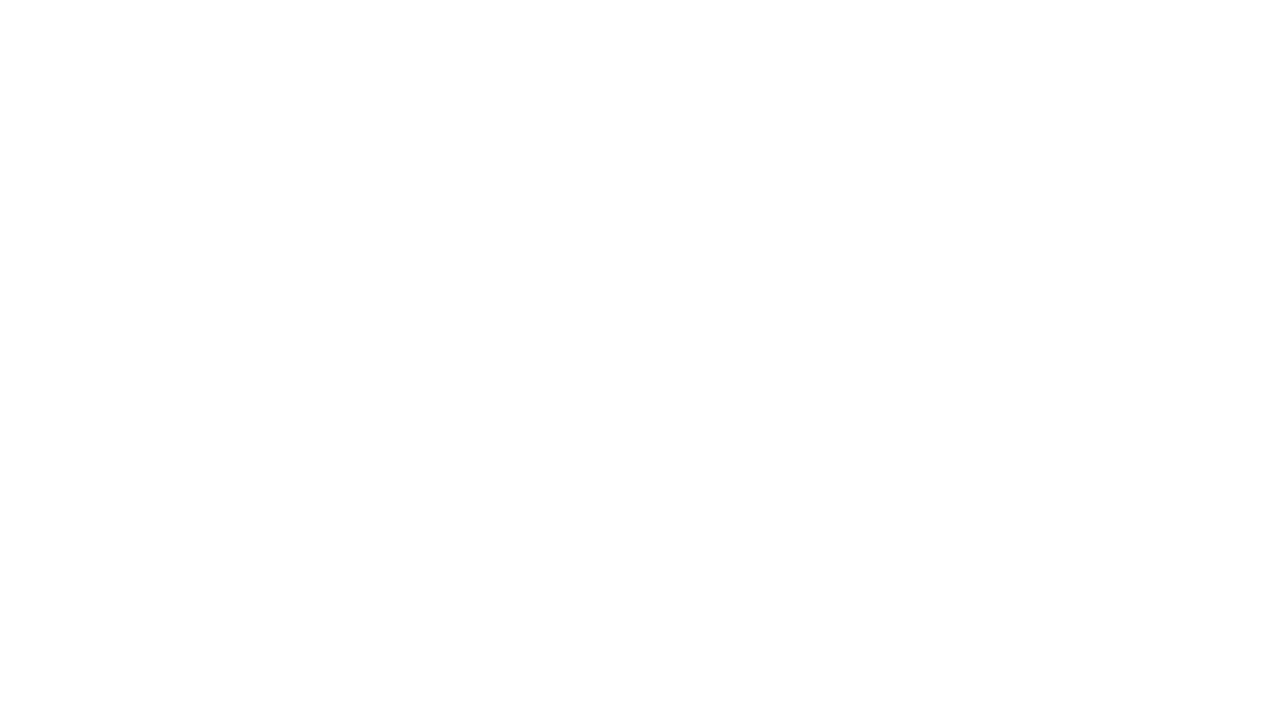

Scrolled page to height 1100px
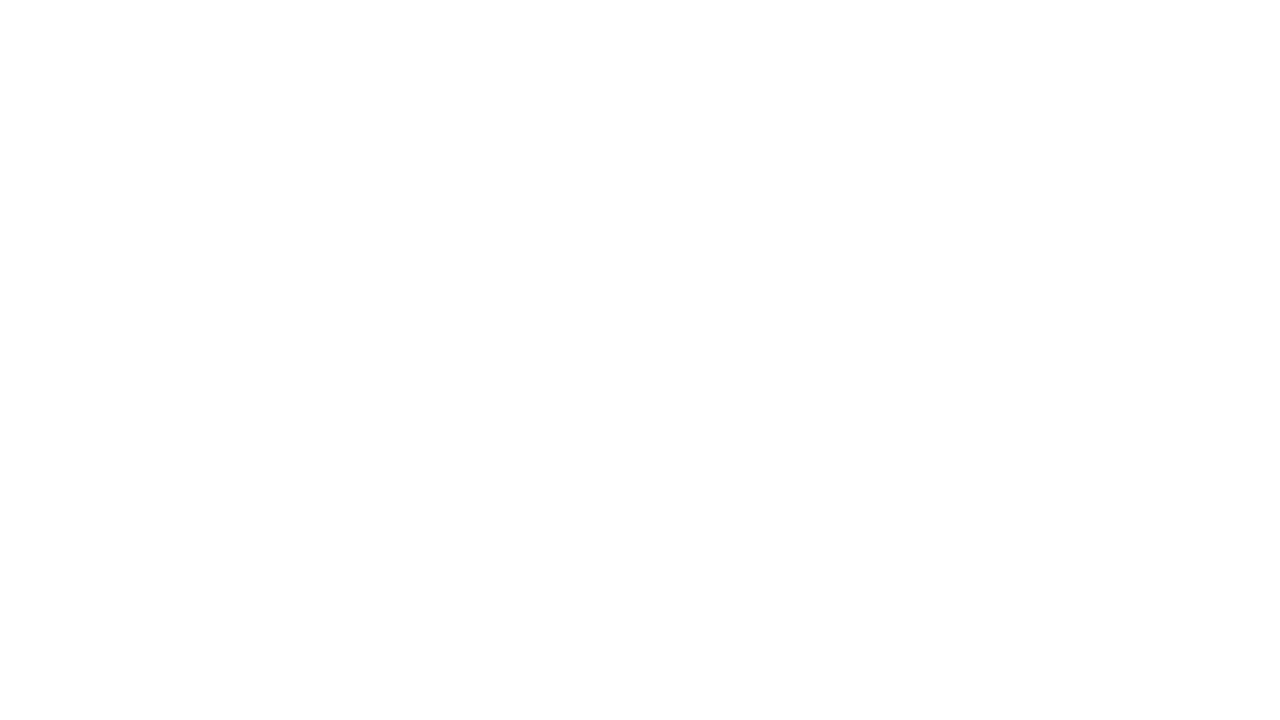

Waited 1 second for content to load
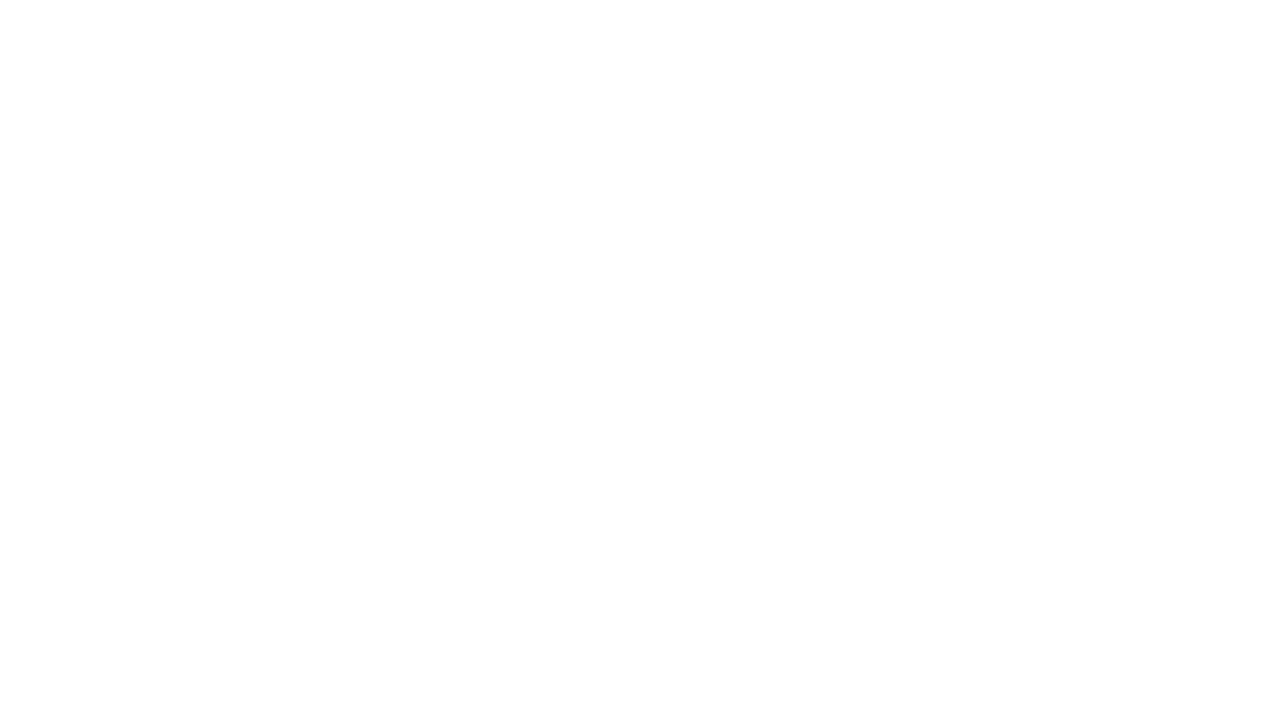

Scrolled page to height 1200px
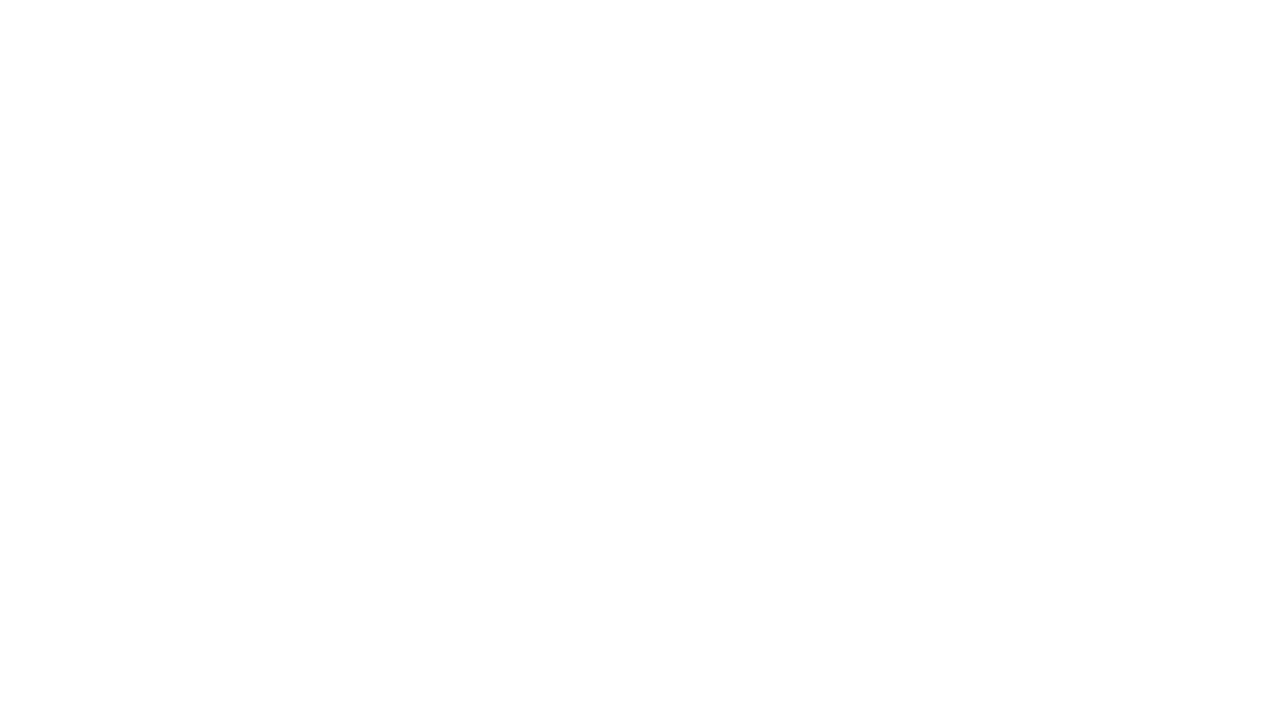

Waited 1 second for content to load
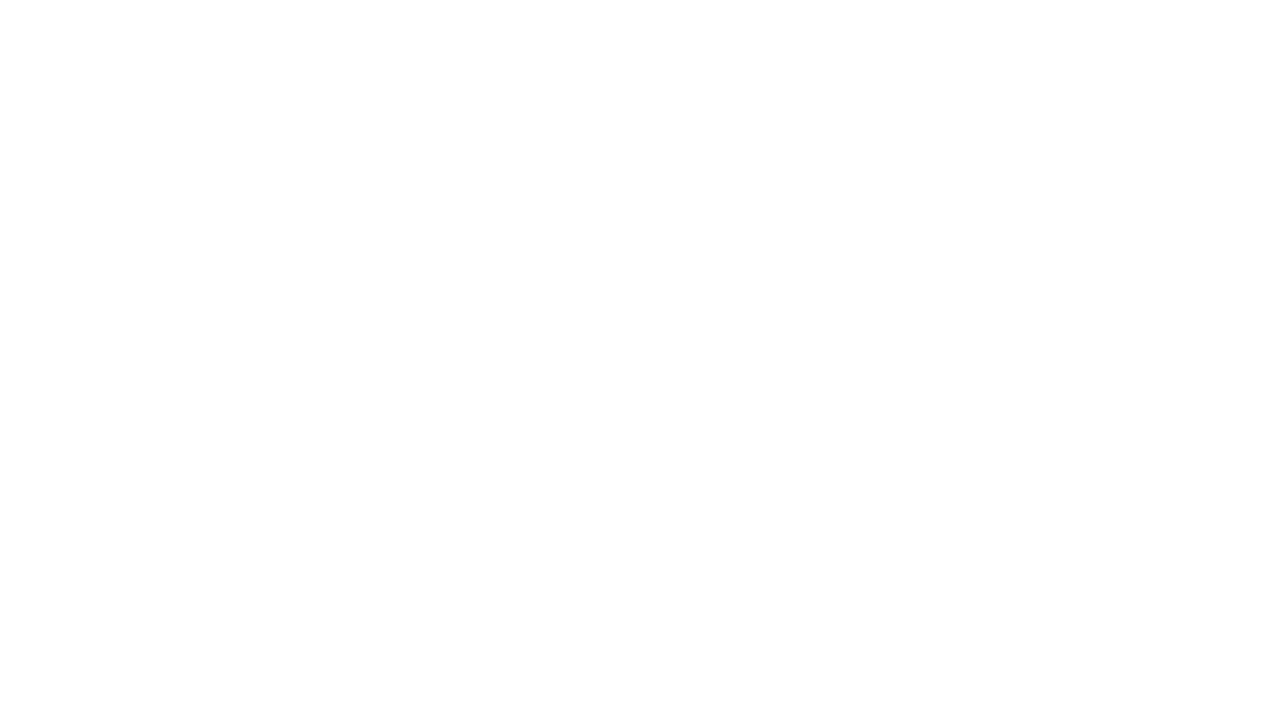

Scrolled page to height 1300px
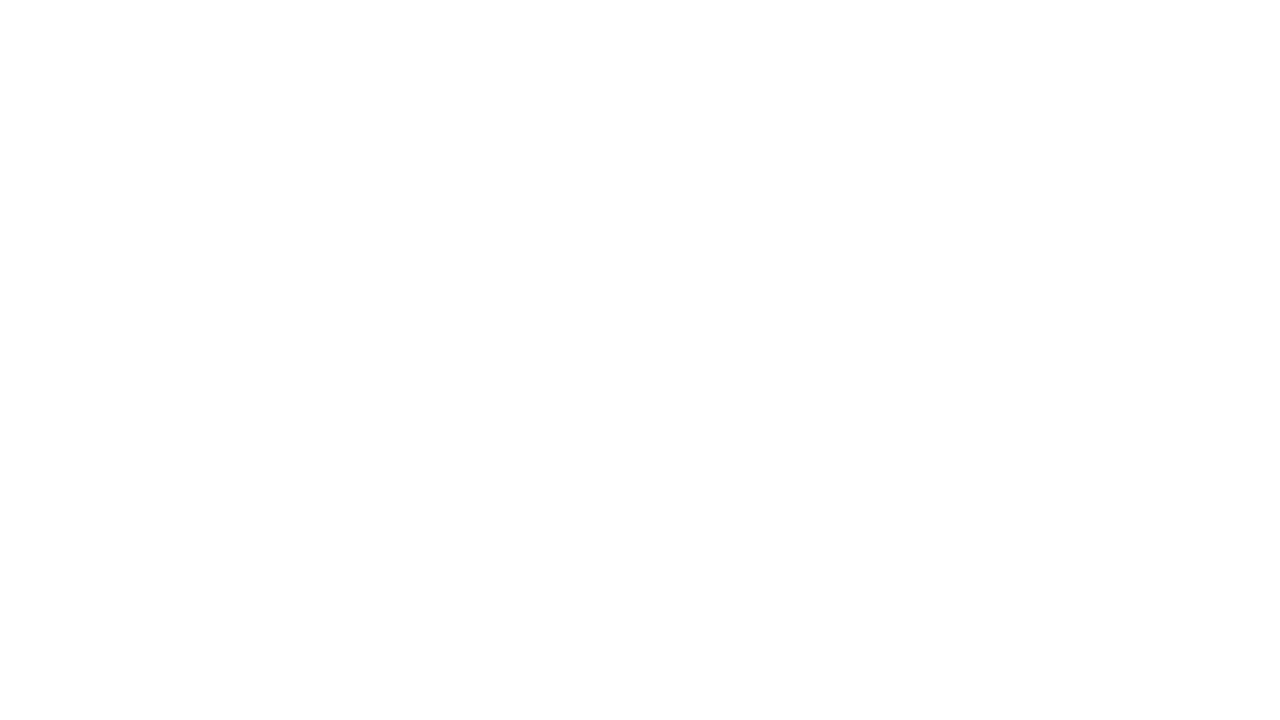

Waited 1 second for content to load
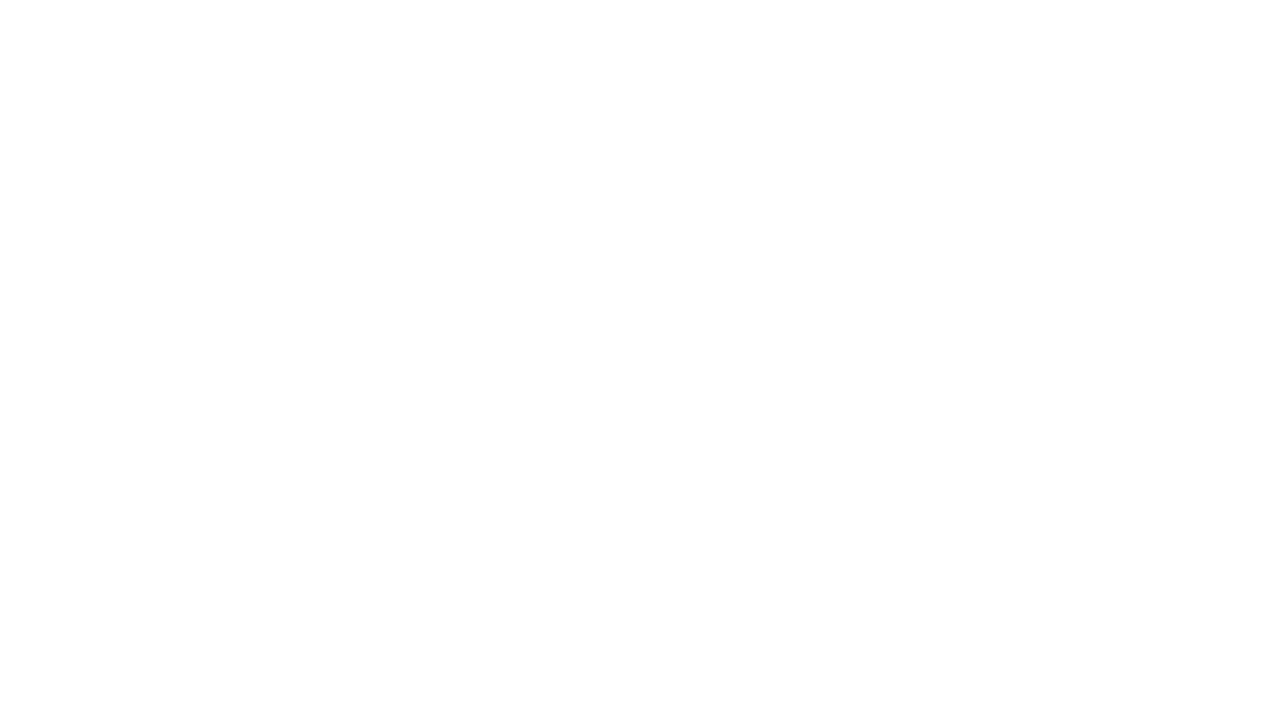

Scrolled page to height 1400px
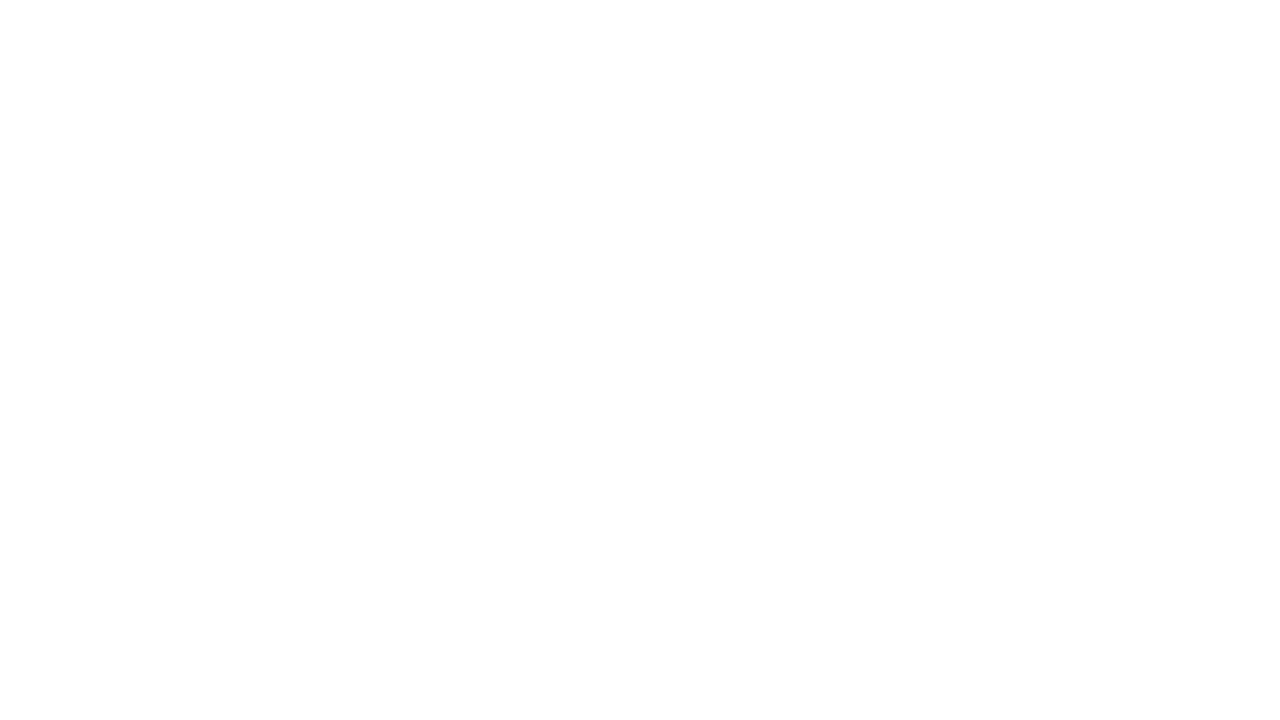

Waited 1 second for content to load
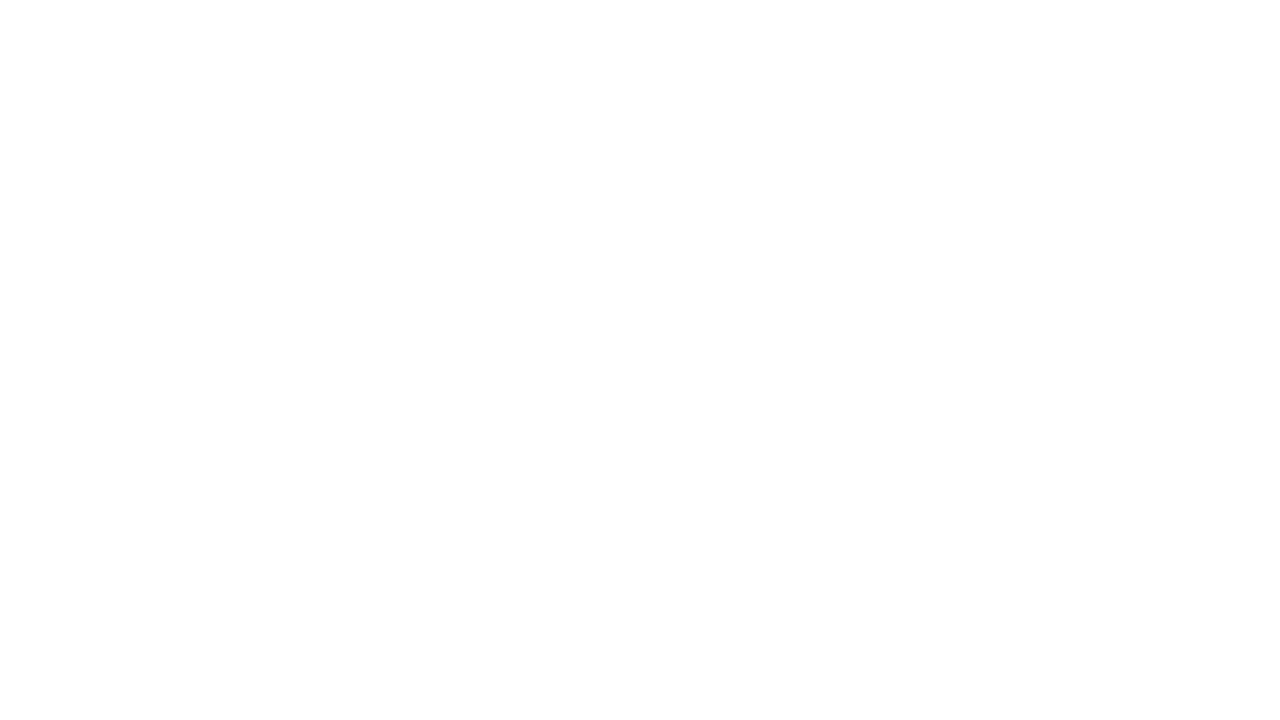

Scrolled page to height 1500px
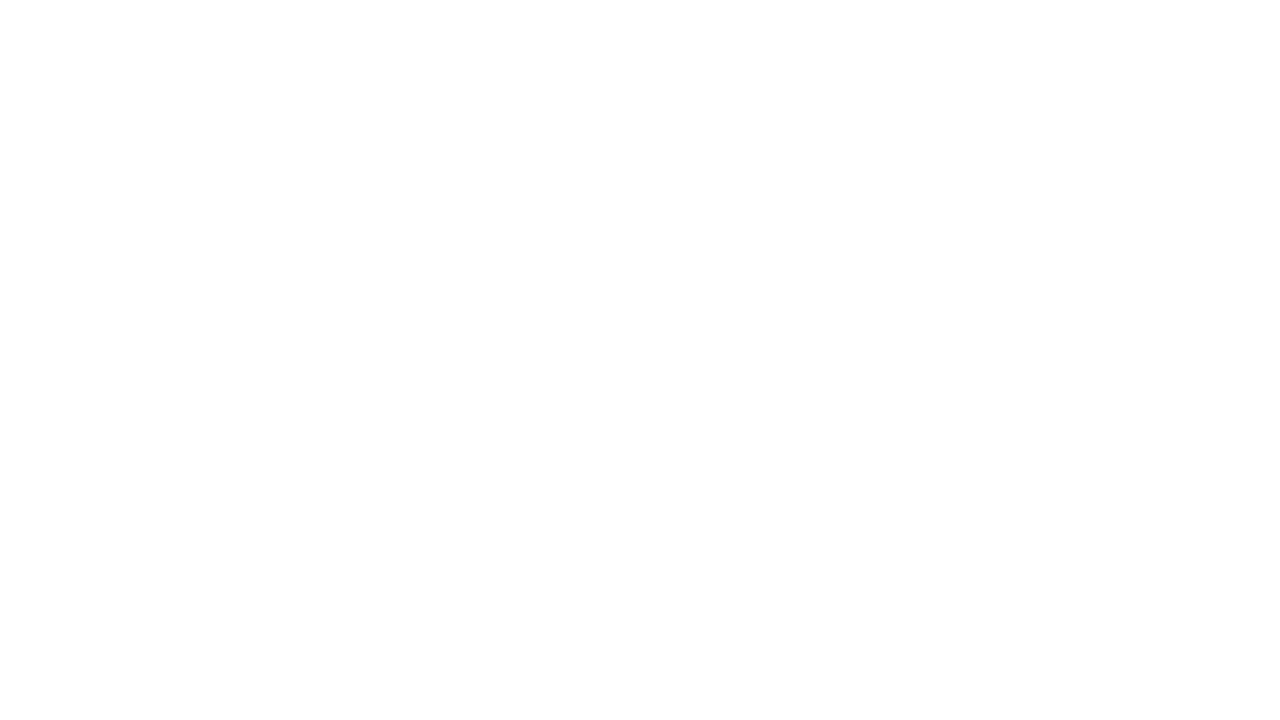

Waited 1 second for content to load
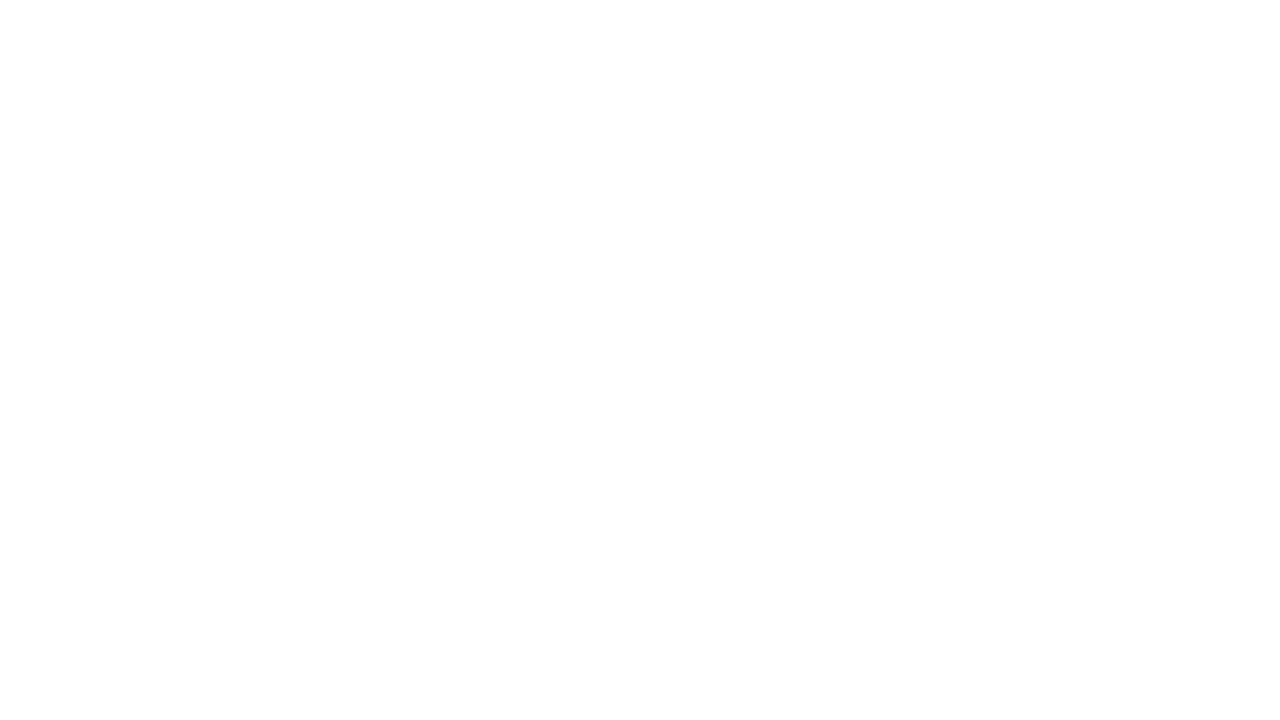

Scrolled page to height 1600px
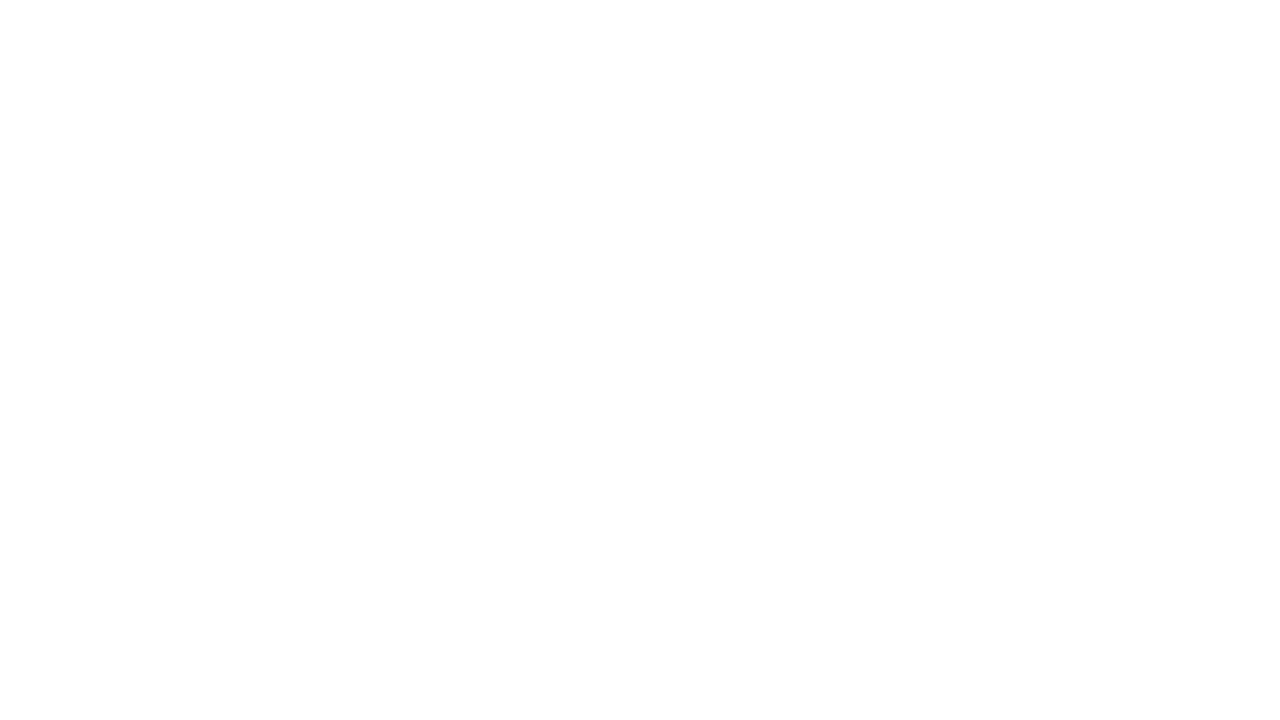

Waited 1 second for content to load
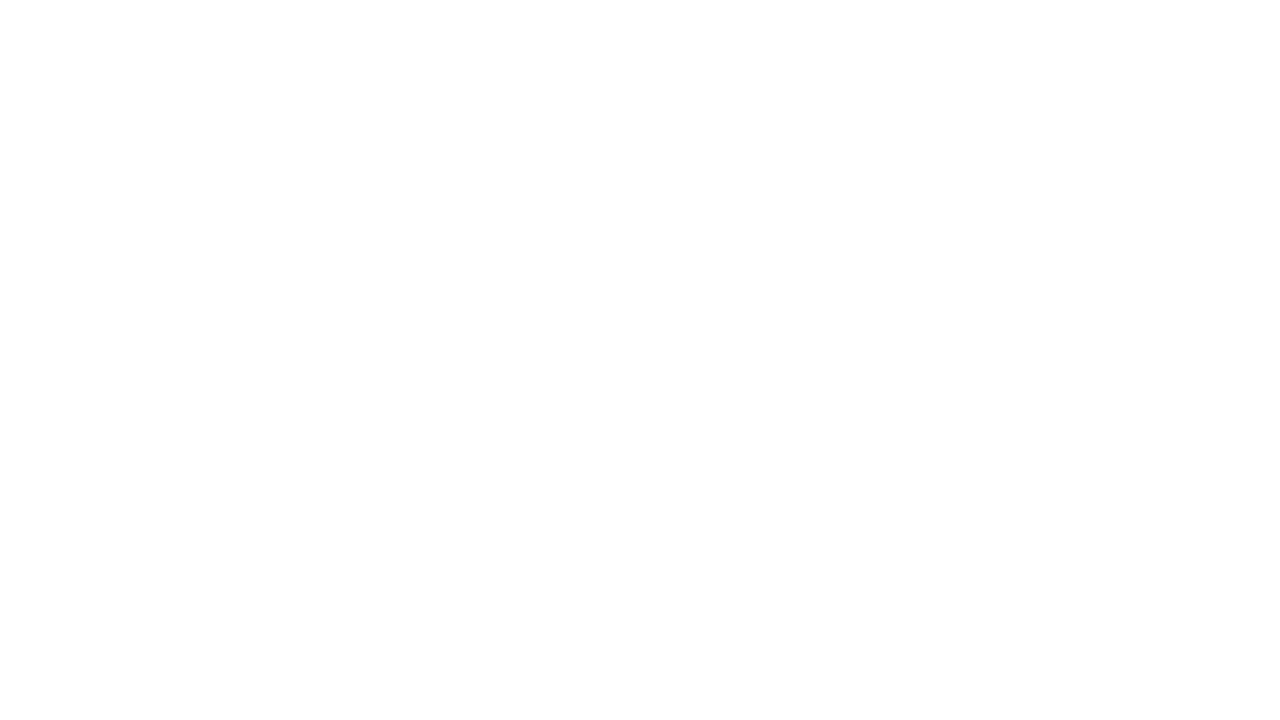

Scrolled page to height 1700px
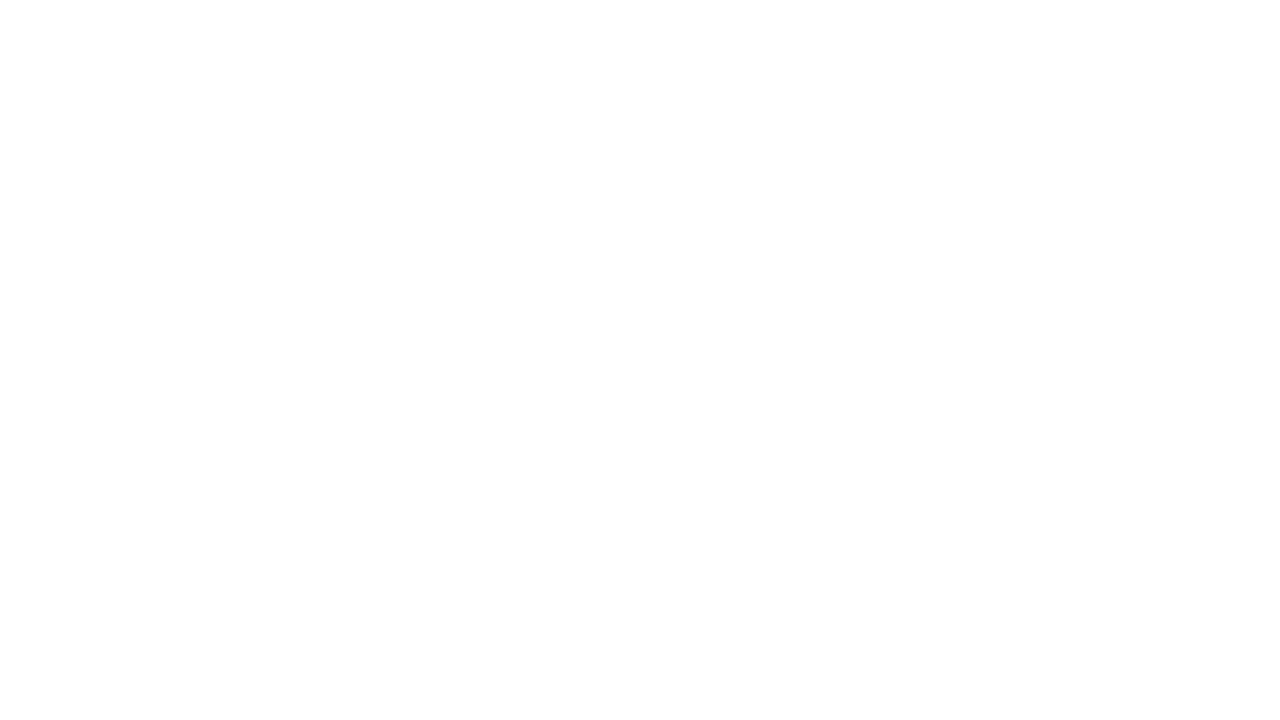

Waited 1 second for content to load
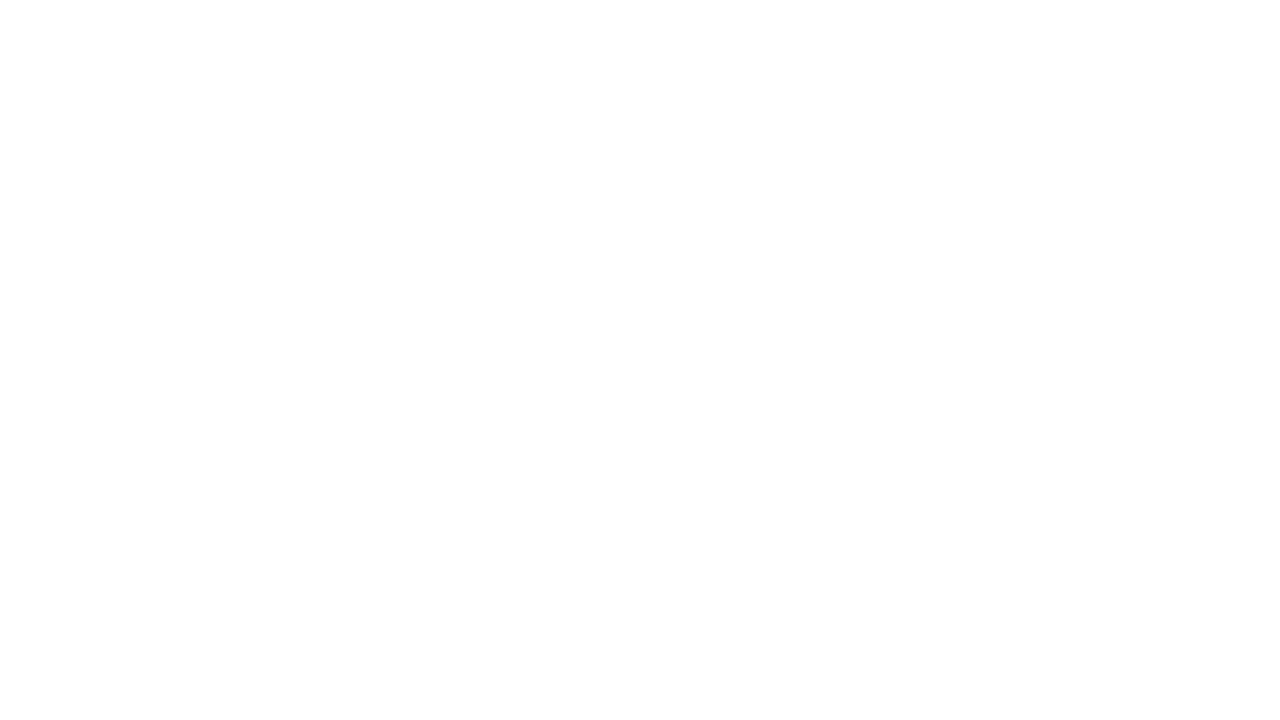

Scrolled page to height 1800px
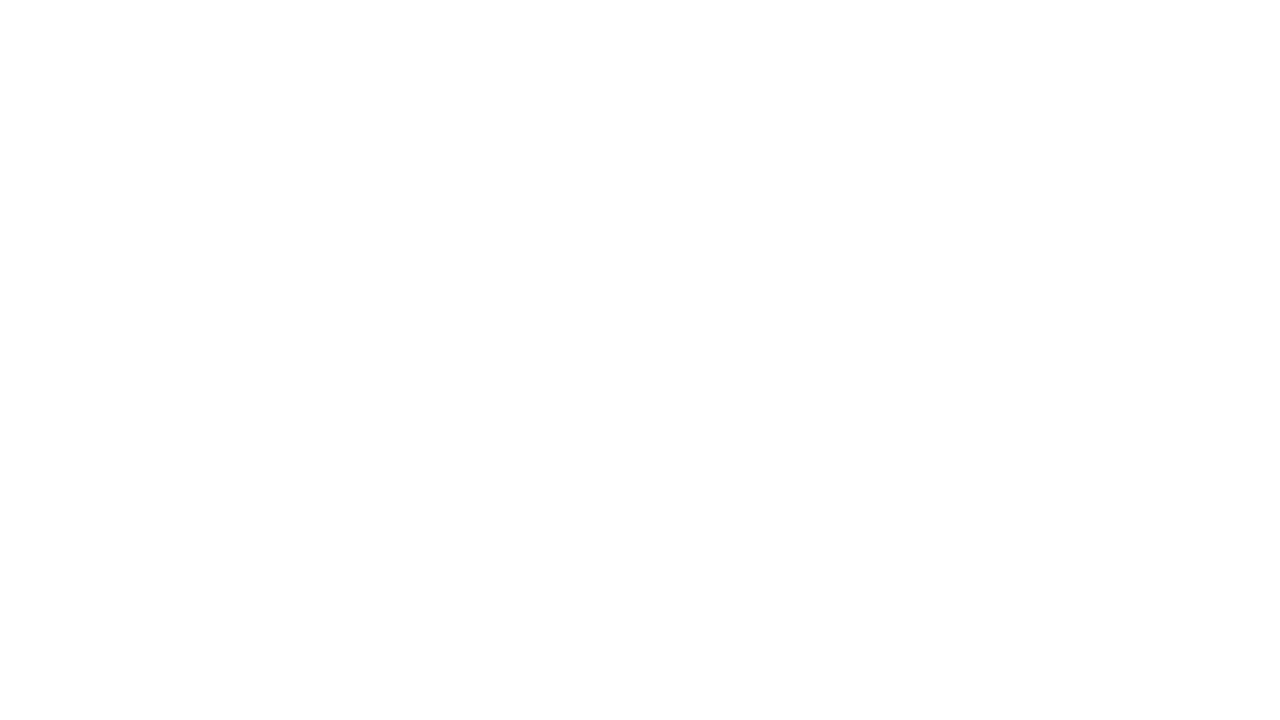

Waited 1 second for content to load
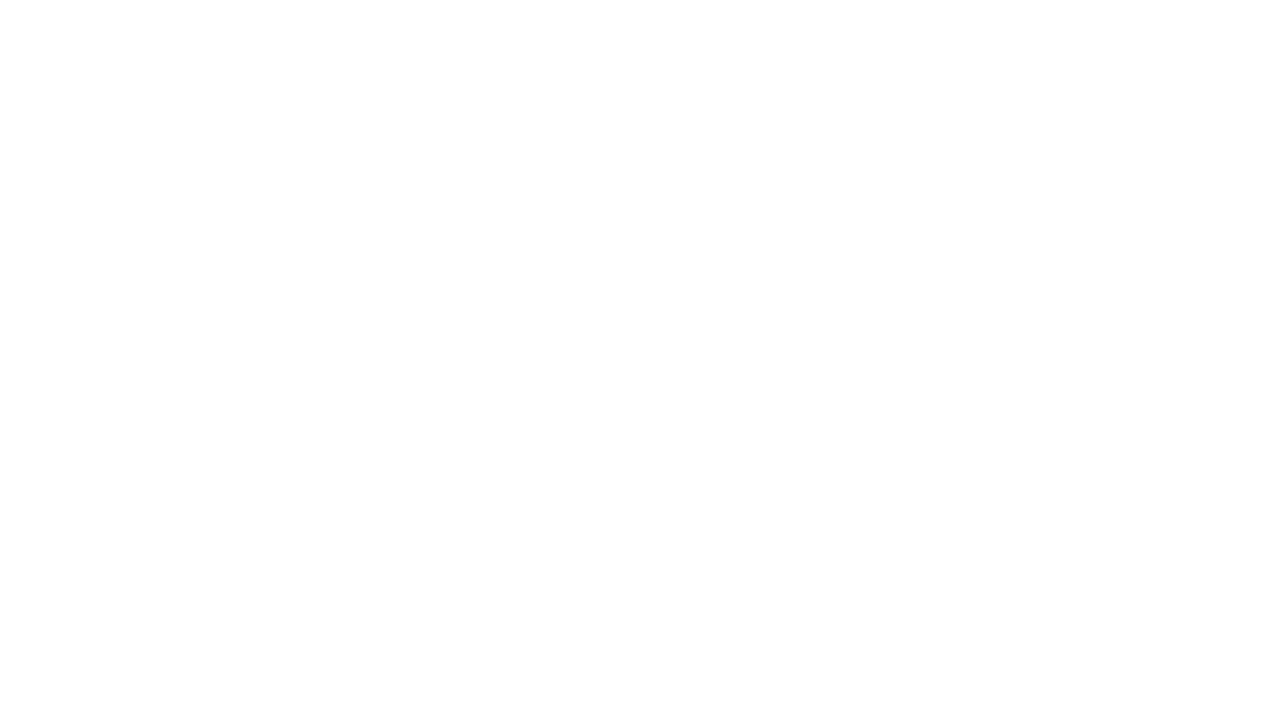

Scrolled page to height 1900px
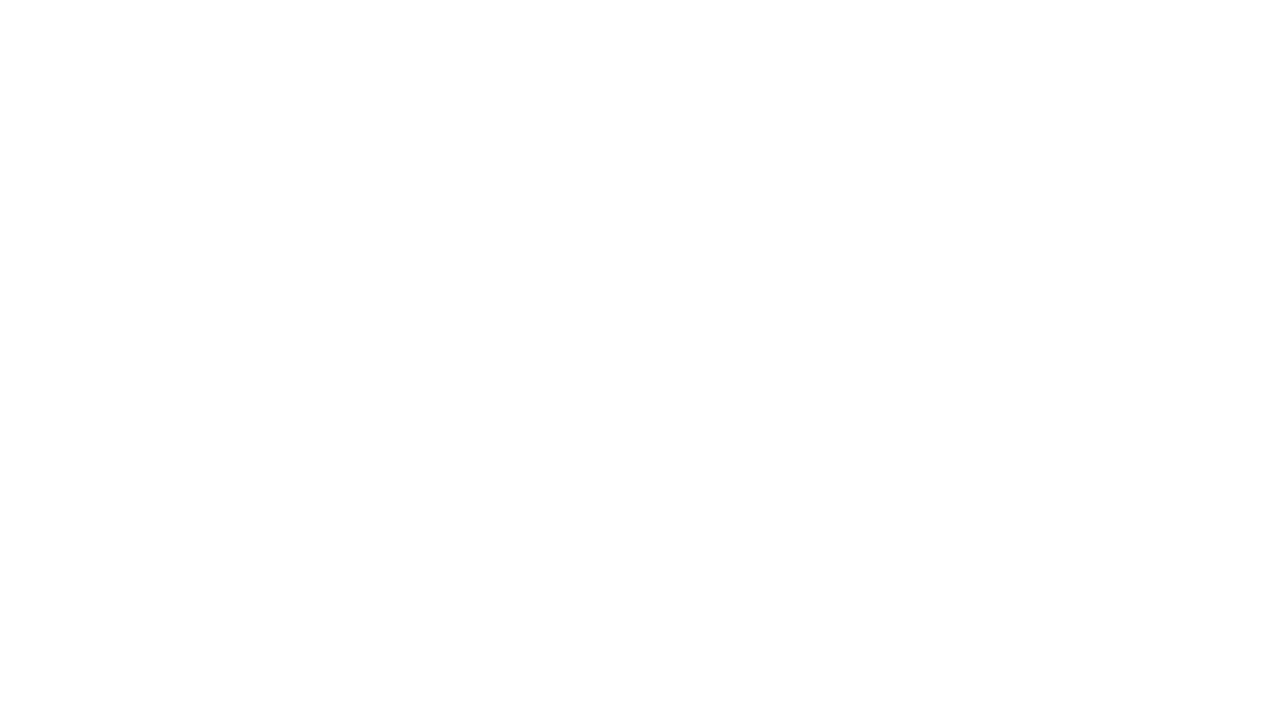

Waited 1 second for content to load
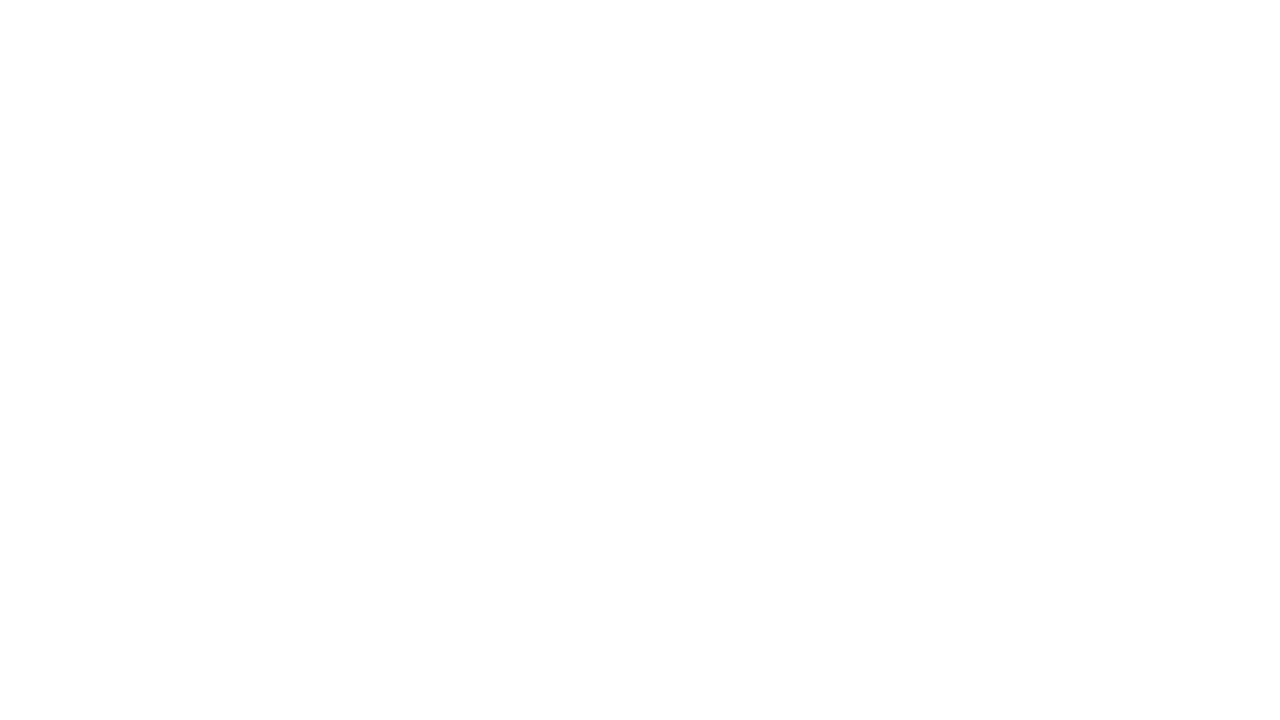

Scrolled page to height 2000px
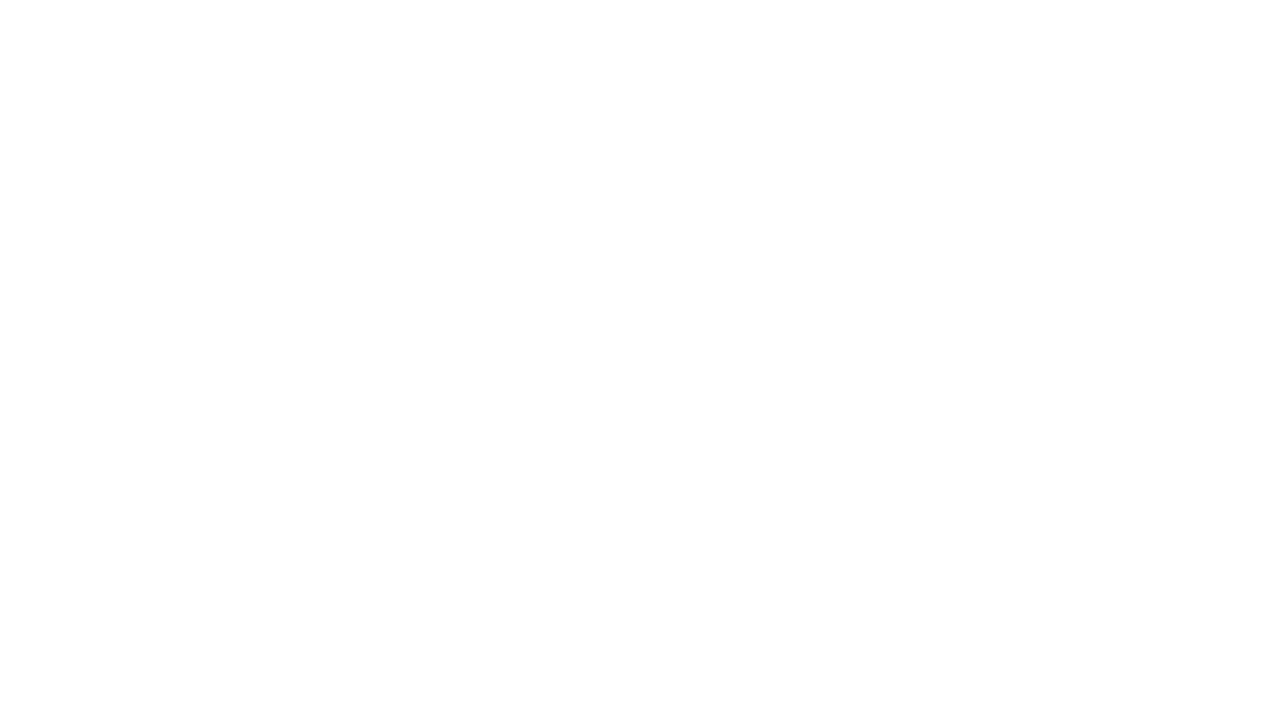

Waited 1 second for content to load
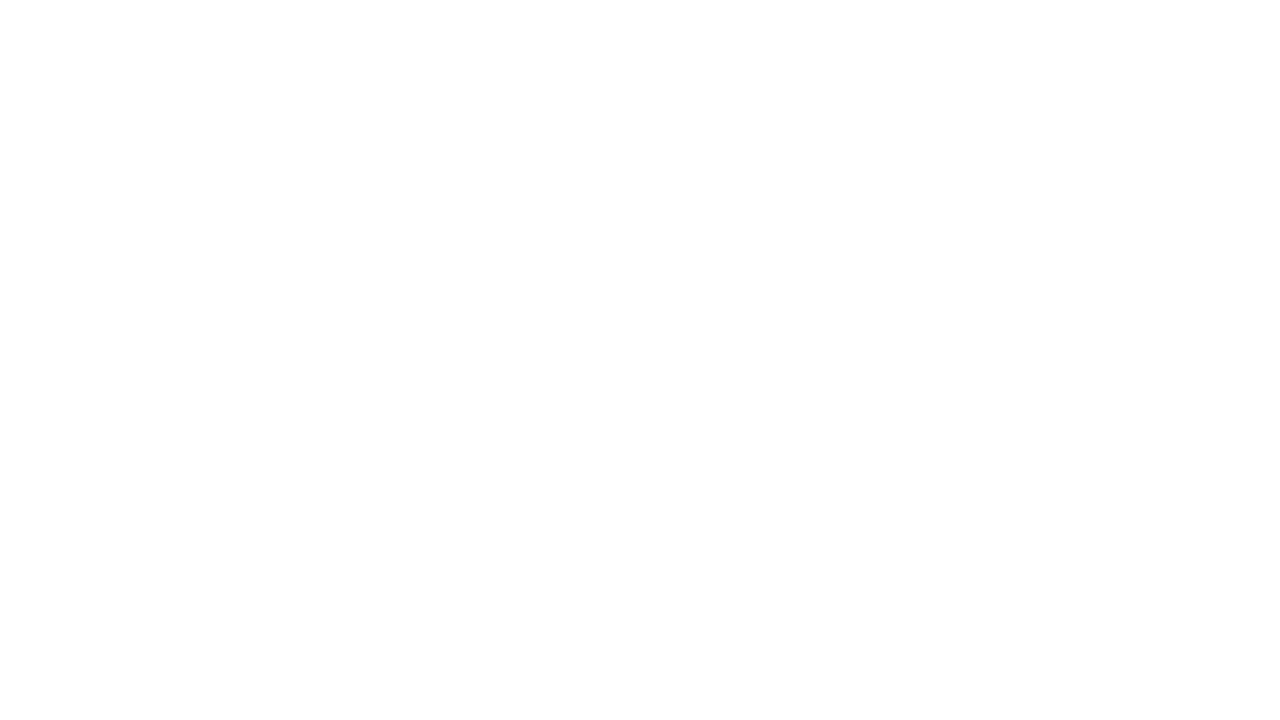

Scrolled page to height 2100px
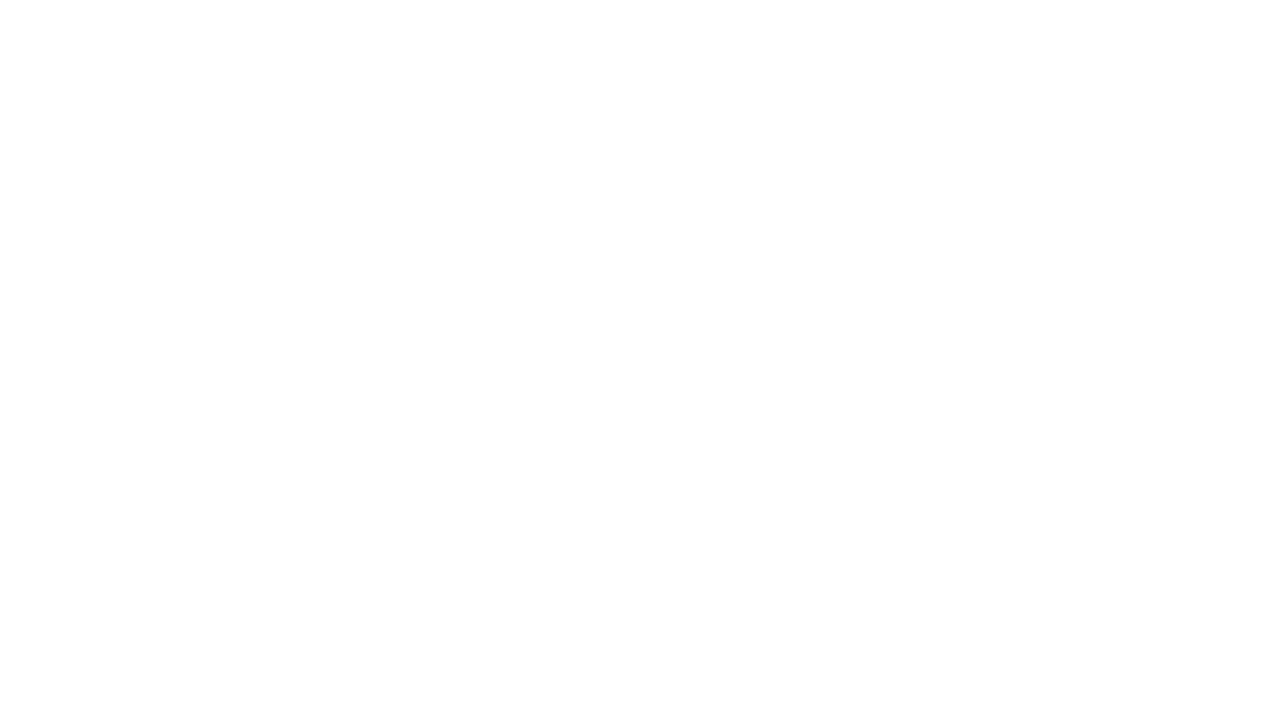

Waited 1 second for content to load
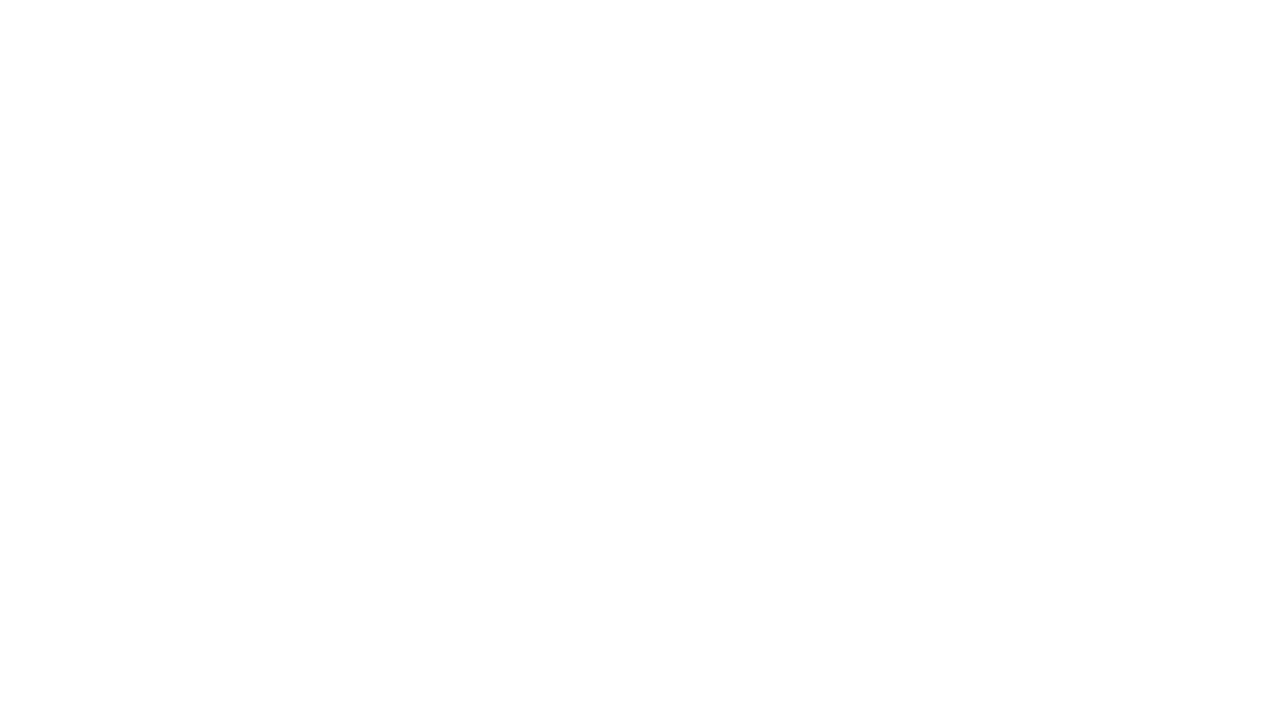

Scrolled page to height 2200px
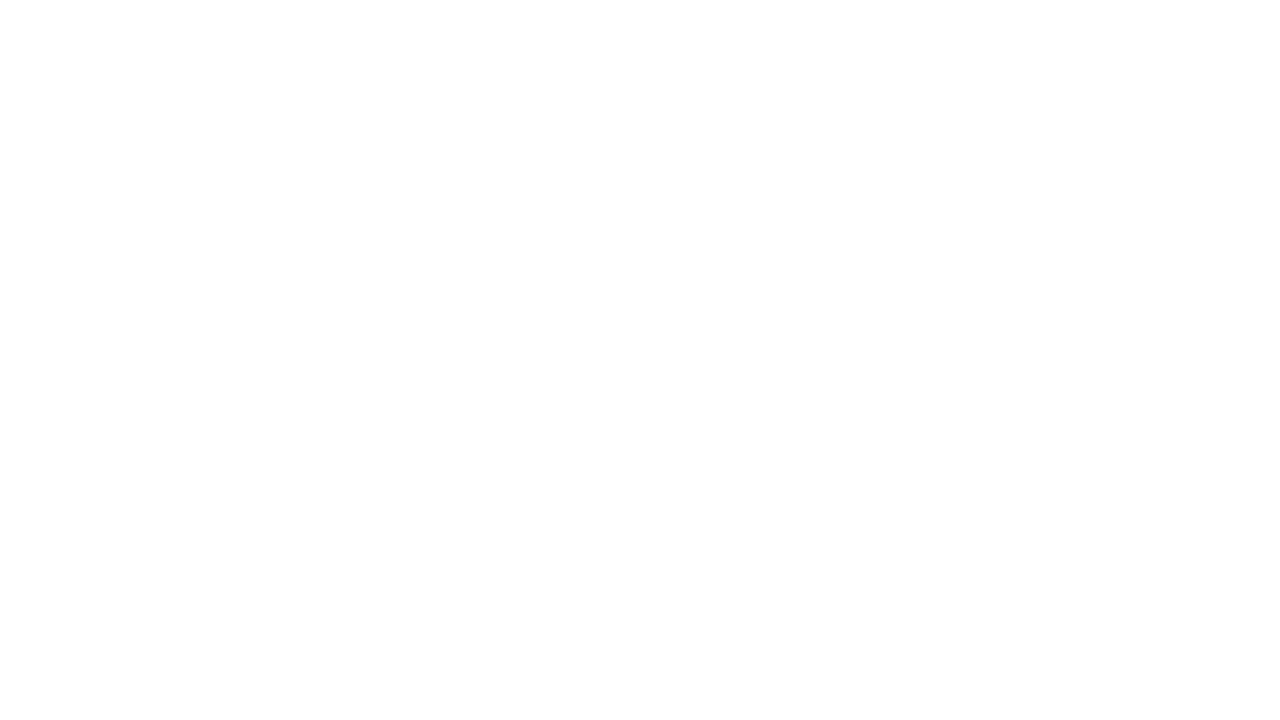

Waited 1 second for content to load
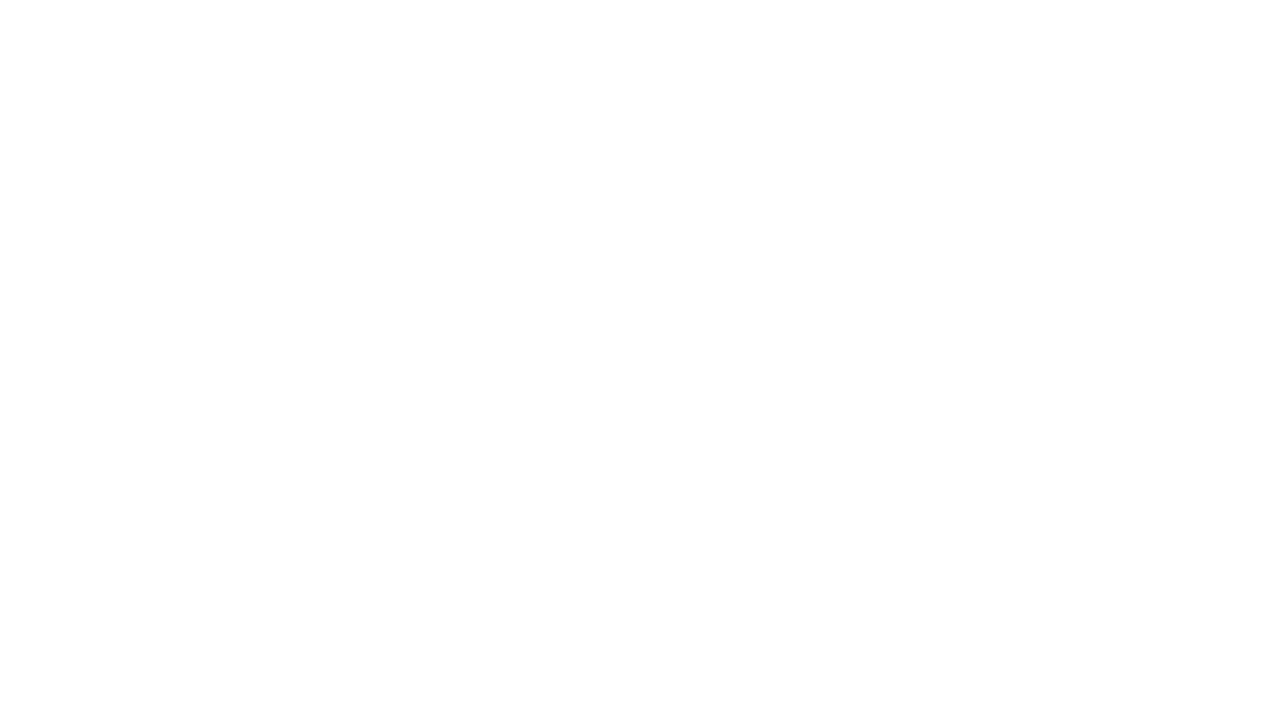

Scrolled page to height 2300px
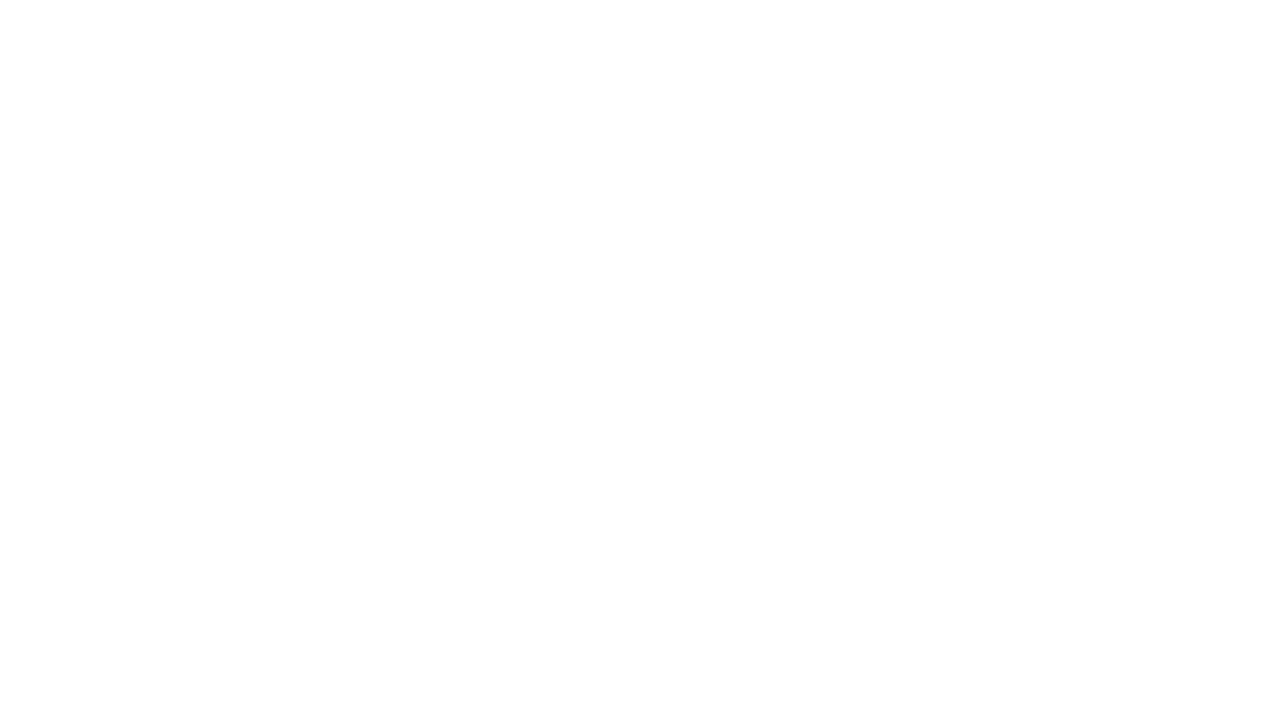

Waited 1 second for content to load
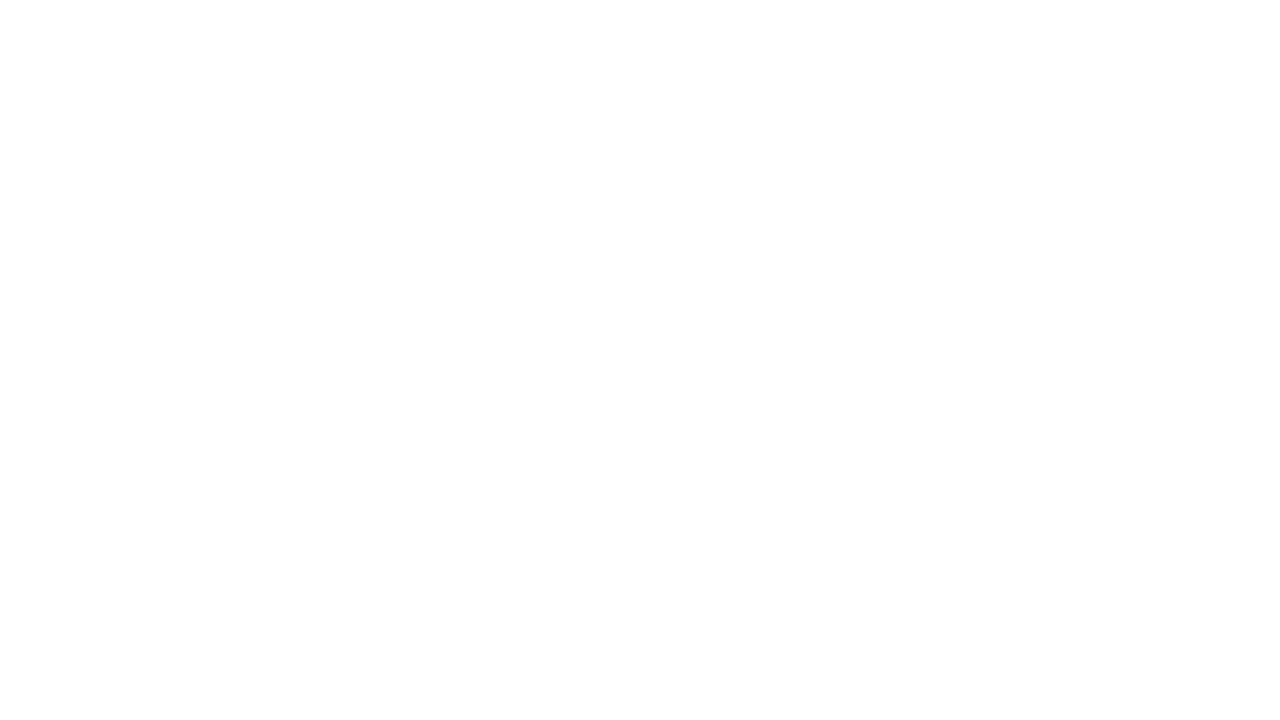

Scrolled page to height 2400px
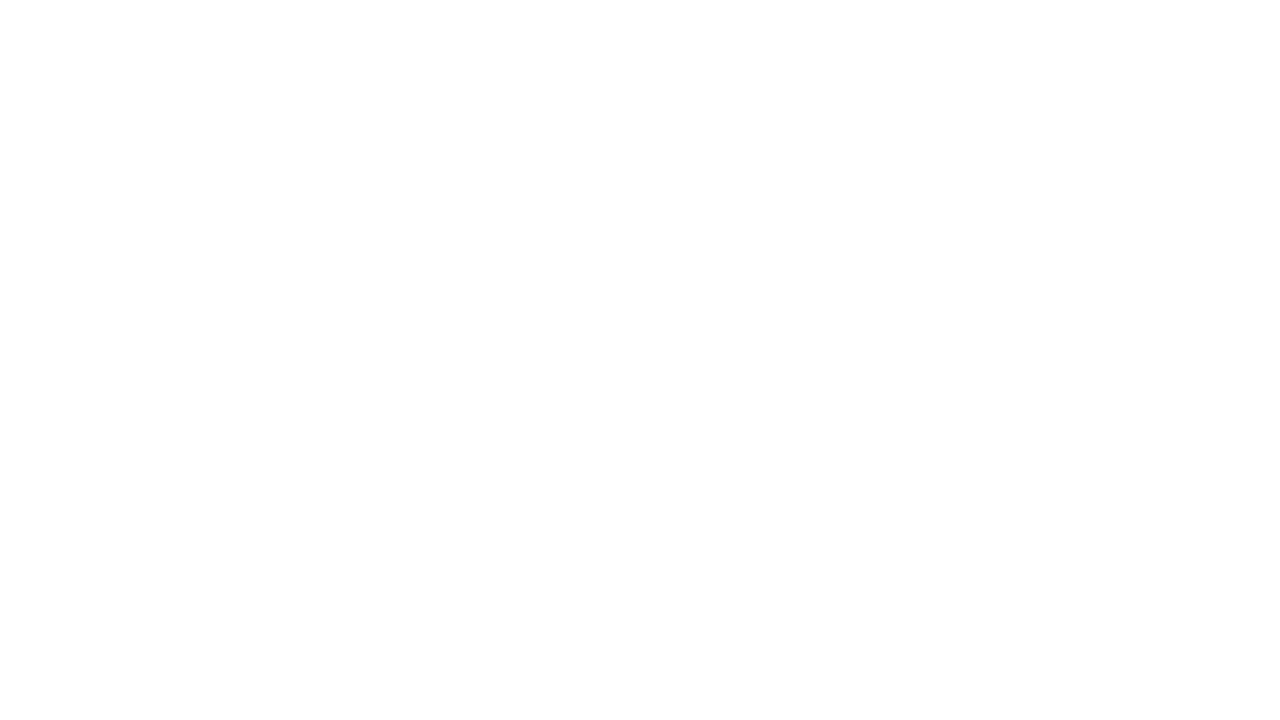

Waited 1 second for content to load
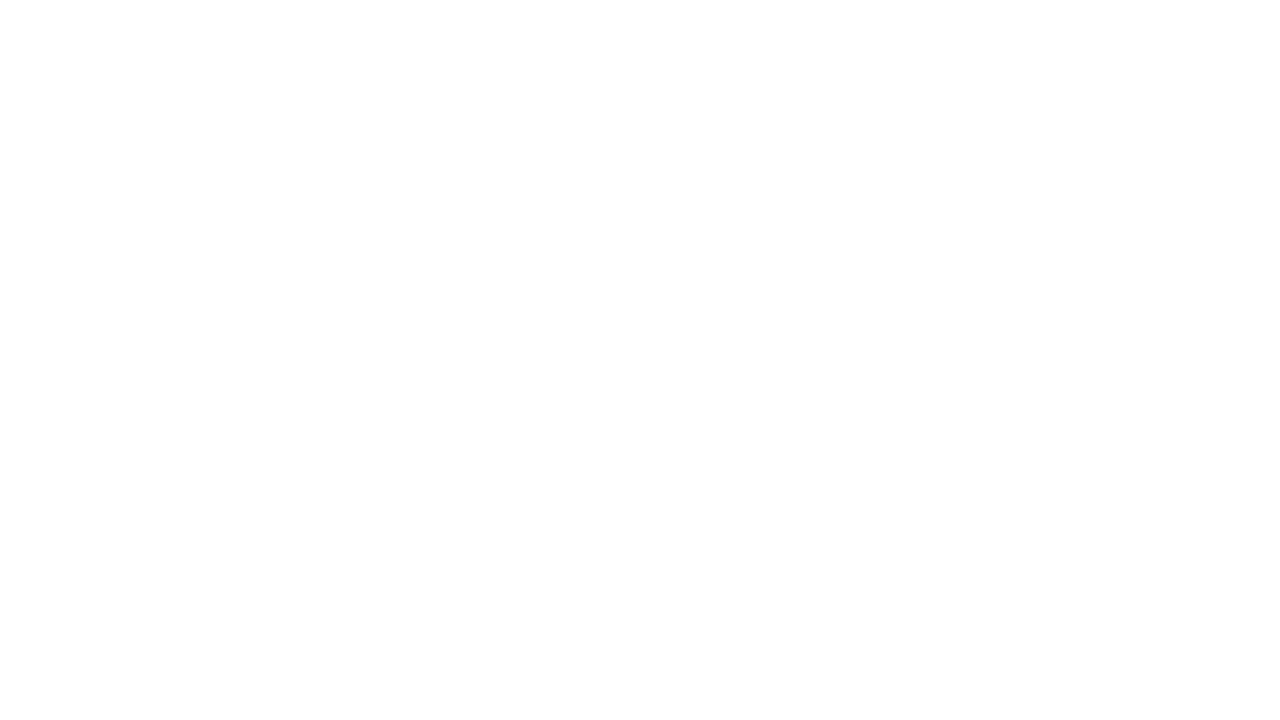

Scrolled page to height 2500px
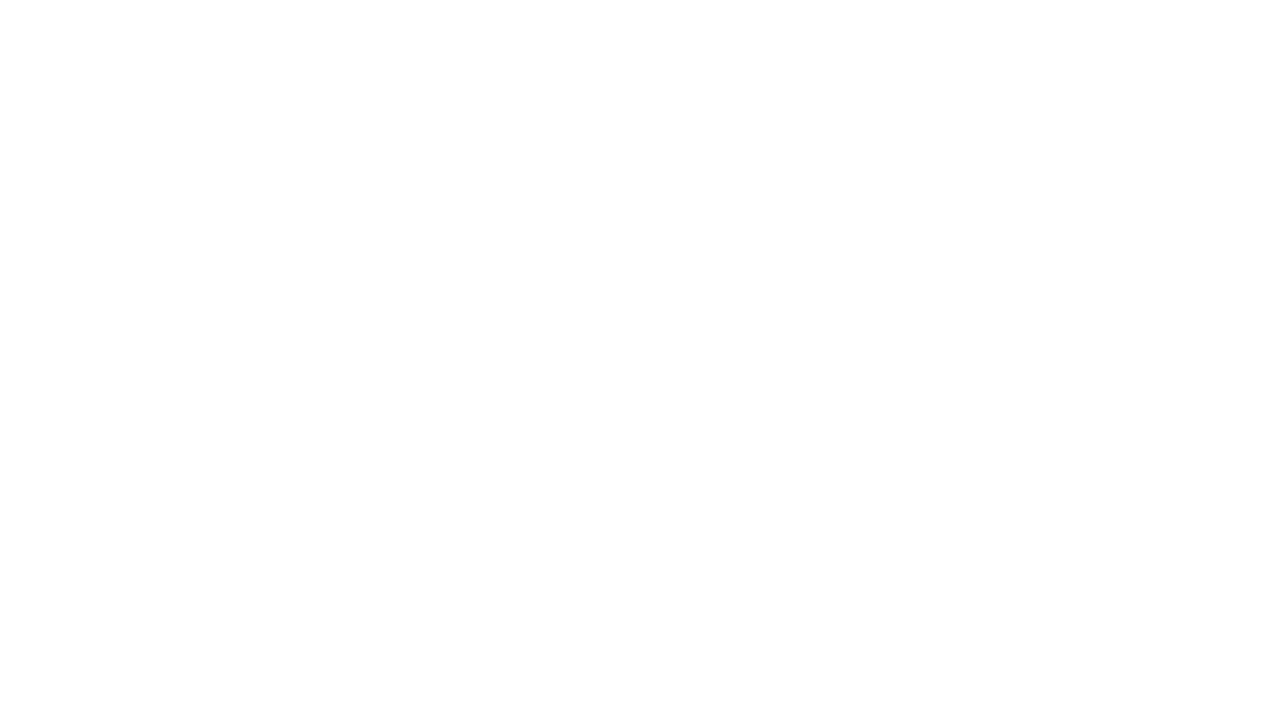

Waited 1 second for content to load
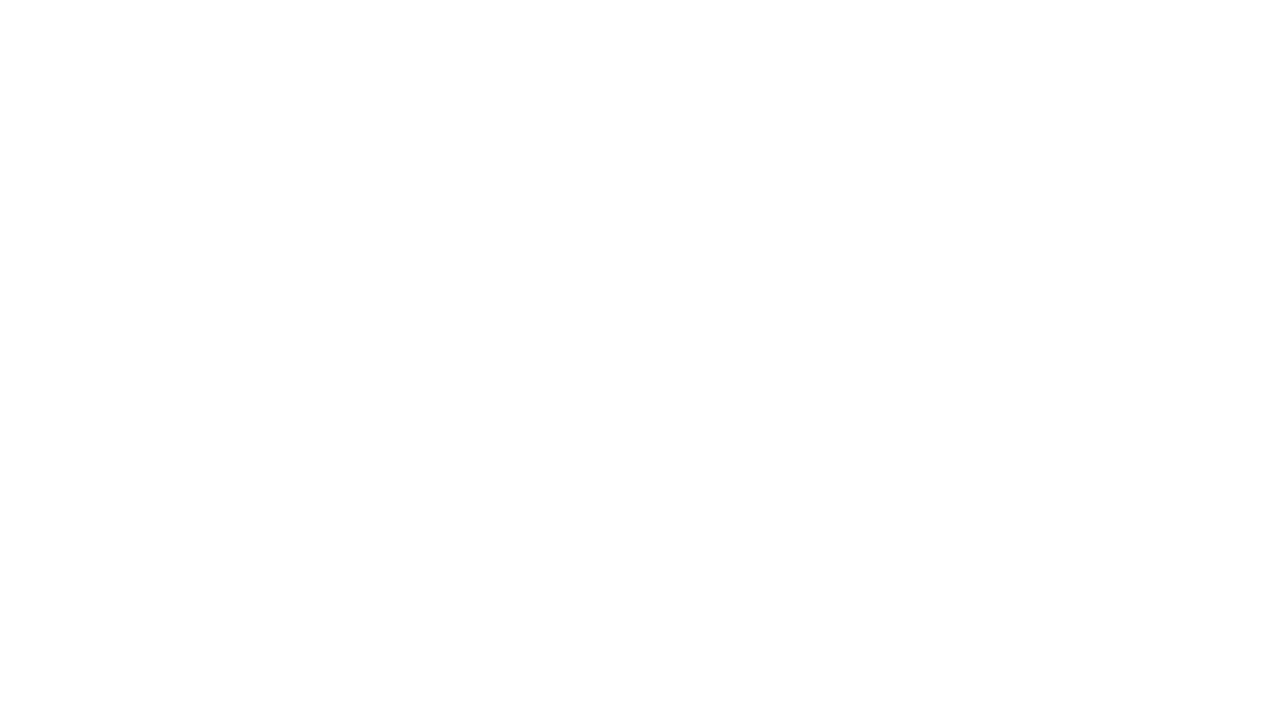

Scrolled page to height 2600px
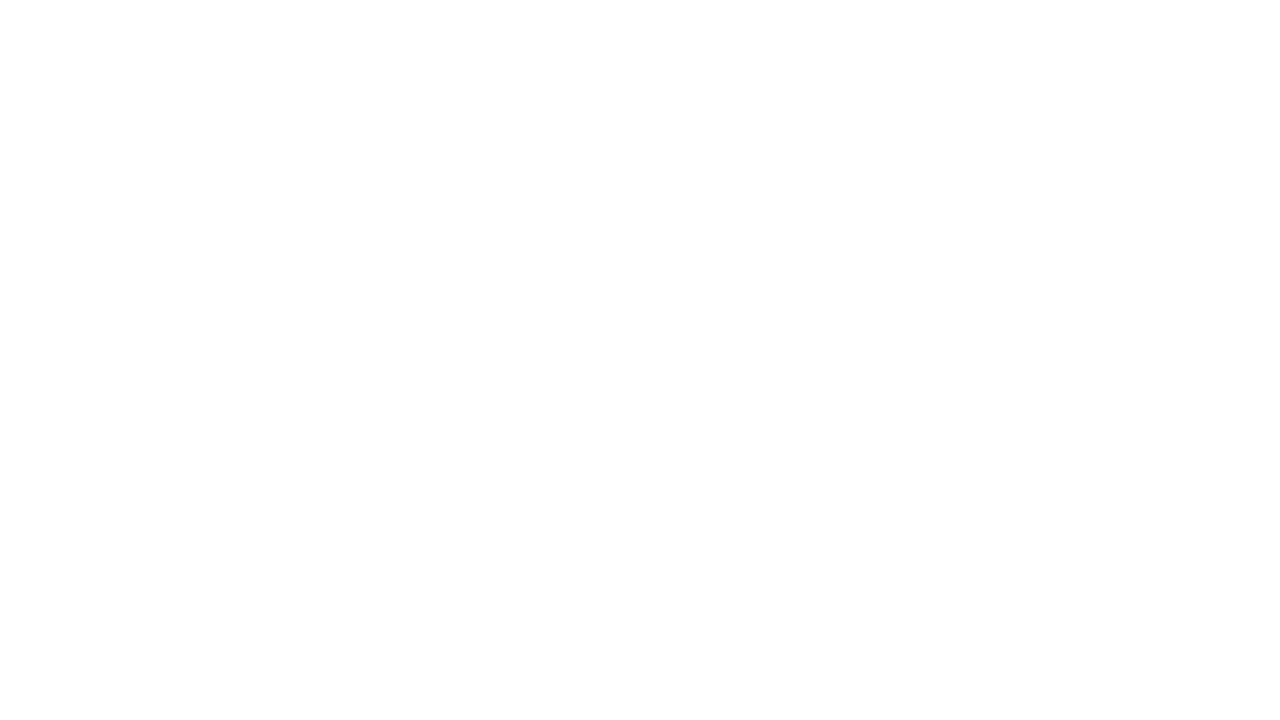

Waited 1 second for content to load
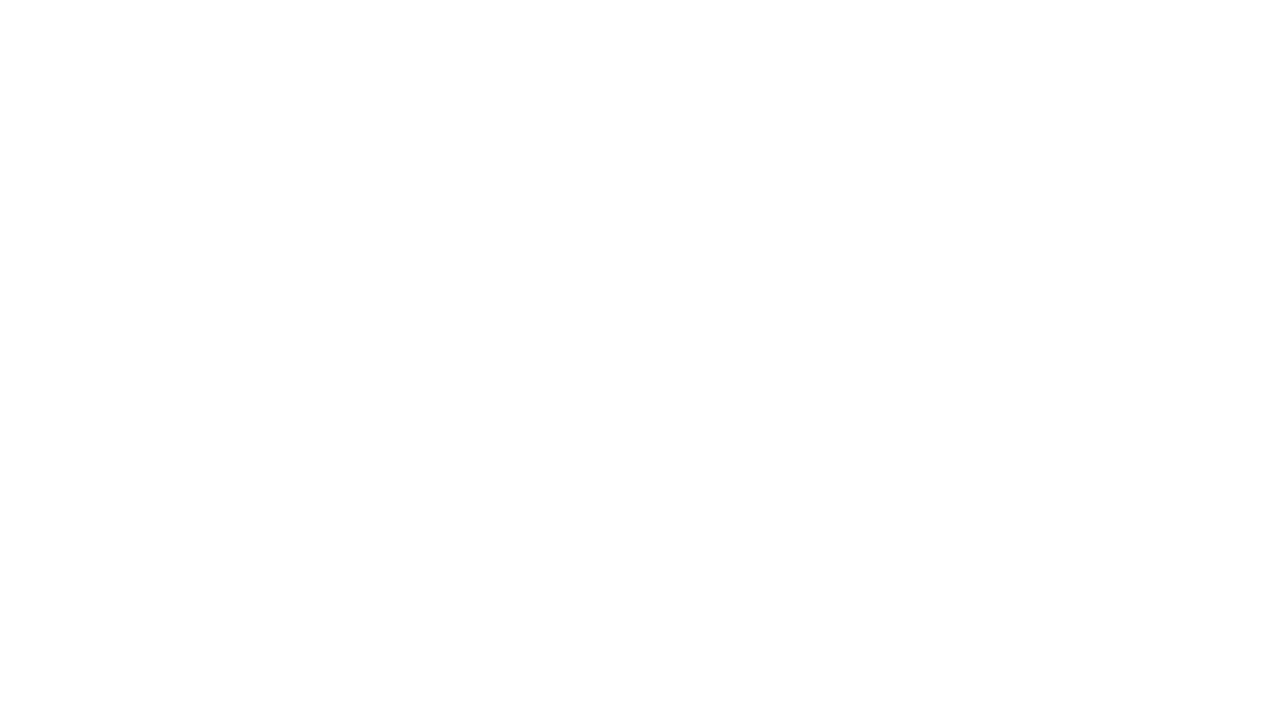

Scrolled page to height 2700px
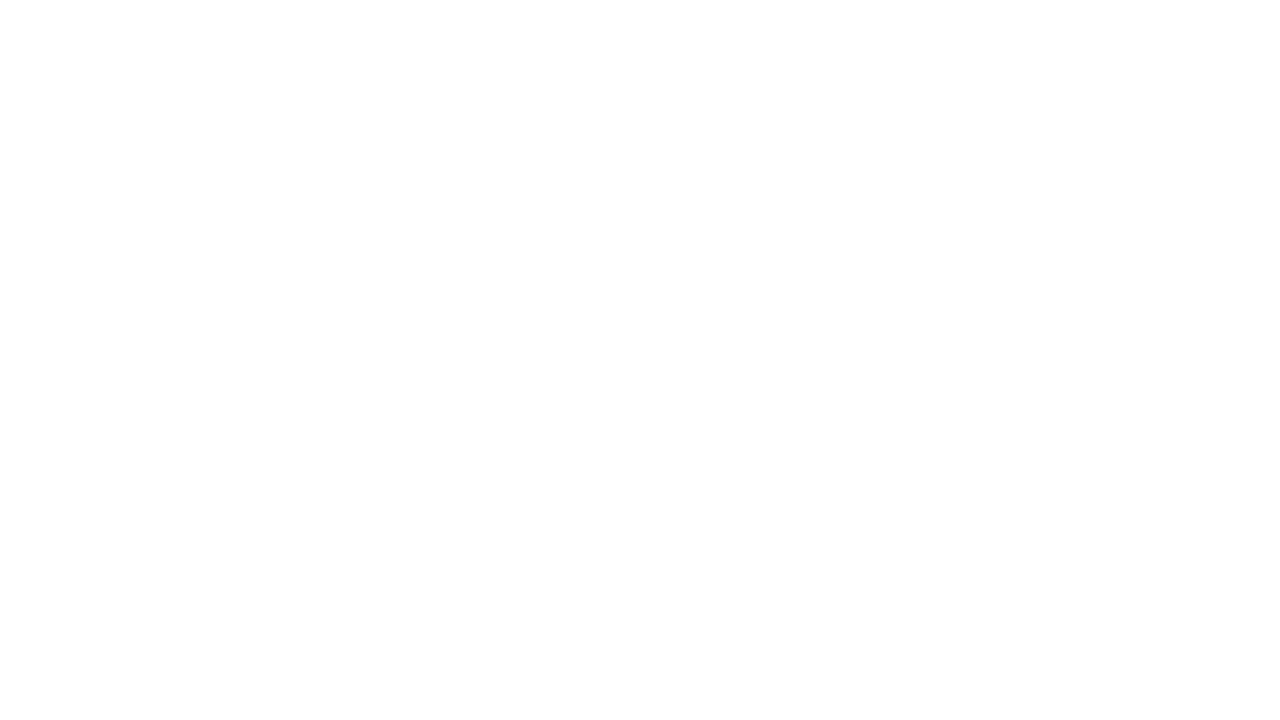

Waited 1 second for content to load
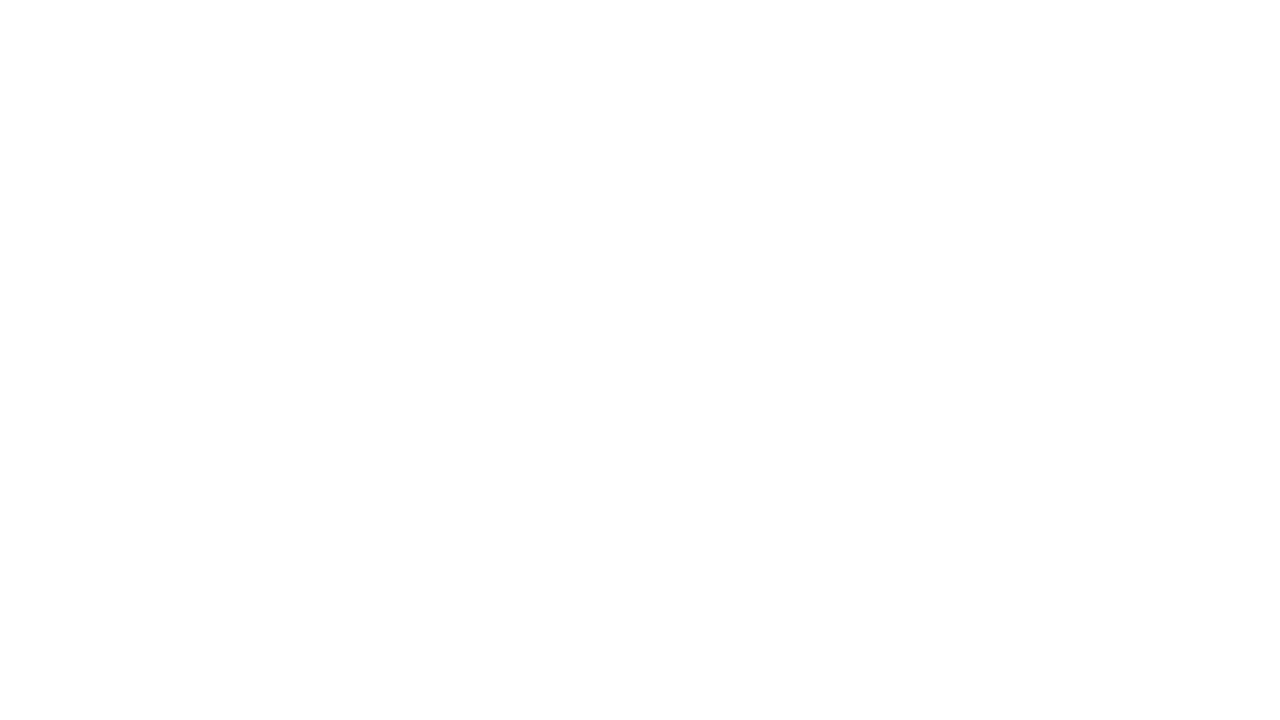

Scrolled page to height 2800px
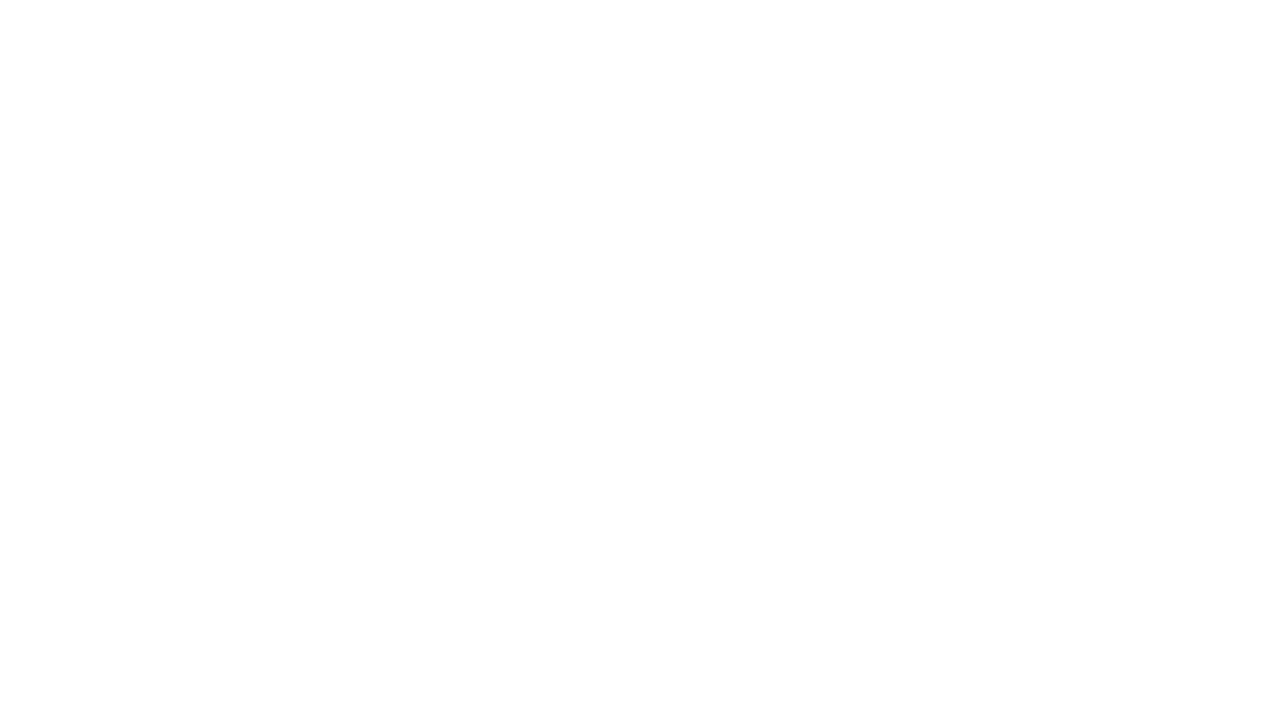

Waited 1 second for content to load
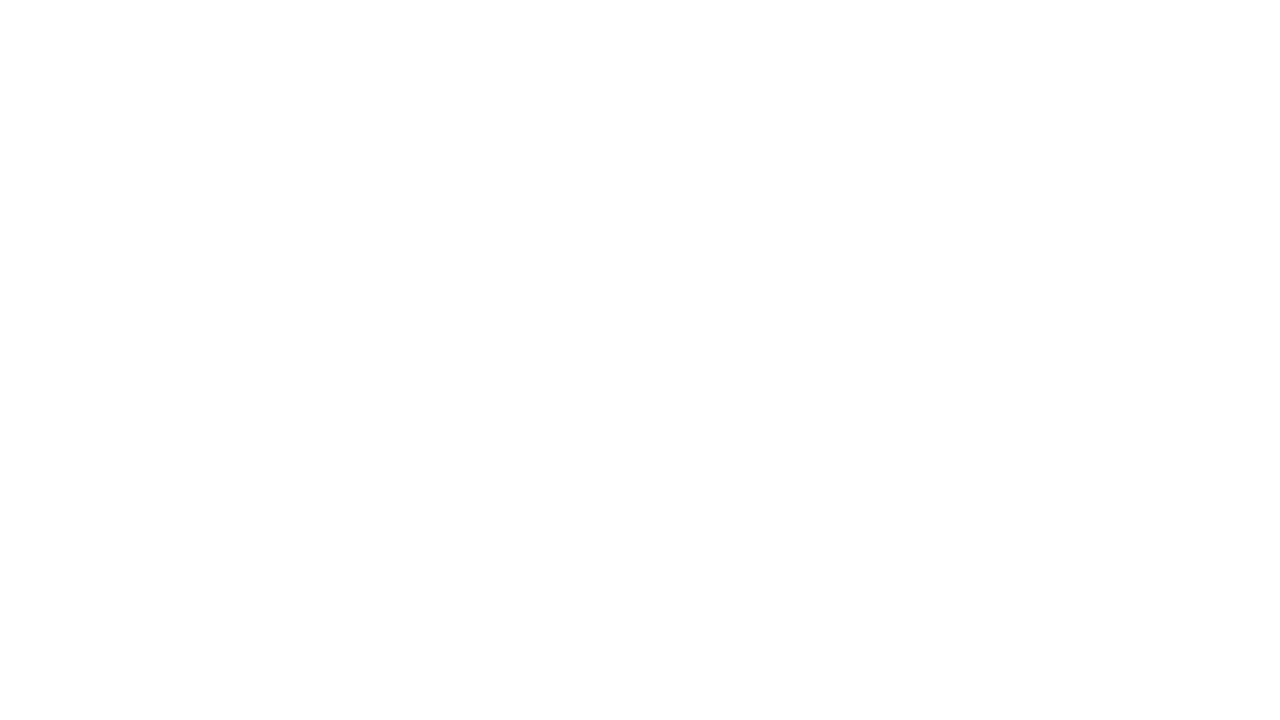

Scrolled page to height 2900px
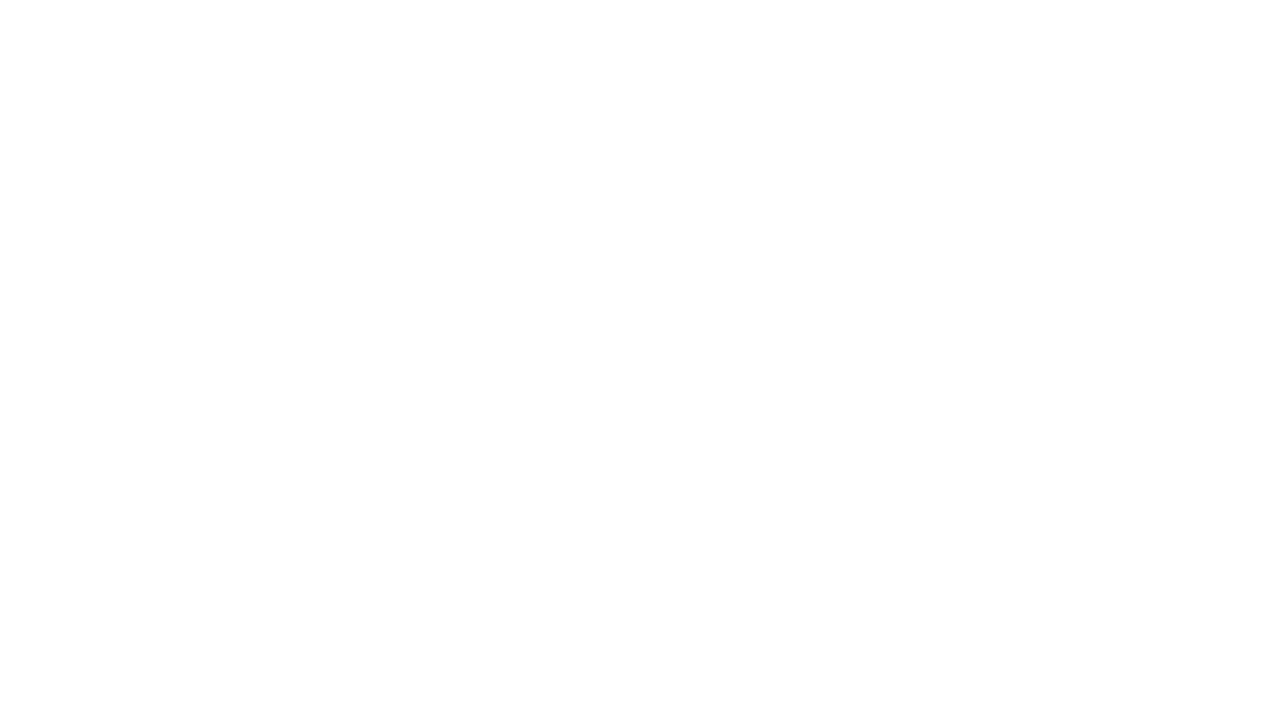

Waited 1 second for content to load
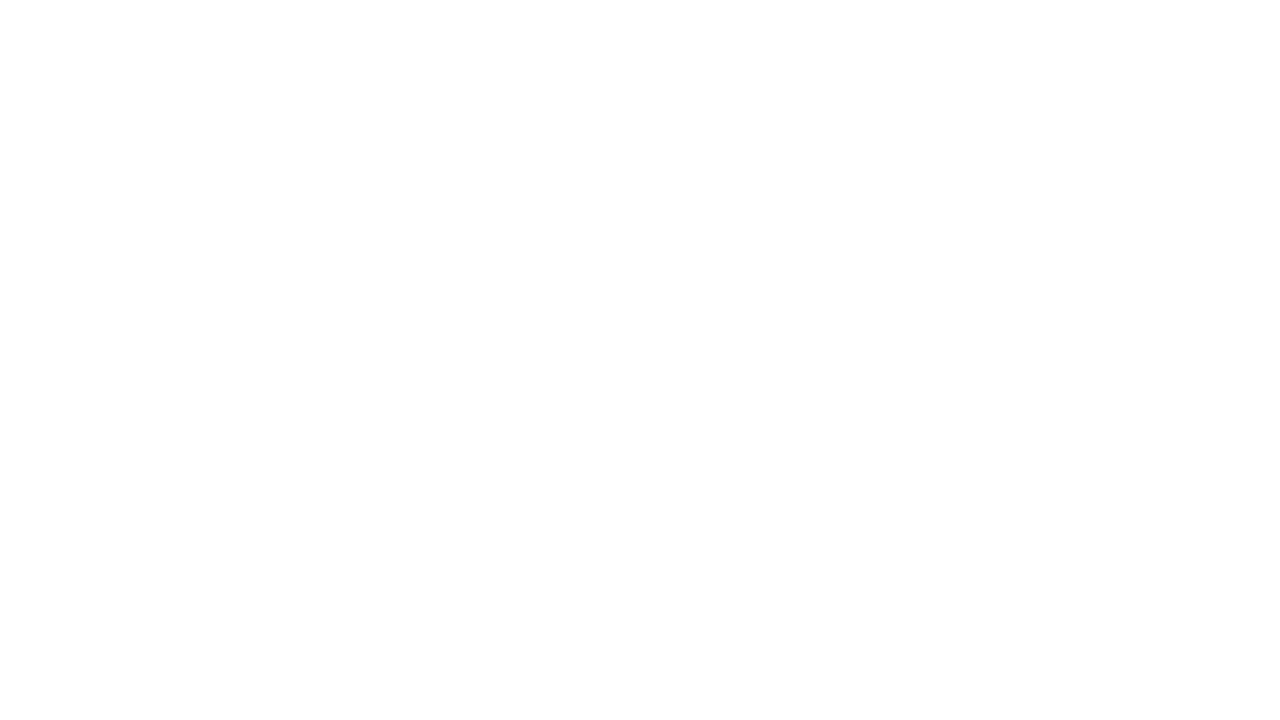

Scrolled page to height 3000px
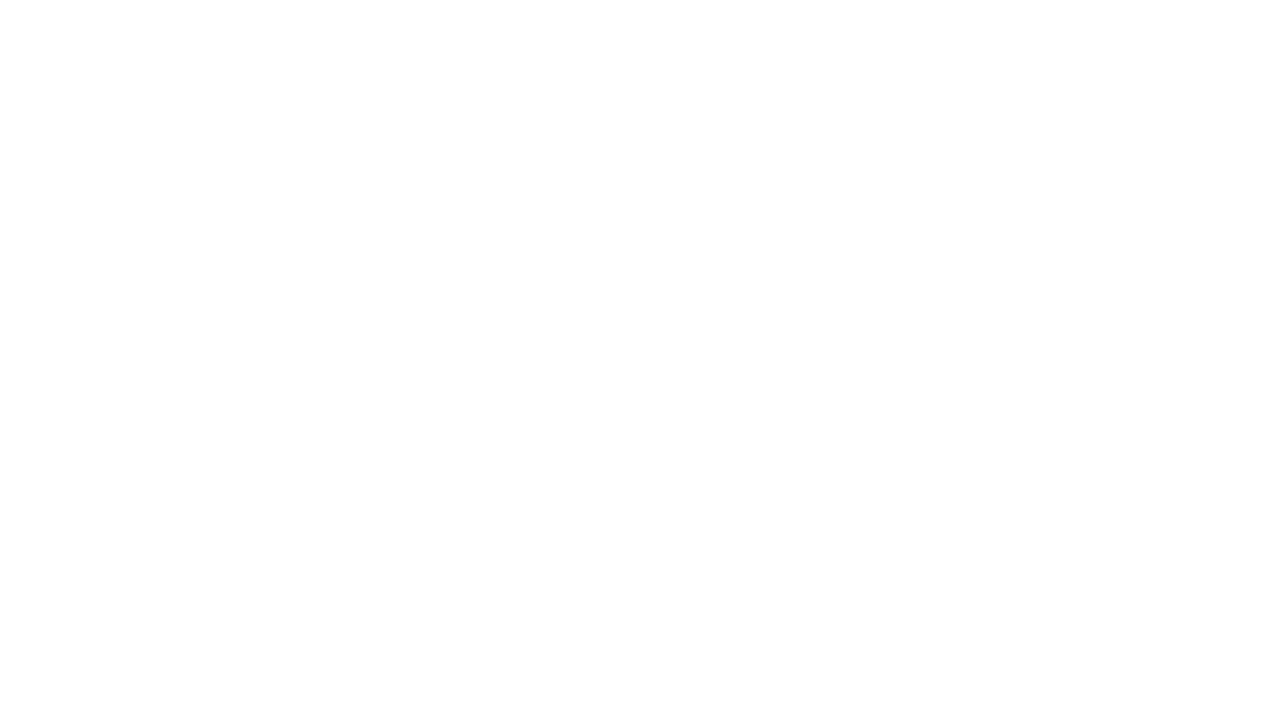

Waited 1 second for content to load
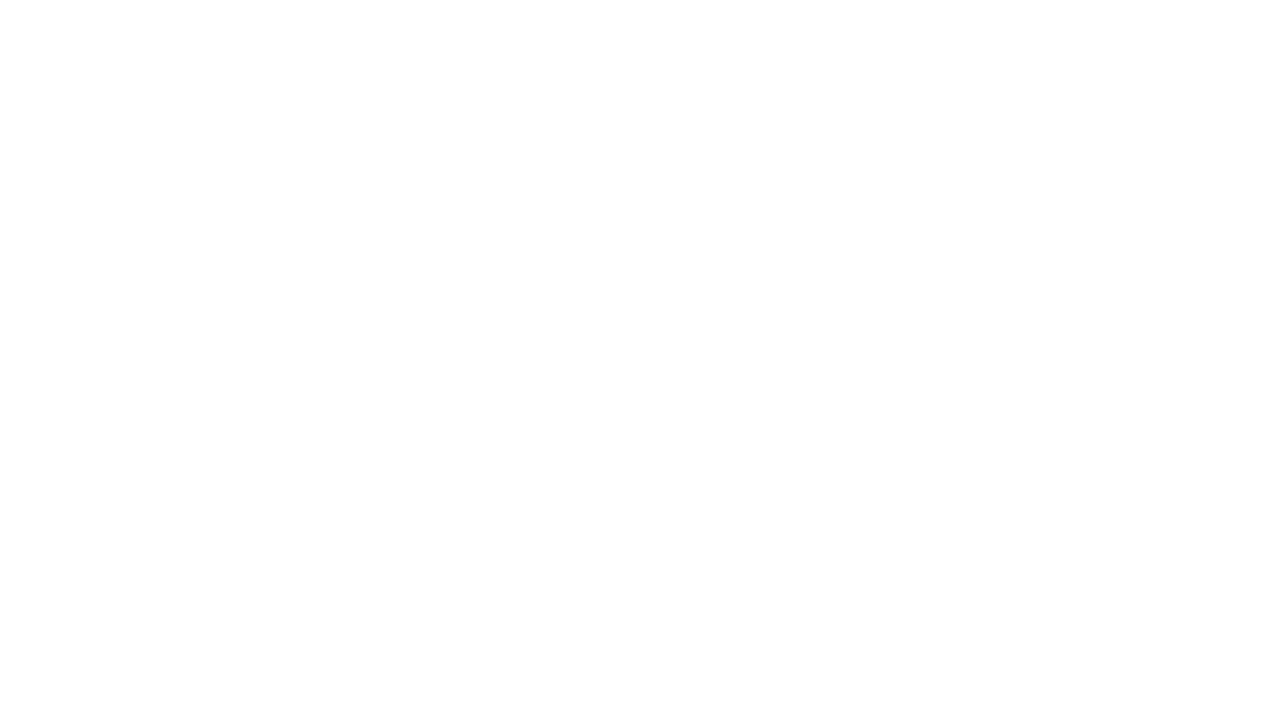

Scrolled page to height 3100px
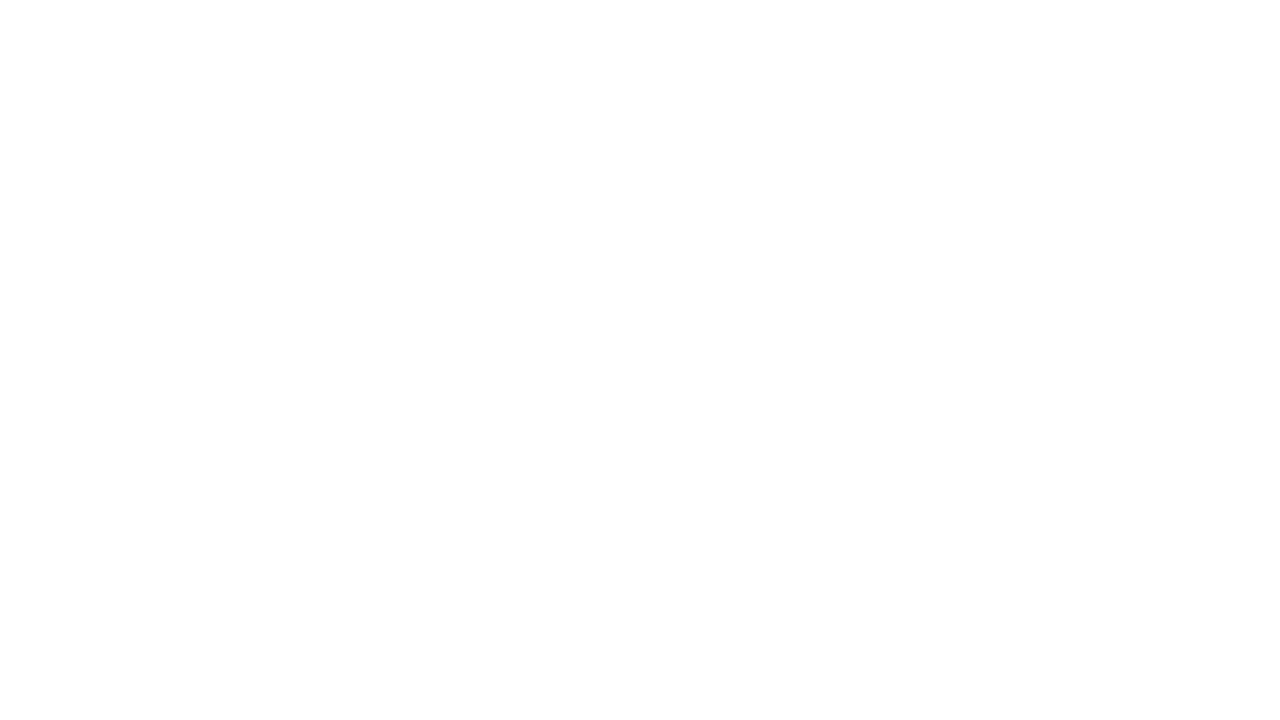

Waited 1 second for content to load
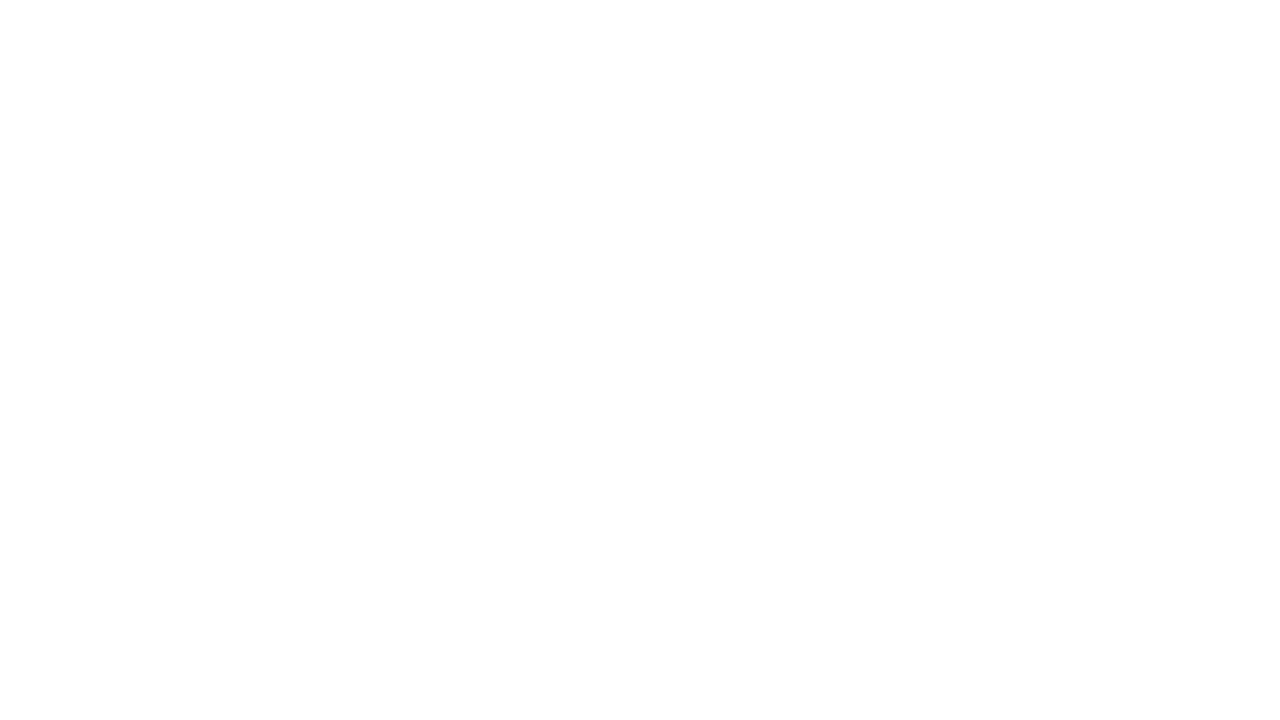

Scrolled page to height 3200px
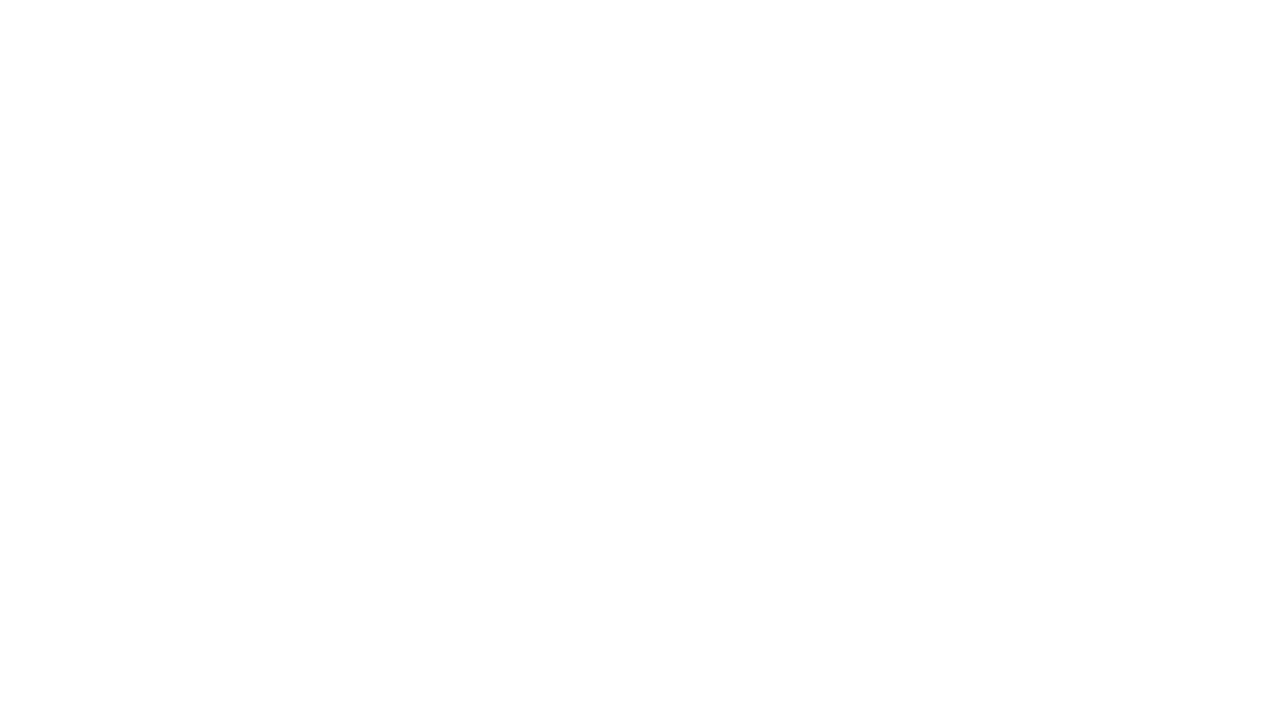

Waited 1 second for content to load
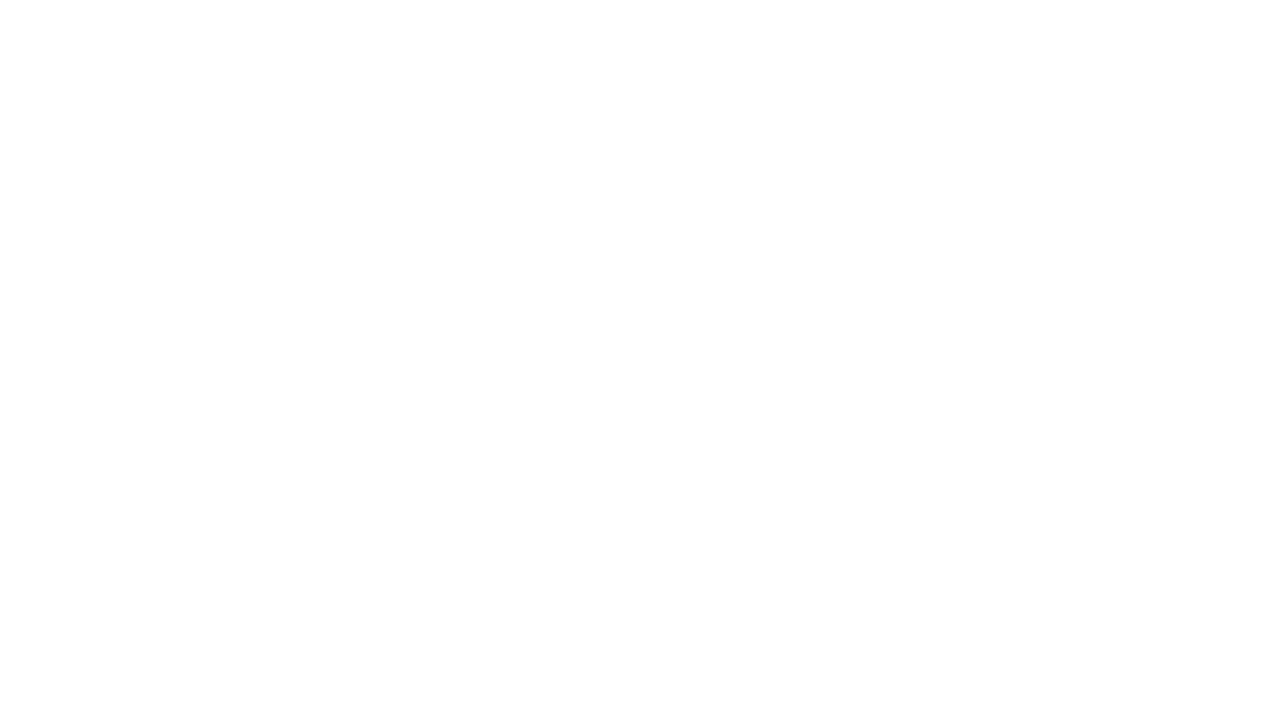

Scrolled page to height 3300px
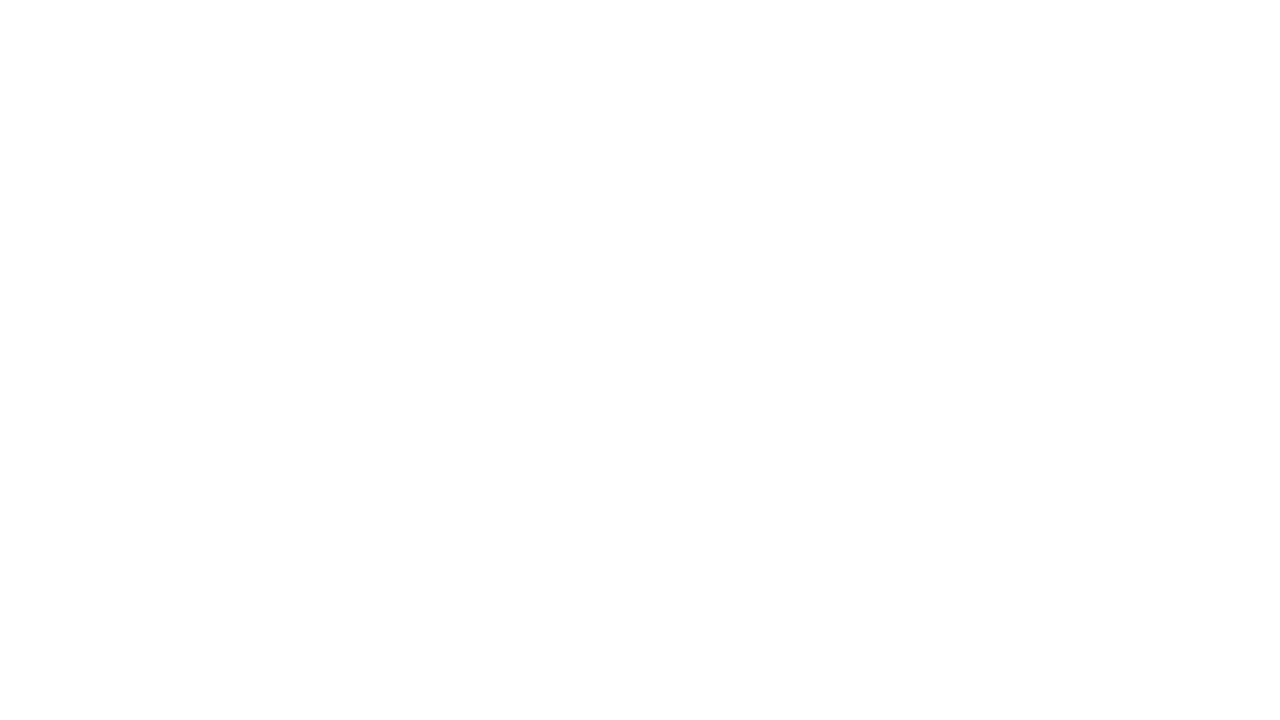

Waited 1 second for content to load
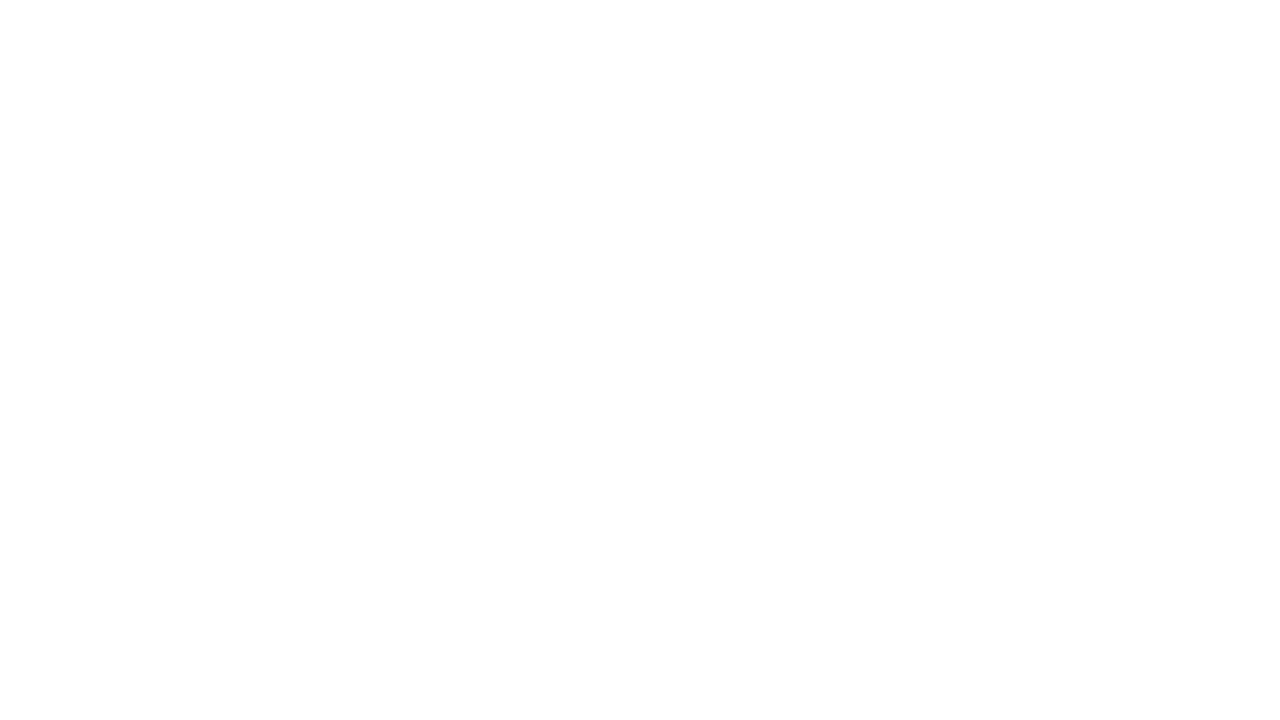

Scrolled page to height 3400px
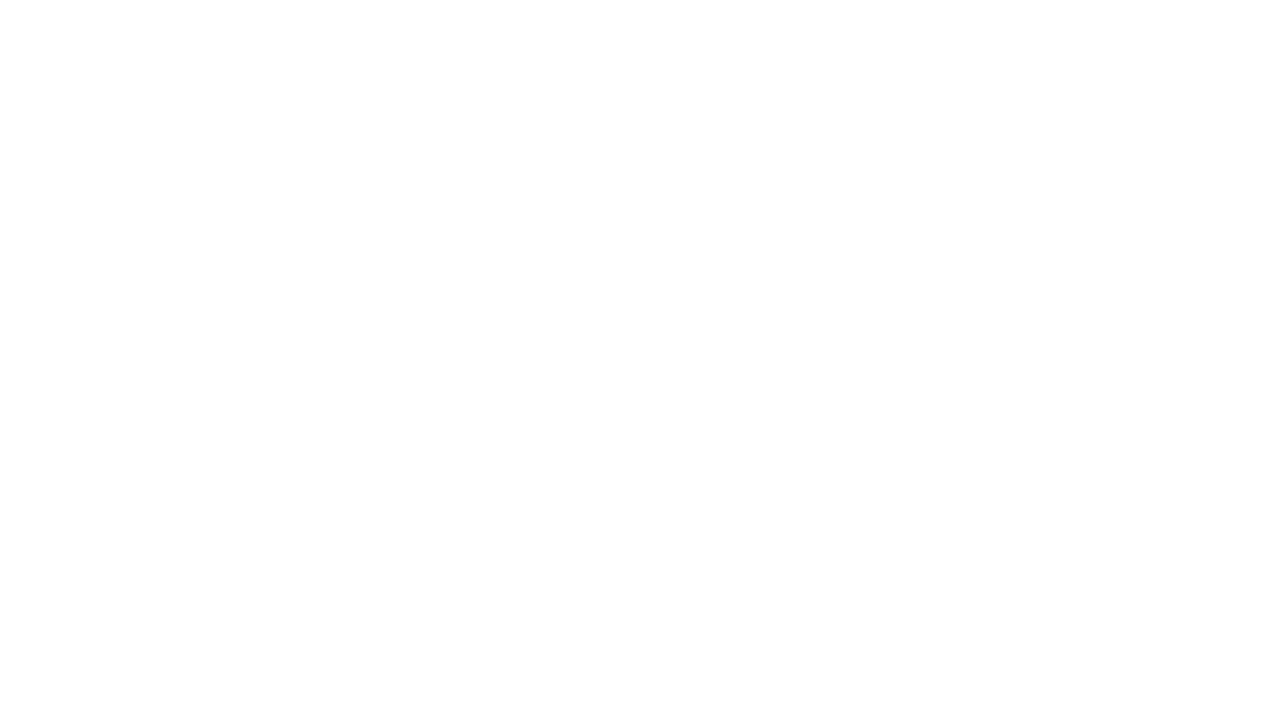

Waited 1 second for content to load
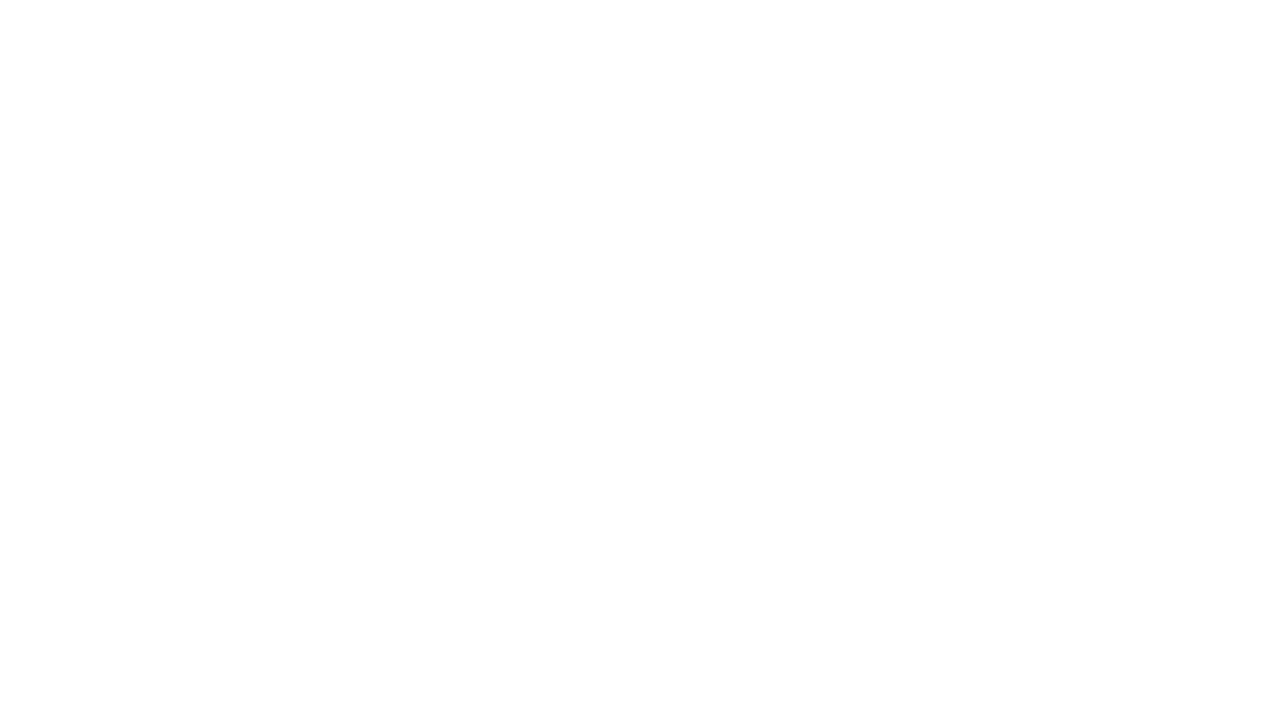

Scrolled page to height 3500px
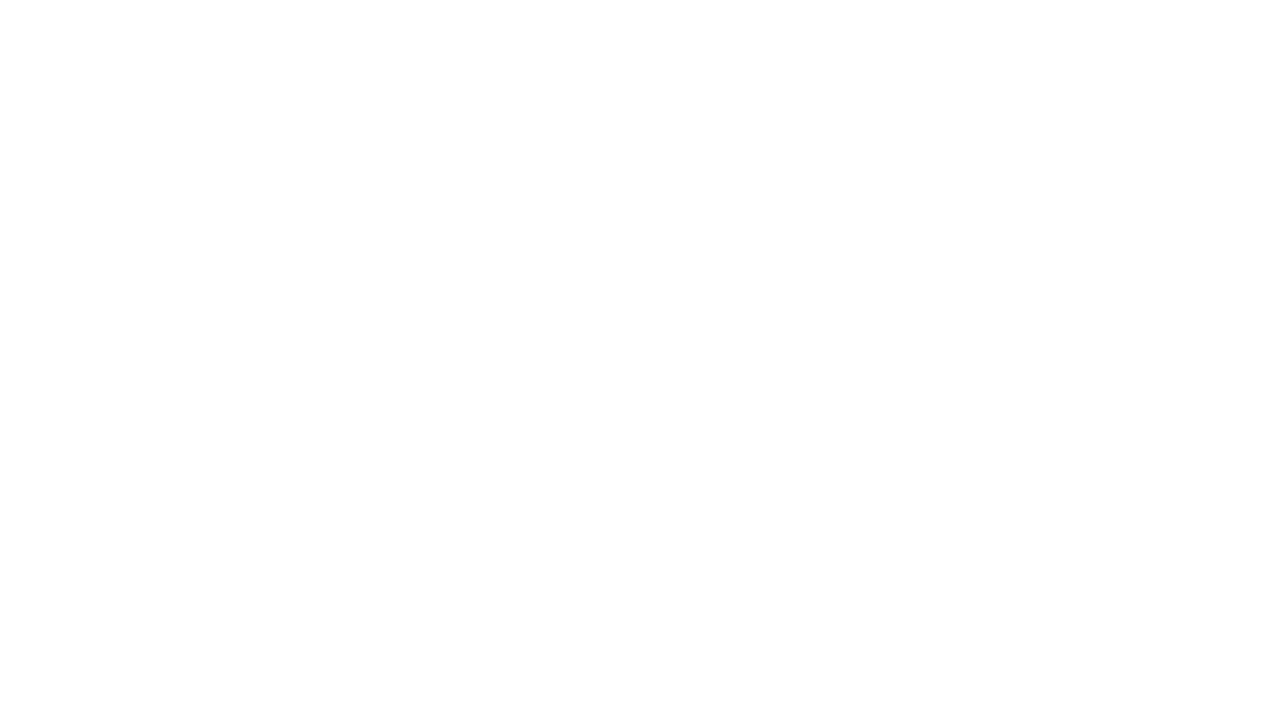

Waited 1 second for content to load
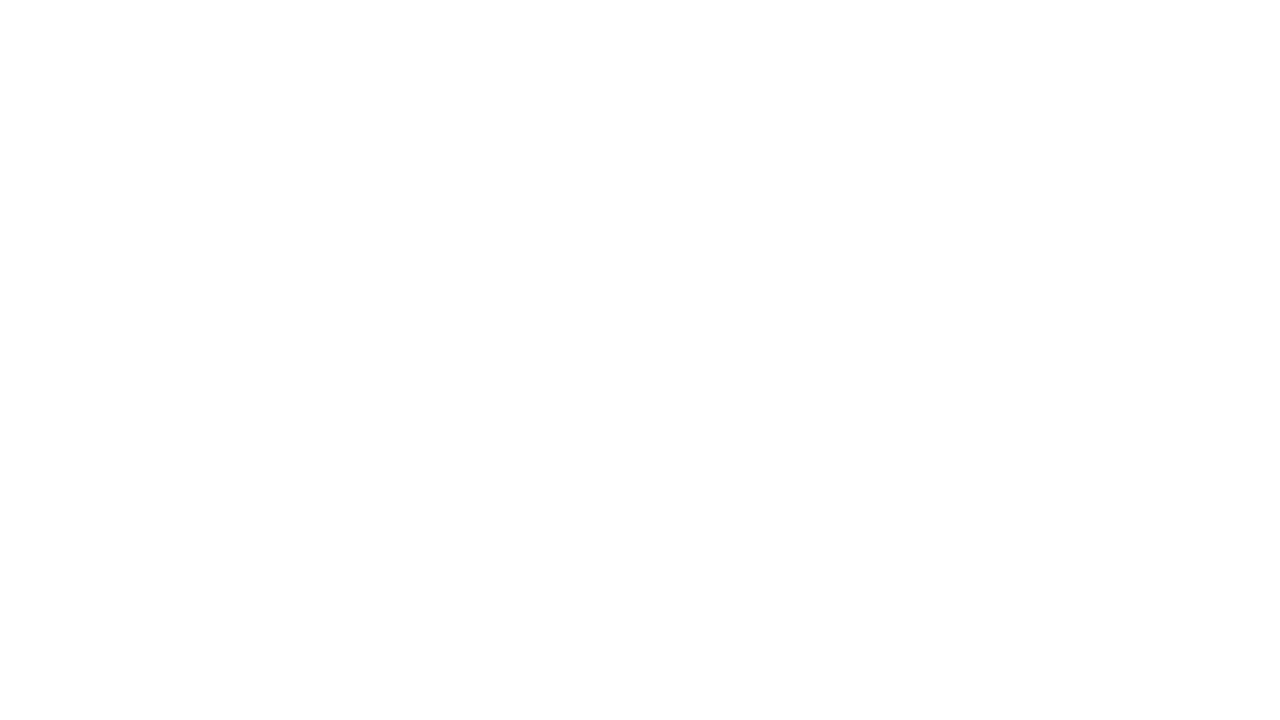

Scrolled page to height 3600px
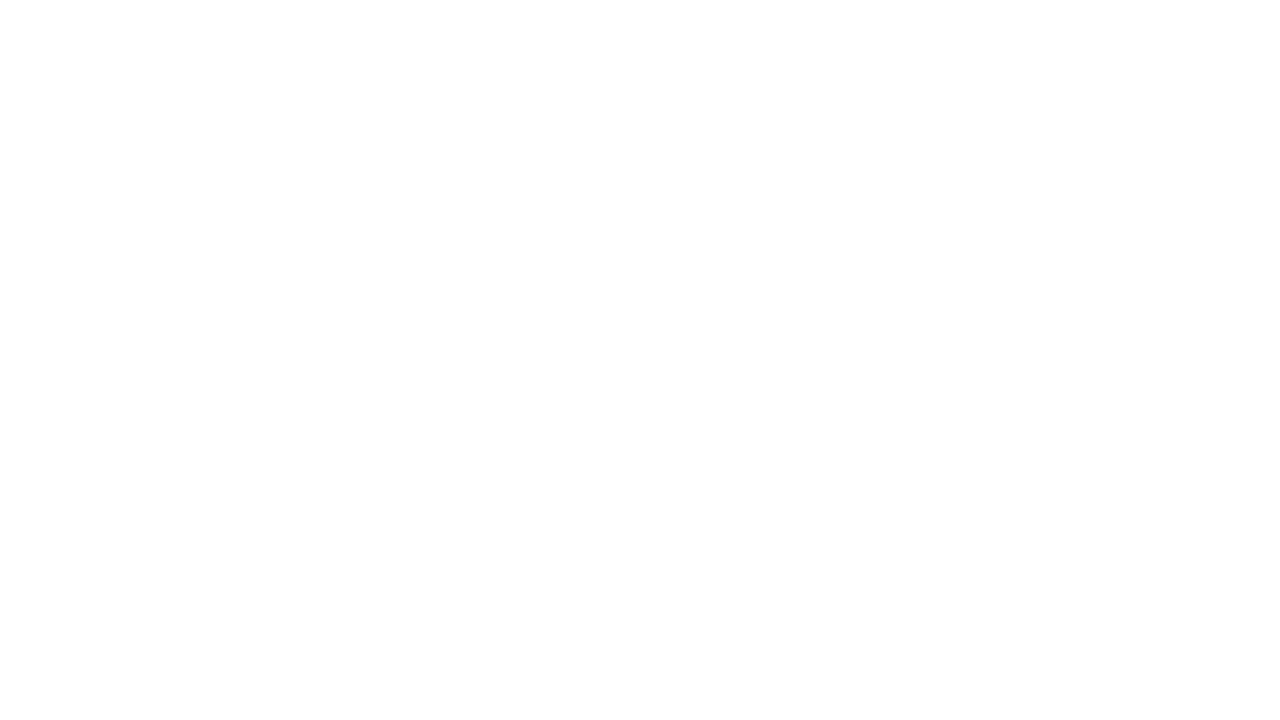

Waited 1 second for content to load
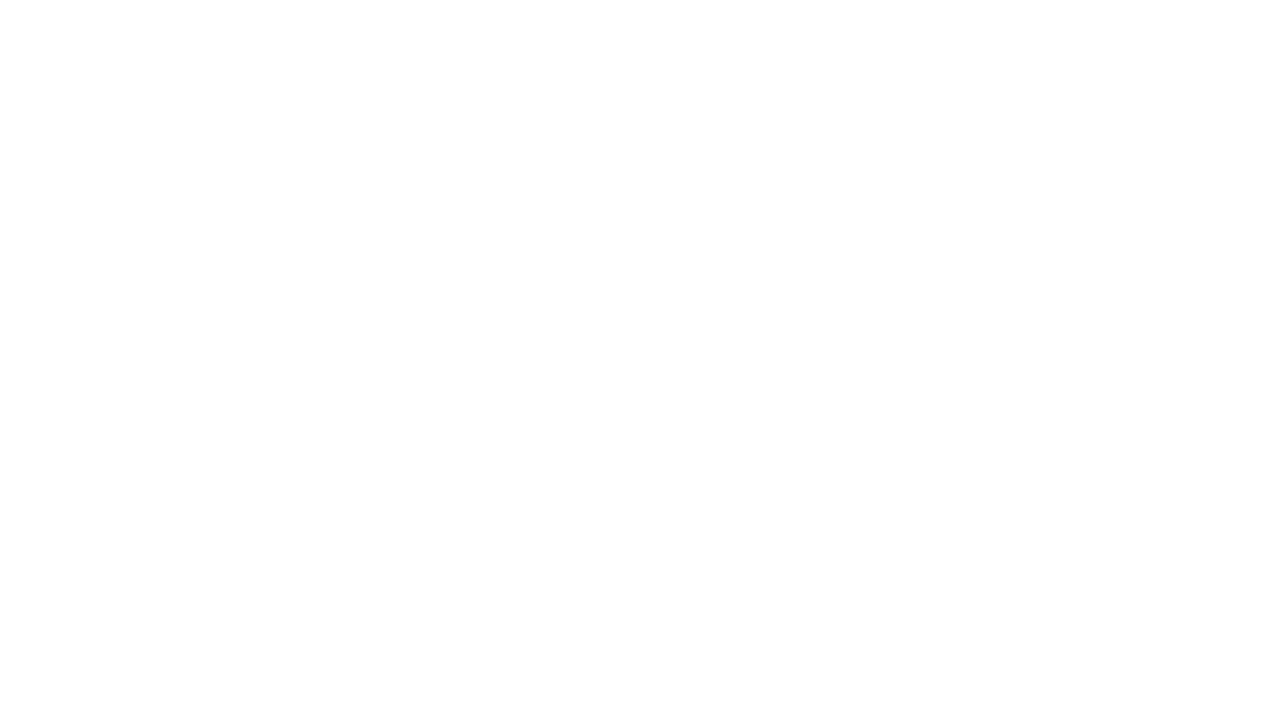

Scrolled page to height 3700px
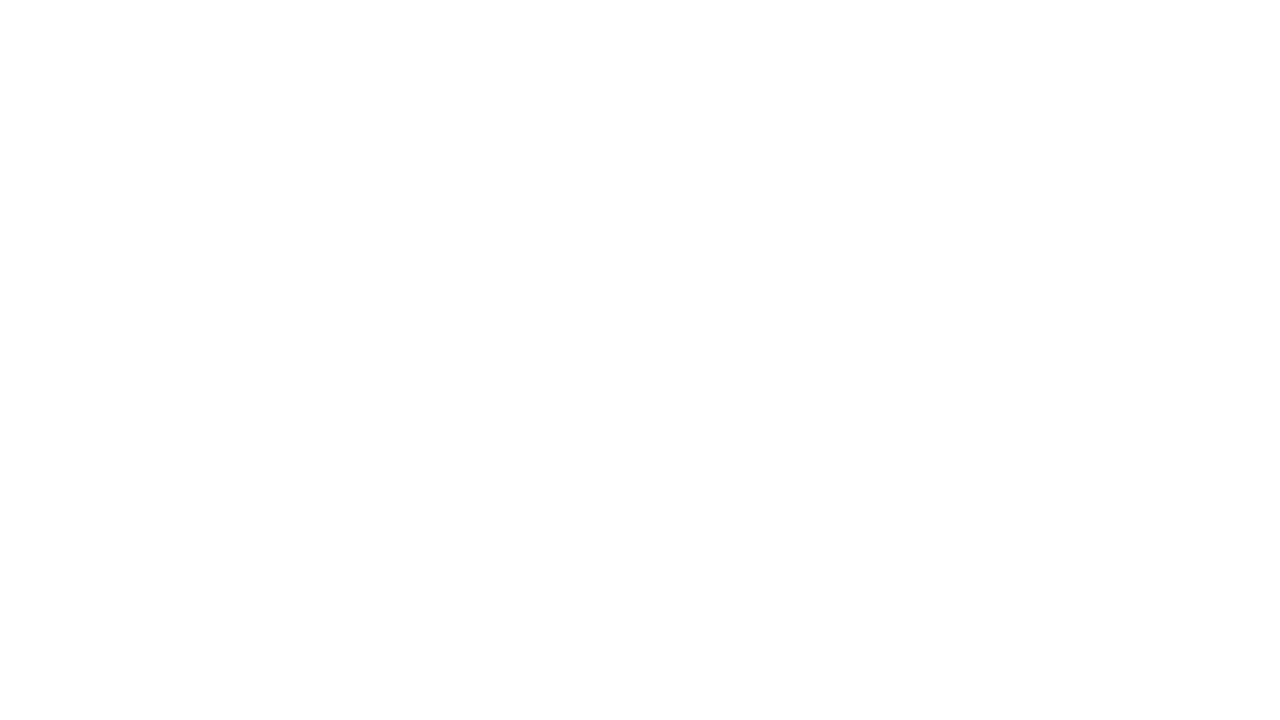

Waited 1 second for content to load
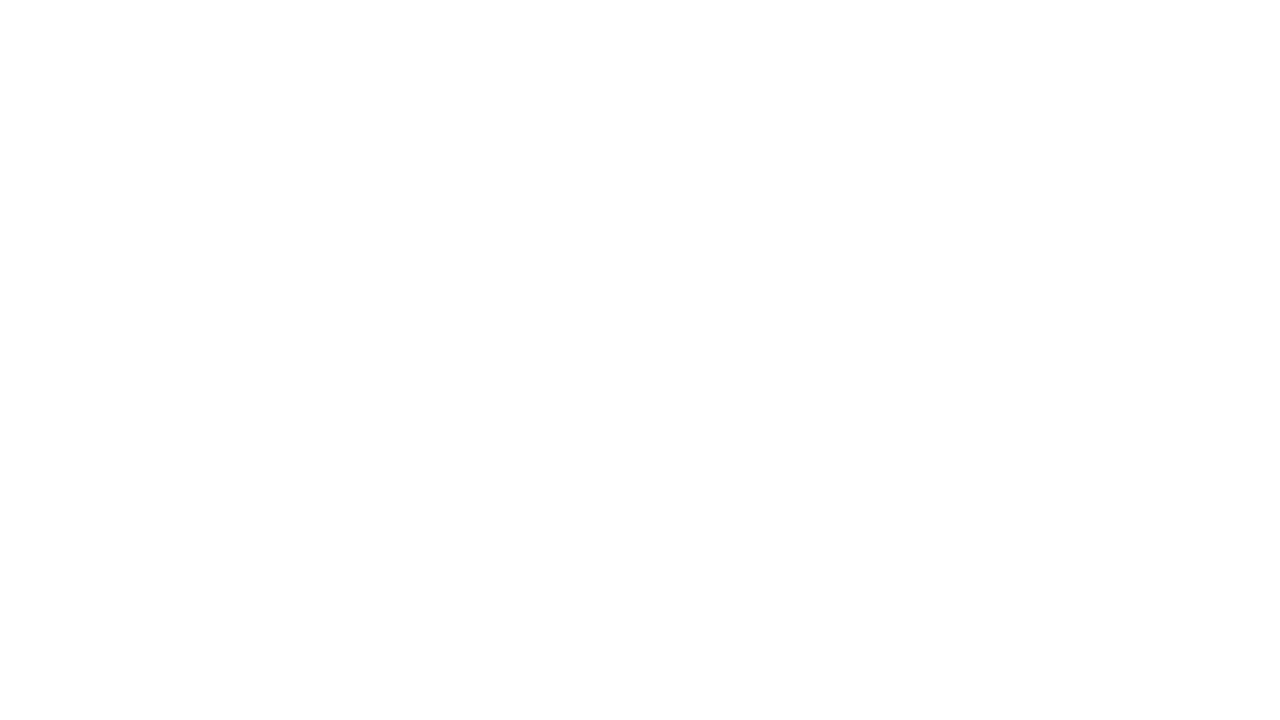

Scrolled page to height 3800px
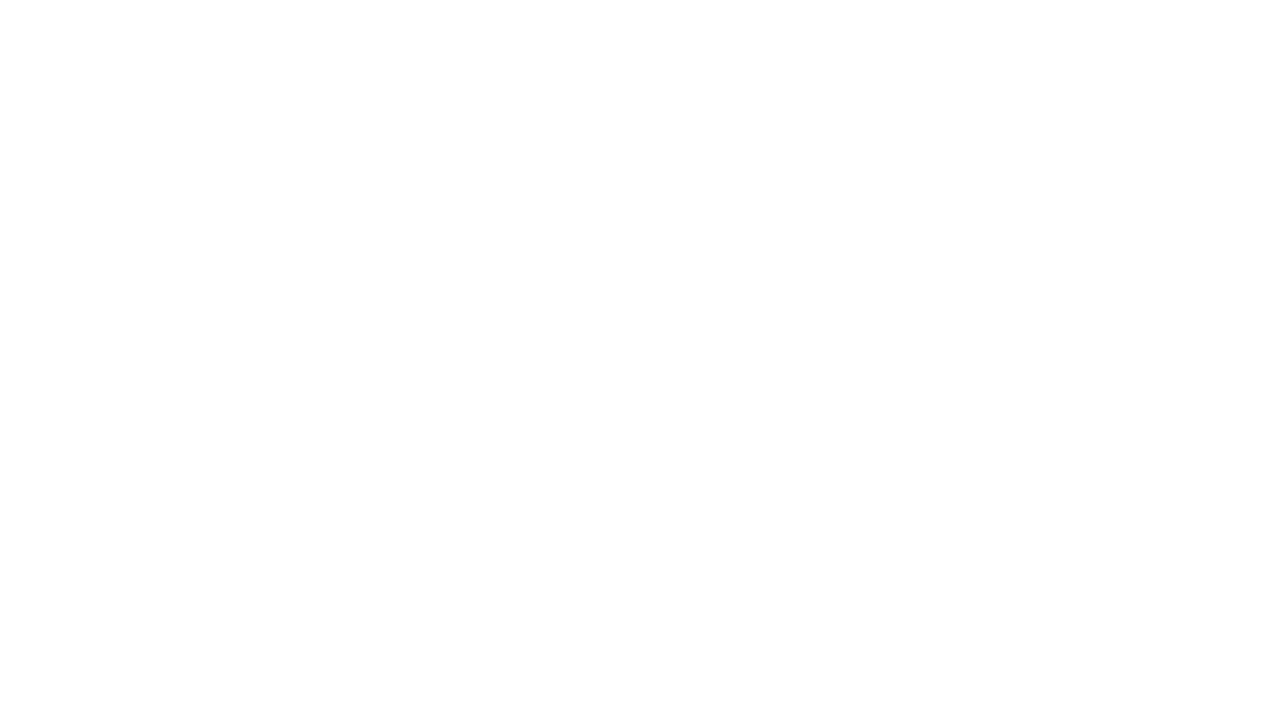

Waited 1 second for content to load
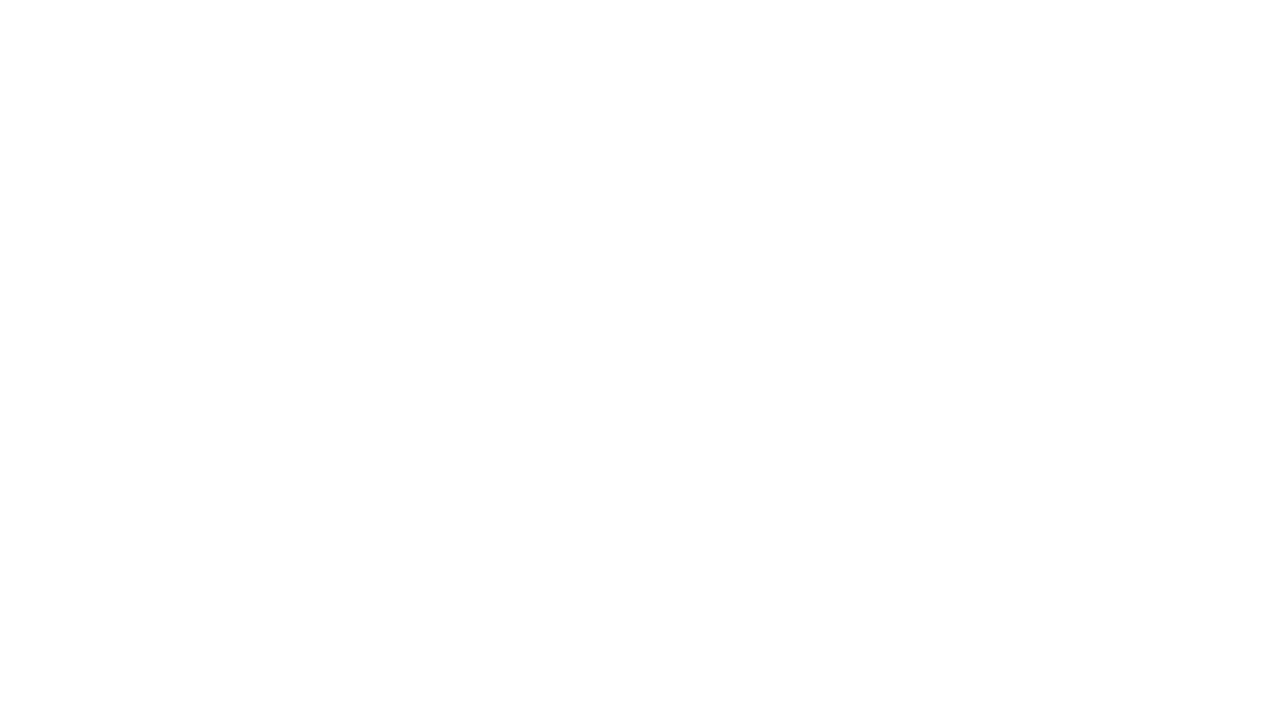

Scrolled page to height 3900px
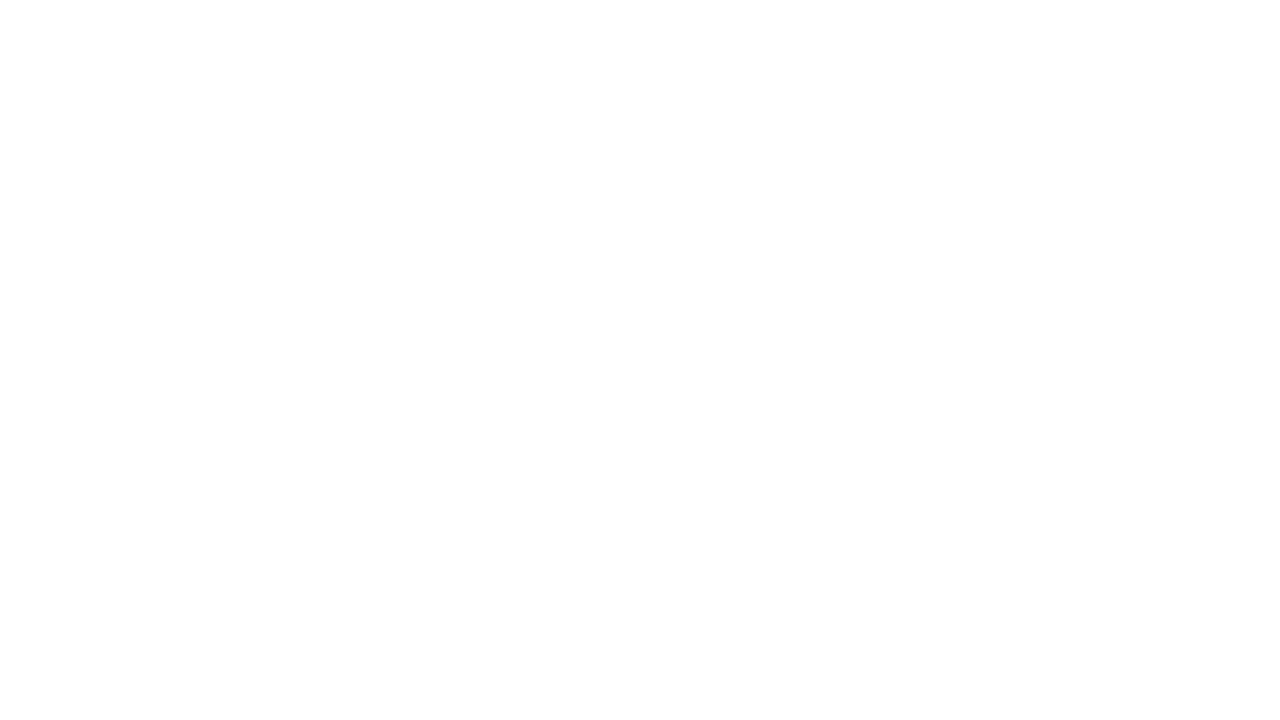

Waited 1 second for content to load
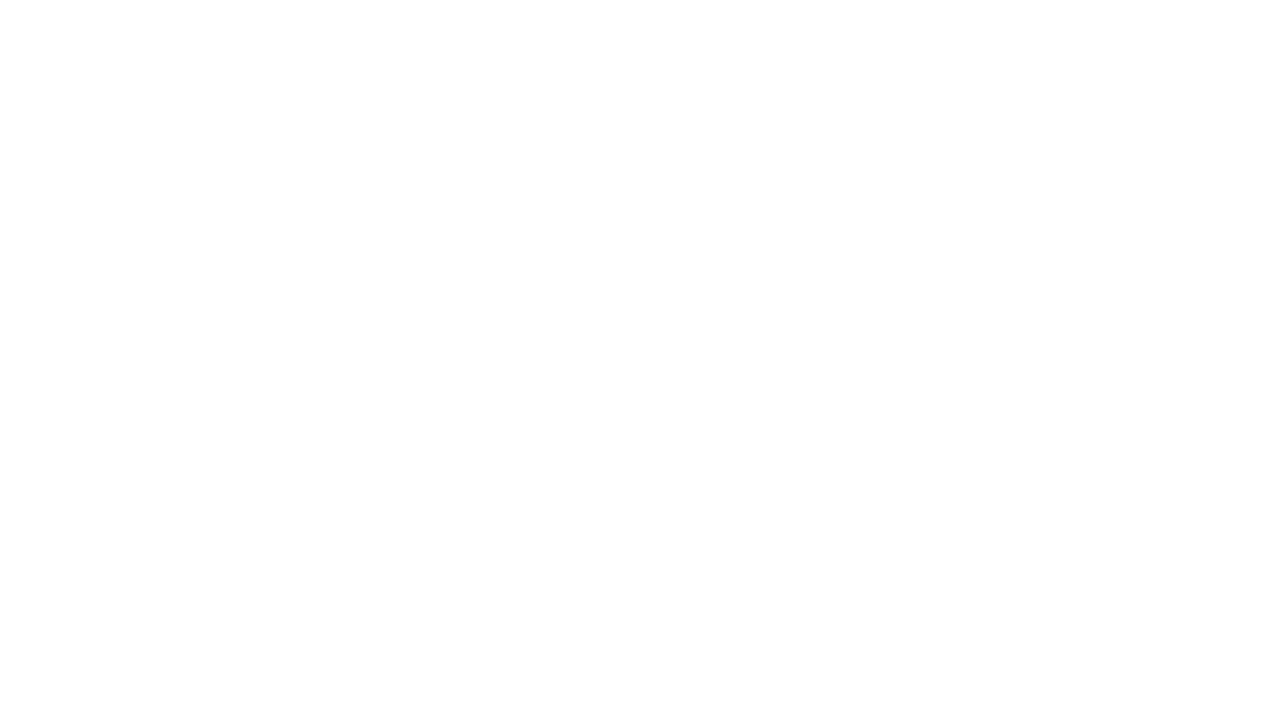

Scrolled page to height 4000px
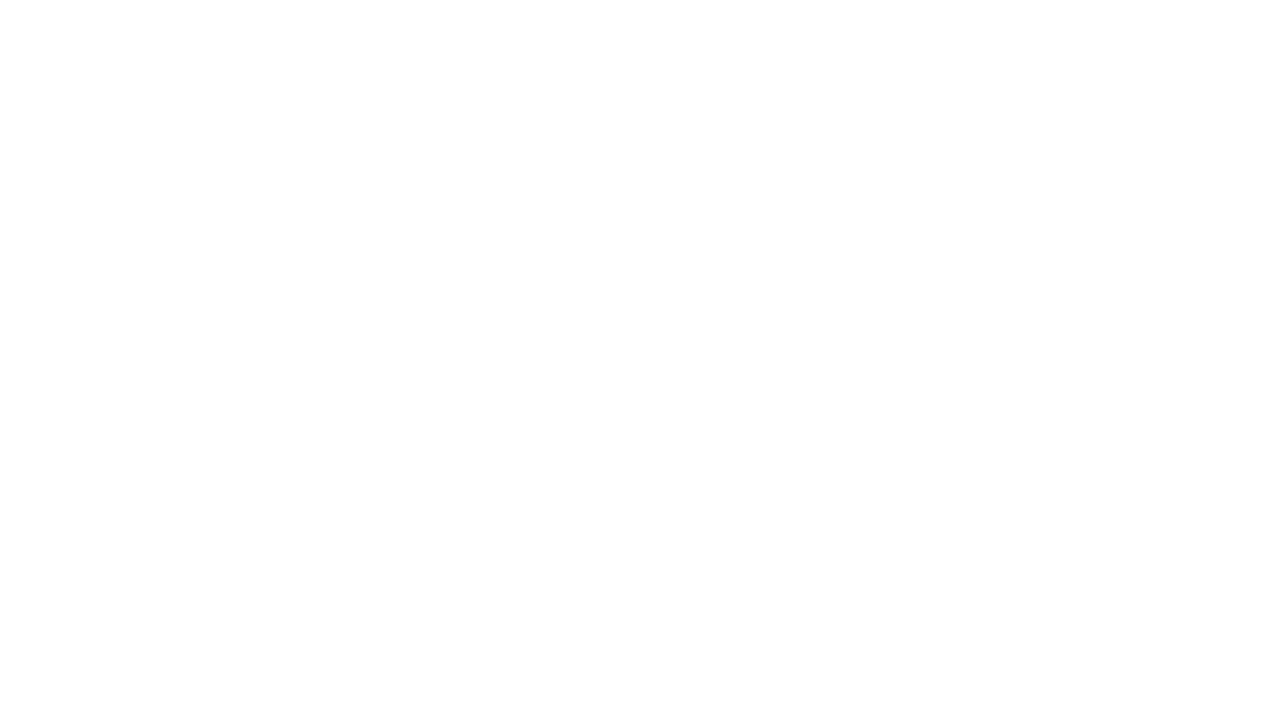

Waited 1 second for content to load
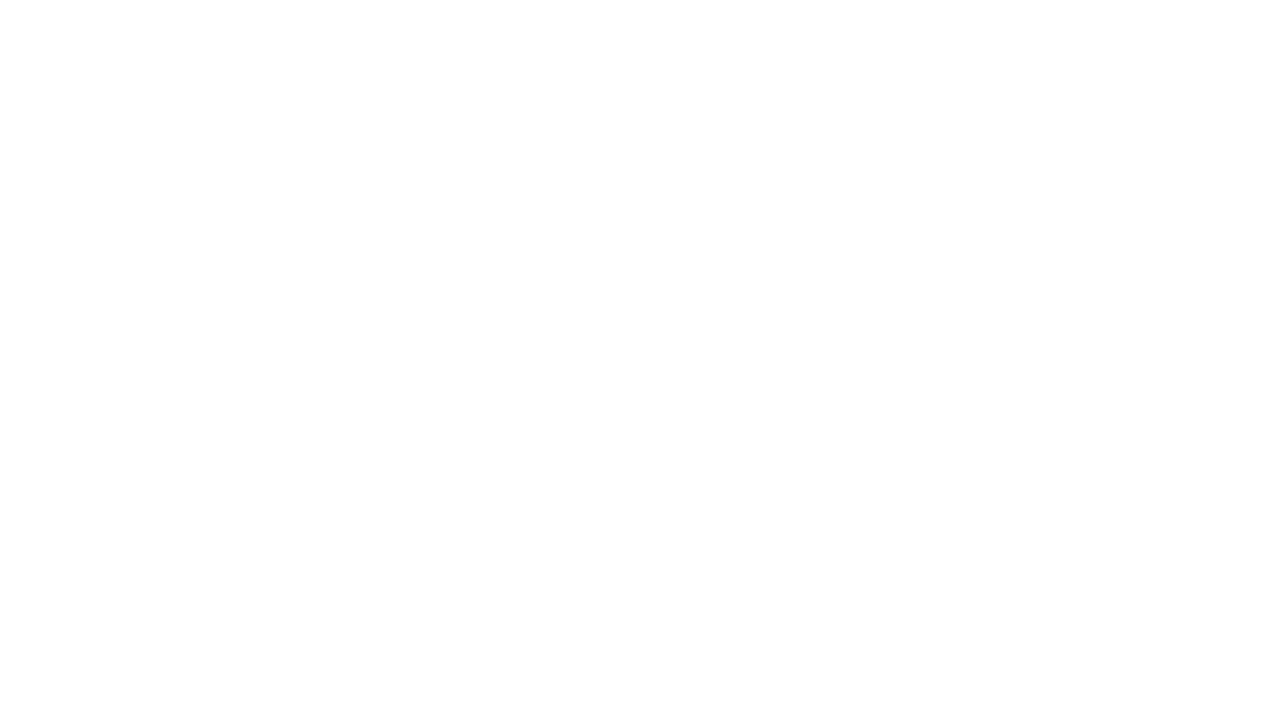

Scrolled page to height 4100px
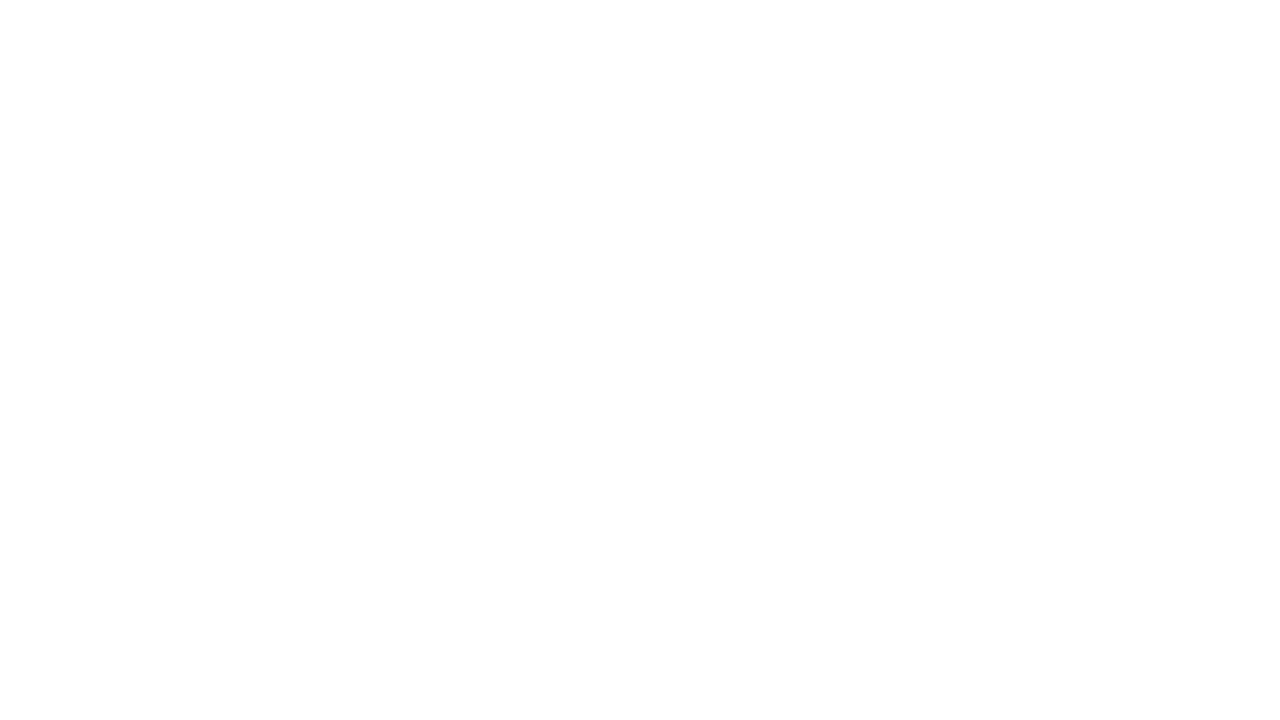

Waited 1 second for content to load
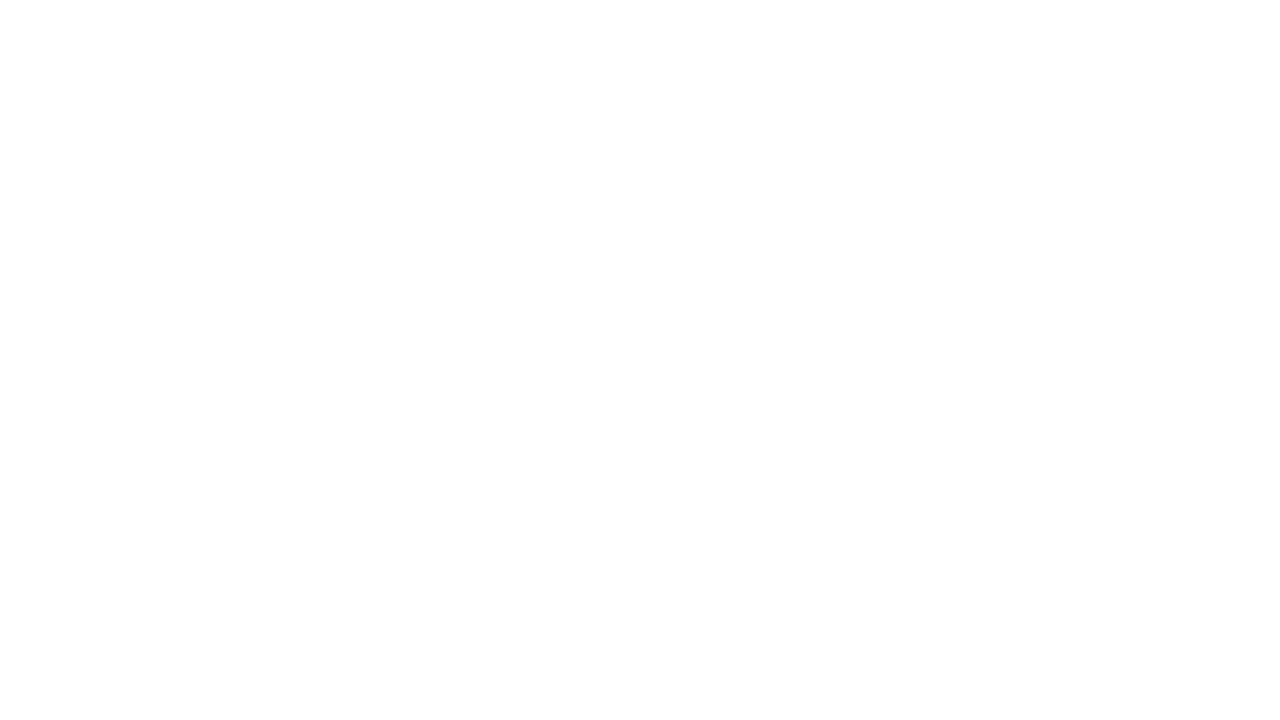

Scrolled page to height 4200px
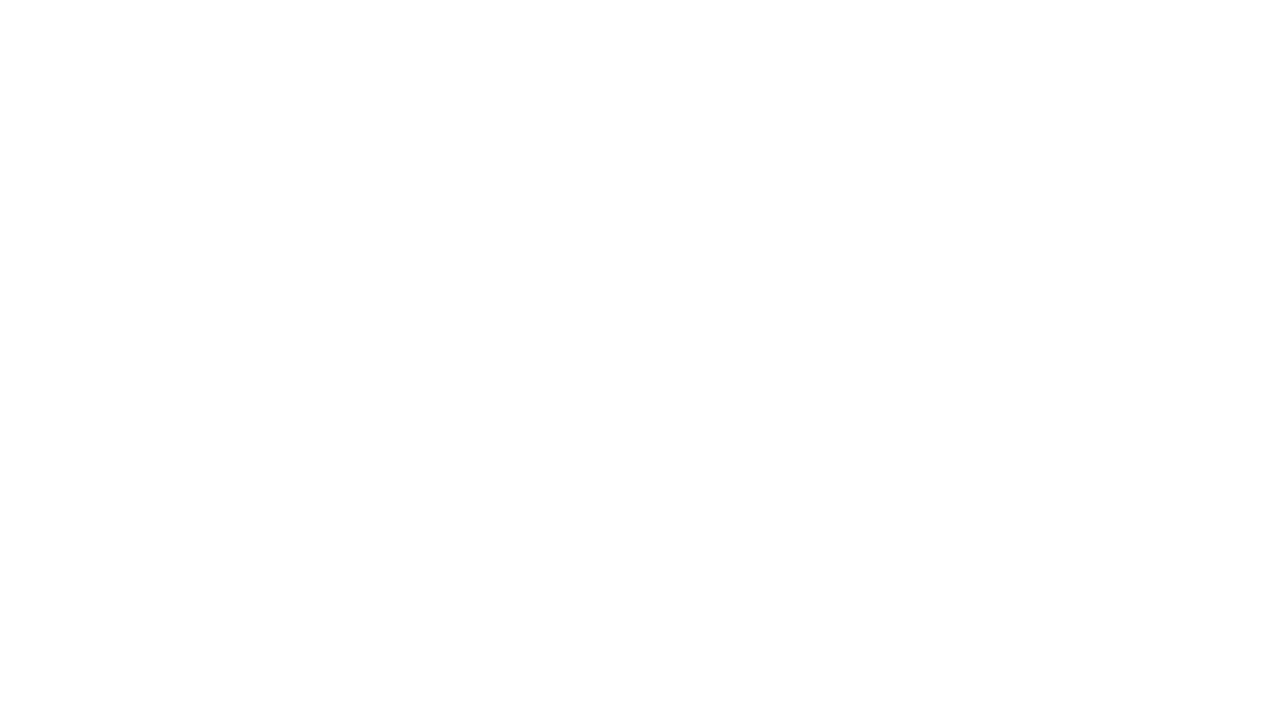

Waited 1 second for content to load
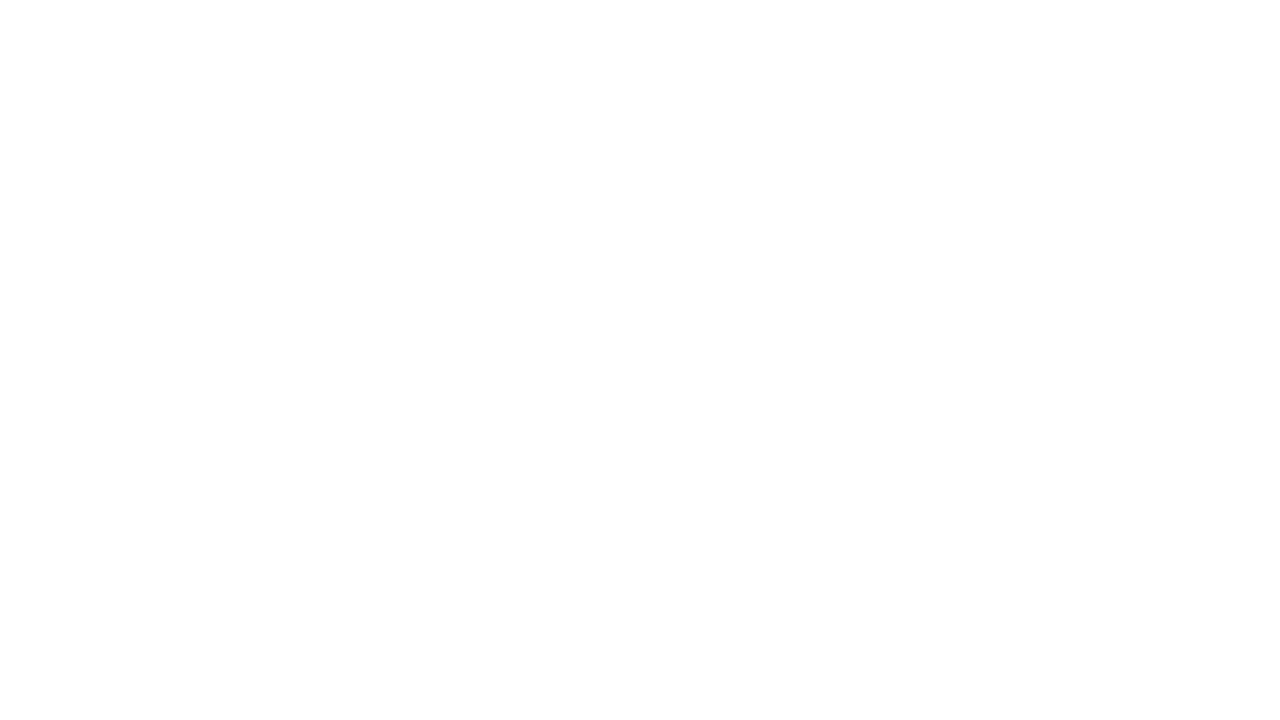

Scrolled page to height 4300px
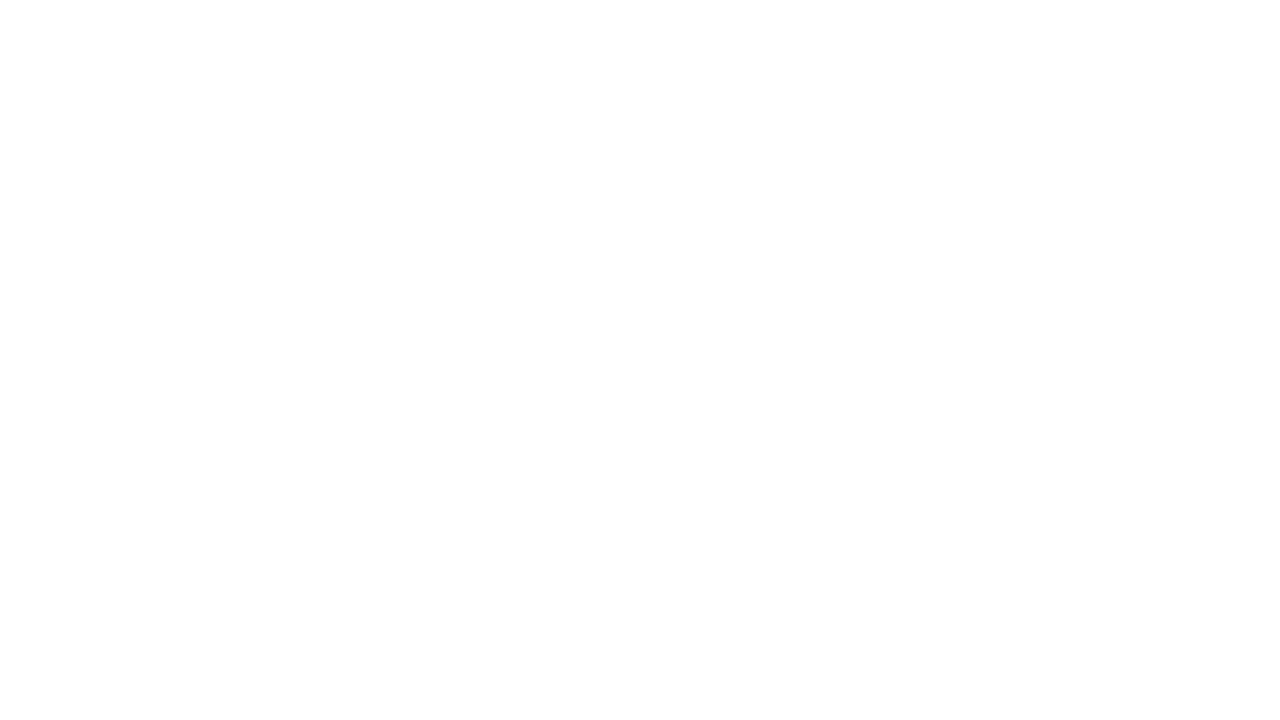

Waited 1 second for content to load
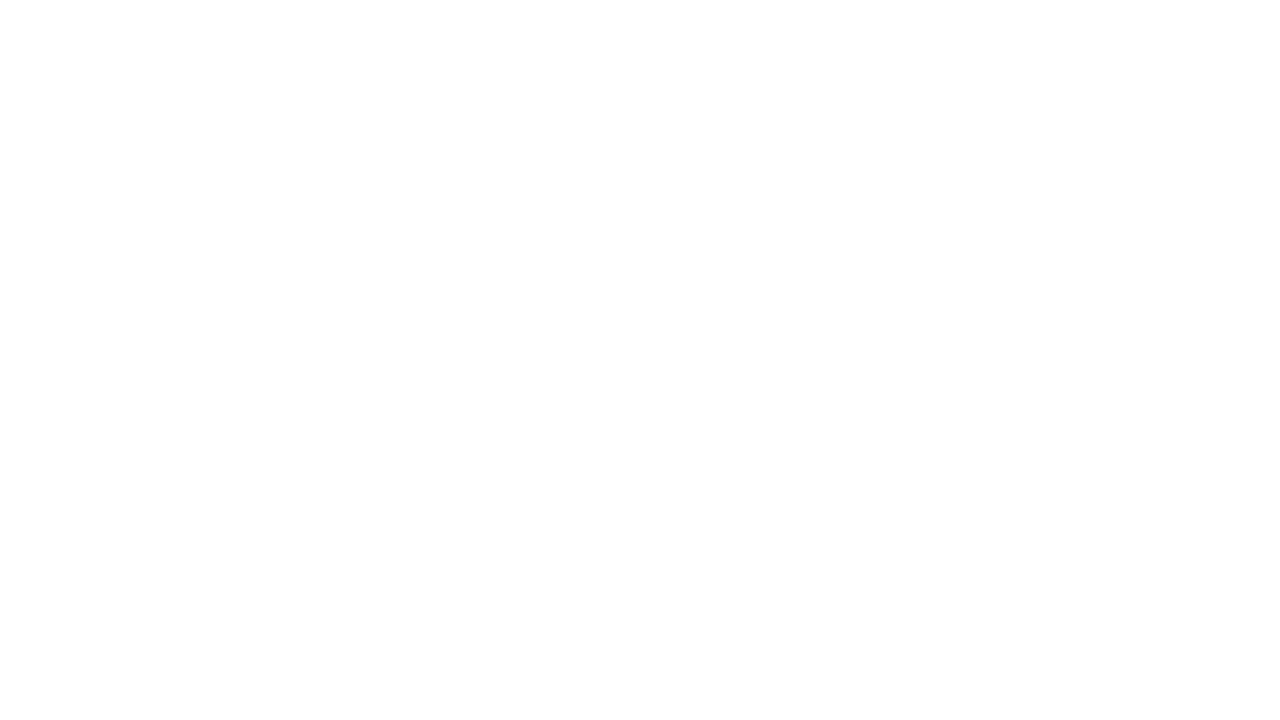

Scrolled page to height 4400px
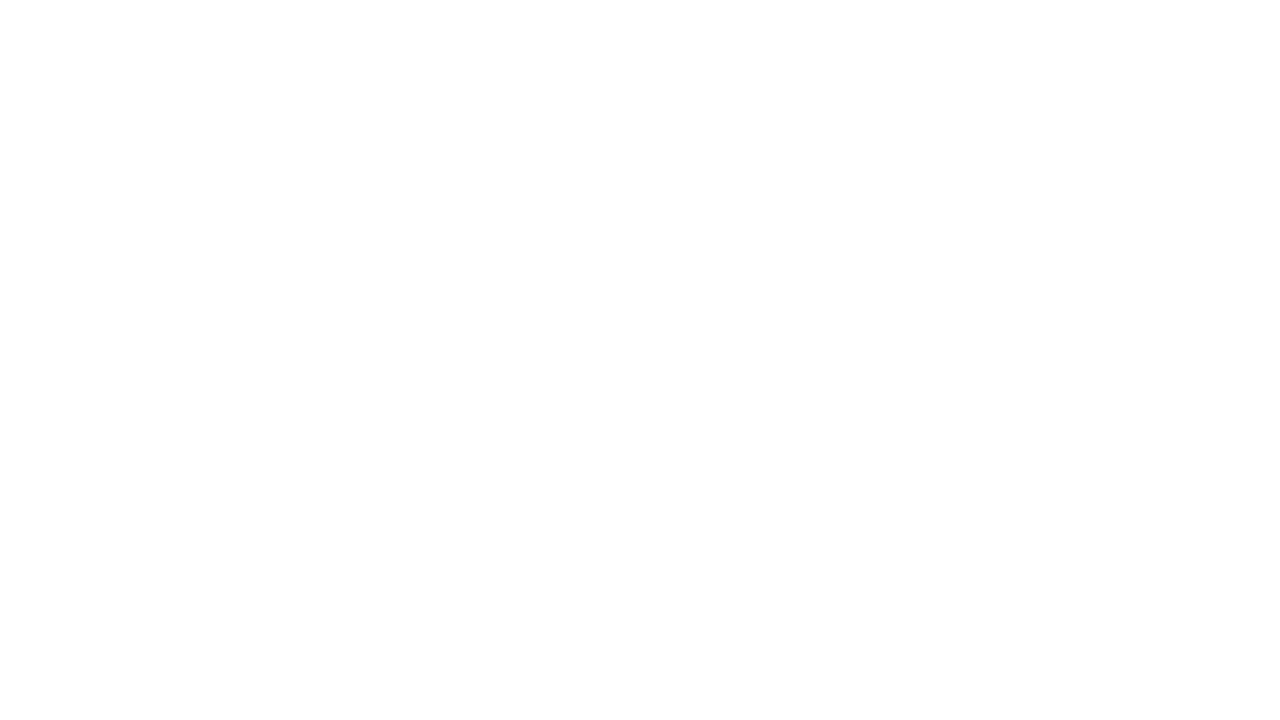

Waited 1 second for content to load
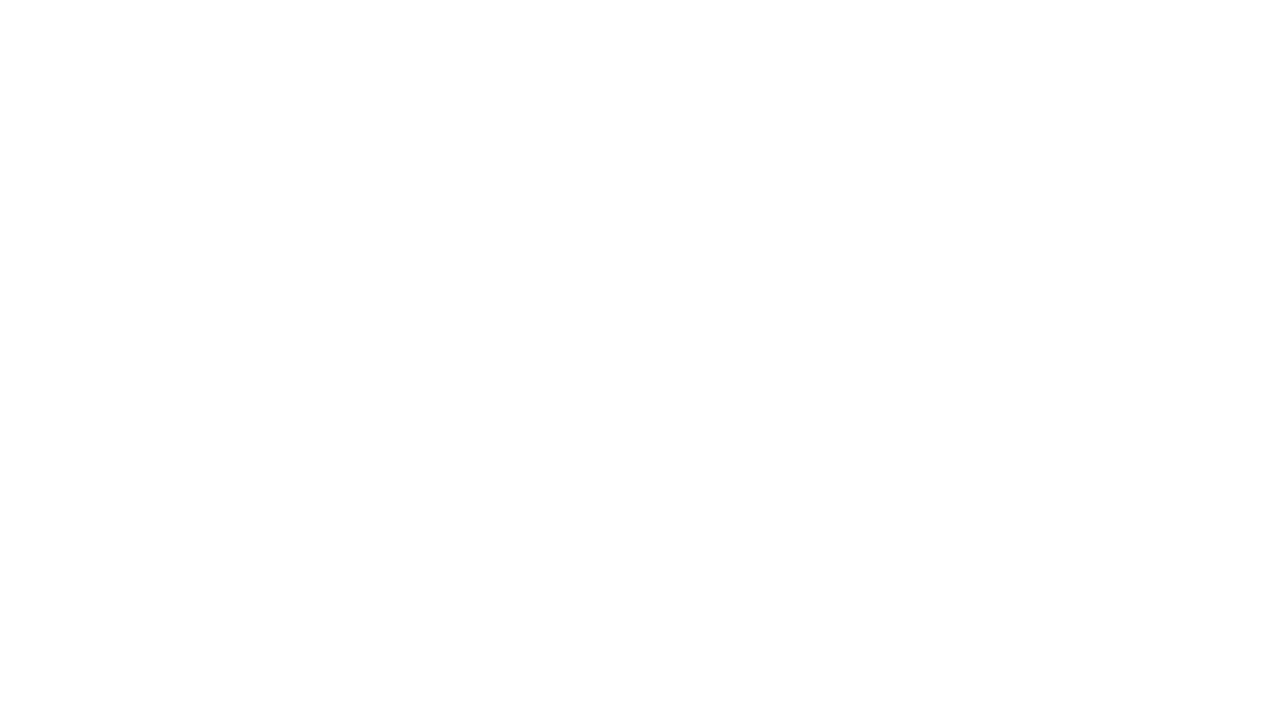

Scrolled page to height 4500px
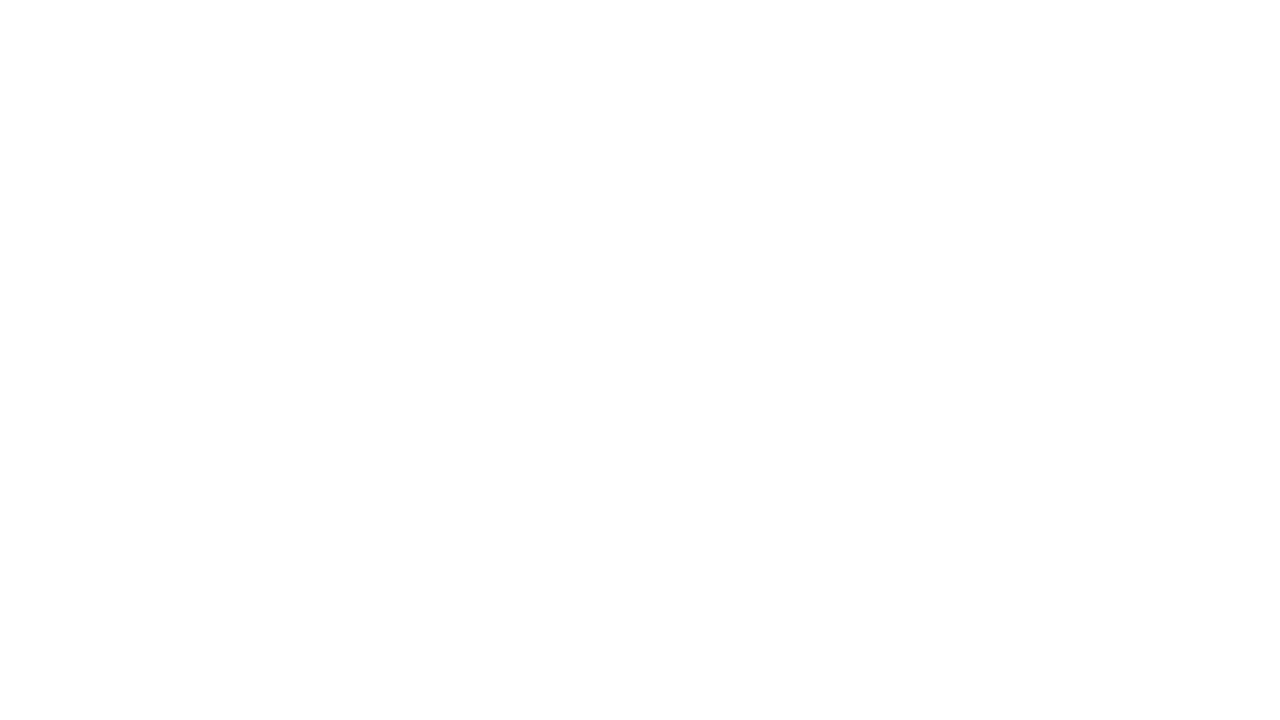

Waited 1 second for content to load
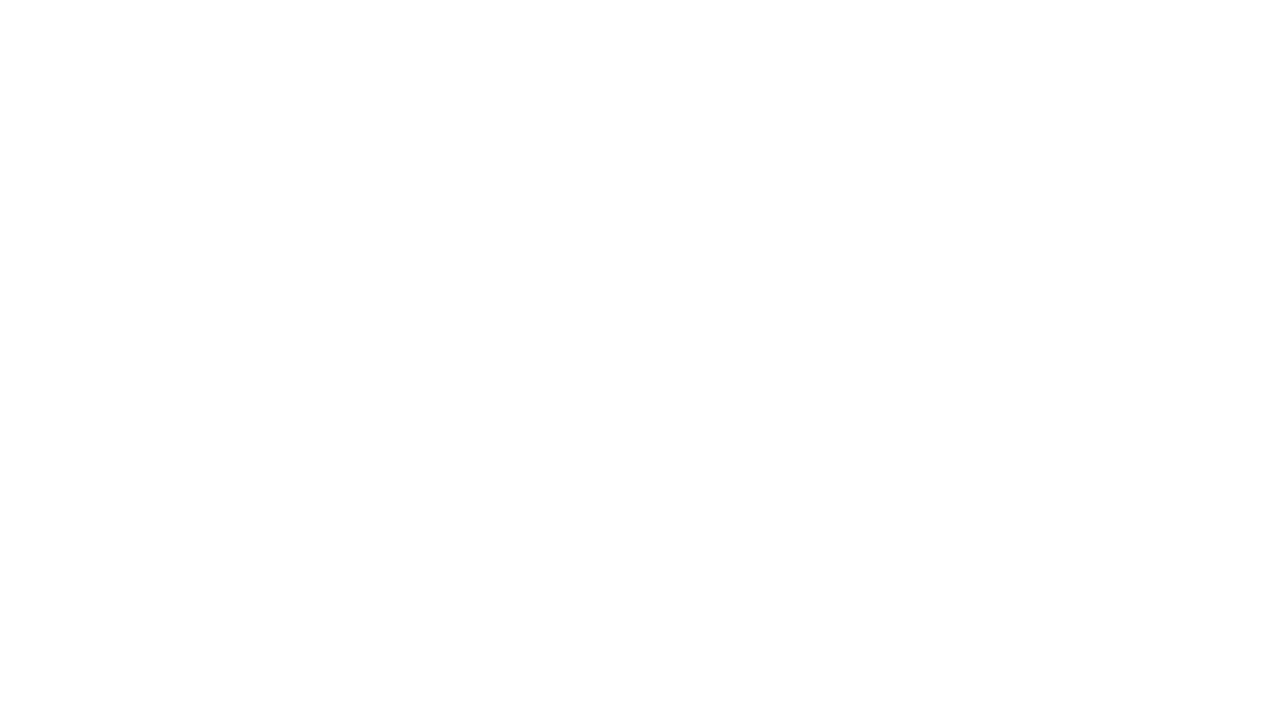

Scrolled page to height 4600px
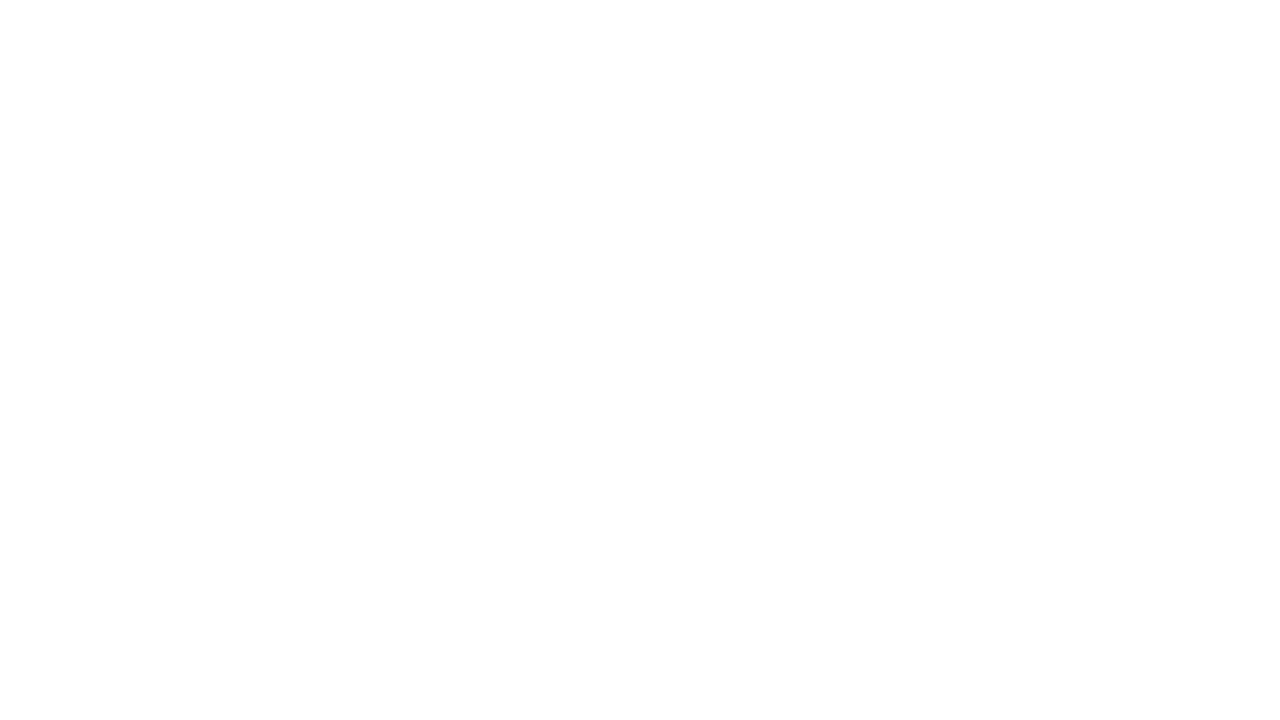

Waited 1 second for content to load
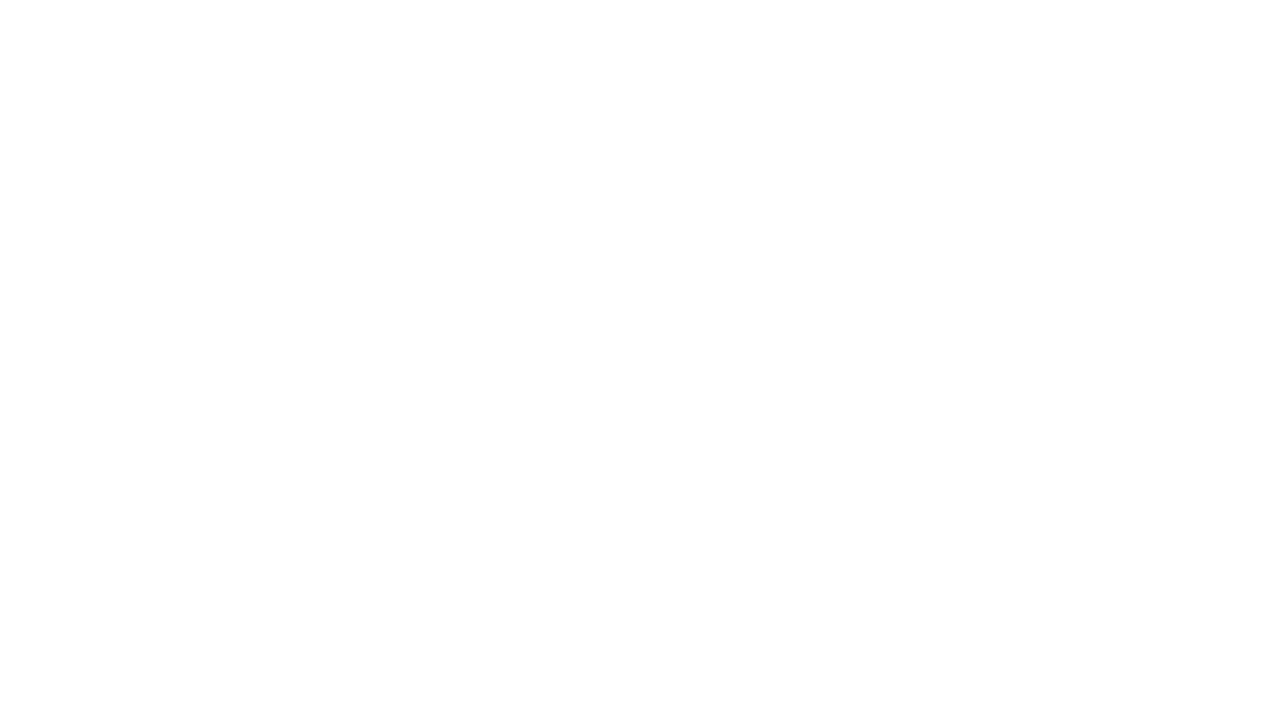

Scrolled page to height 4700px
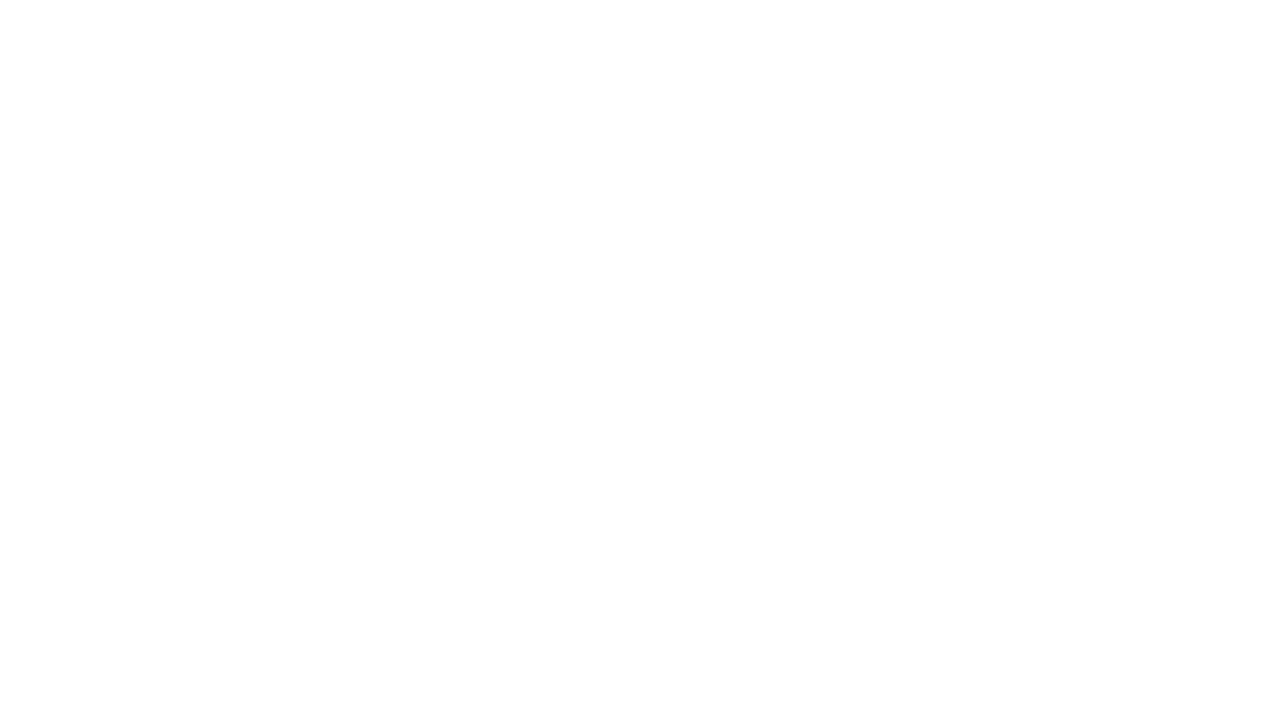

Waited 1 second for content to load
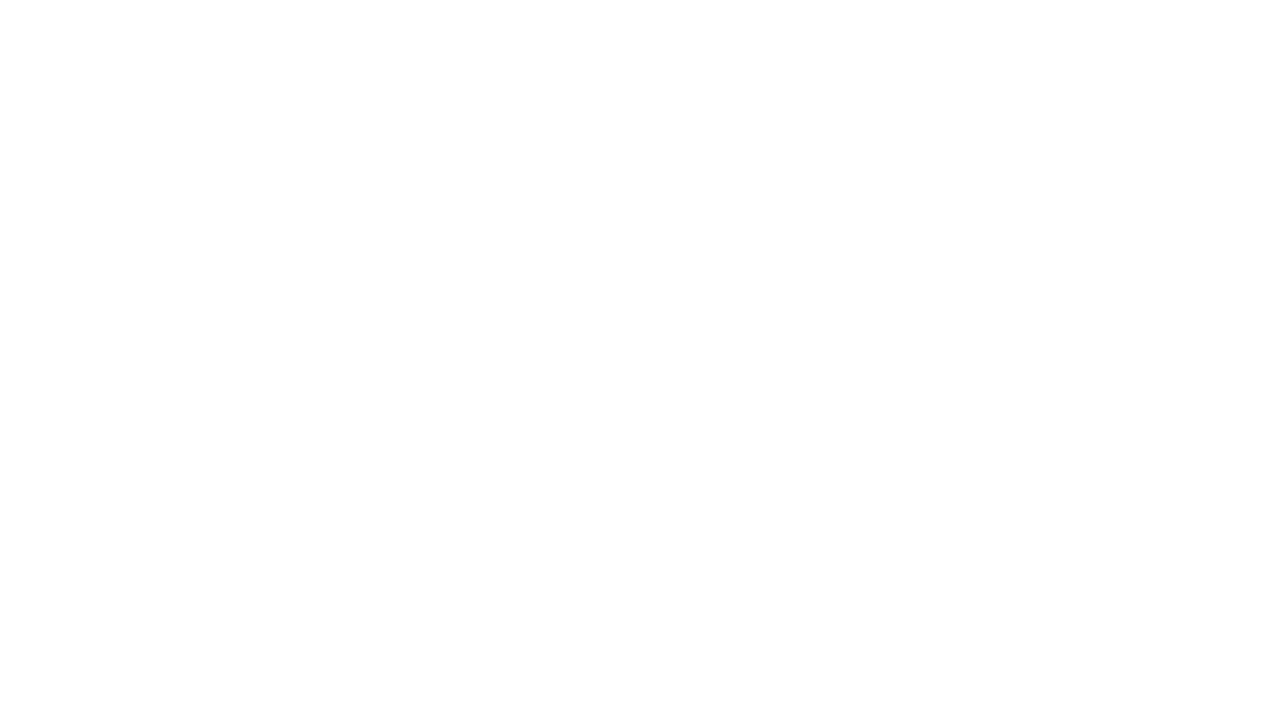

Scrolled page to height 4800px
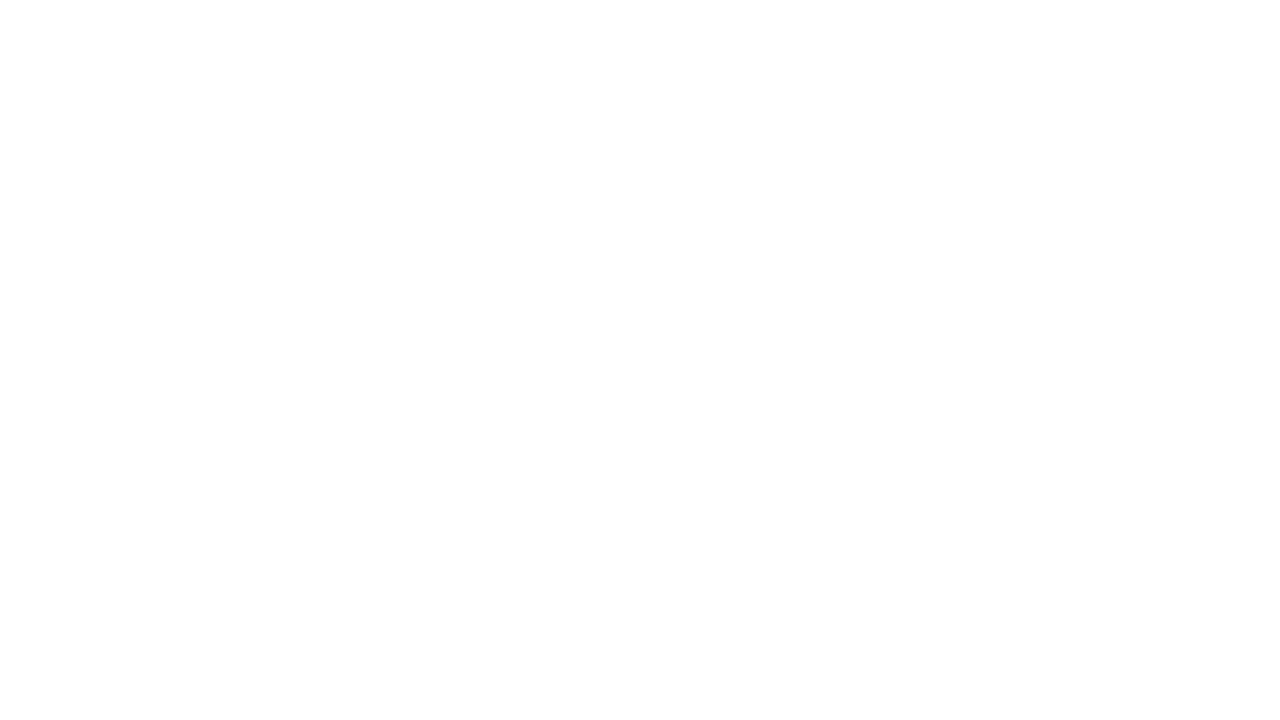

Waited 1 second for content to load
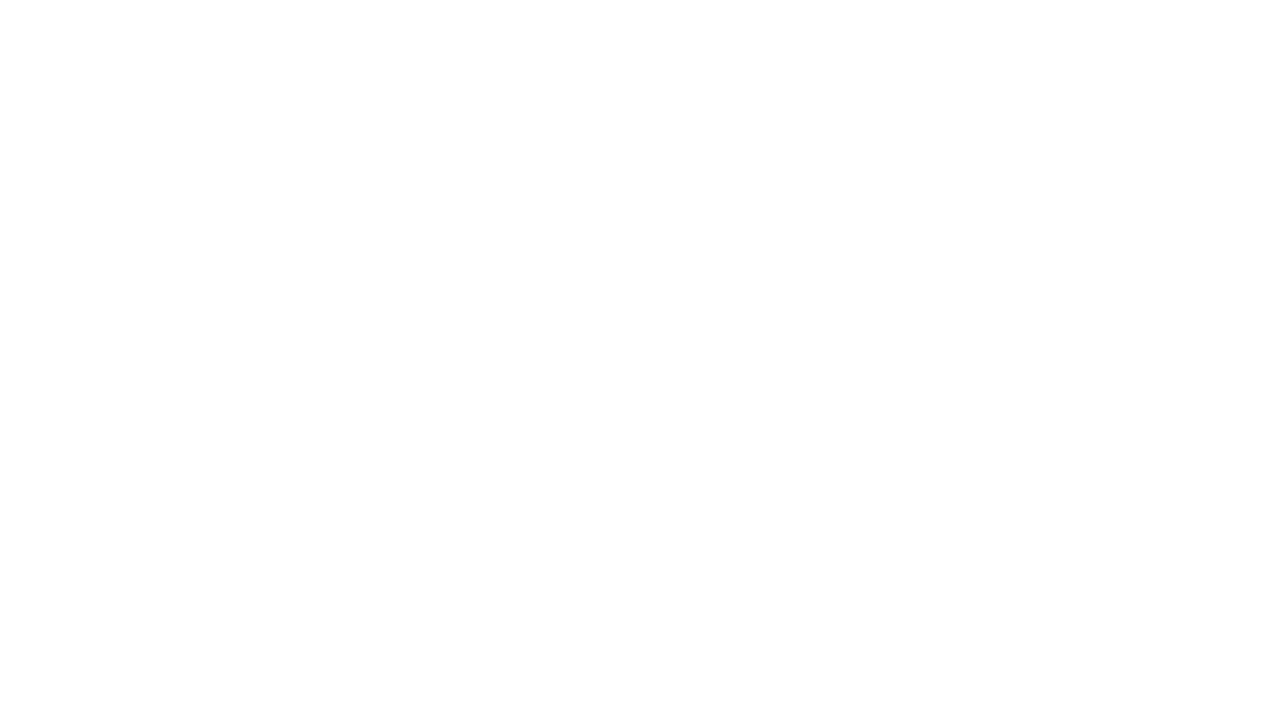

Scrolled page to height 4900px
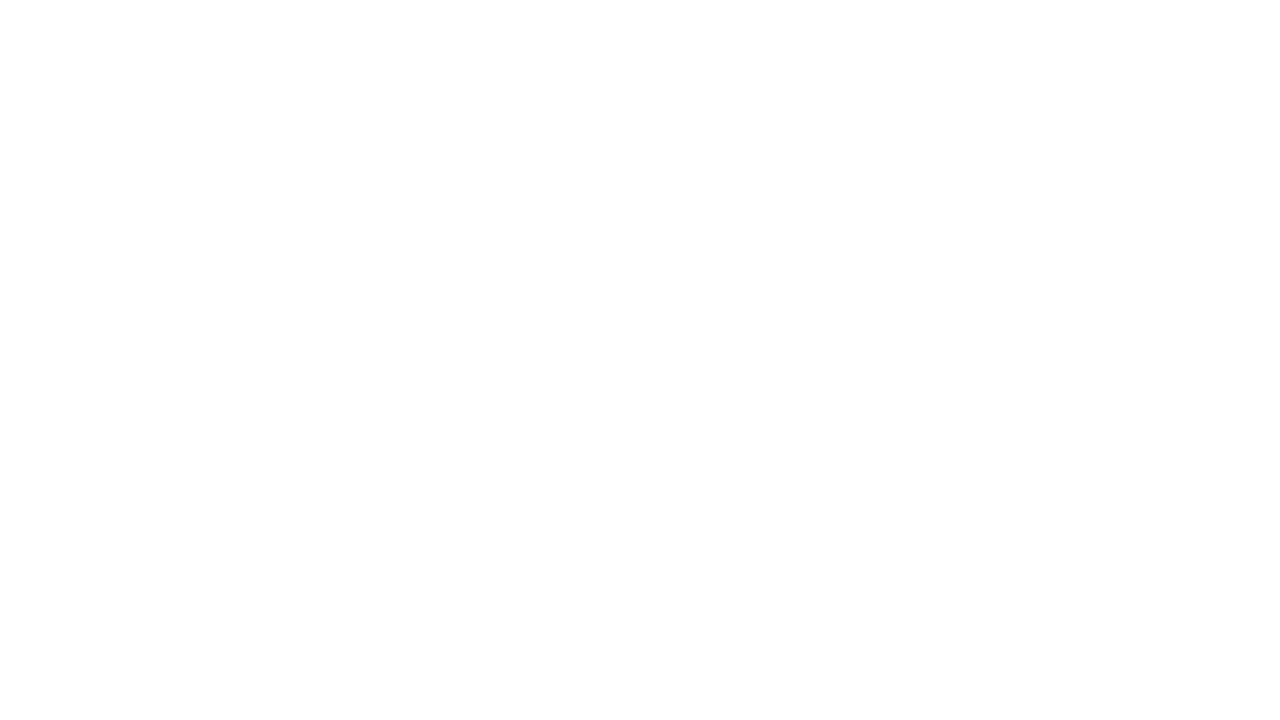

Waited 1 second for content to load
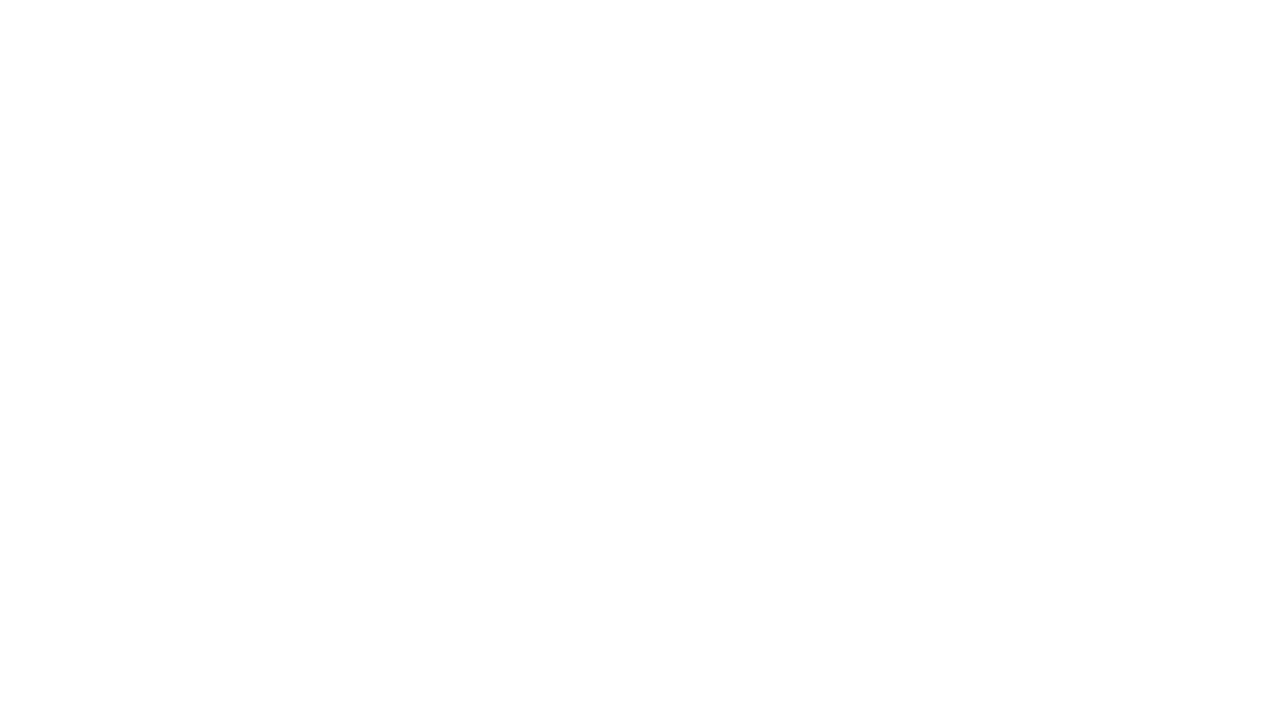

Scrolled page to height 5000px
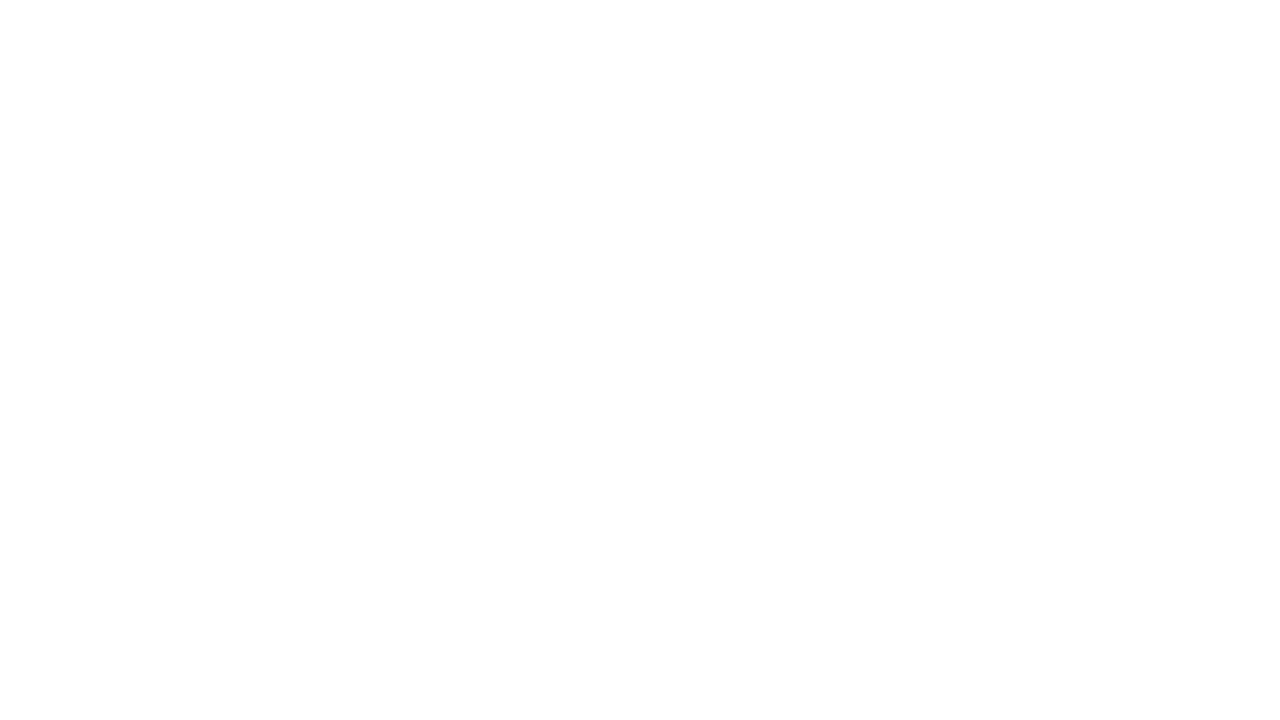

Waited 1 second for content to load
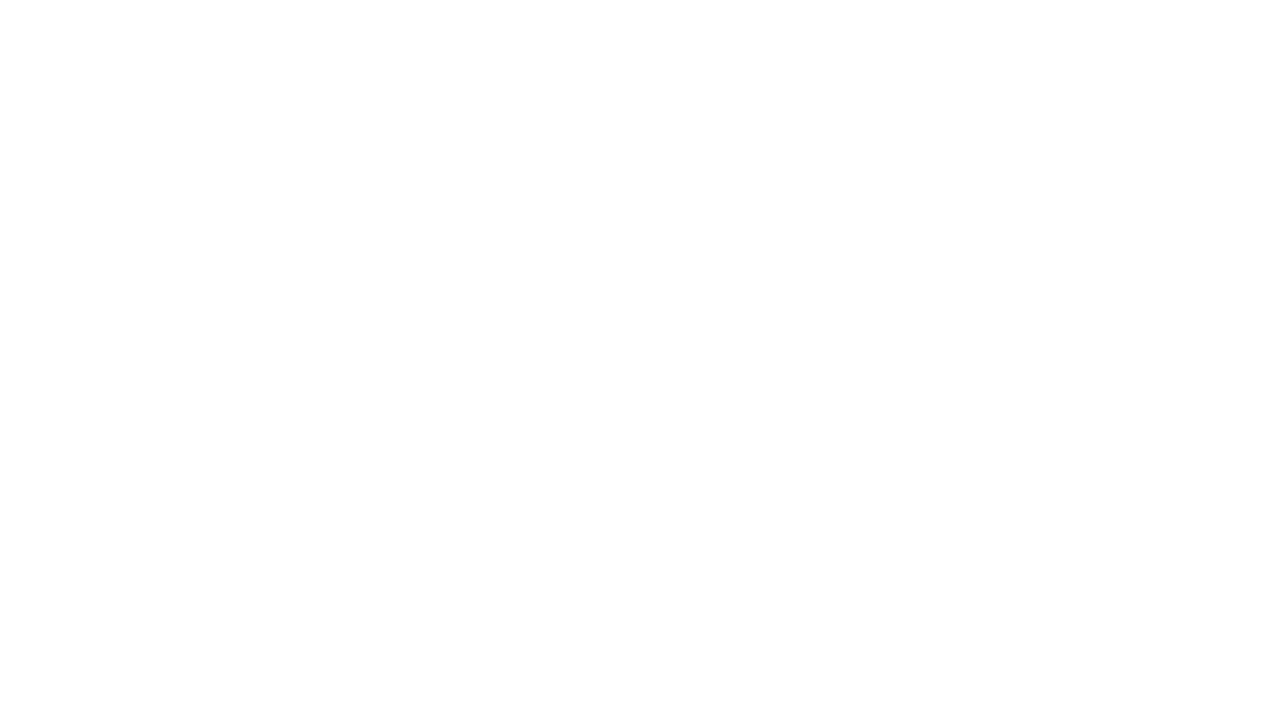

Scrolled page to height 5100px
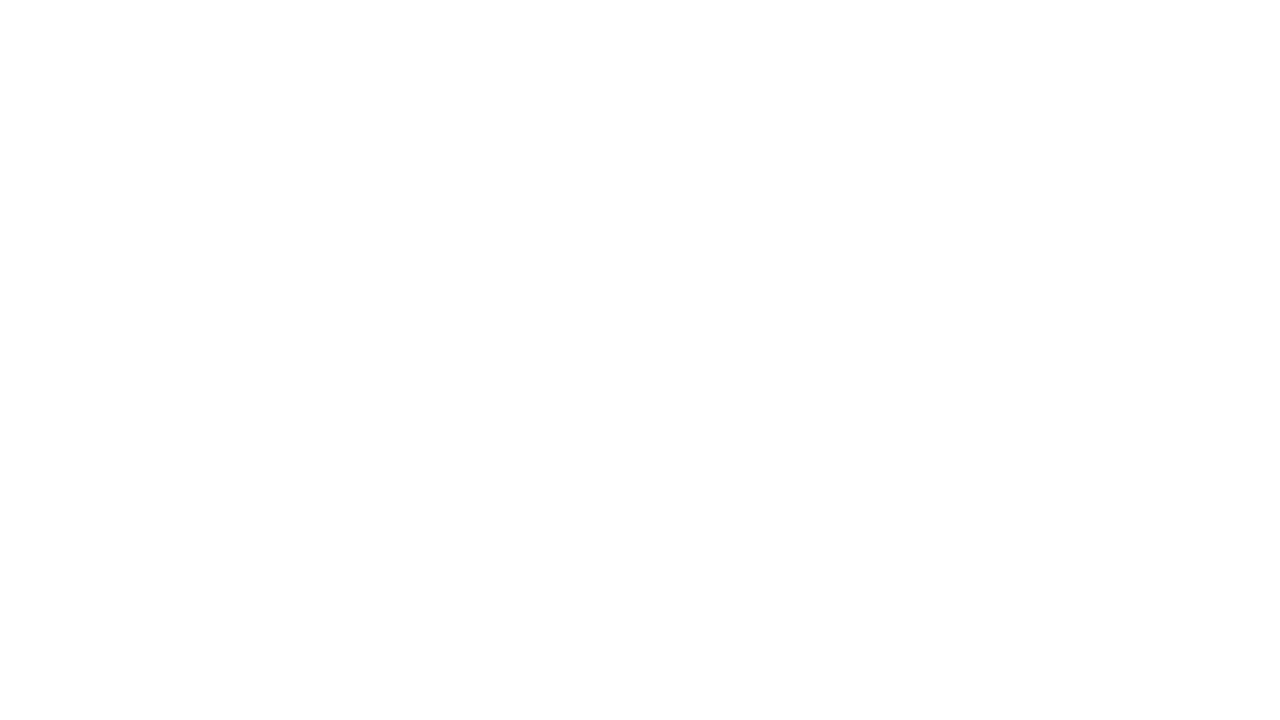

Waited 1 second for content to load
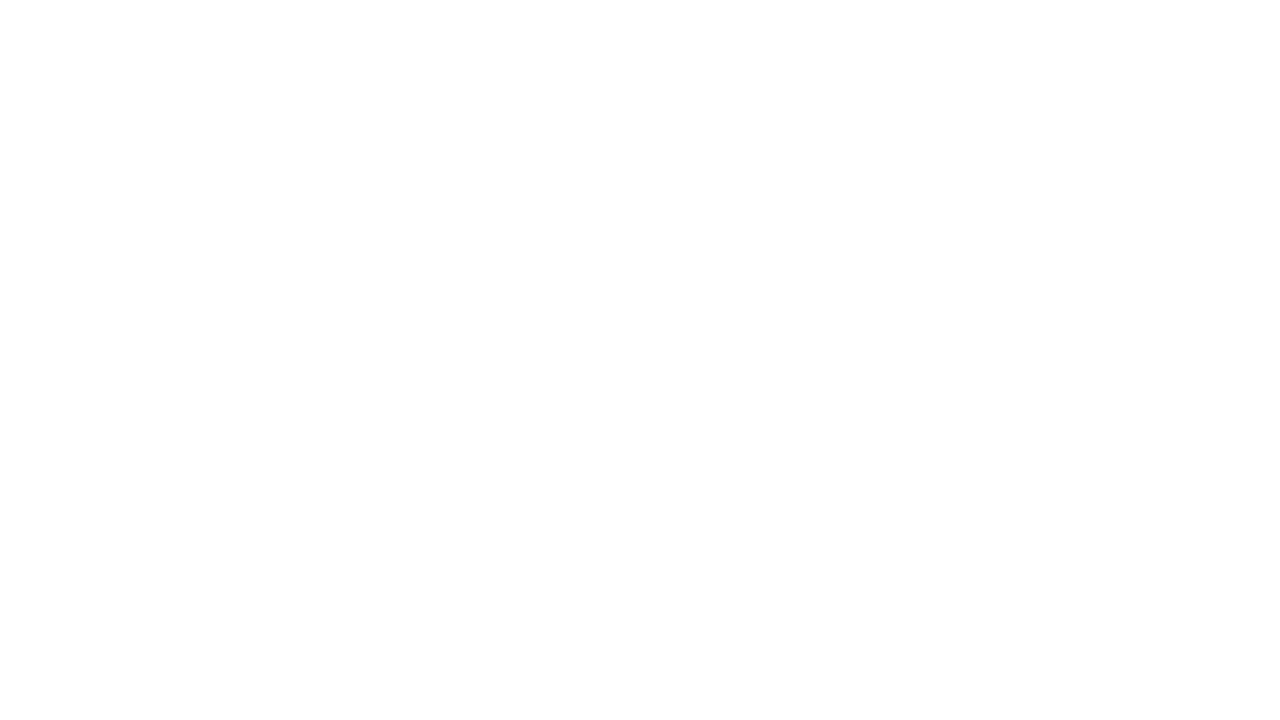

Scrolled page to height 5200px
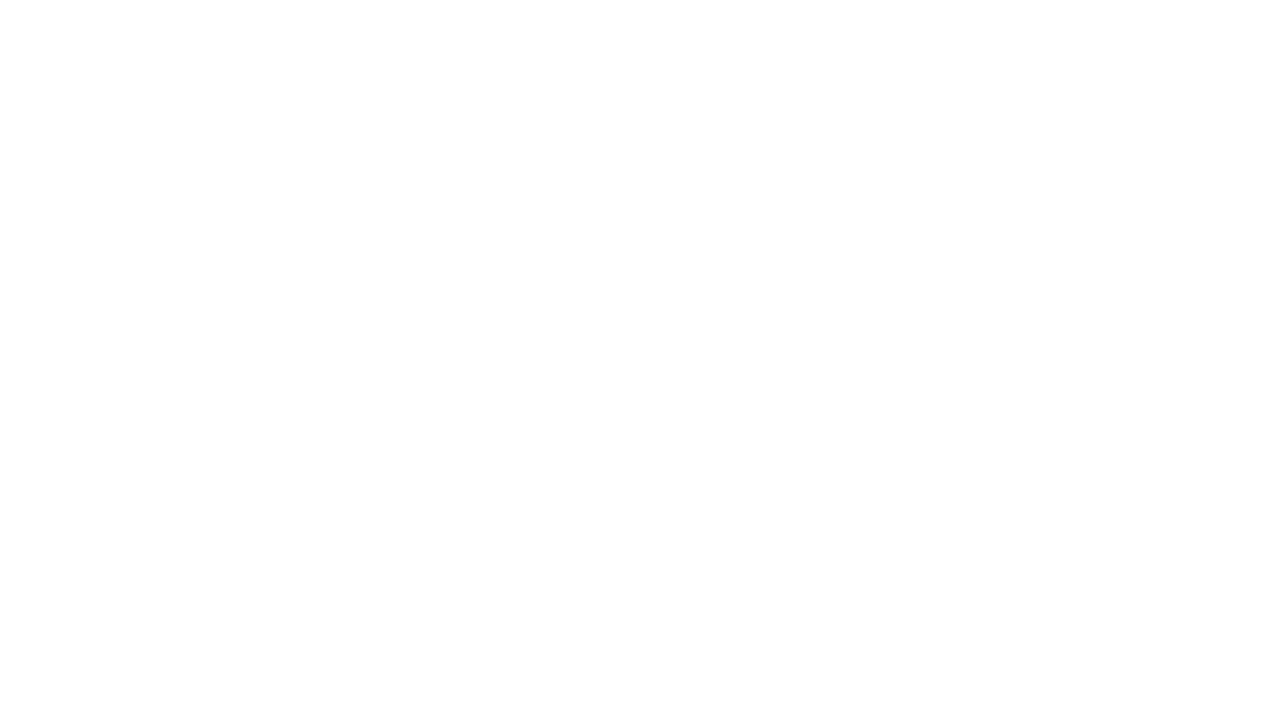

Waited 1 second for content to load
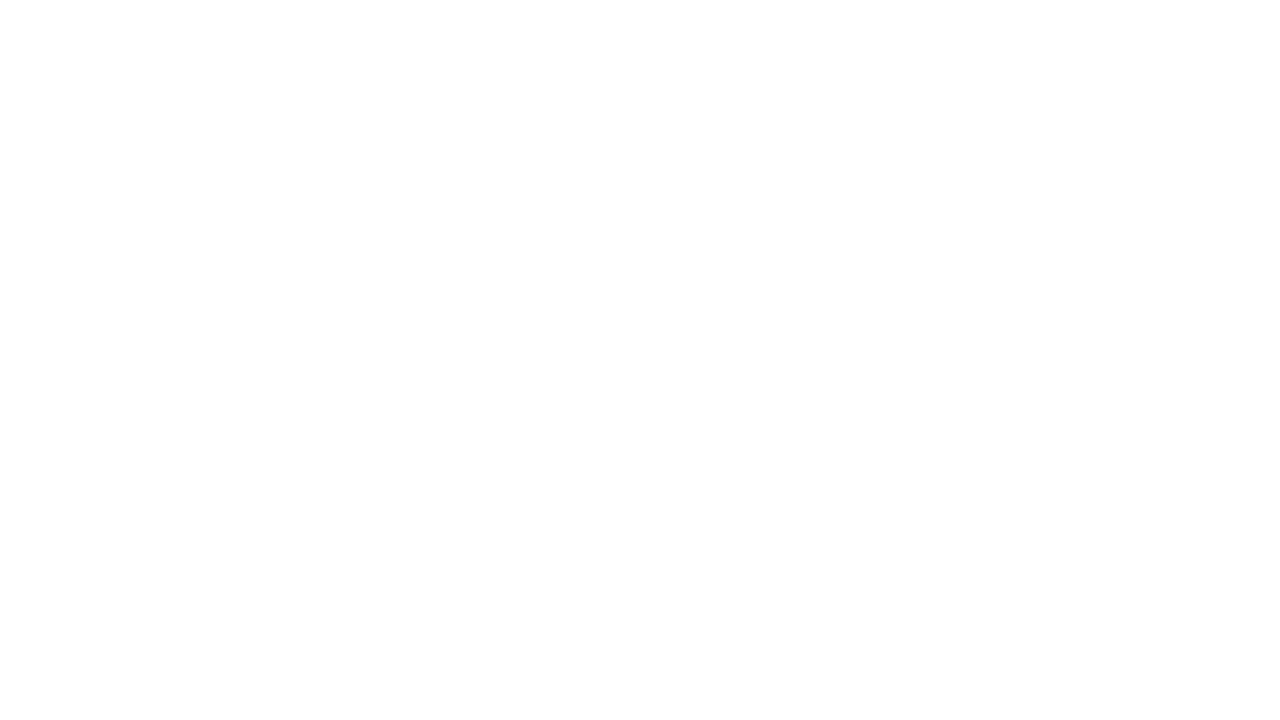

Scrolled page to height 5300px
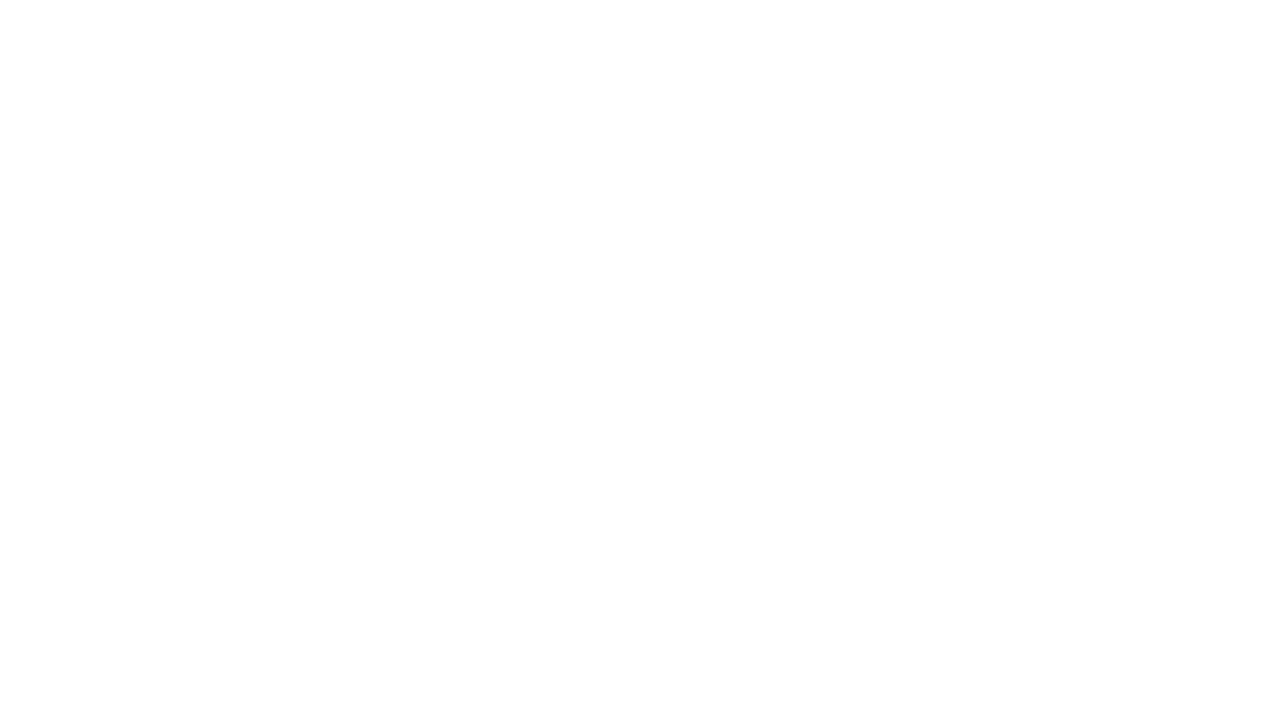

Waited 1 second for content to load
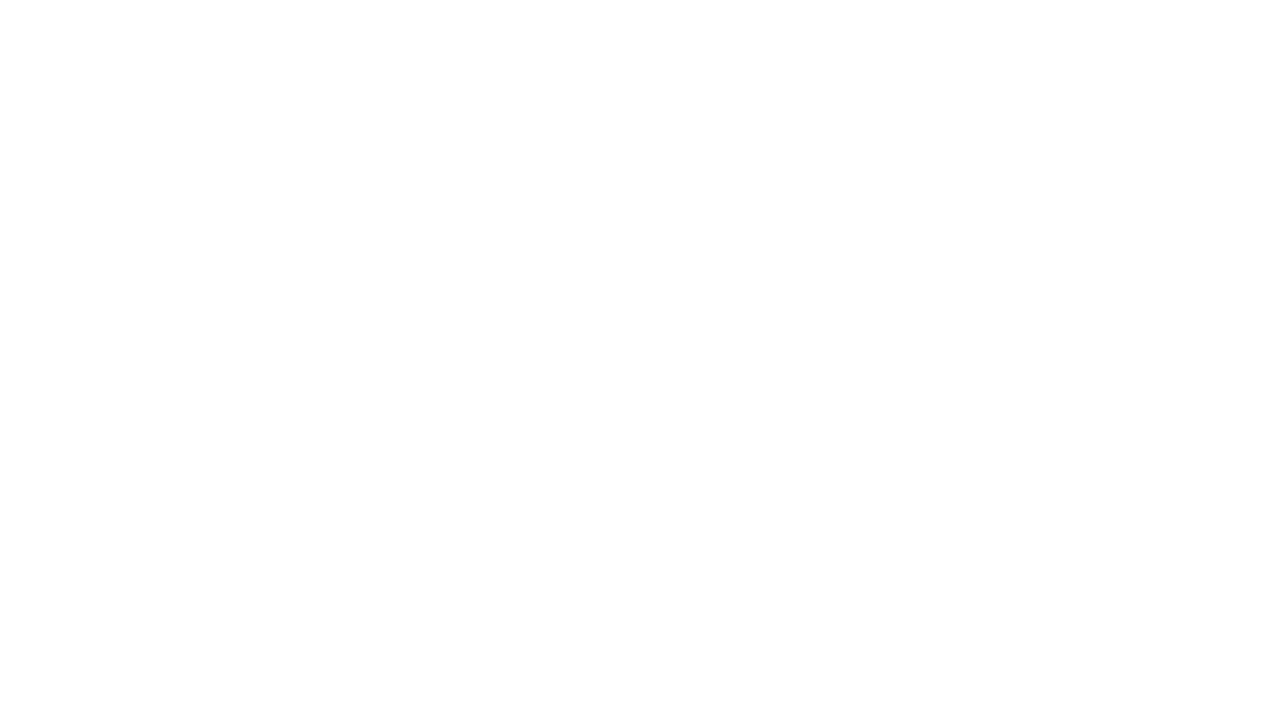

Scrolled page to height 5400px
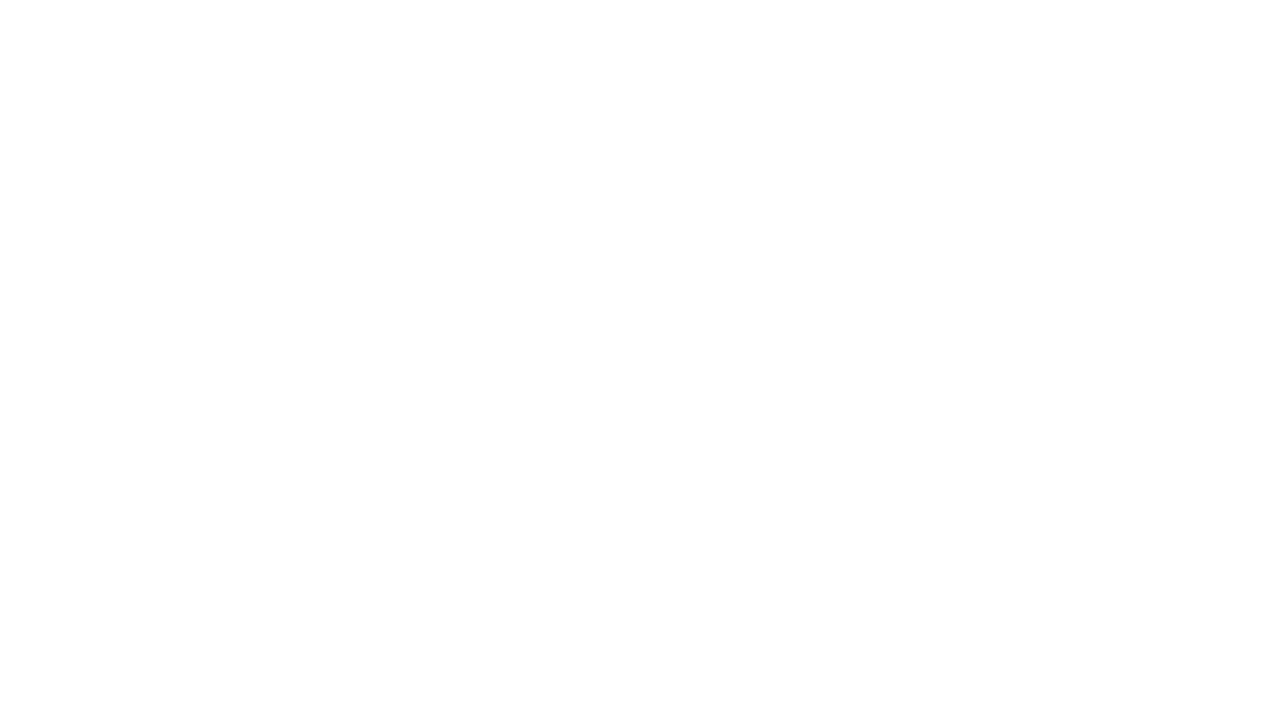

Waited 1 second for content to load
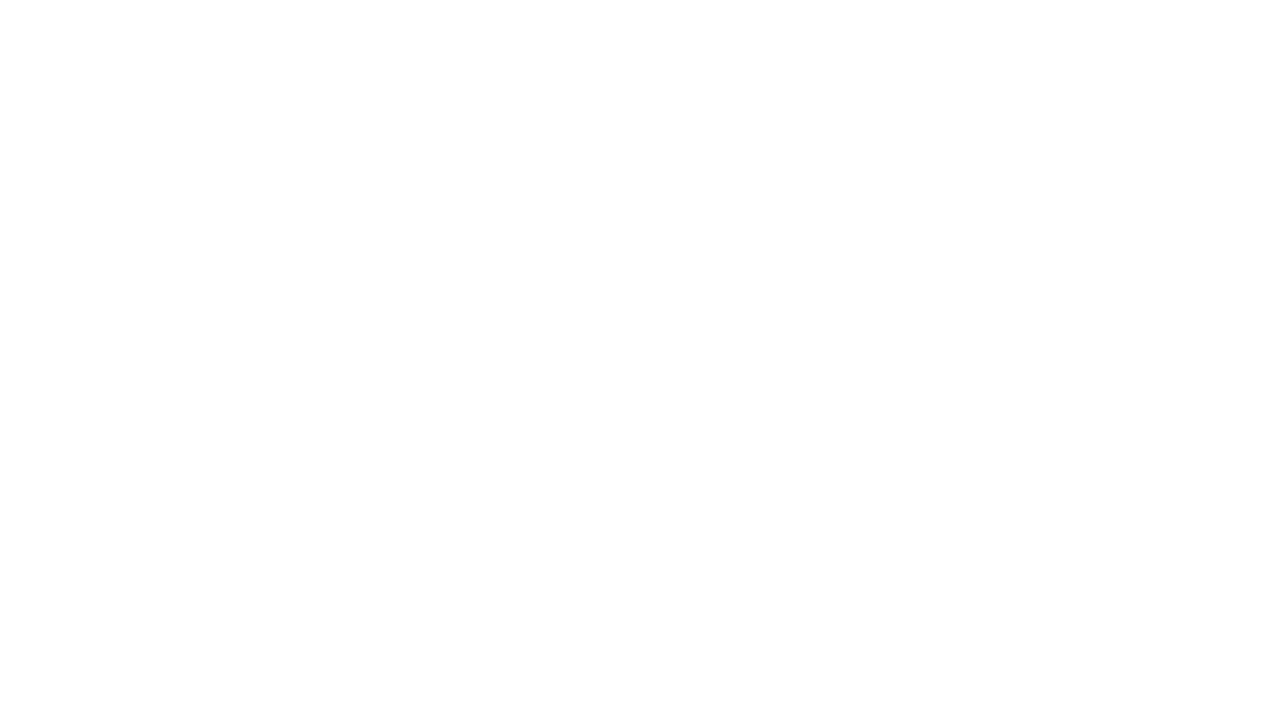

Scrolled page to height 5500px
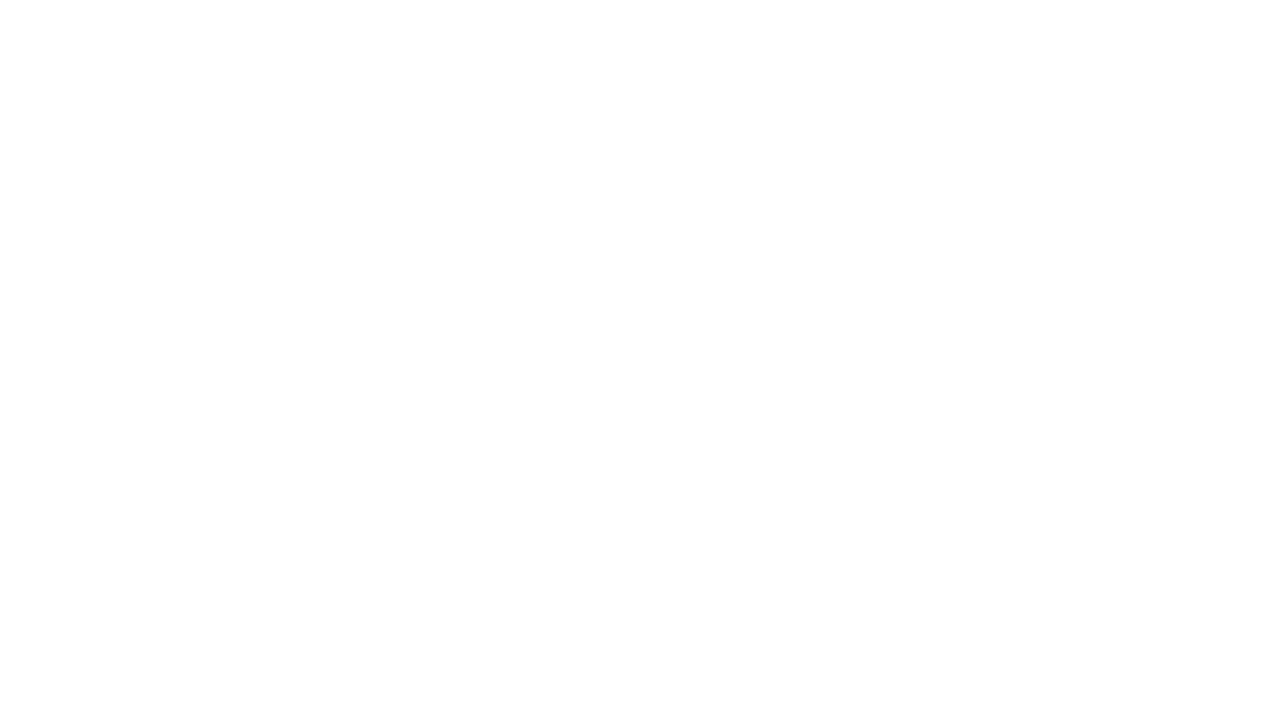

Waited 1 second for content to load
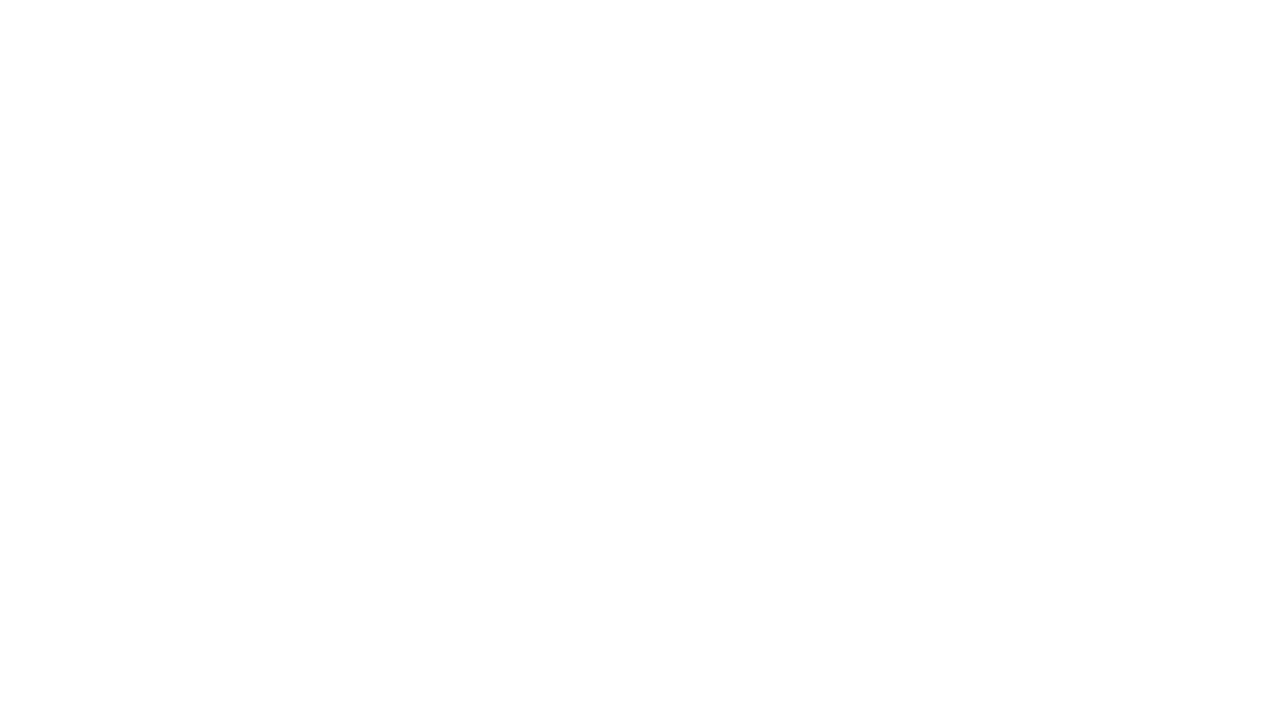

Scrolled page to height 5600px
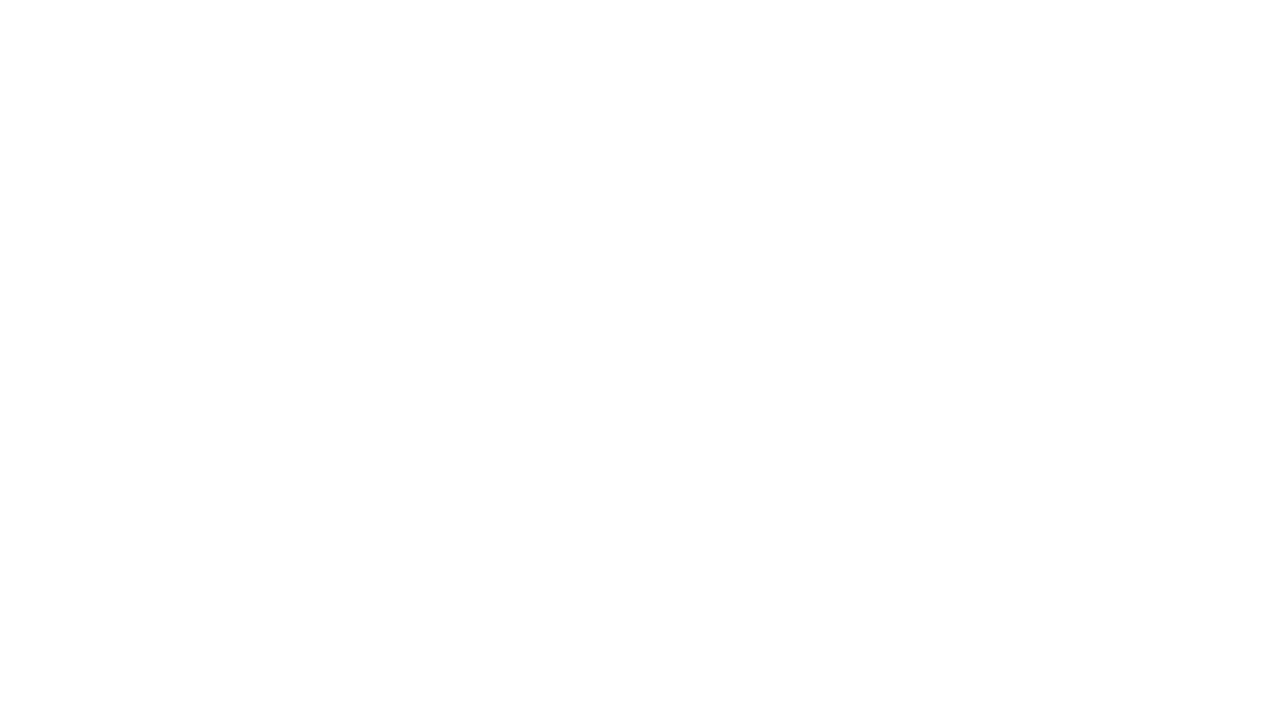

Waited 1 second for content to load
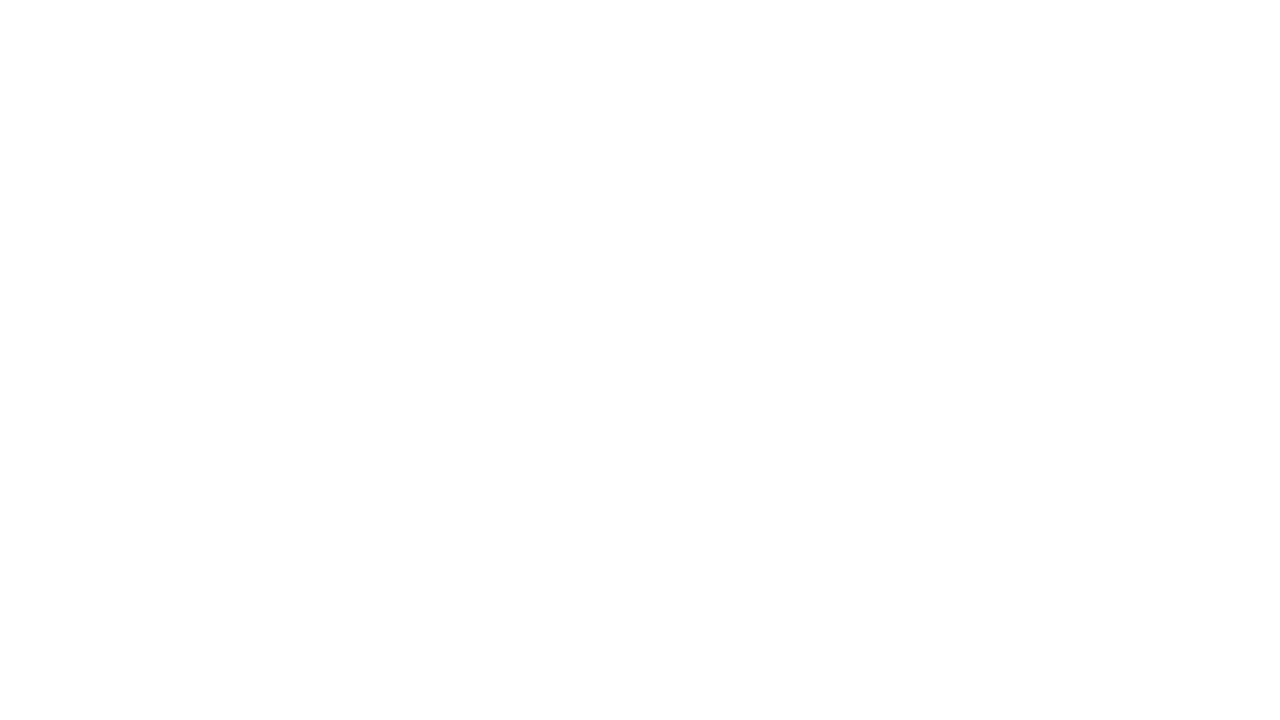

Scrolled page to height 5700px
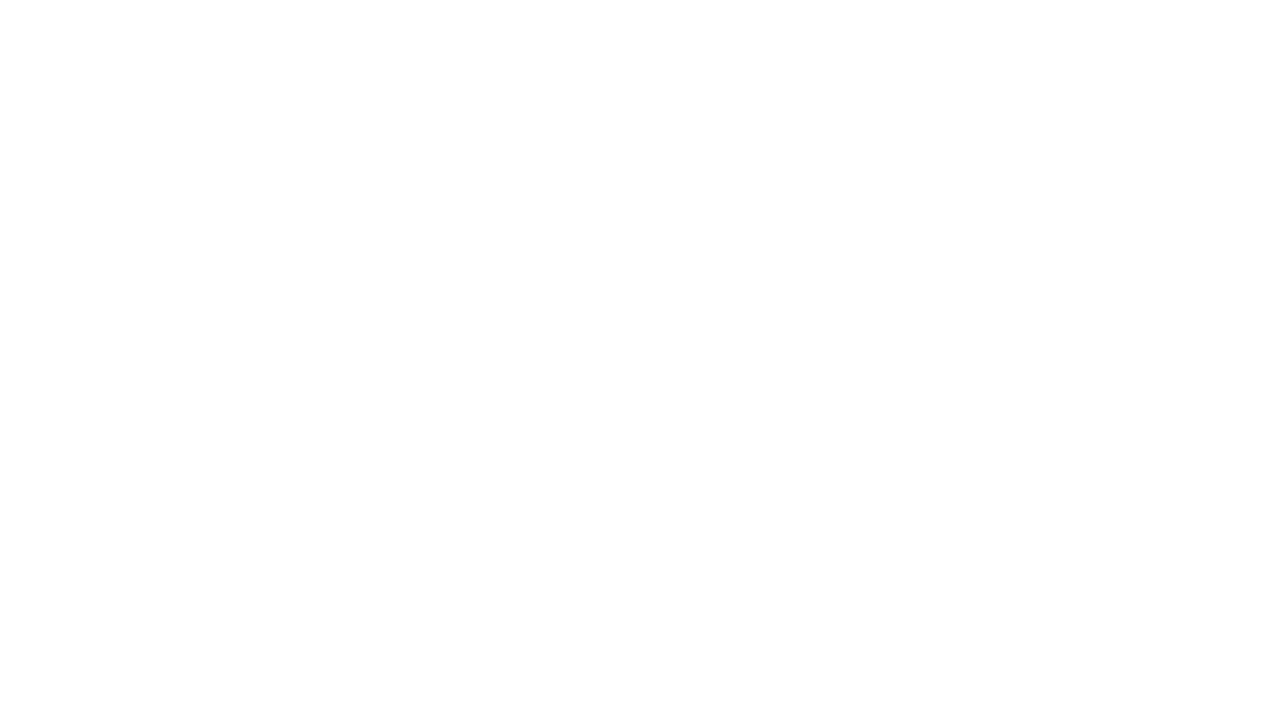

Waited 1 second for content to load
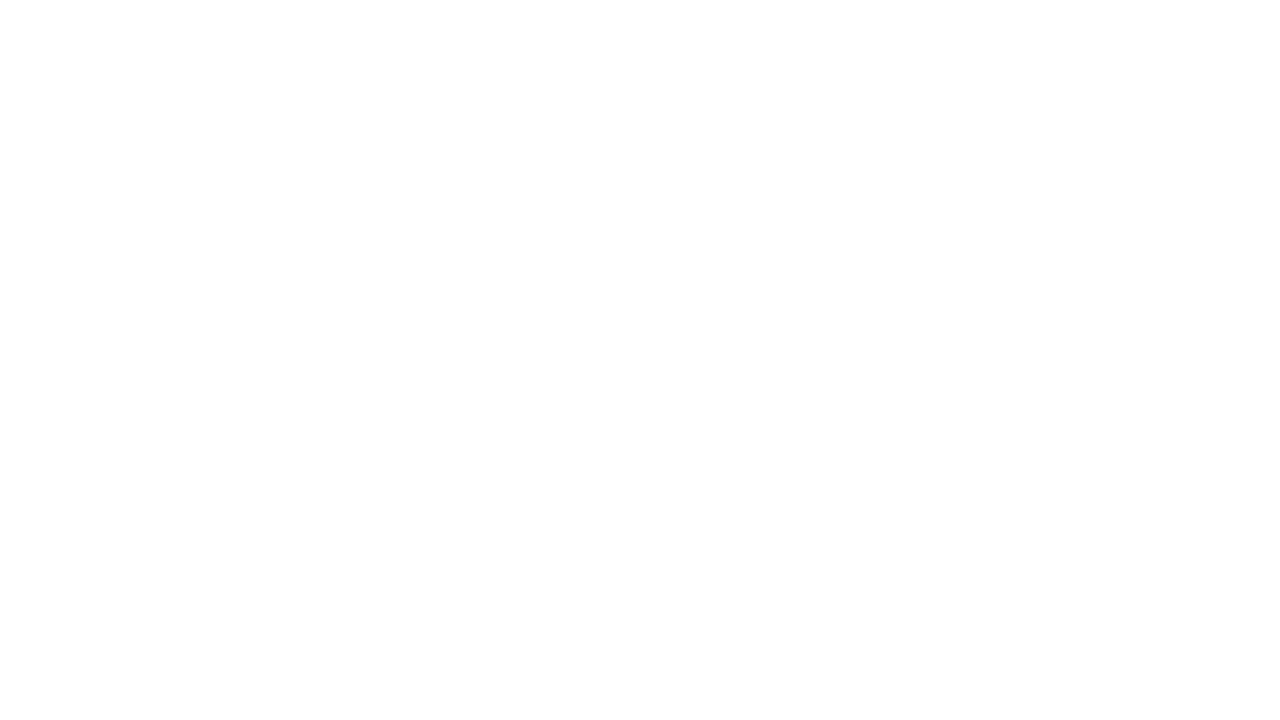

Scrolled page to height 5800px
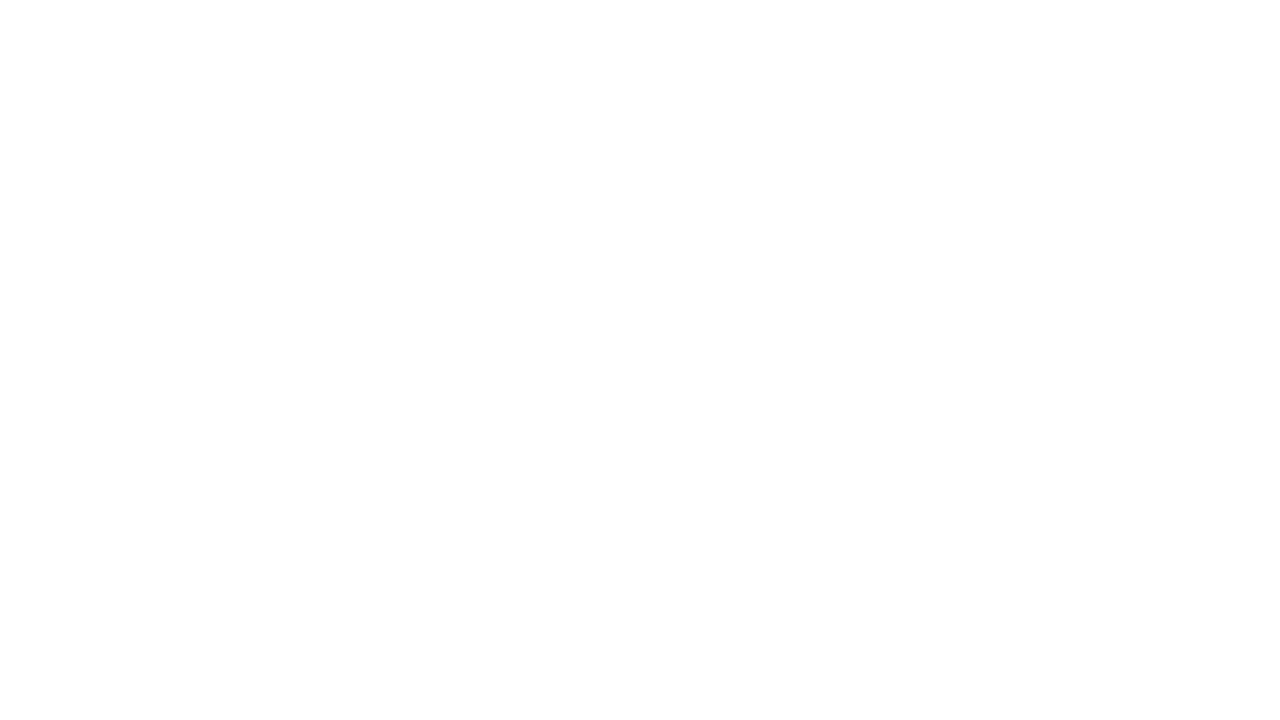

Waited 1 second for content to load
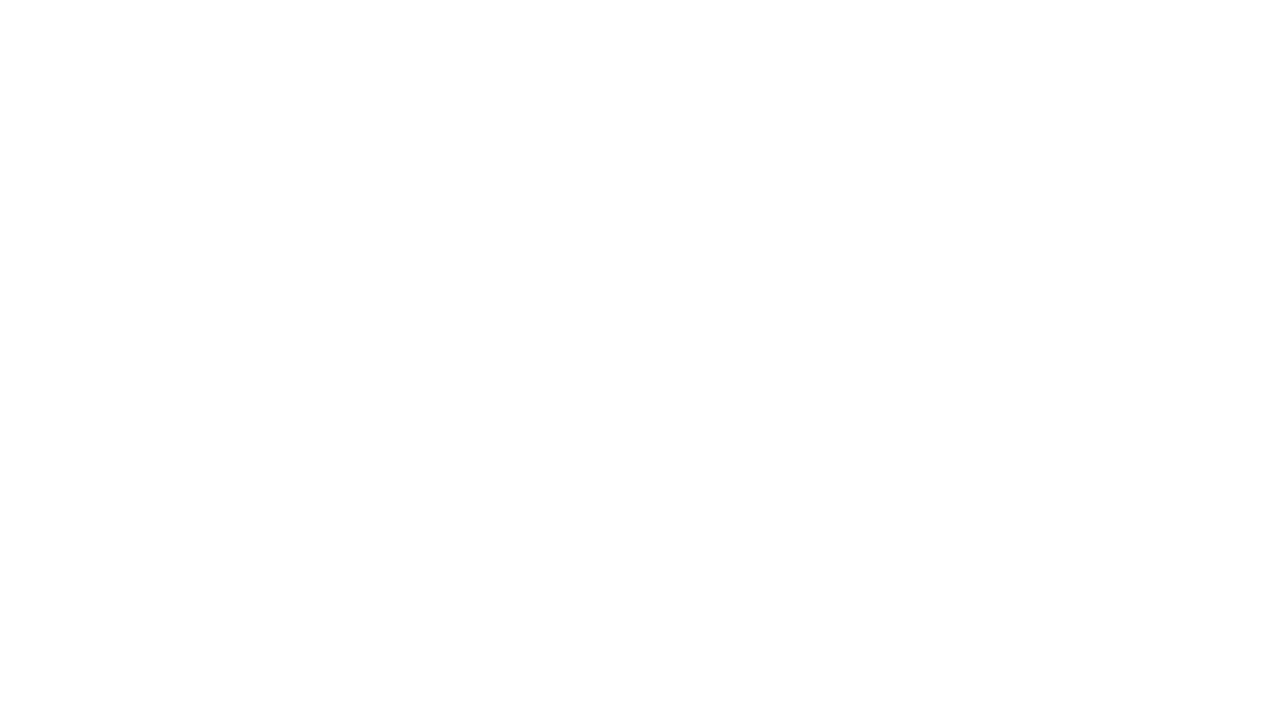

Scrolled page to height 5900px
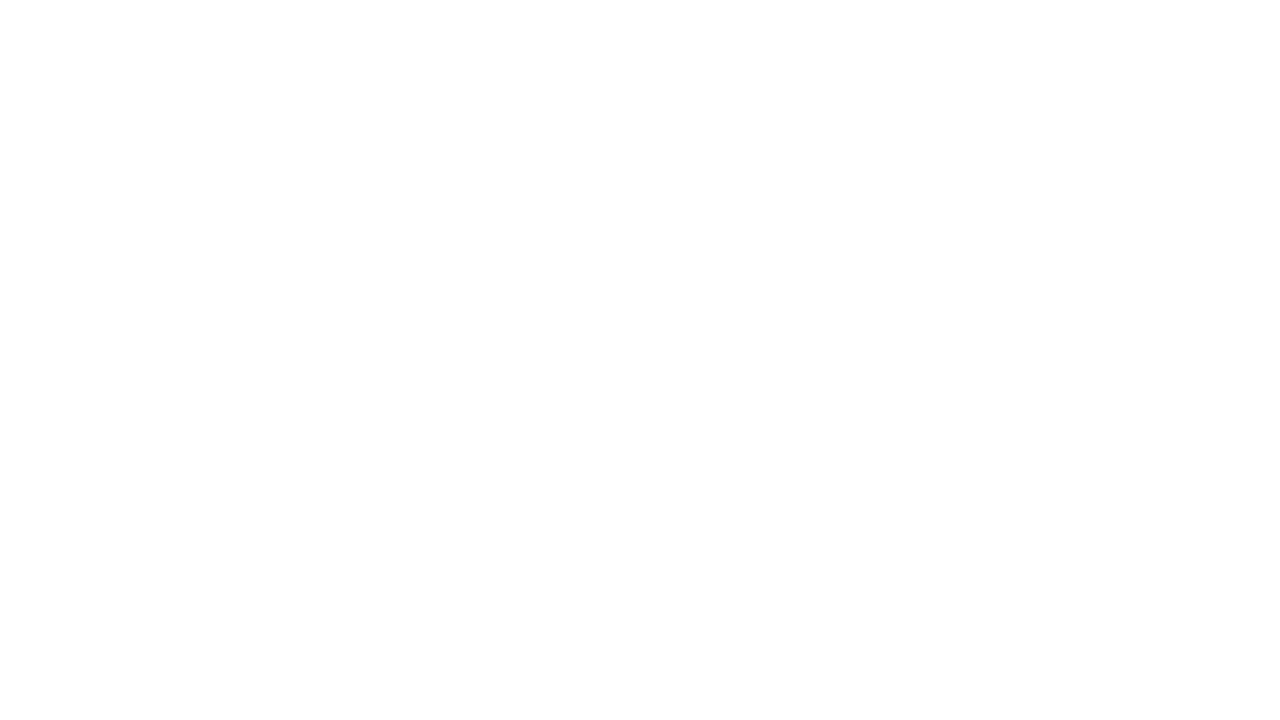

Waited 1 second for content to load
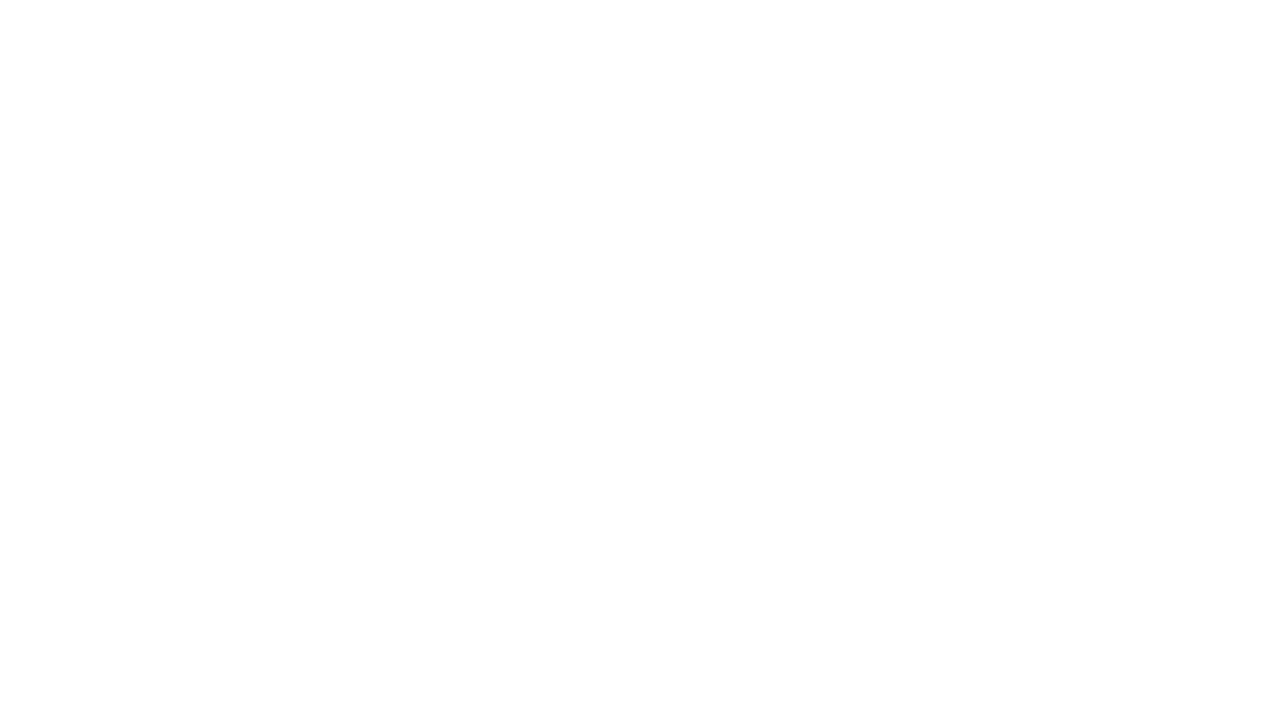

Scrolled page to height 6000px
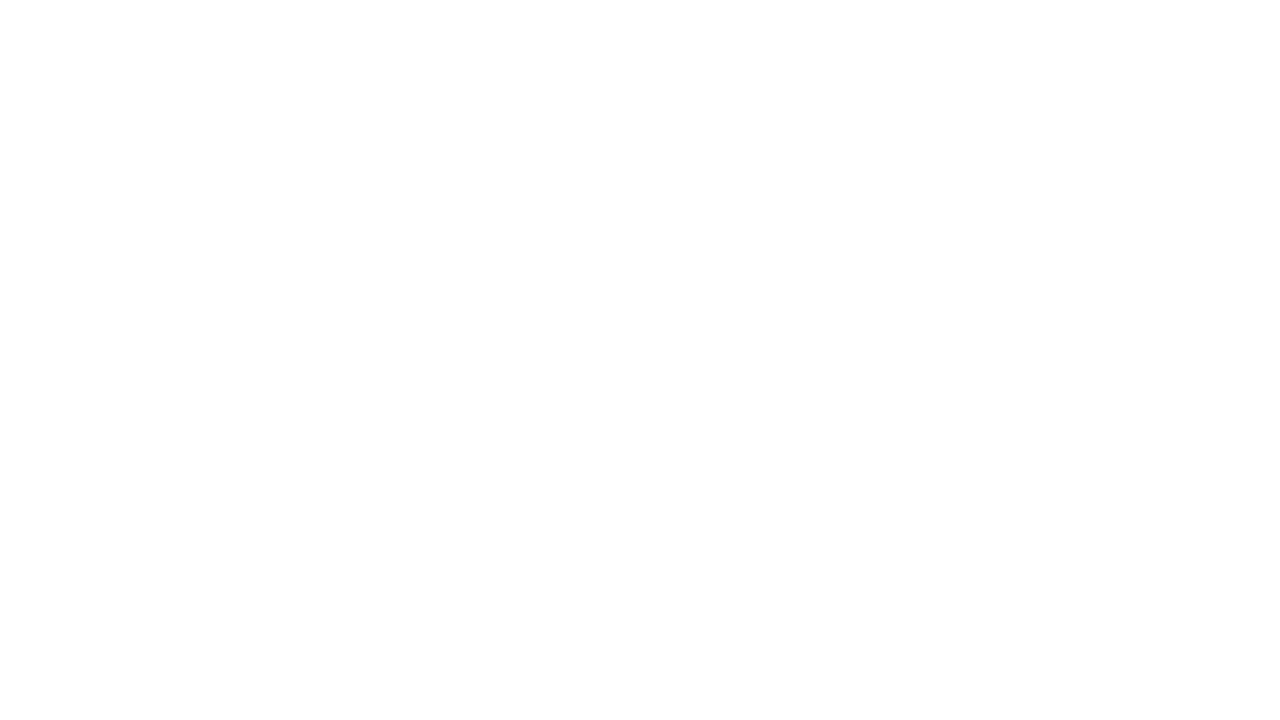

Waited 1 second for content to load
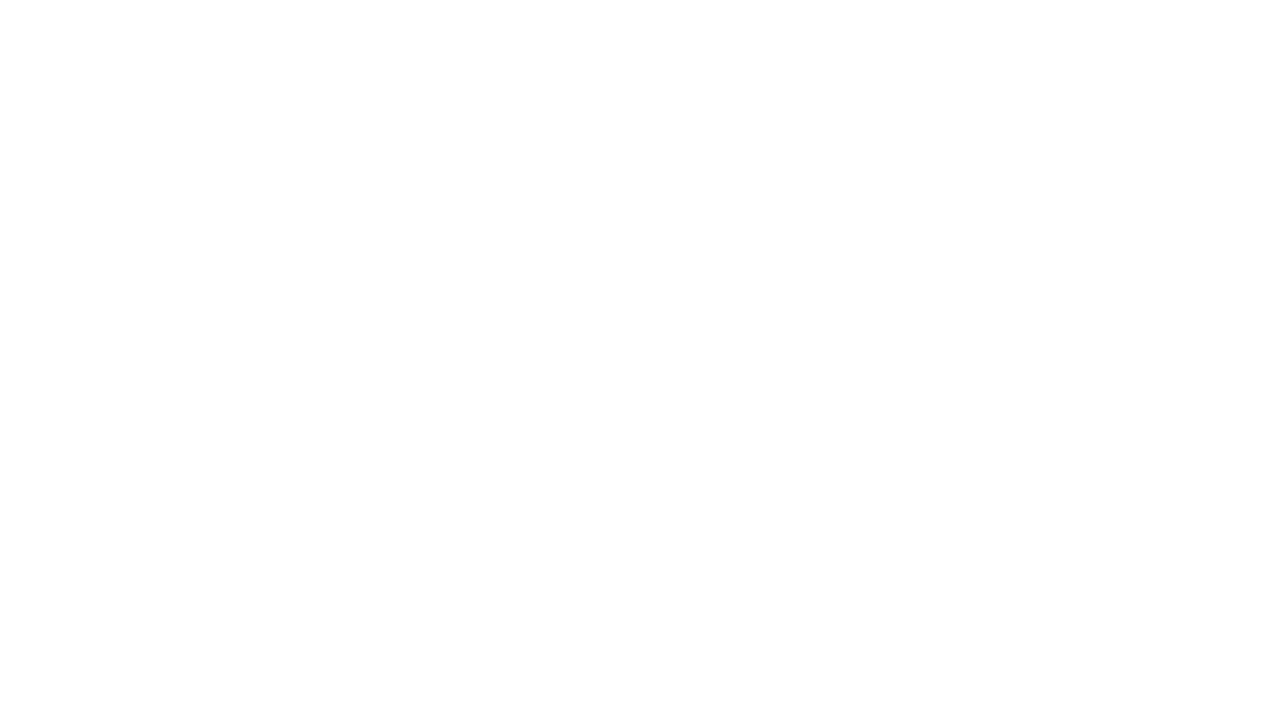

Scrolled page to height 6100px
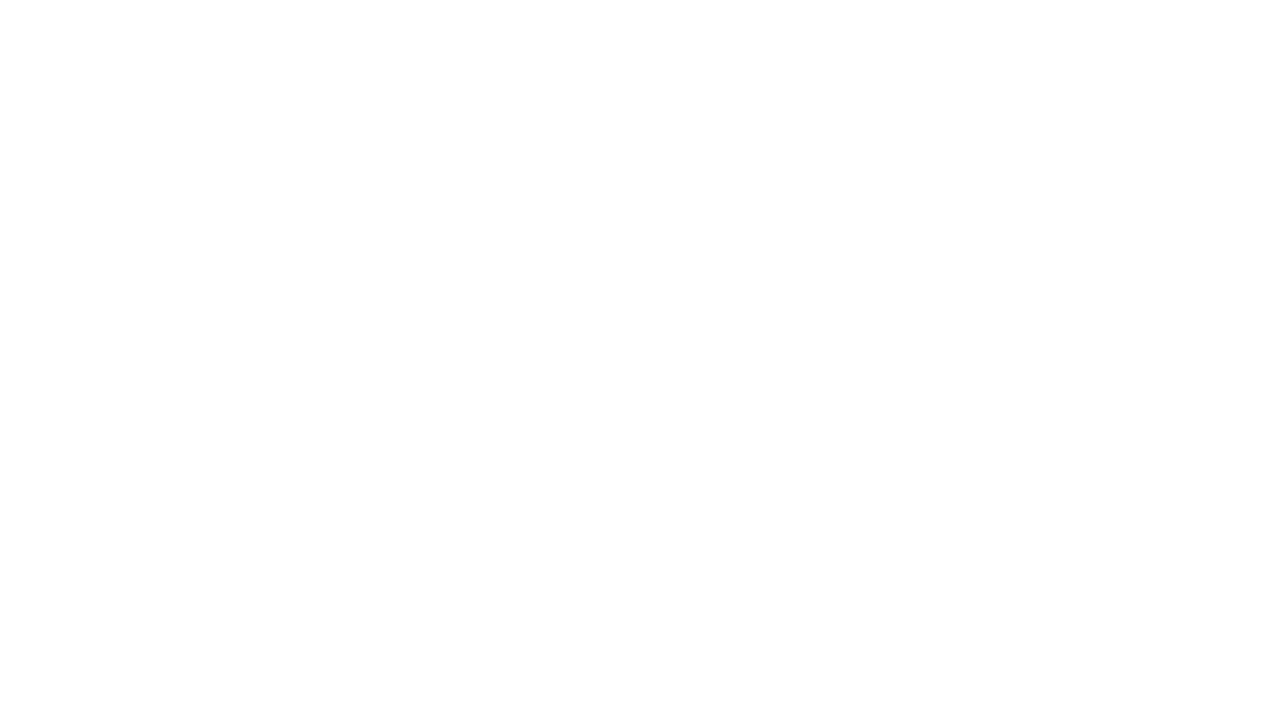

Waited 1 second for content to load
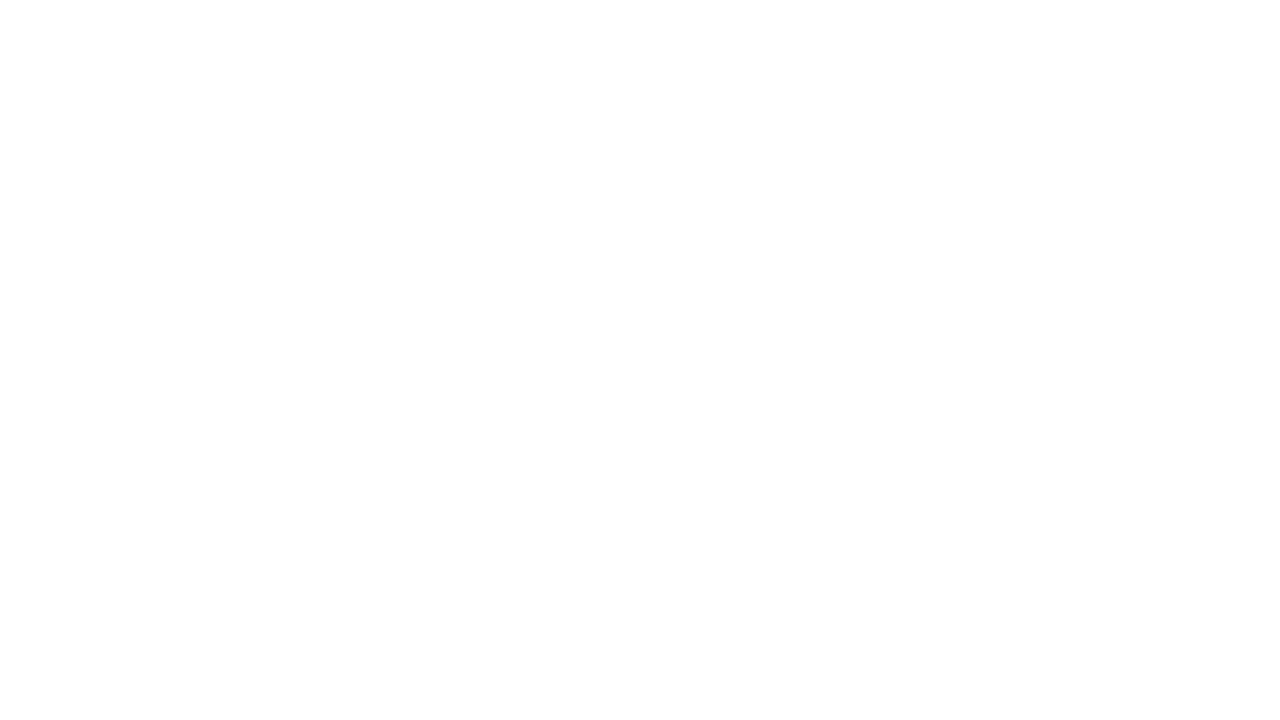

Scrolled page to height 6200px
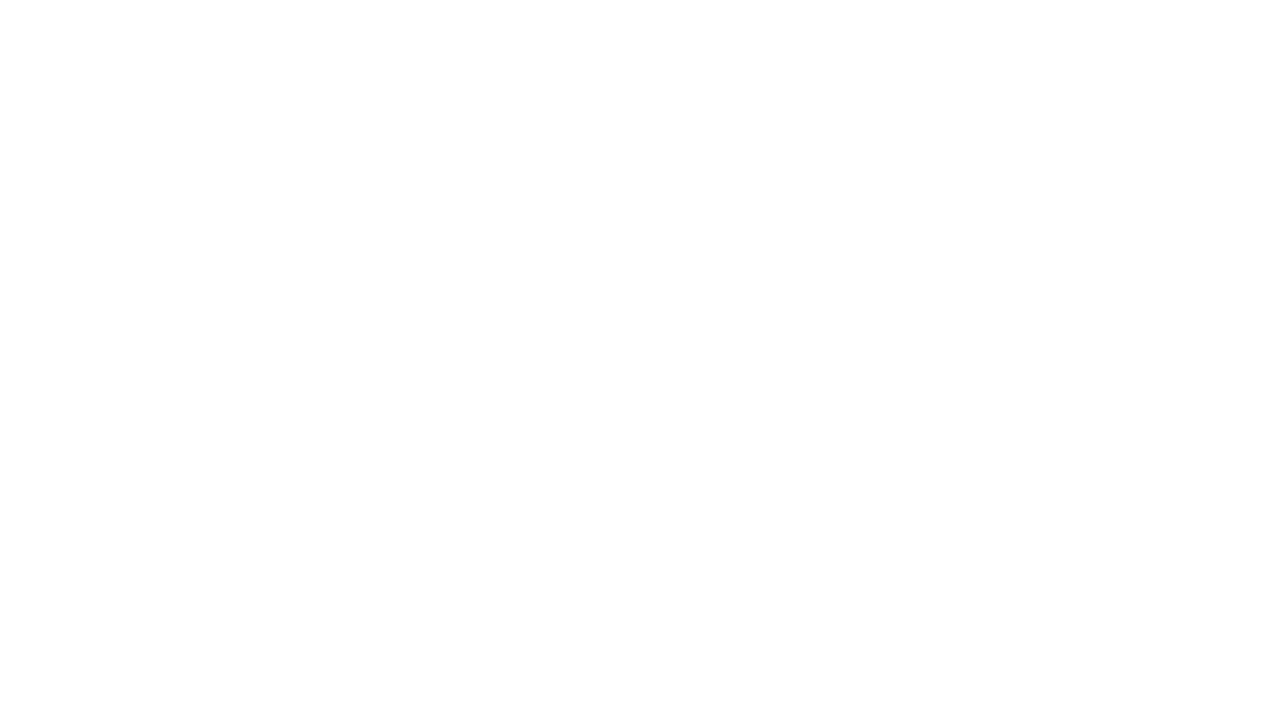

Waited 1 second for content to load
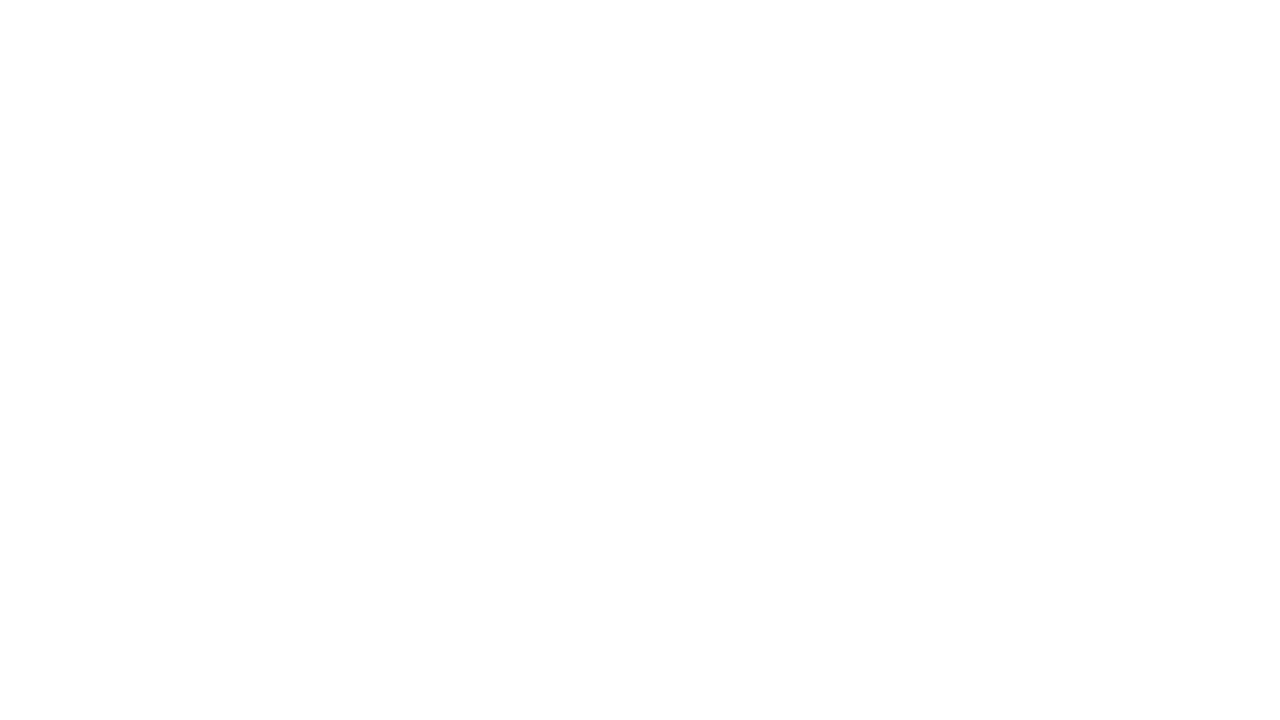

Scrolled page to height 6300px
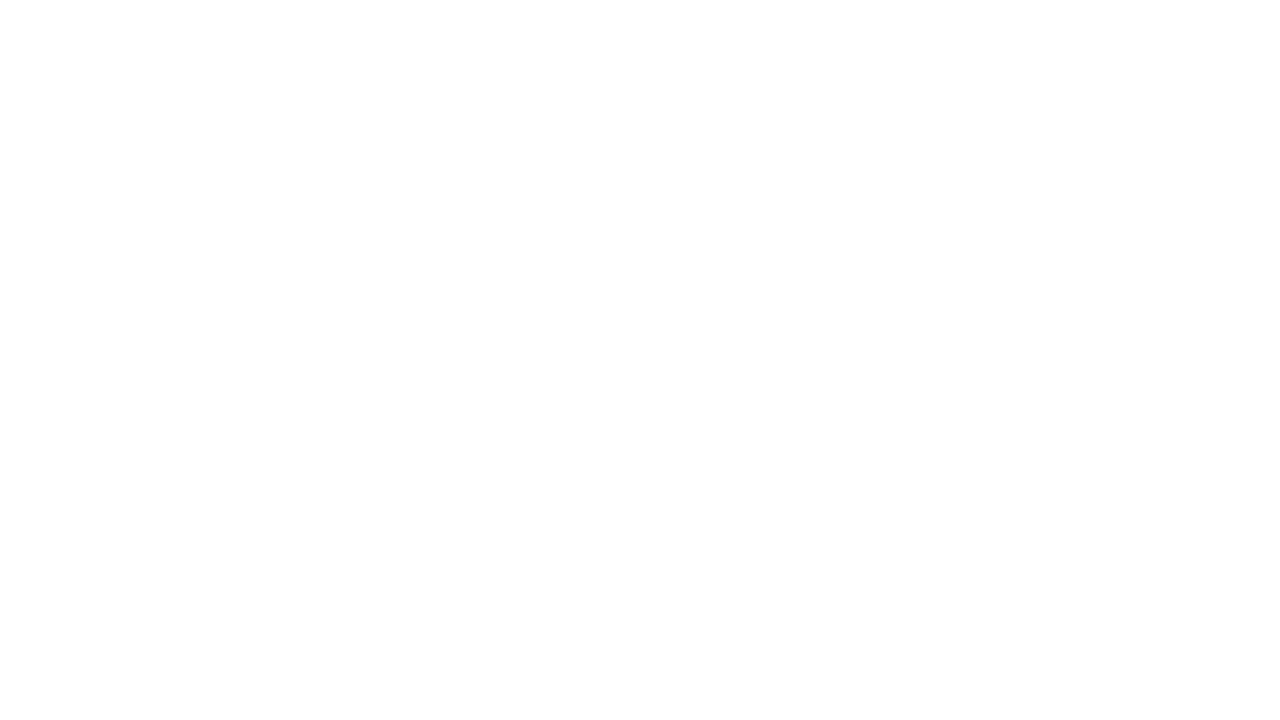

Waited 1 second for content to load
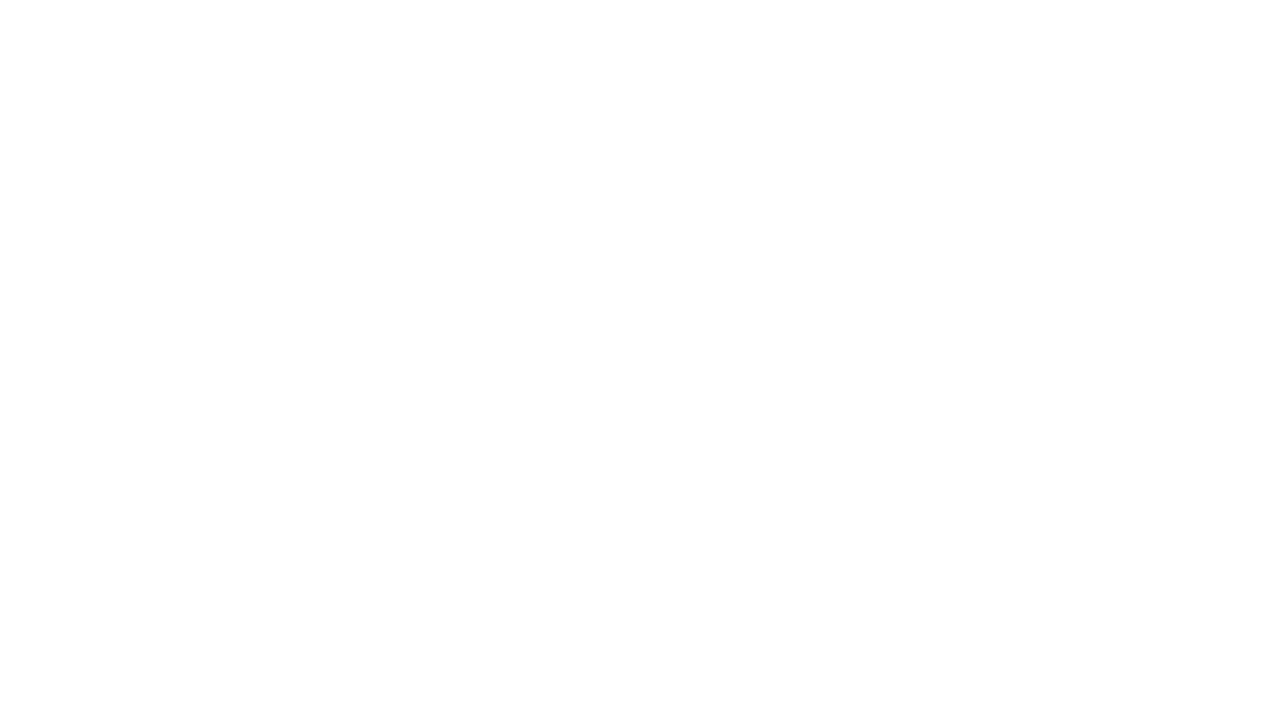

Scrolled page to height 6400px
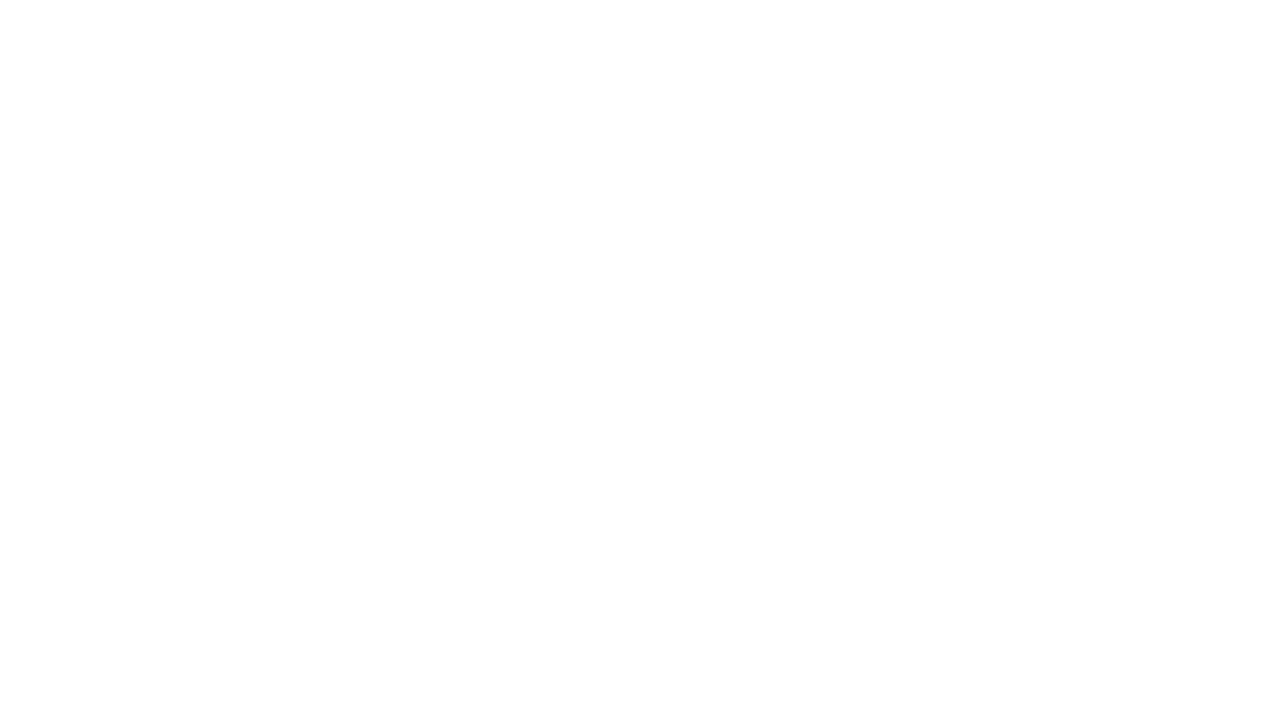

Waited 1 second for content to load
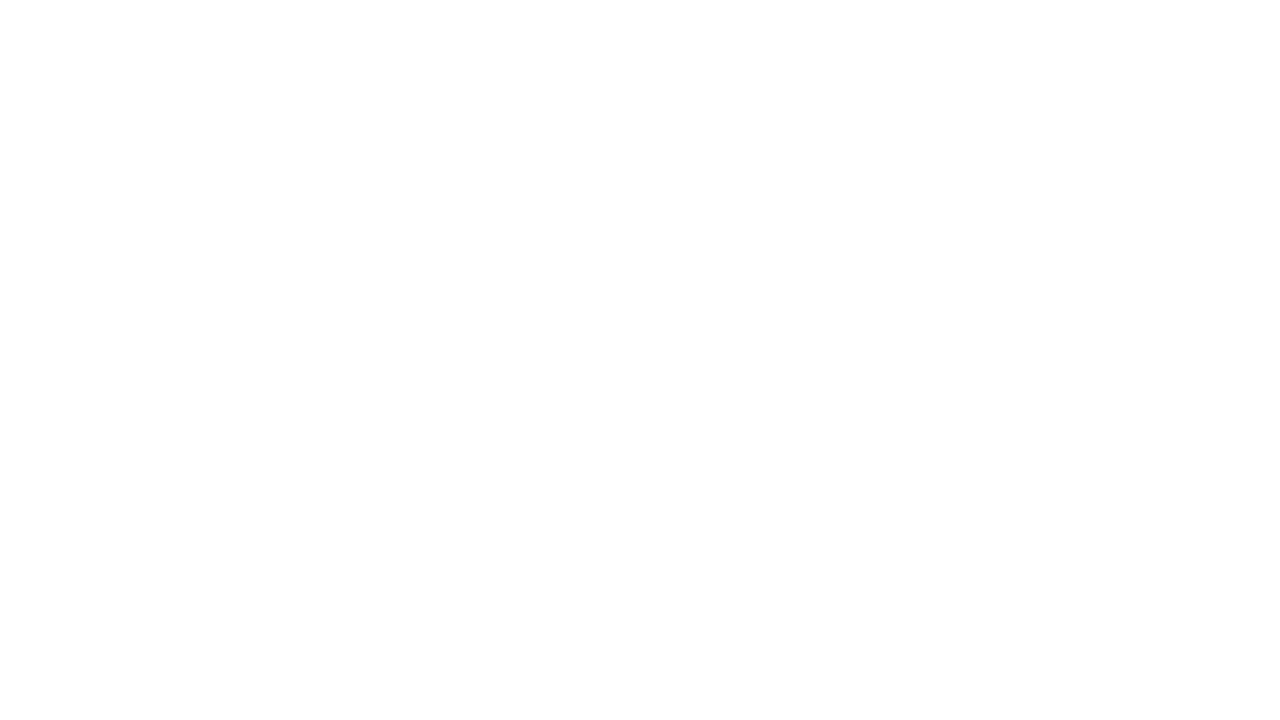

Scrolled page to height 6500px
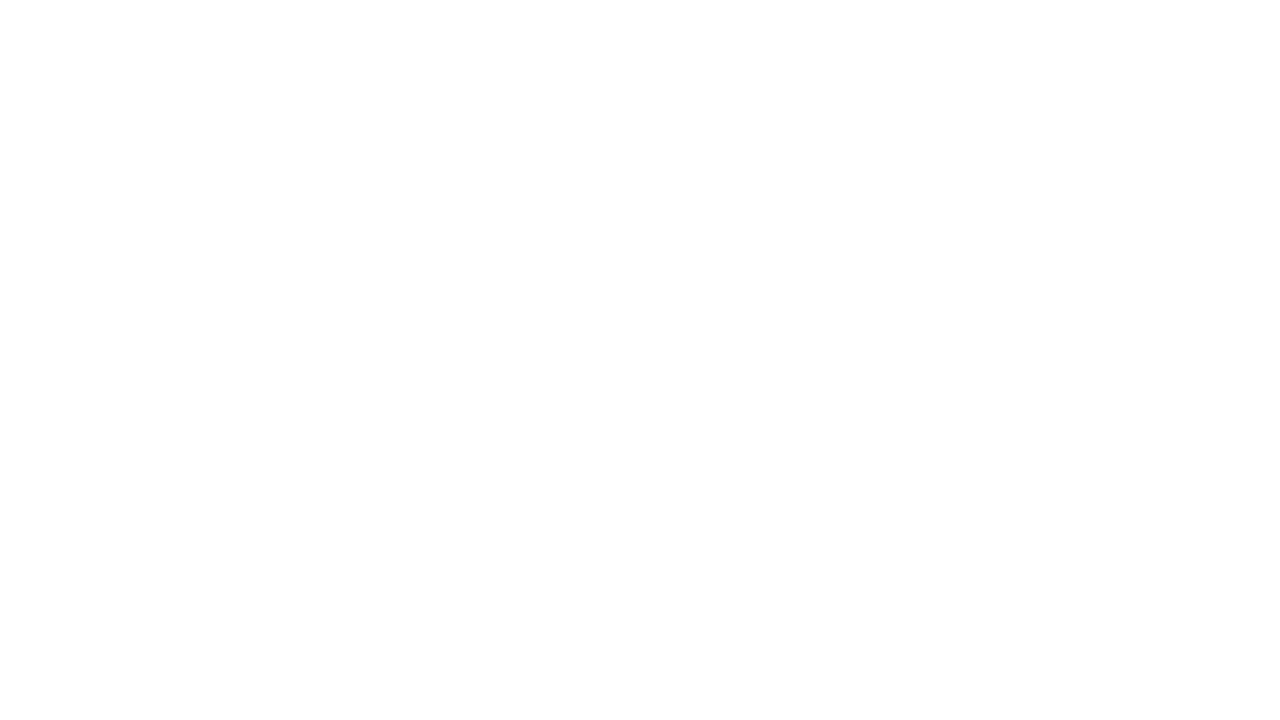

Waited 1 second for content to load
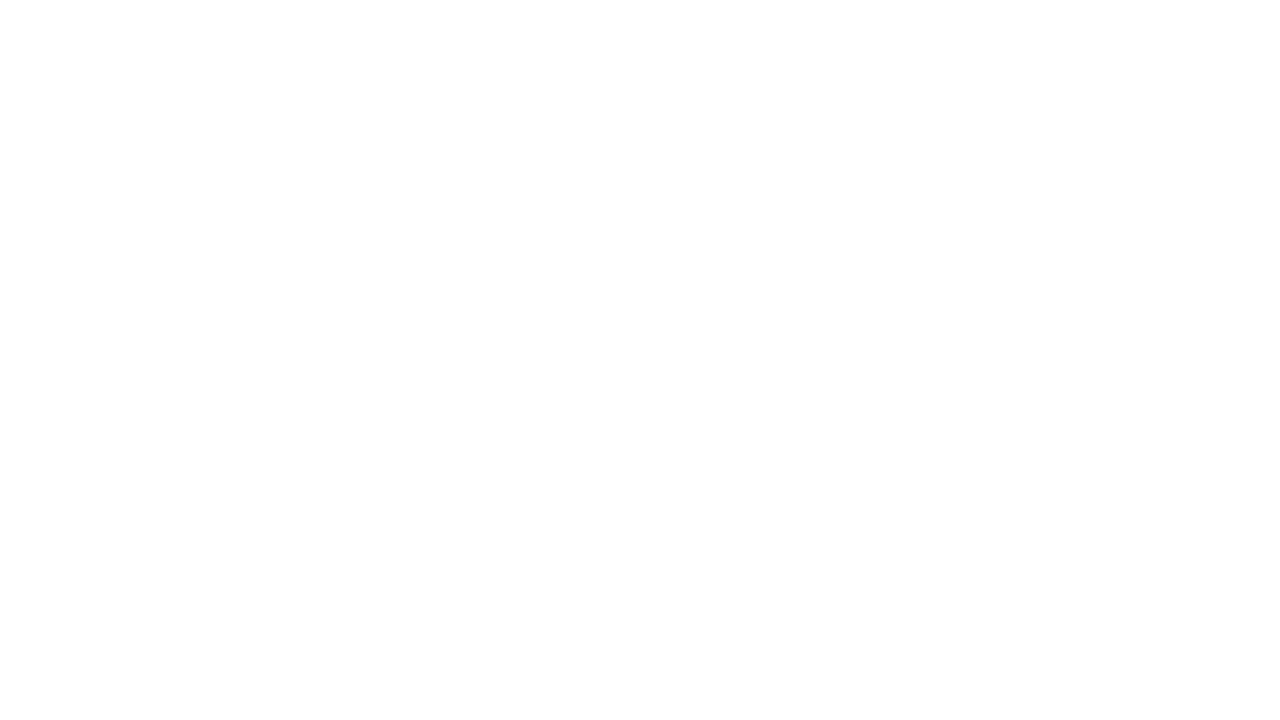

Scrolled page to height 6600px
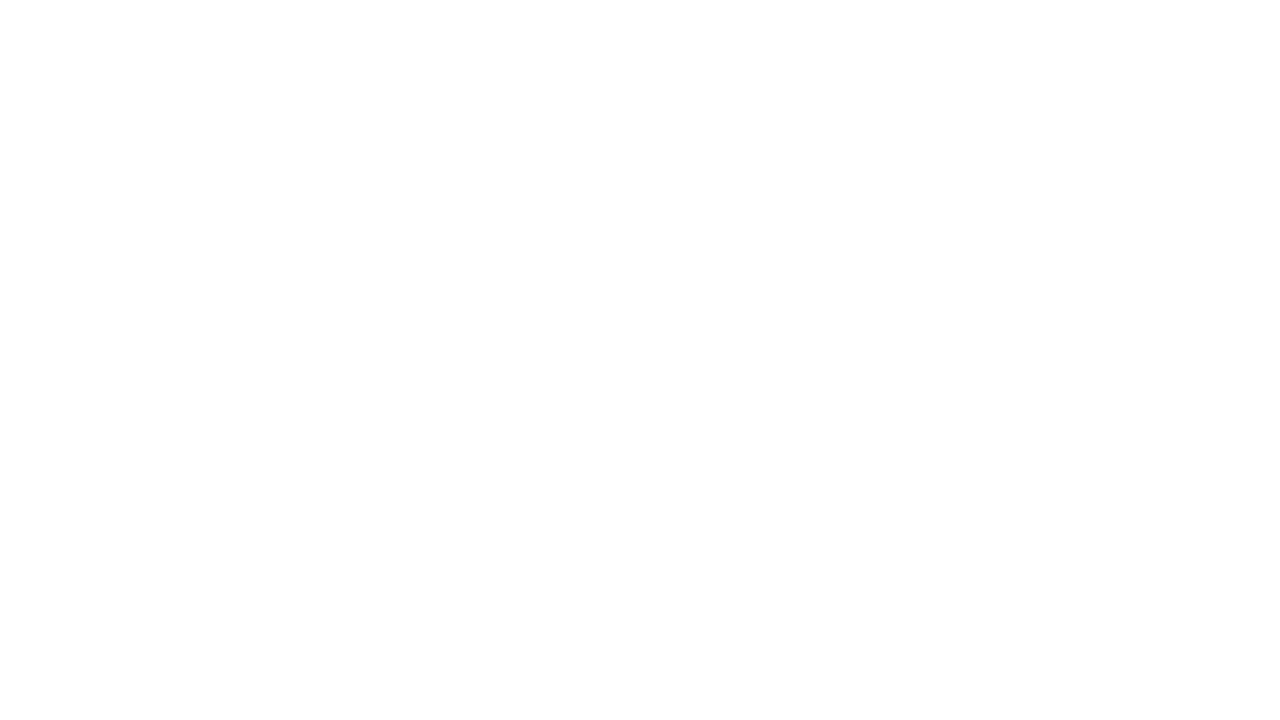

Waited 1 second for content to load
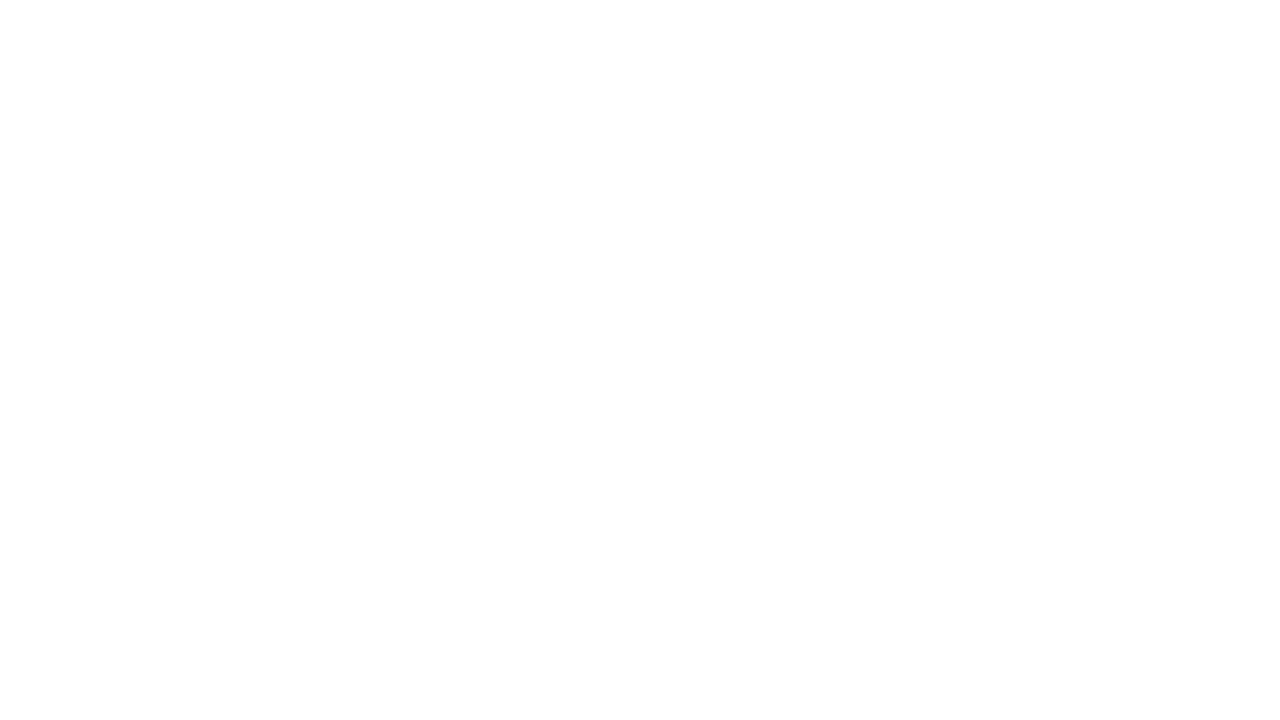

Scrolled page to height 6700px
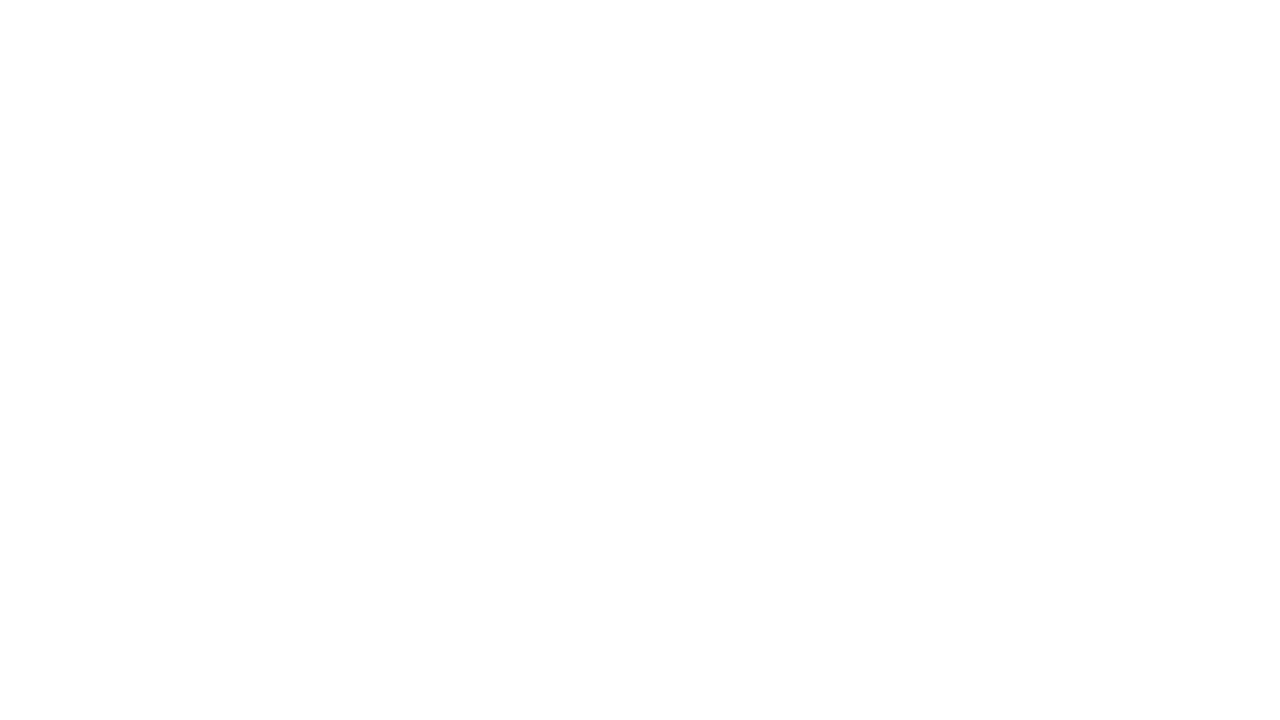

Waited 1 second for content to load
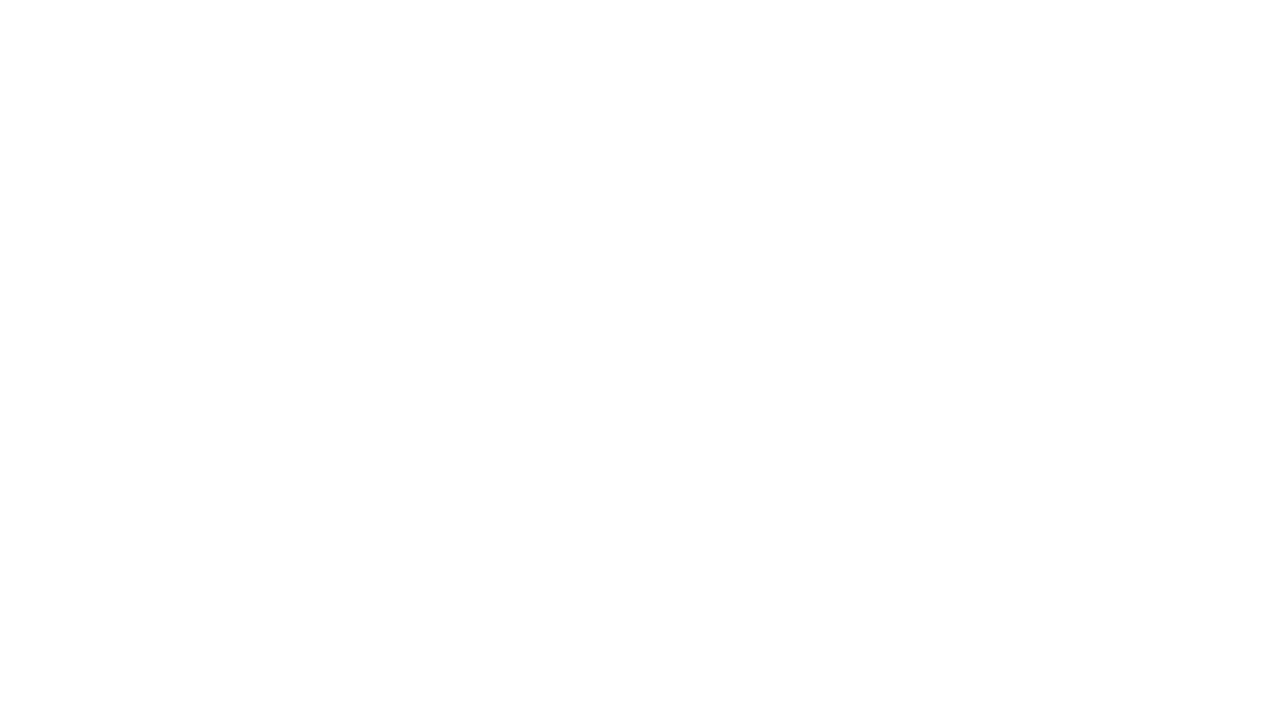

Scrolled page to height 6800px
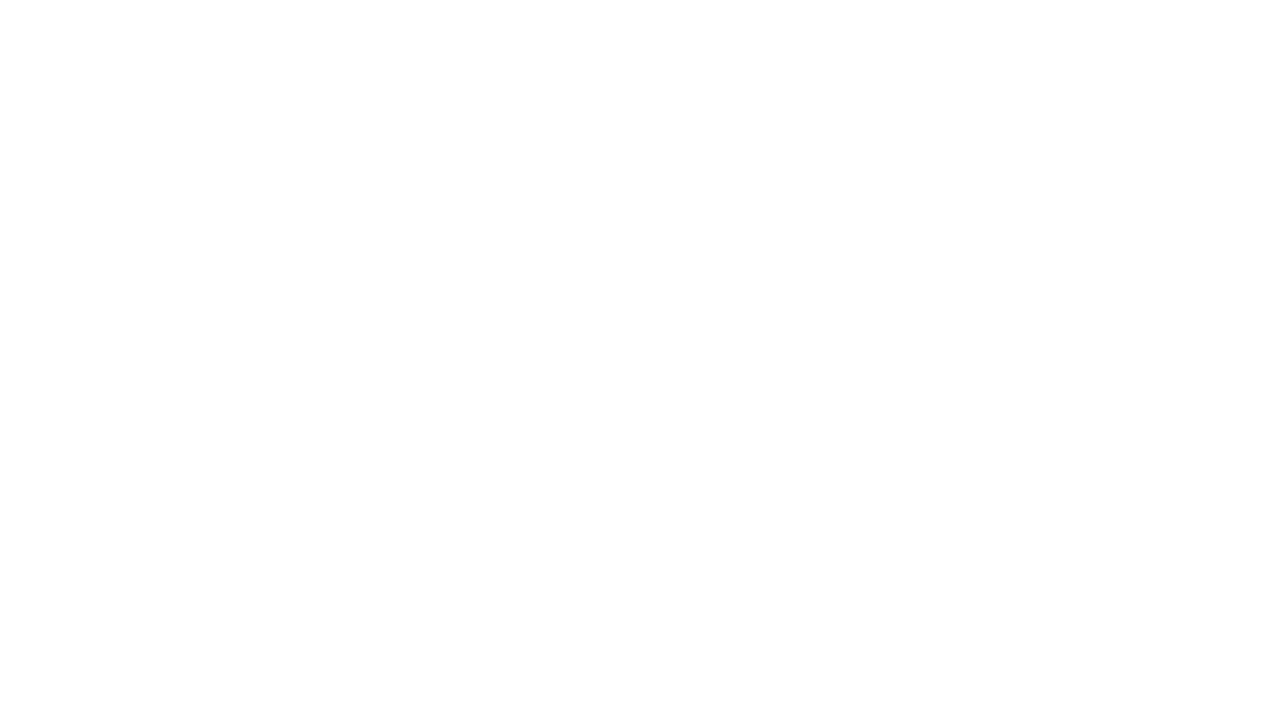

Waited 1 second for content to load
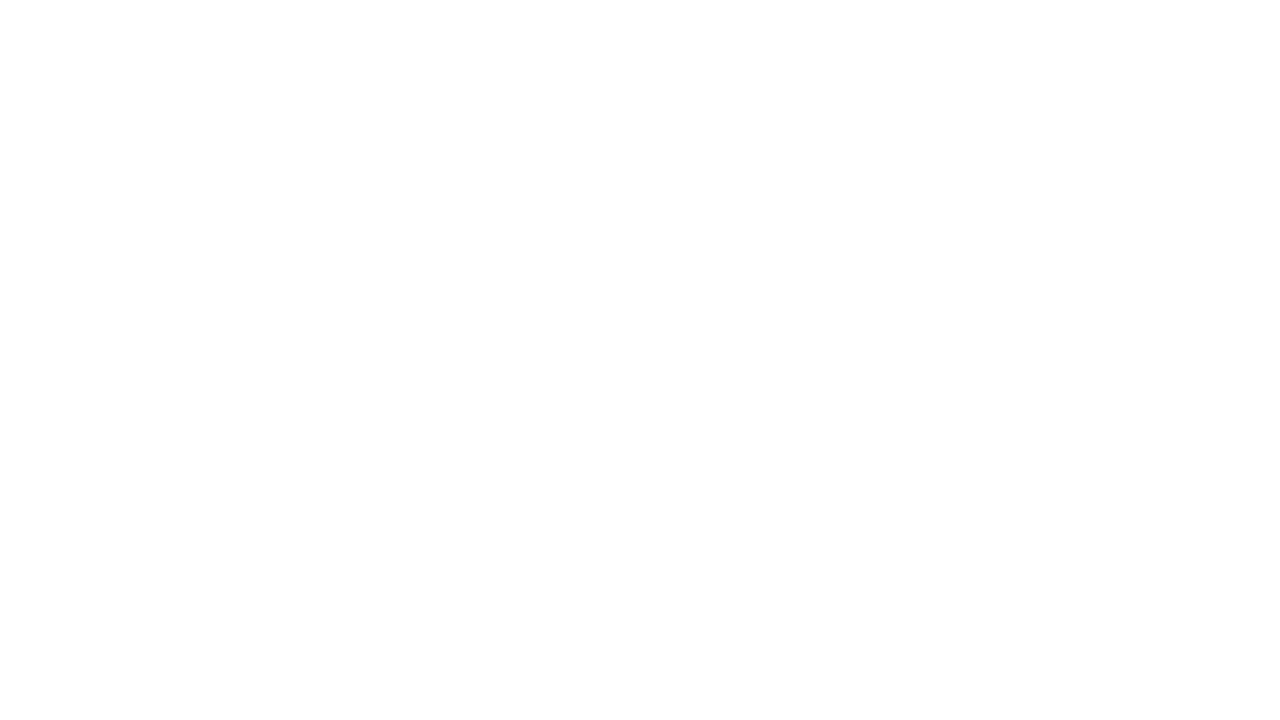

Scrolled page to height 6900px
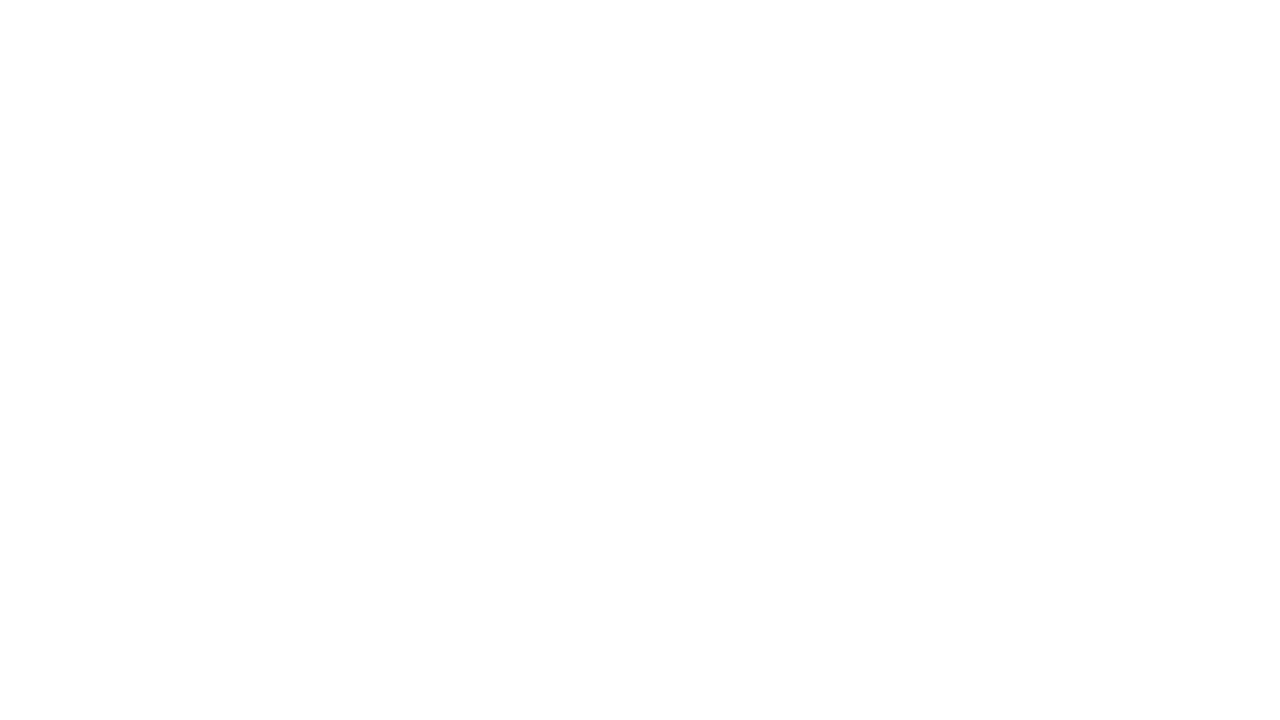

Waited 1 second for content to load
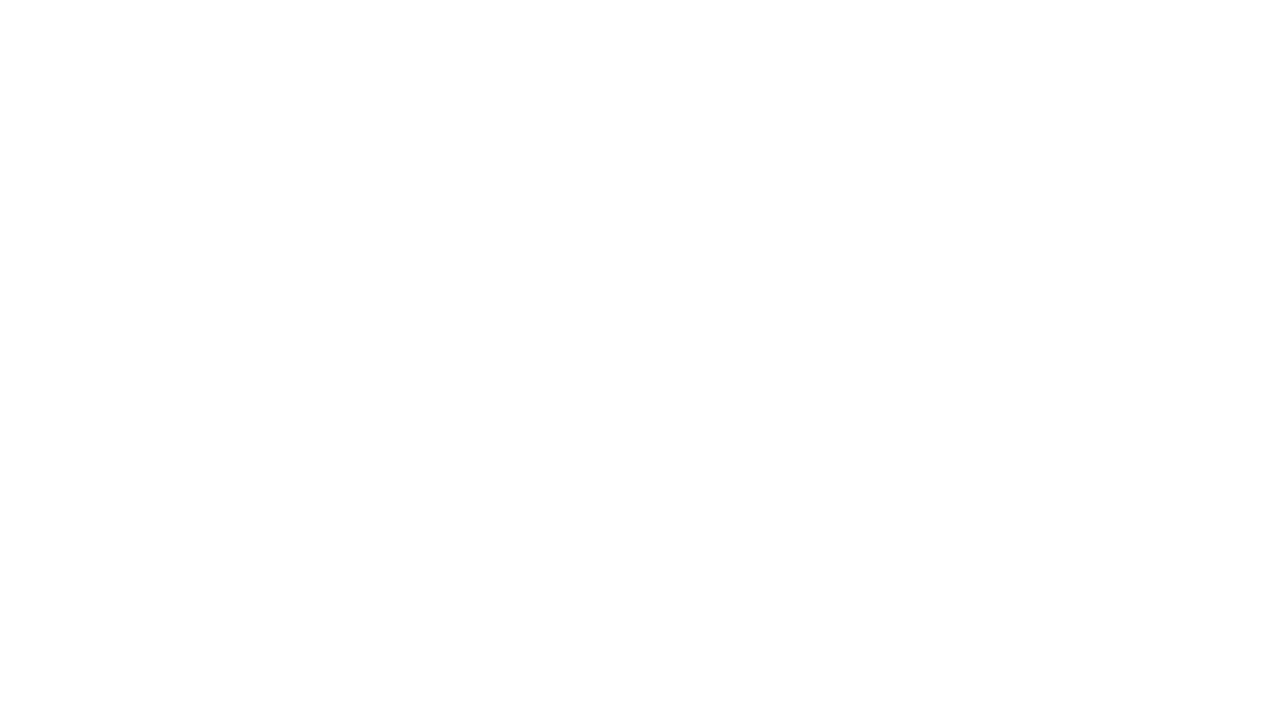

Scrolled page to height 7000px
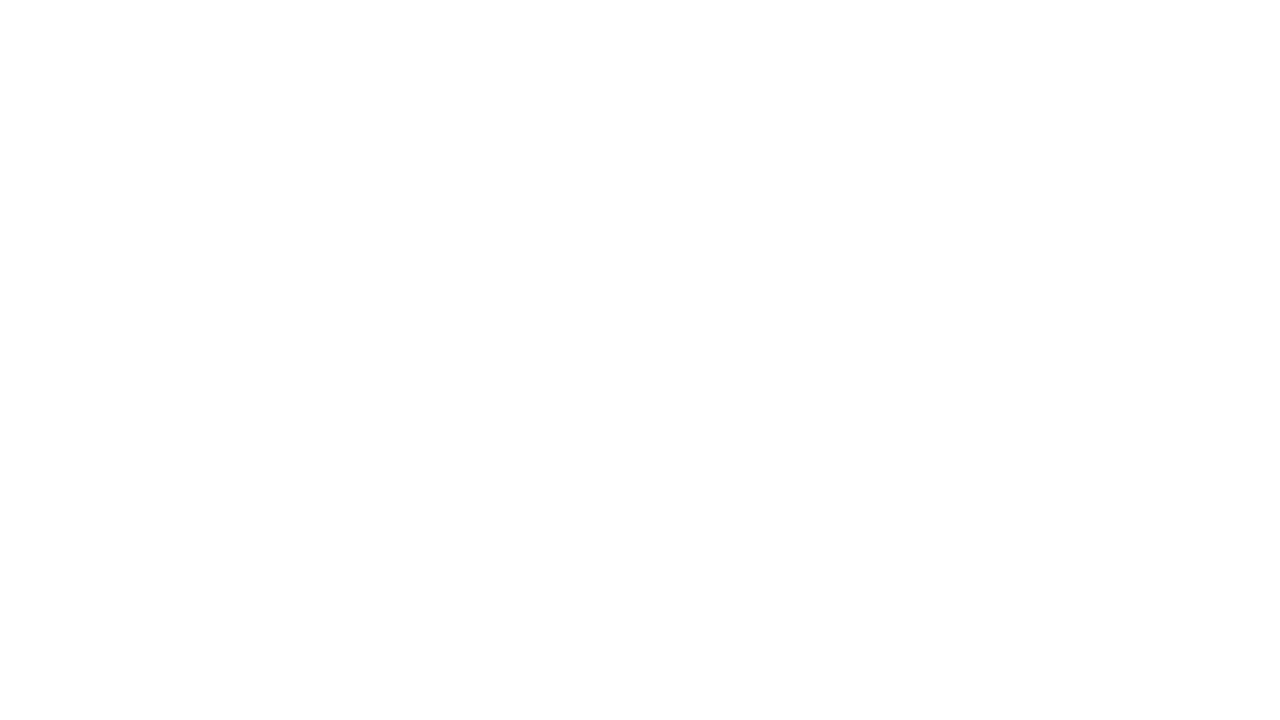

Waited 1 second for content to load
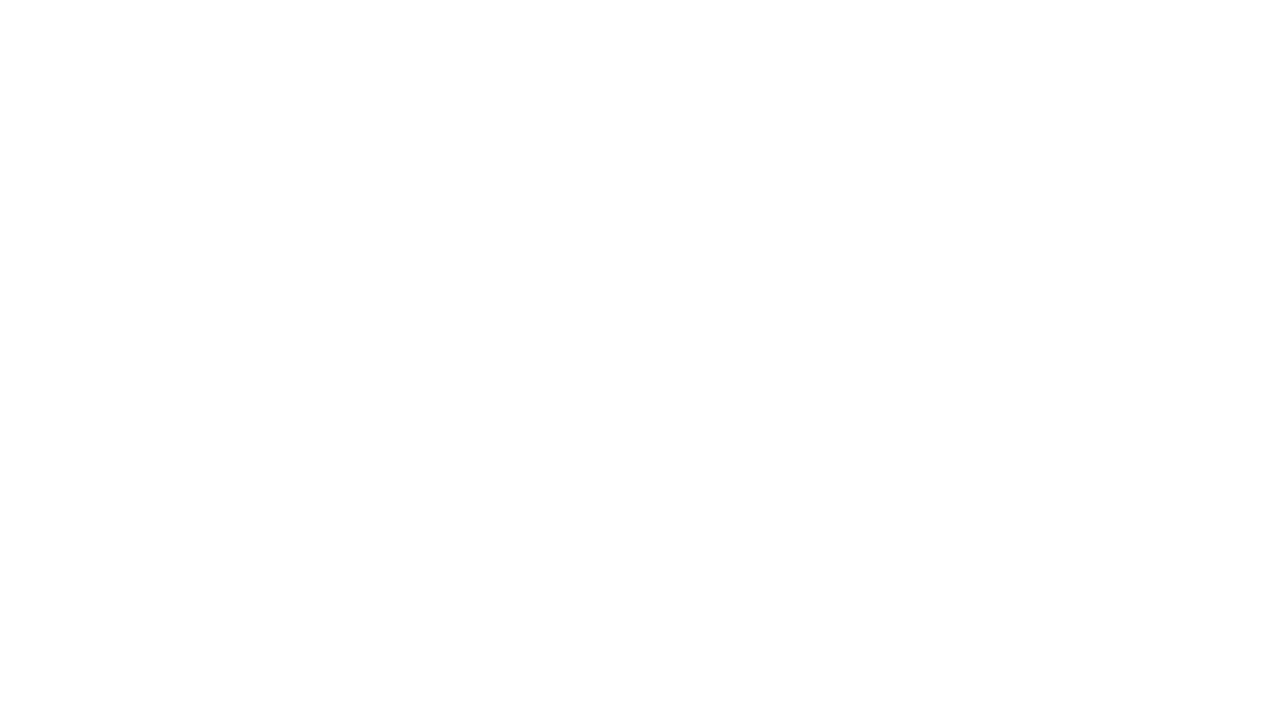

Scrolled page to height 7100px
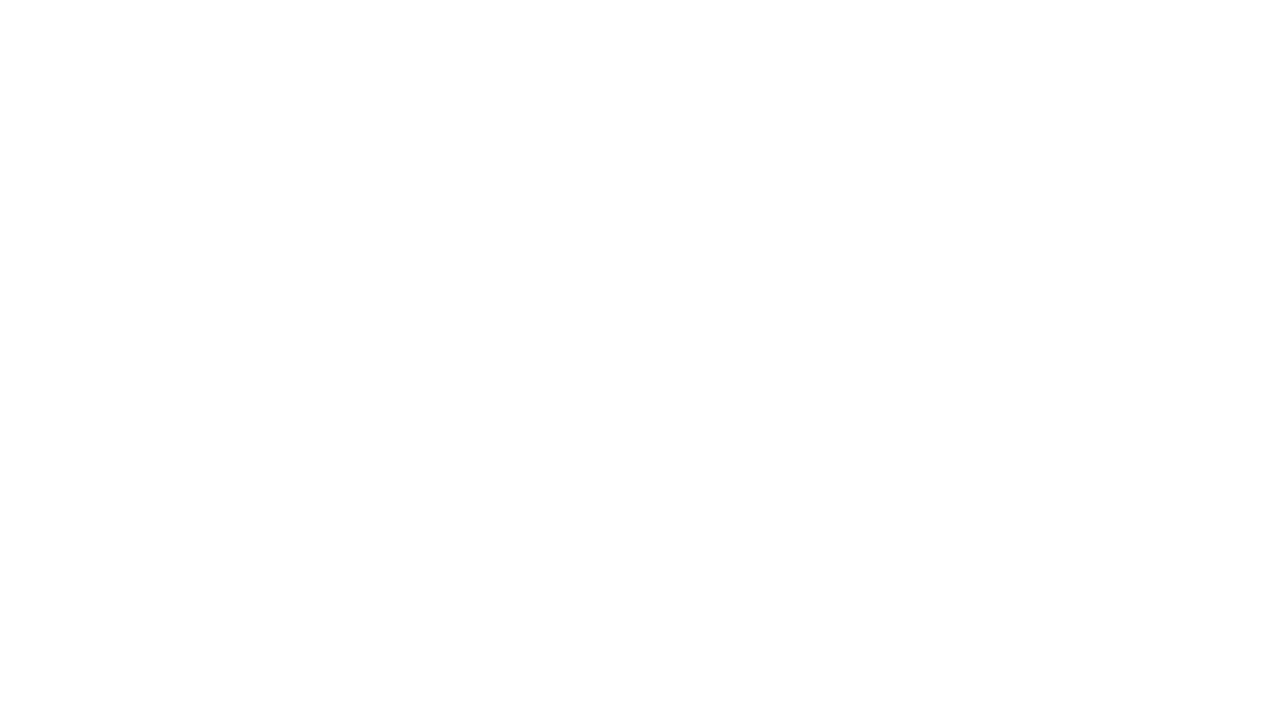

Waited 1 second for content to load
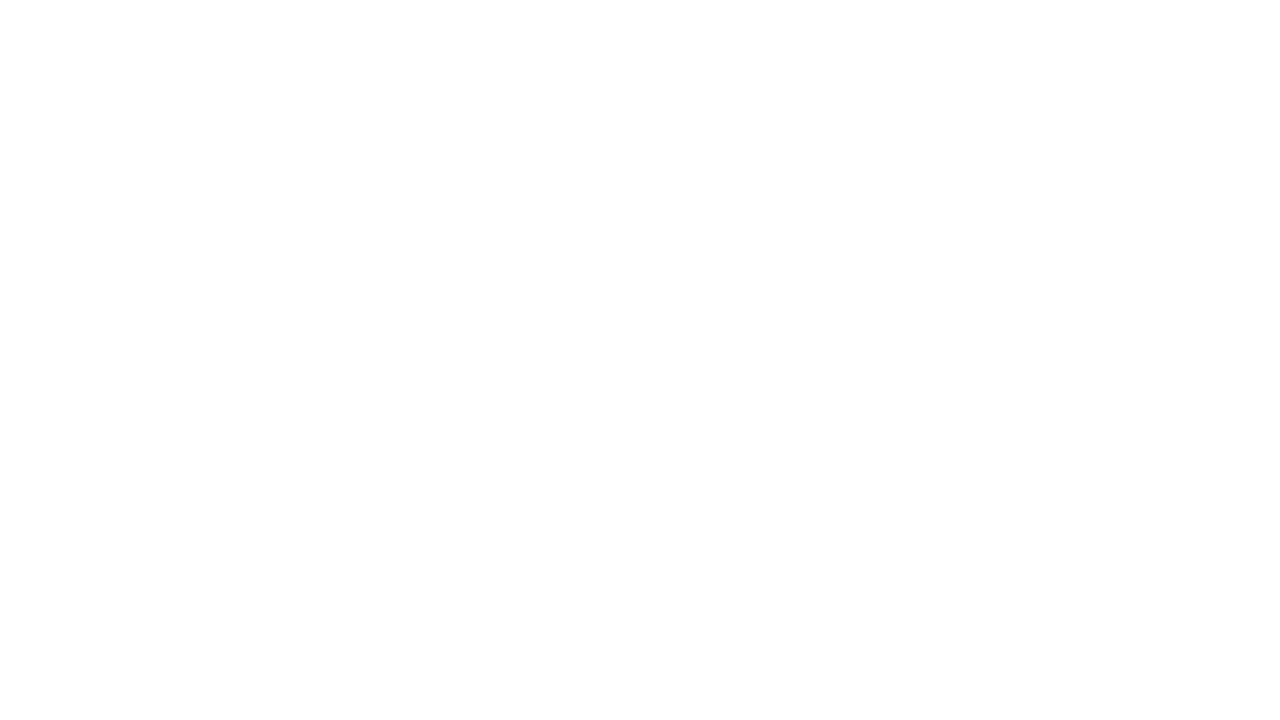

Scrolled page to height 7200px
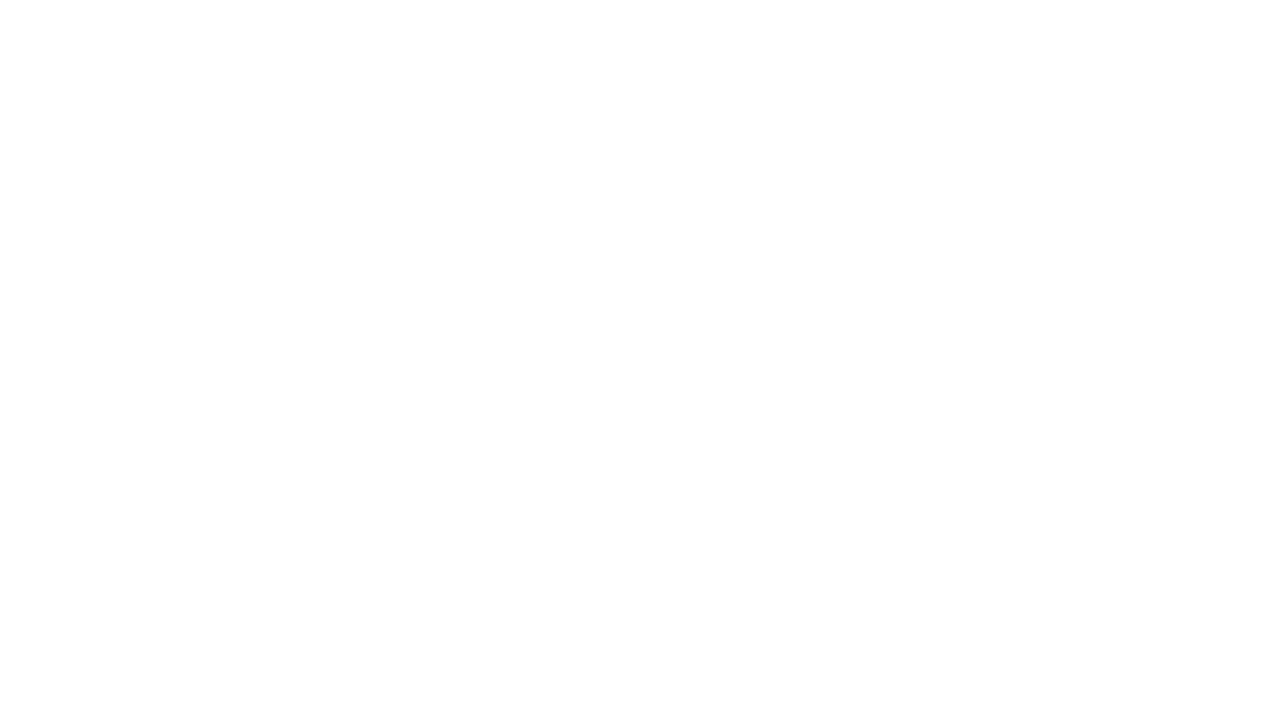

Waited 1 second for content to load
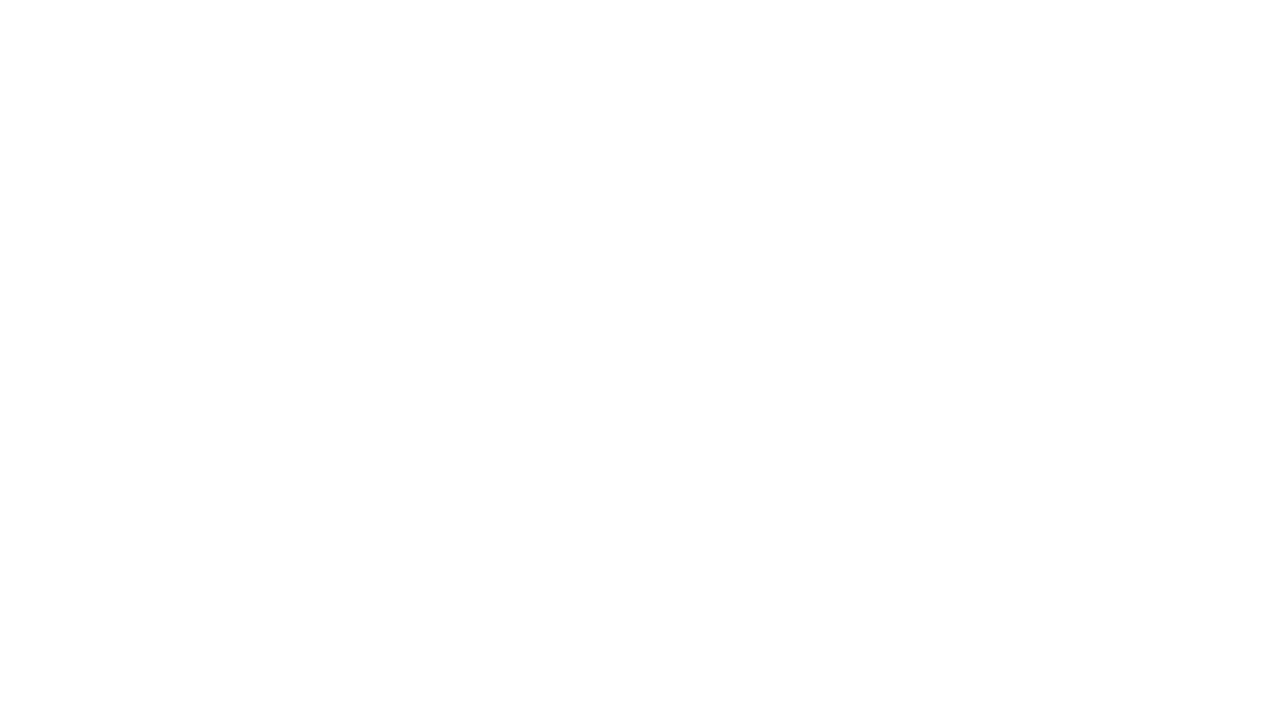

Scrolled page to height 7300px
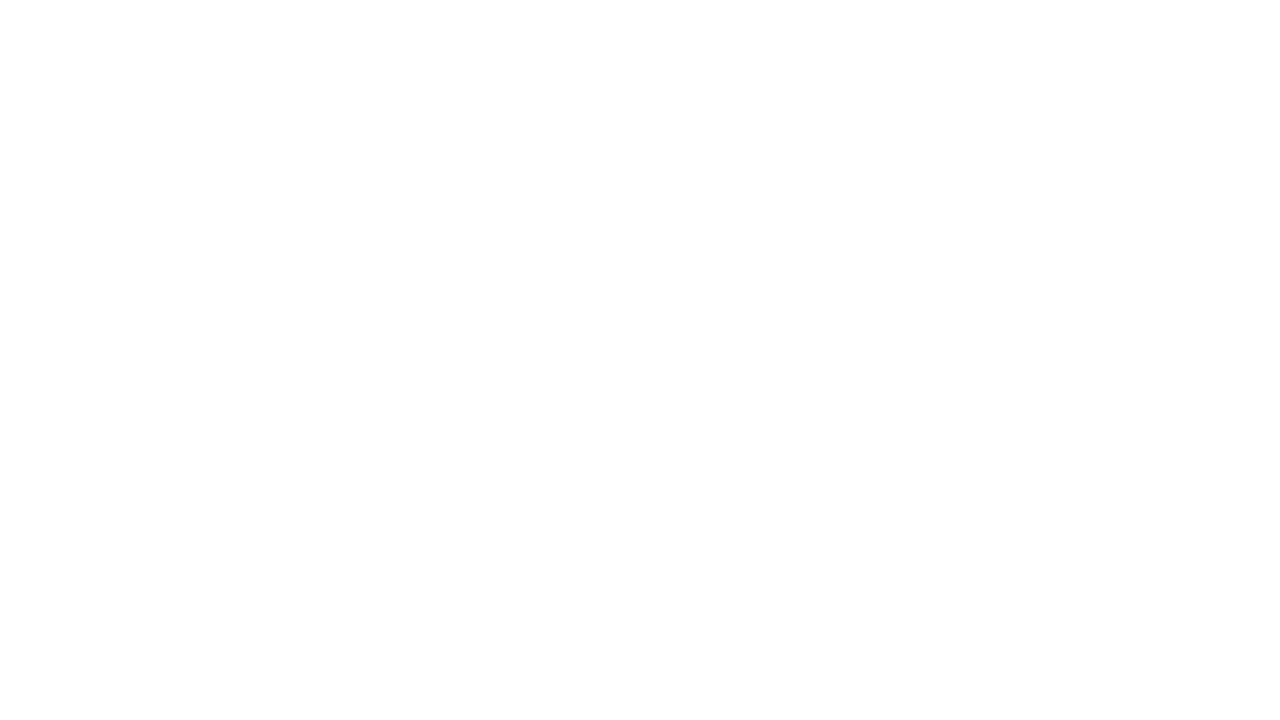

Waited 1 second for content to load
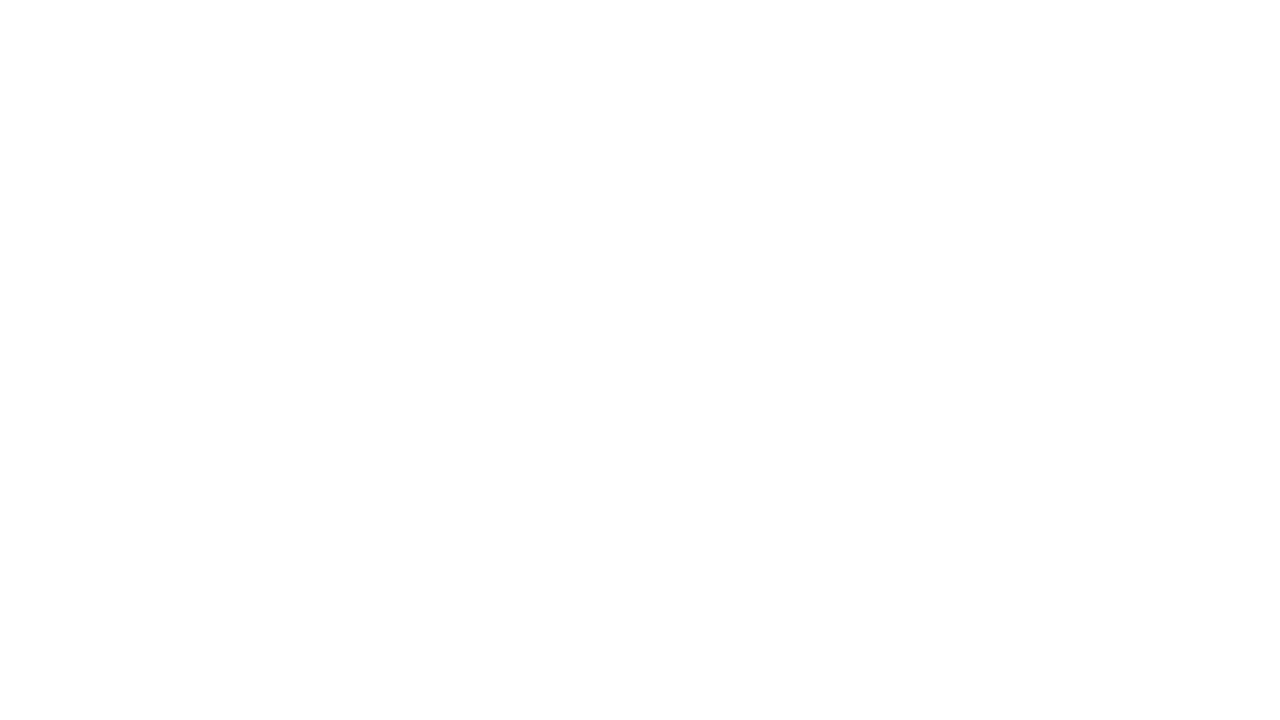

Scrolled page to height 7400px
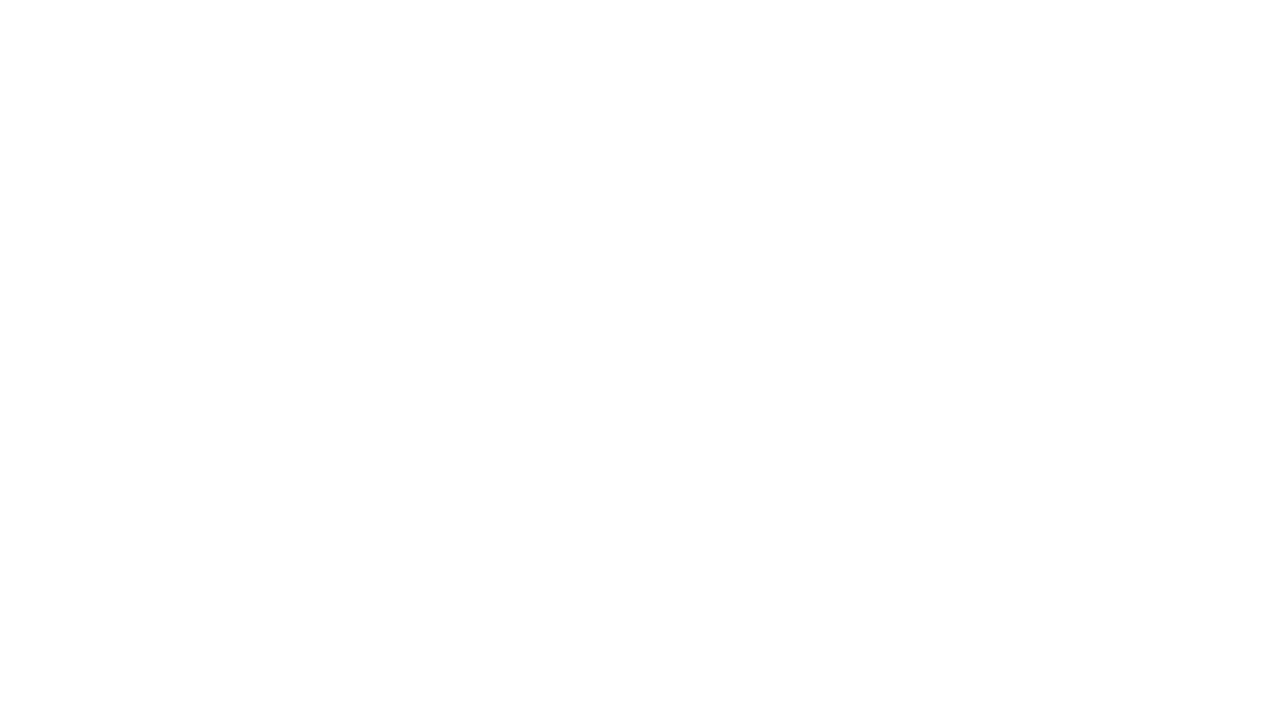

Waited 1 second for content to load
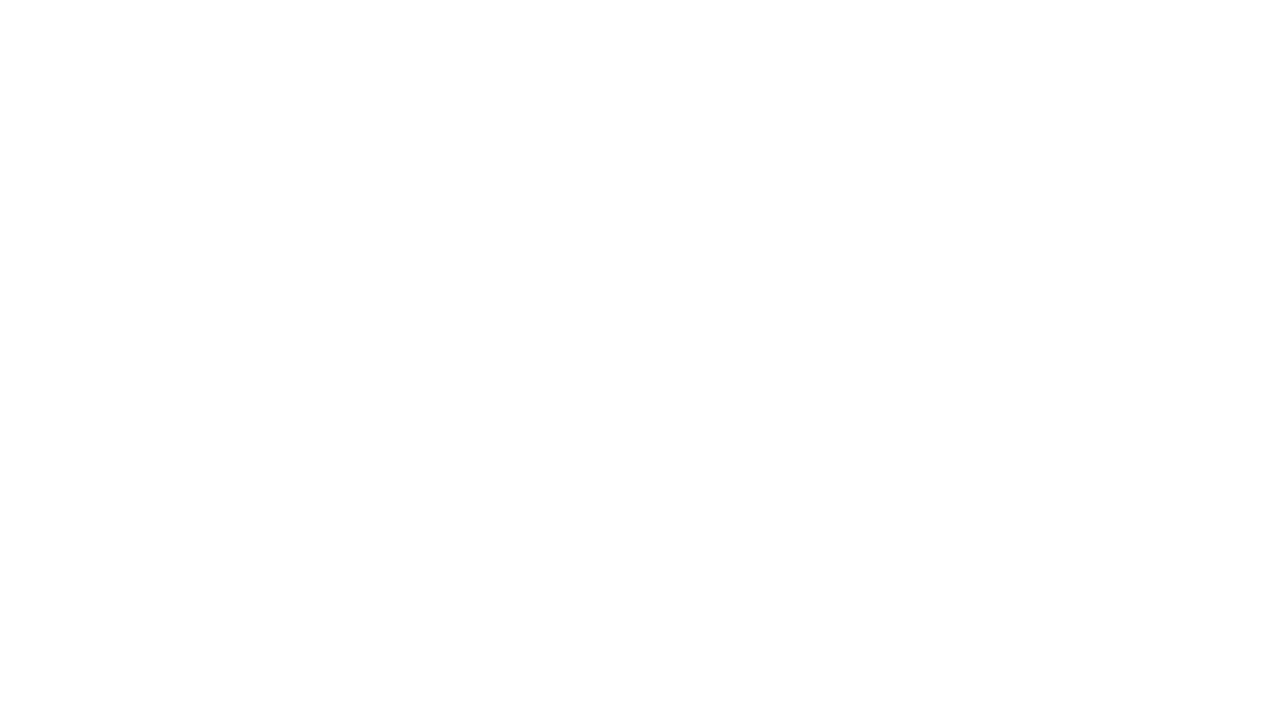

Scrolled page to height 7500px
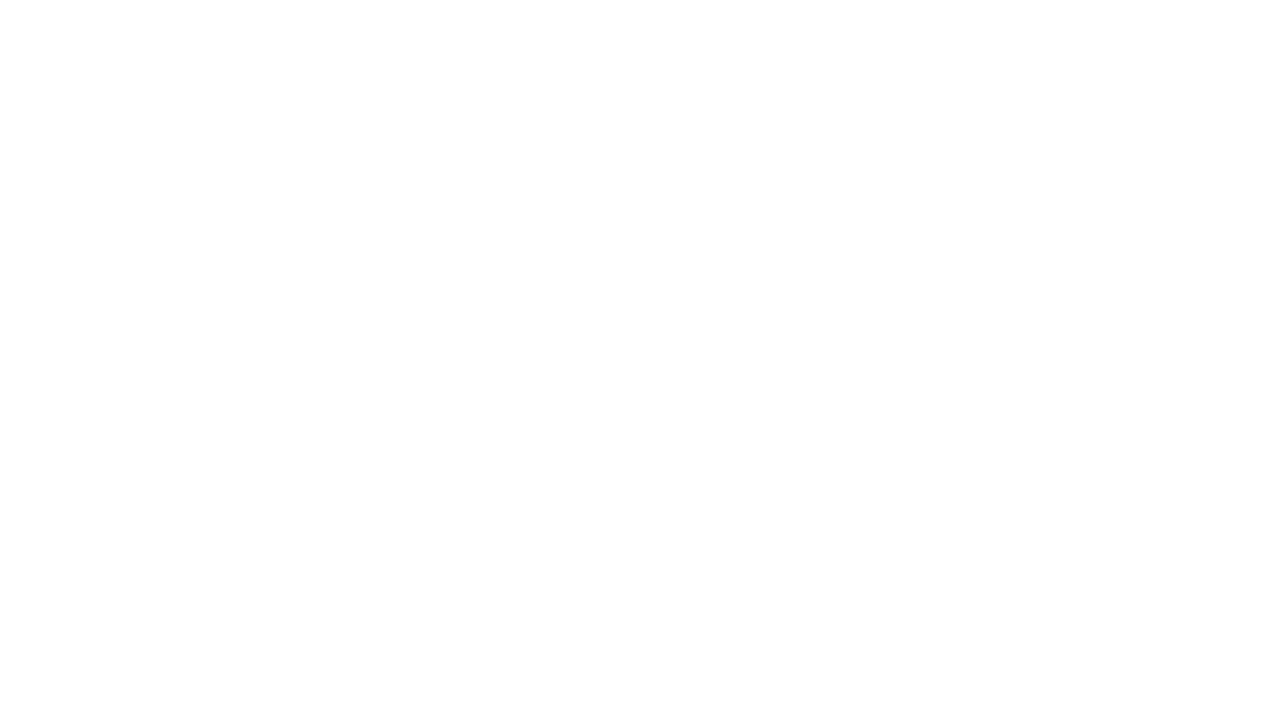

Waited 1 second for content to load
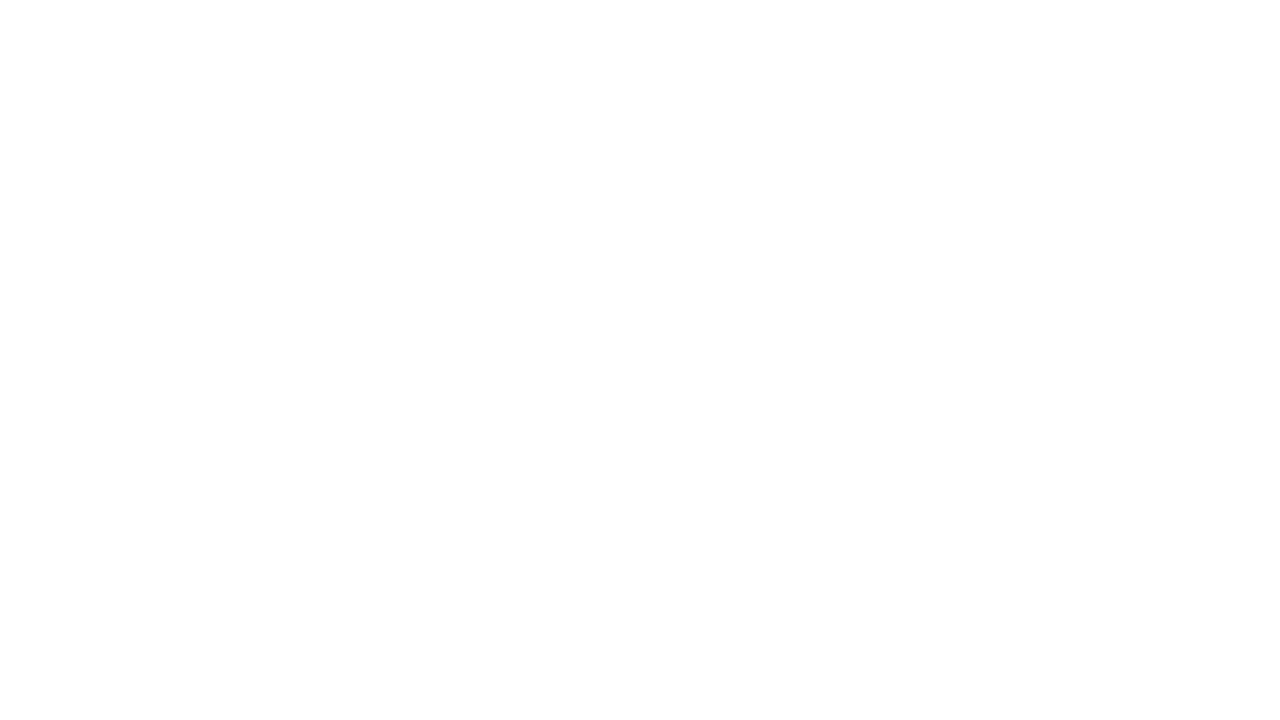

Scrolled page to height 7600px
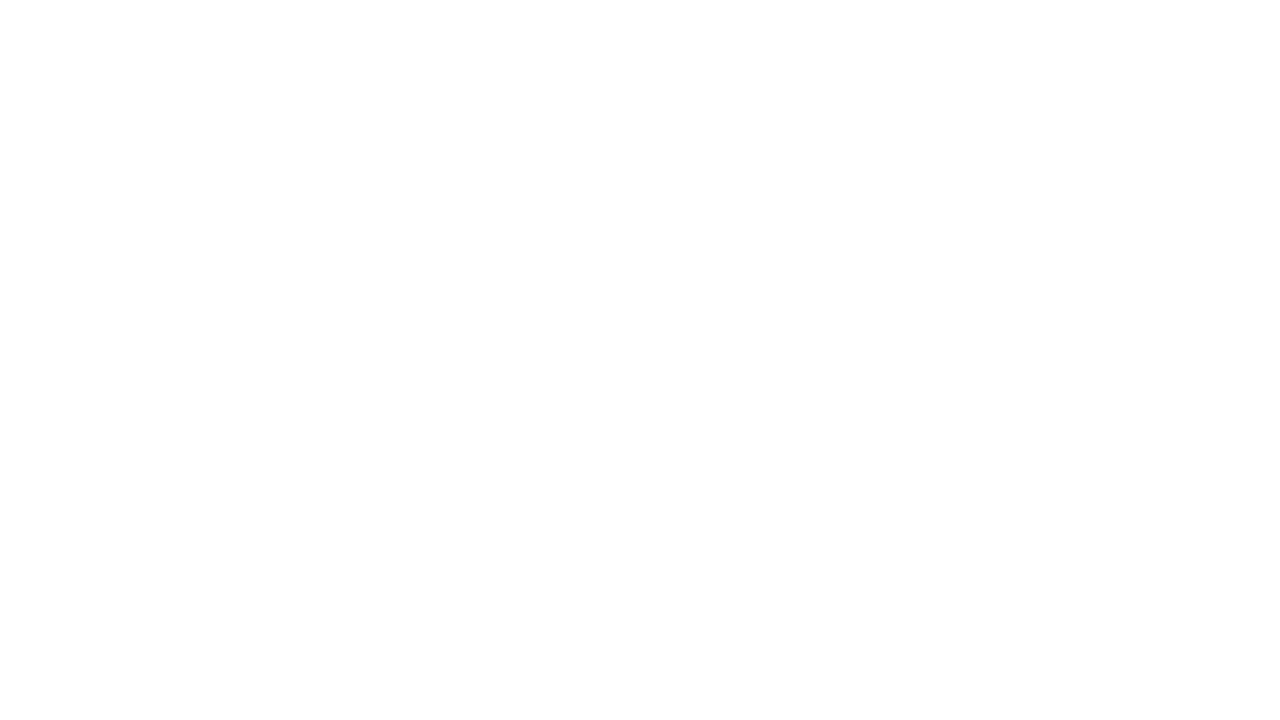

Waited 1 second for content to load
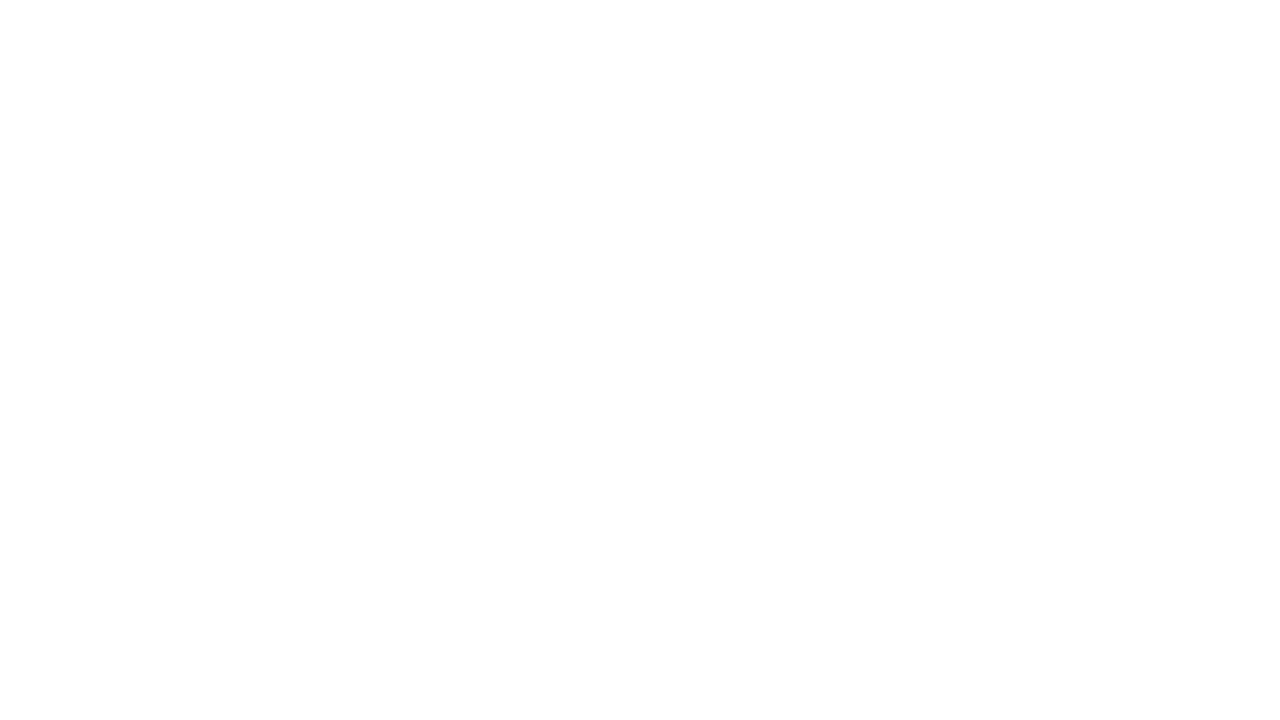

Scrolled page to height 7700px
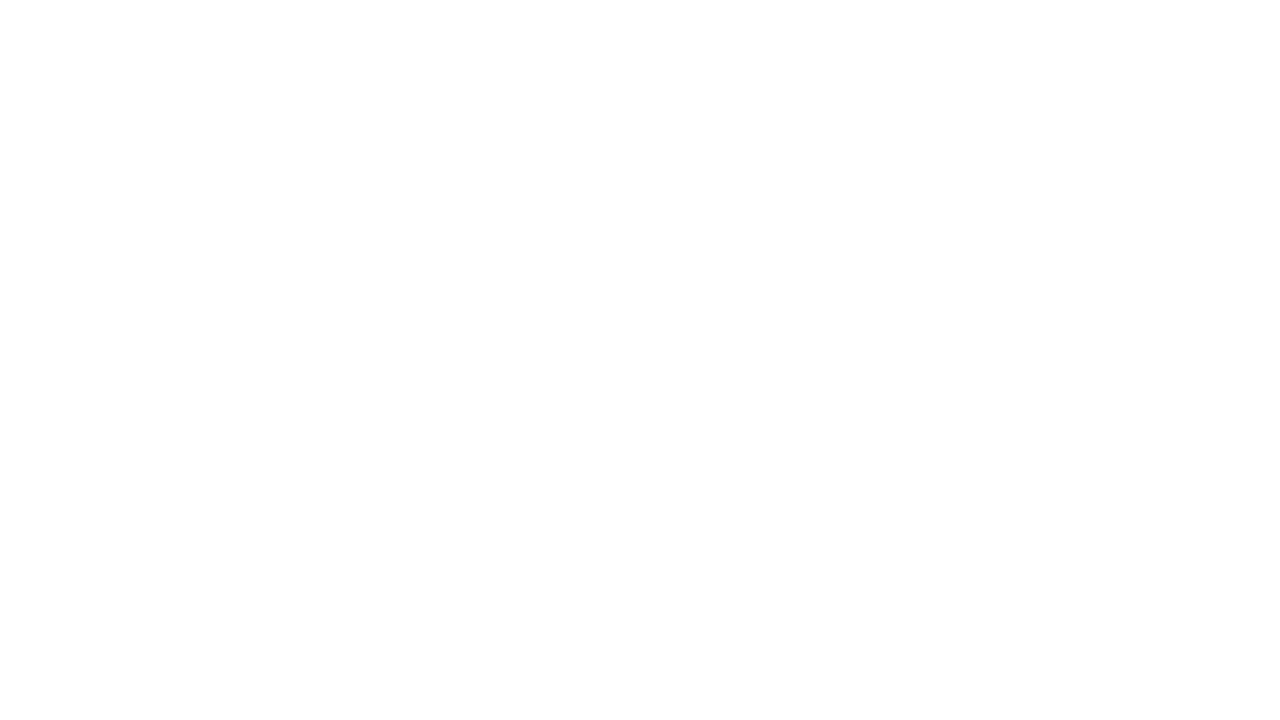

Waited 1 second for content to load
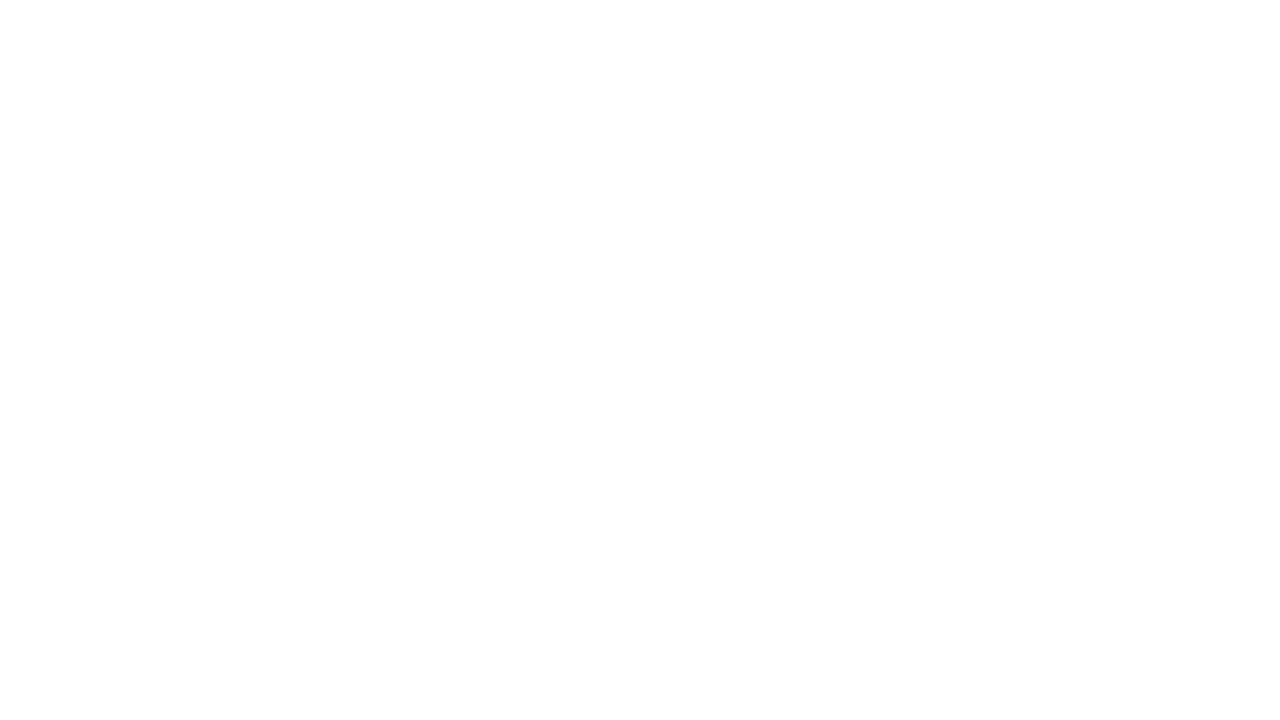

Scrolled page to height 7800px
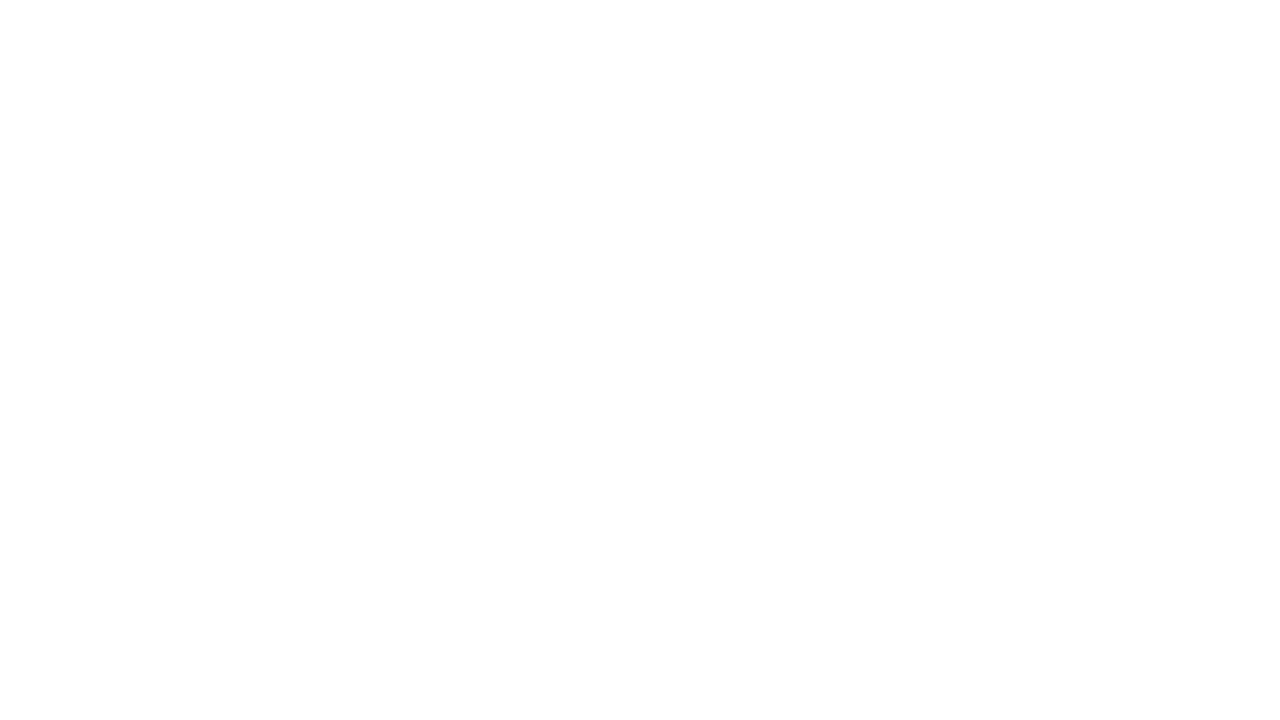

Waited 1 second for content to load
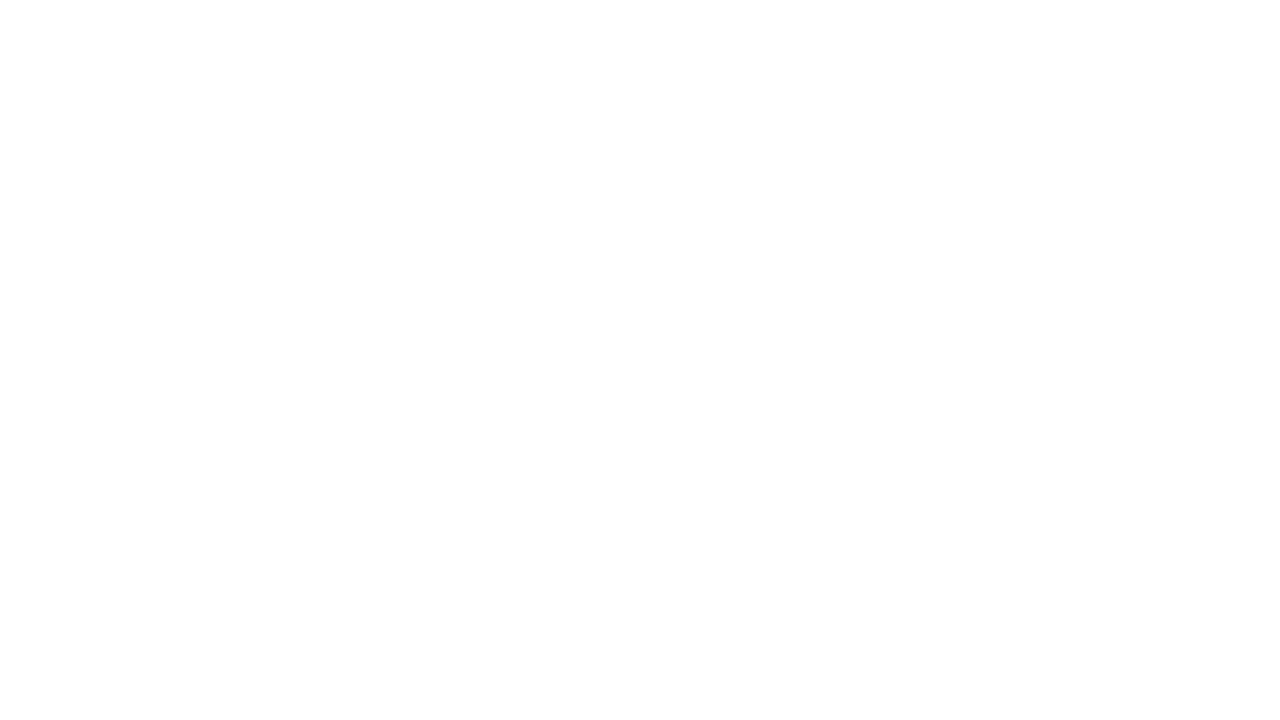

Scrolled page to height 7900px
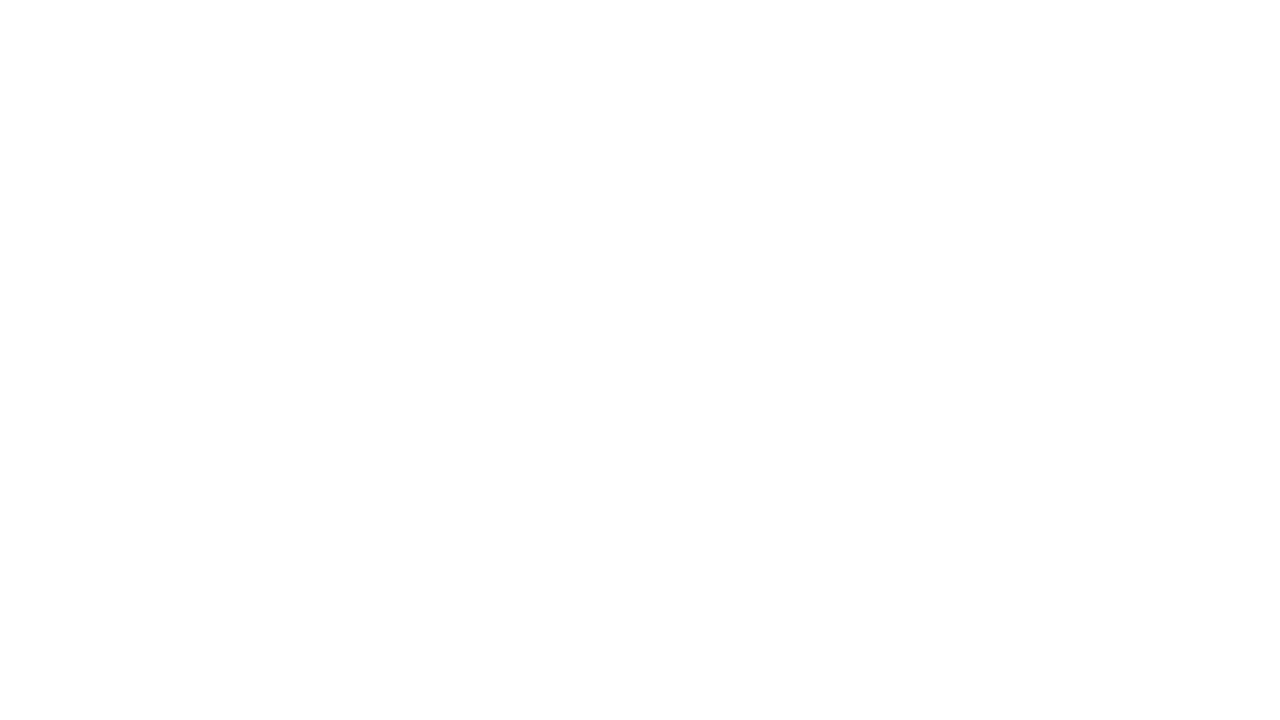

Waited 1 second for content to load
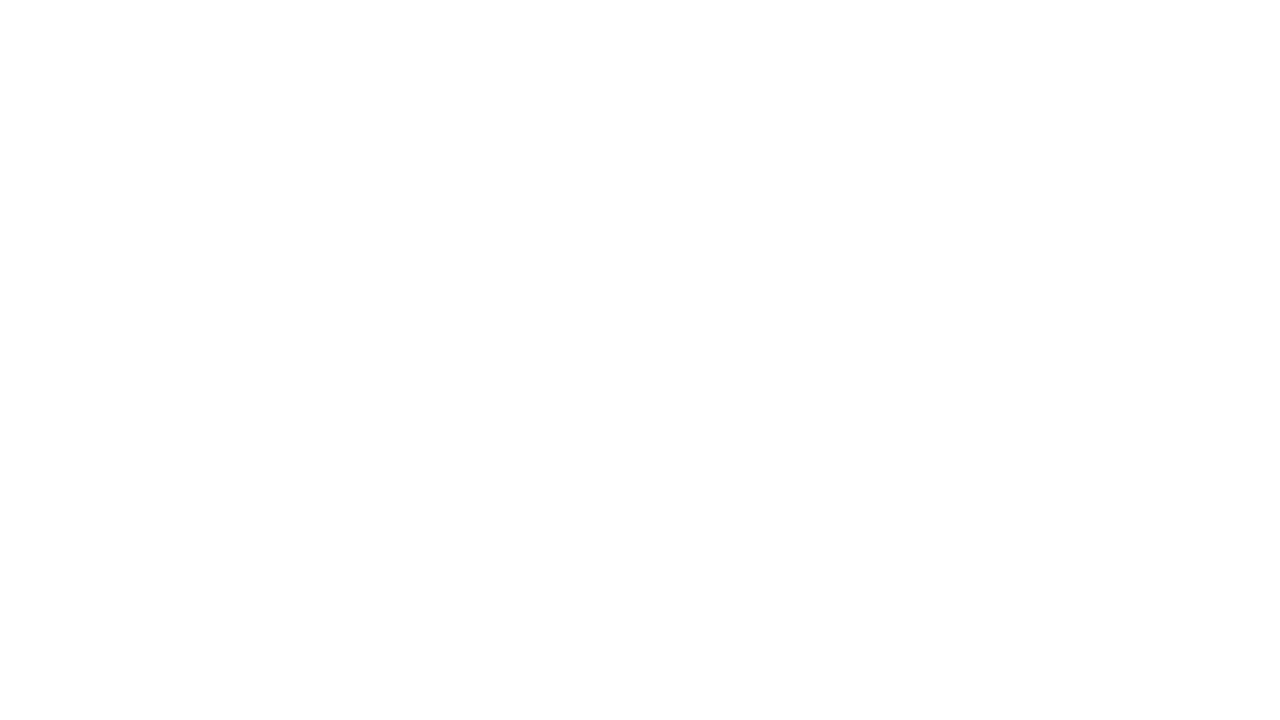

Scrolled page to height 8000px
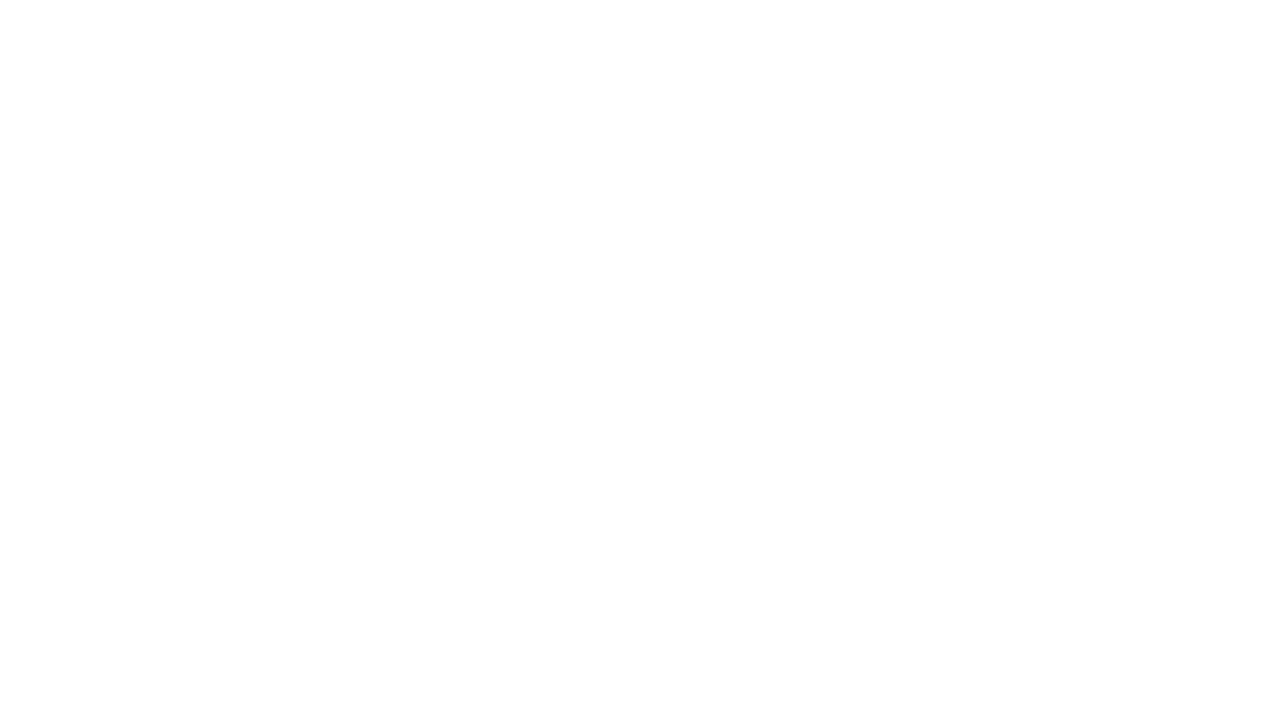

Waited 1 second for content to load
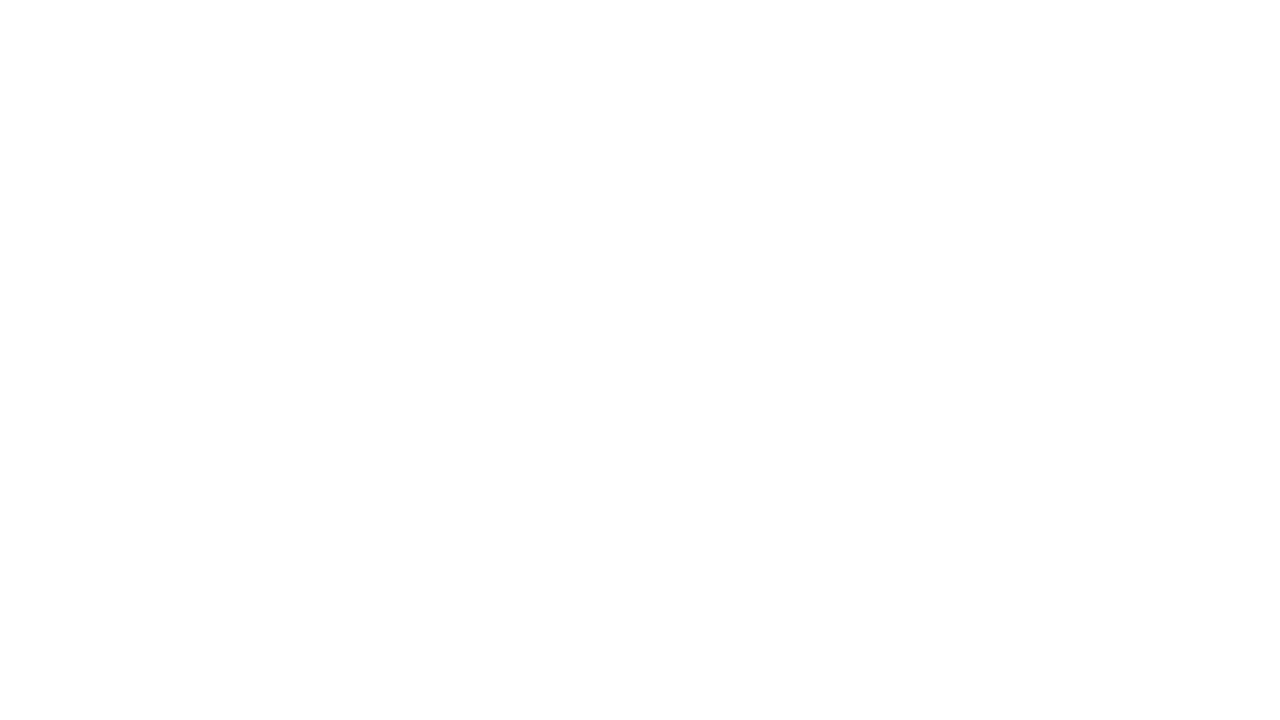

Scrolled page to height 8100px
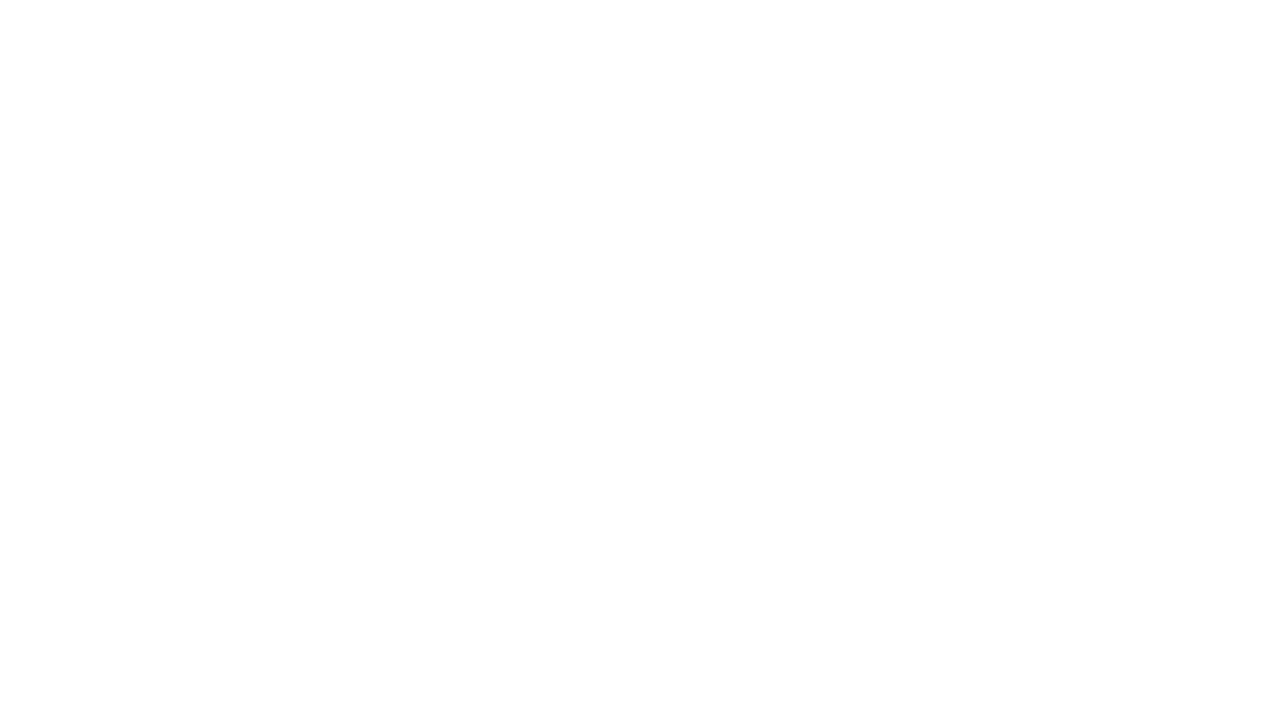

Waited 1 second for content to load
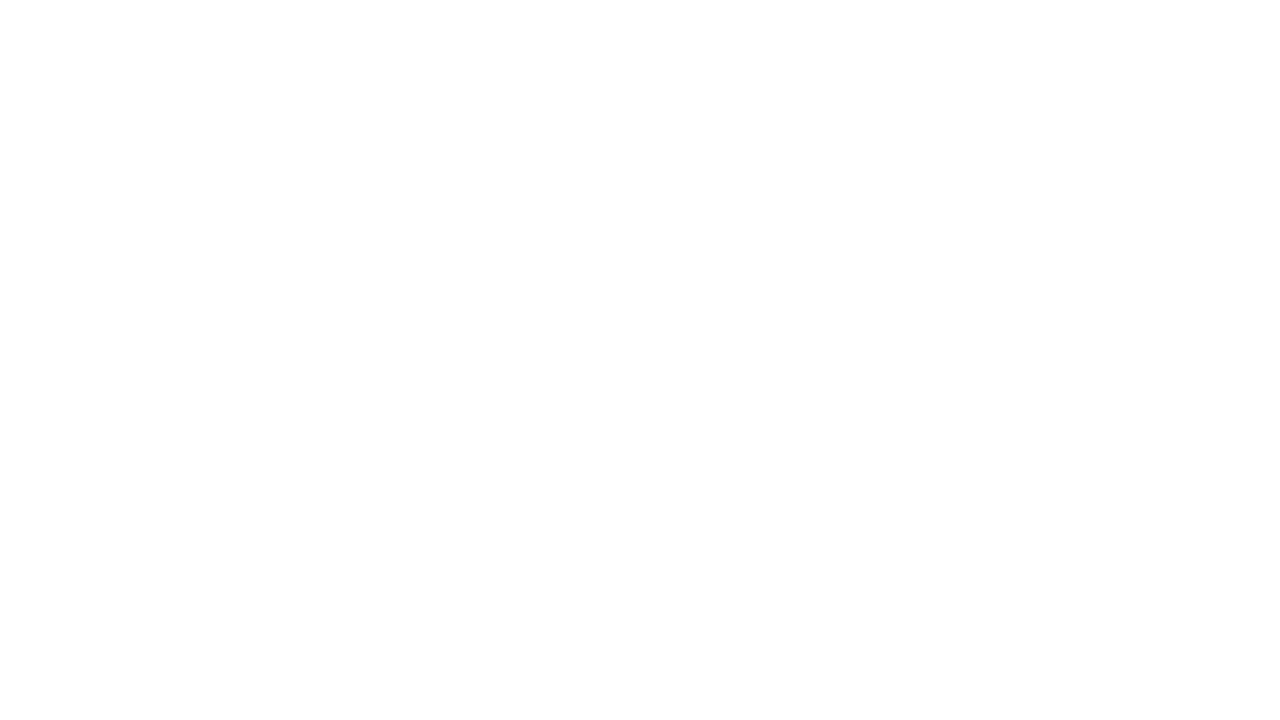

Scrolled page to height 8200px
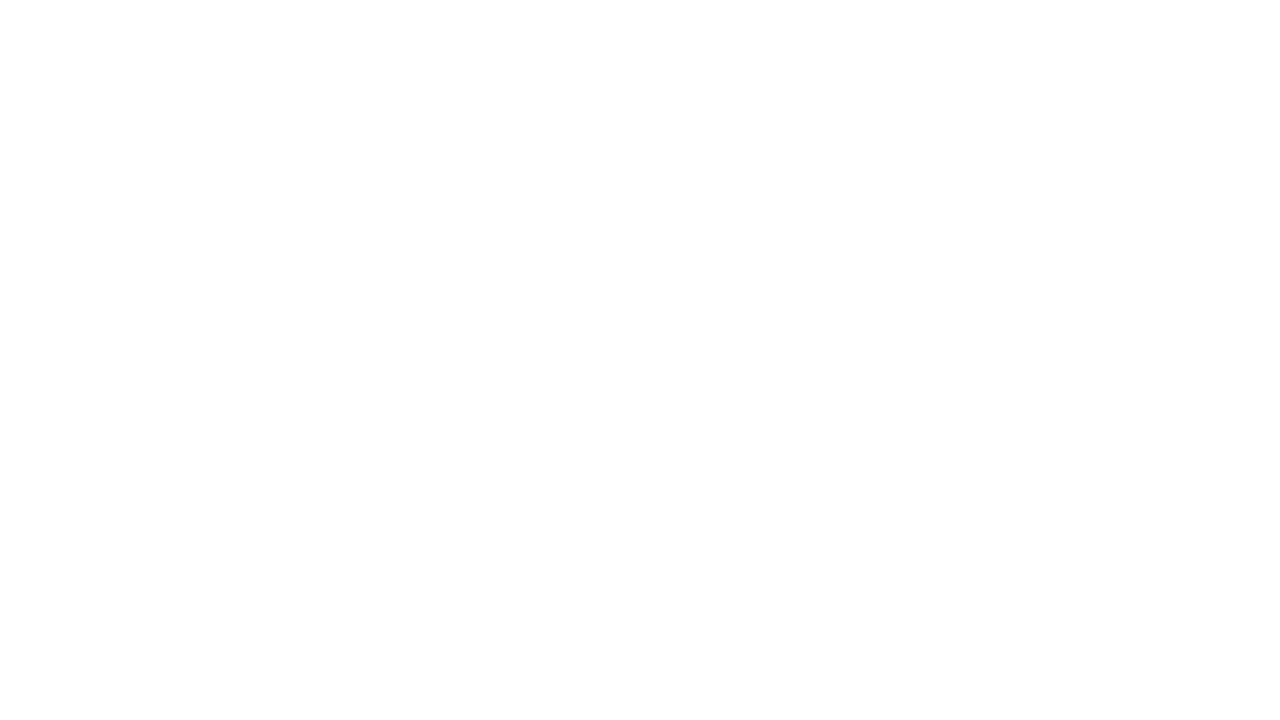

Waited 1 second for content to load
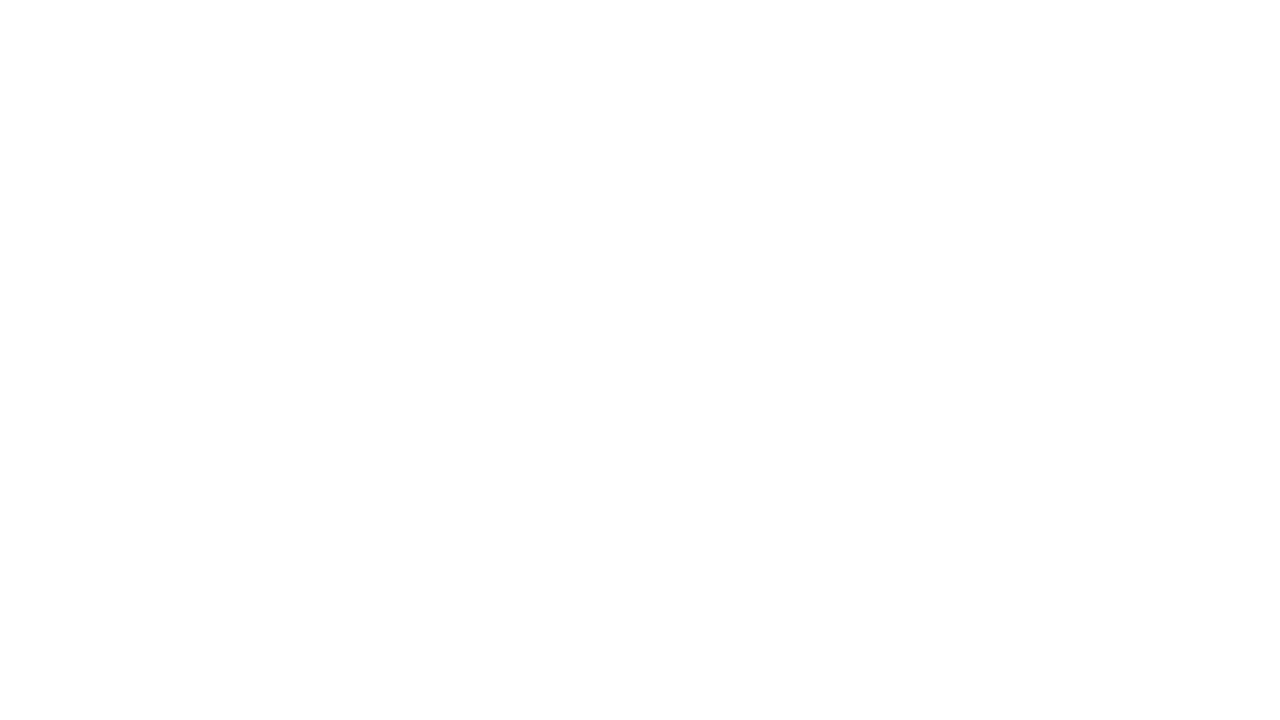

Scrolled page to height 8300px
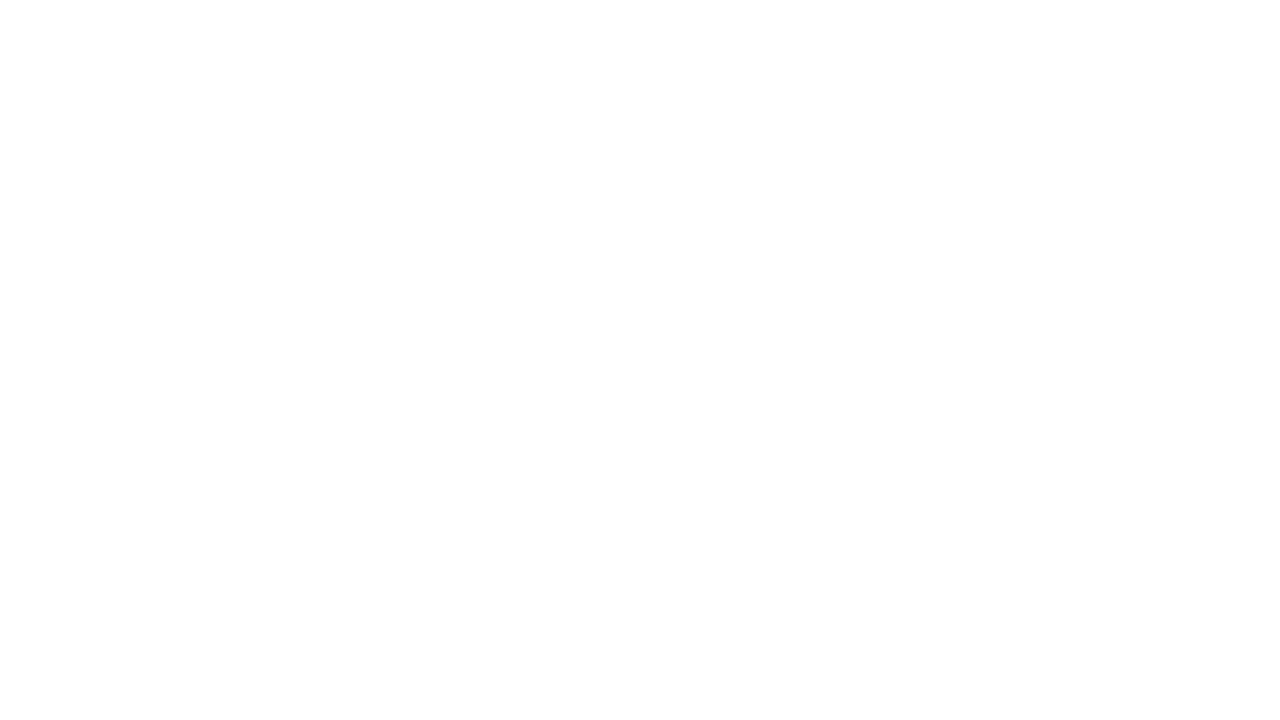

Waited 1 second for content to load
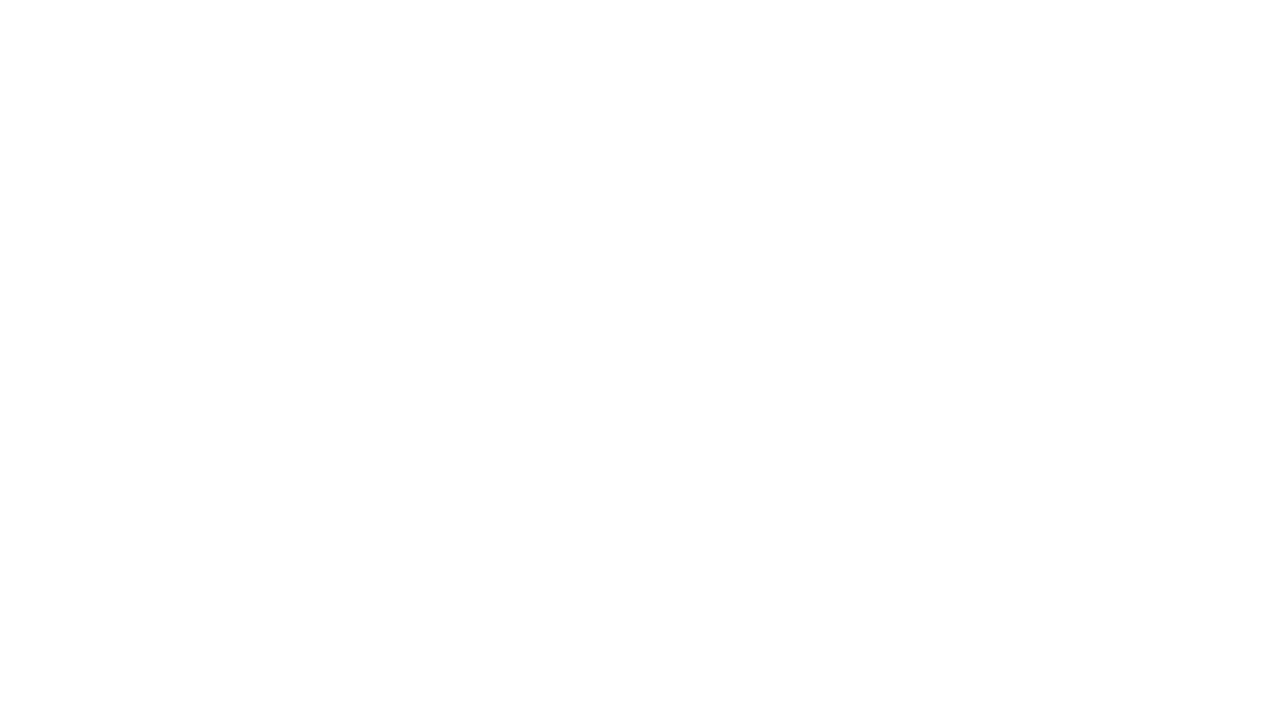

Scrolled page to height 8400px
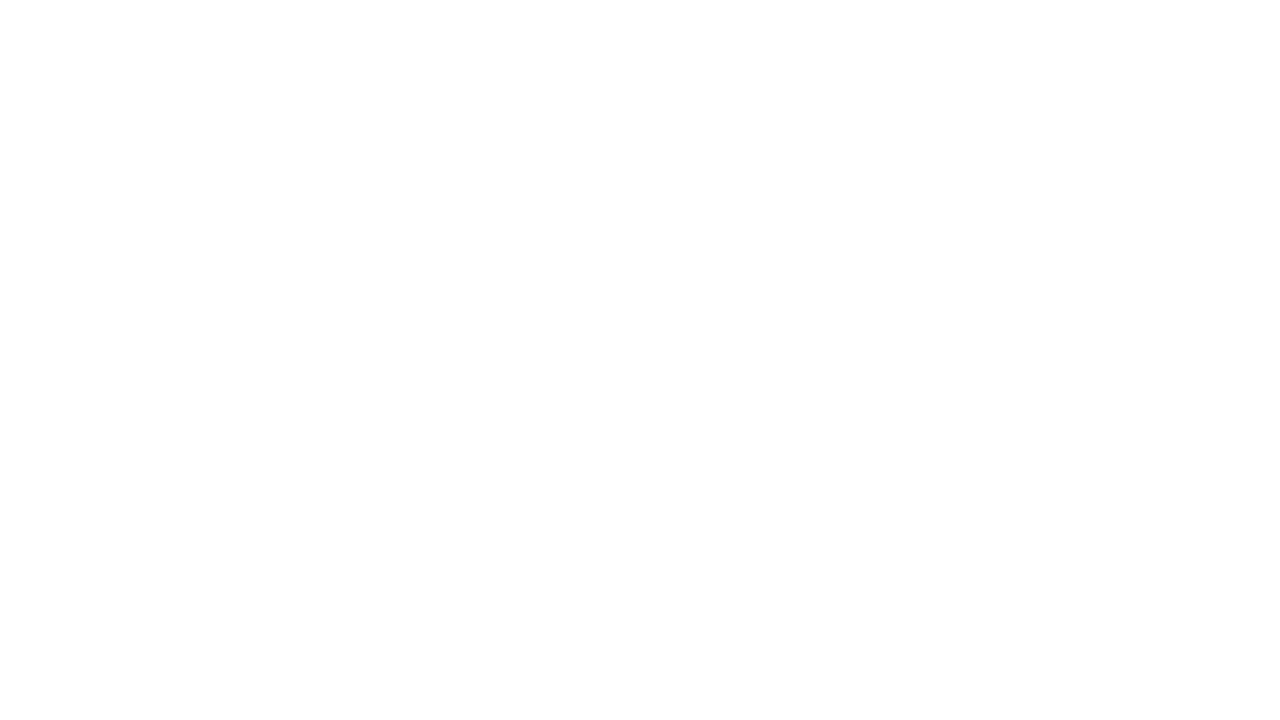

Waited 1 second for content to load
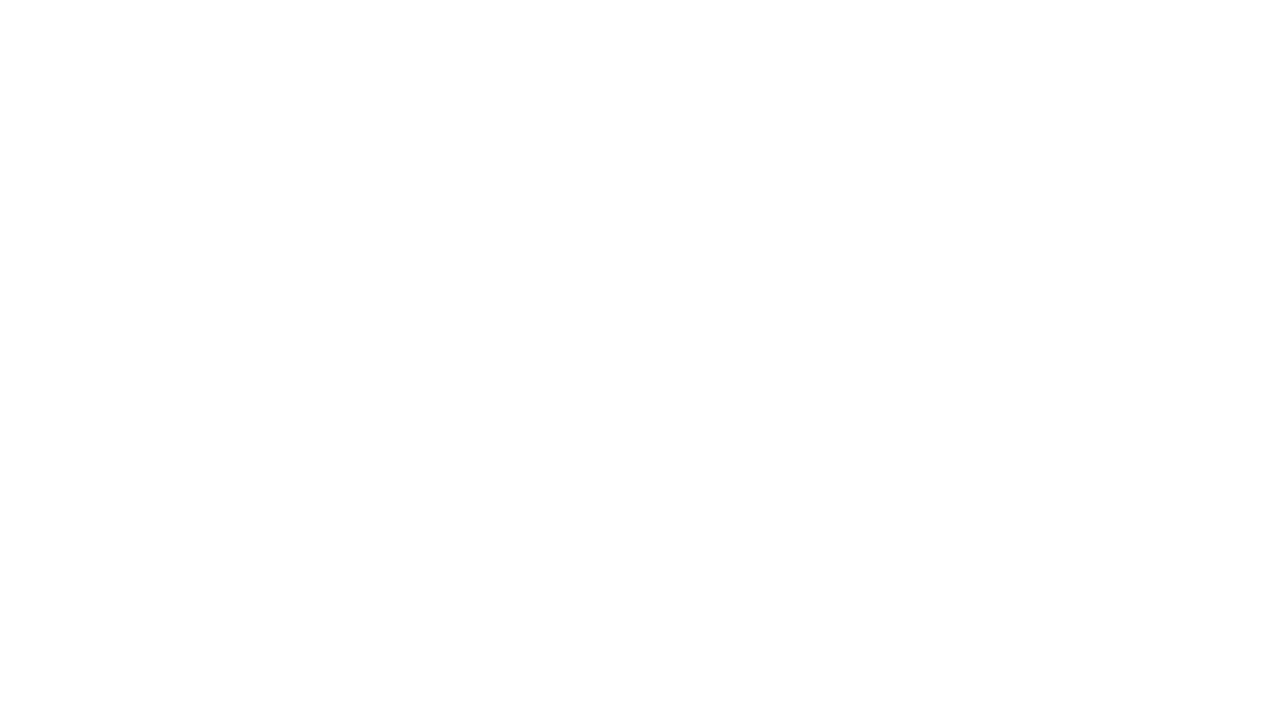

Scrolled page to height 8500px
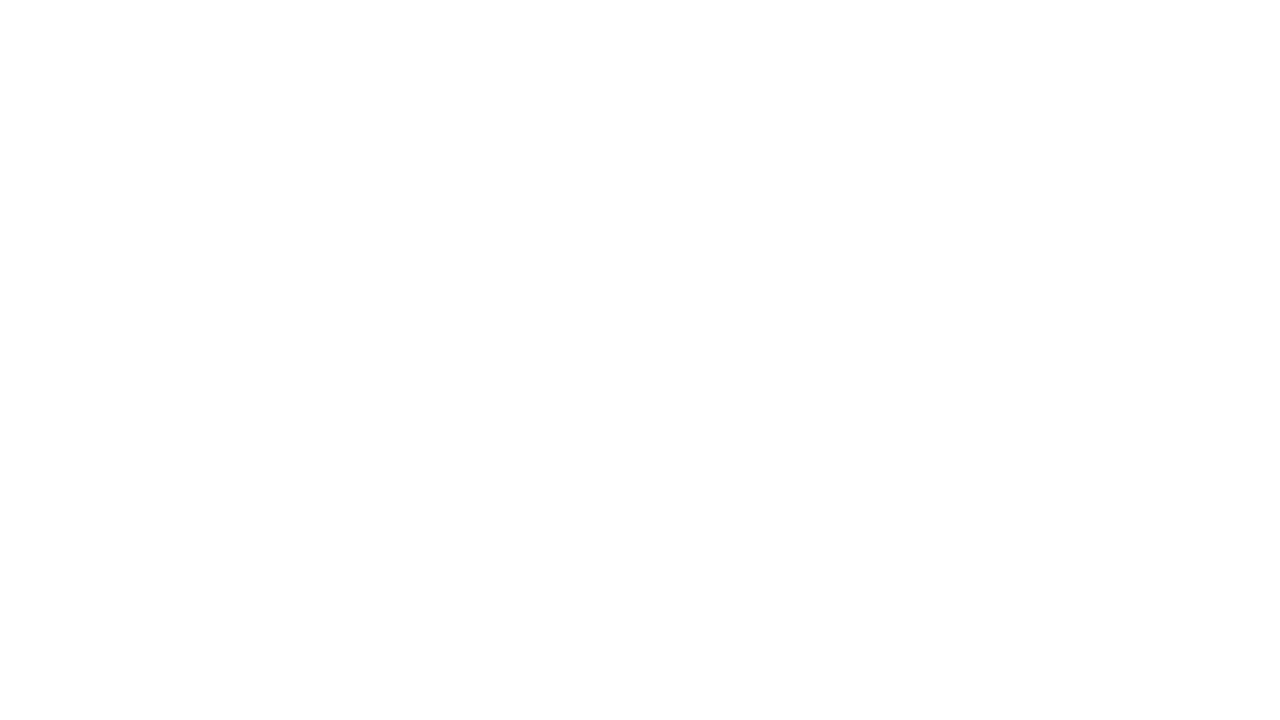

Waited 1 second for content to load
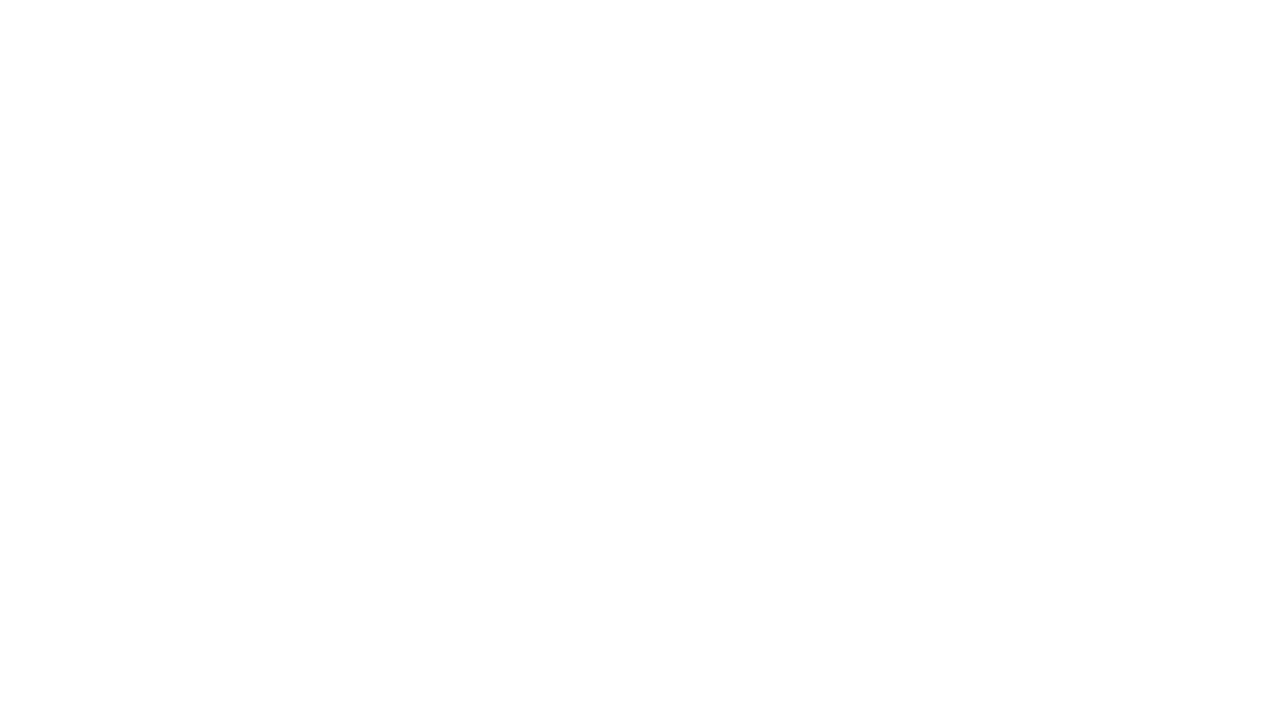

Scrolled page to height 8600px
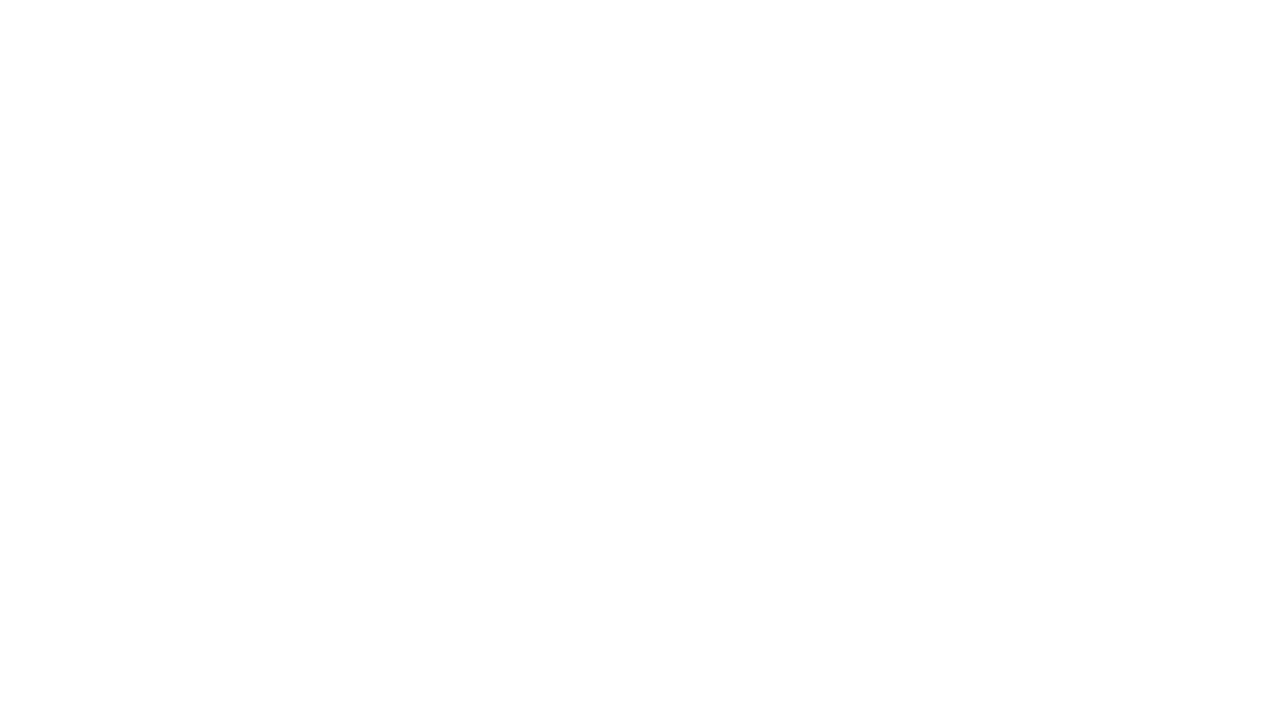

Waited 1 second for content to load
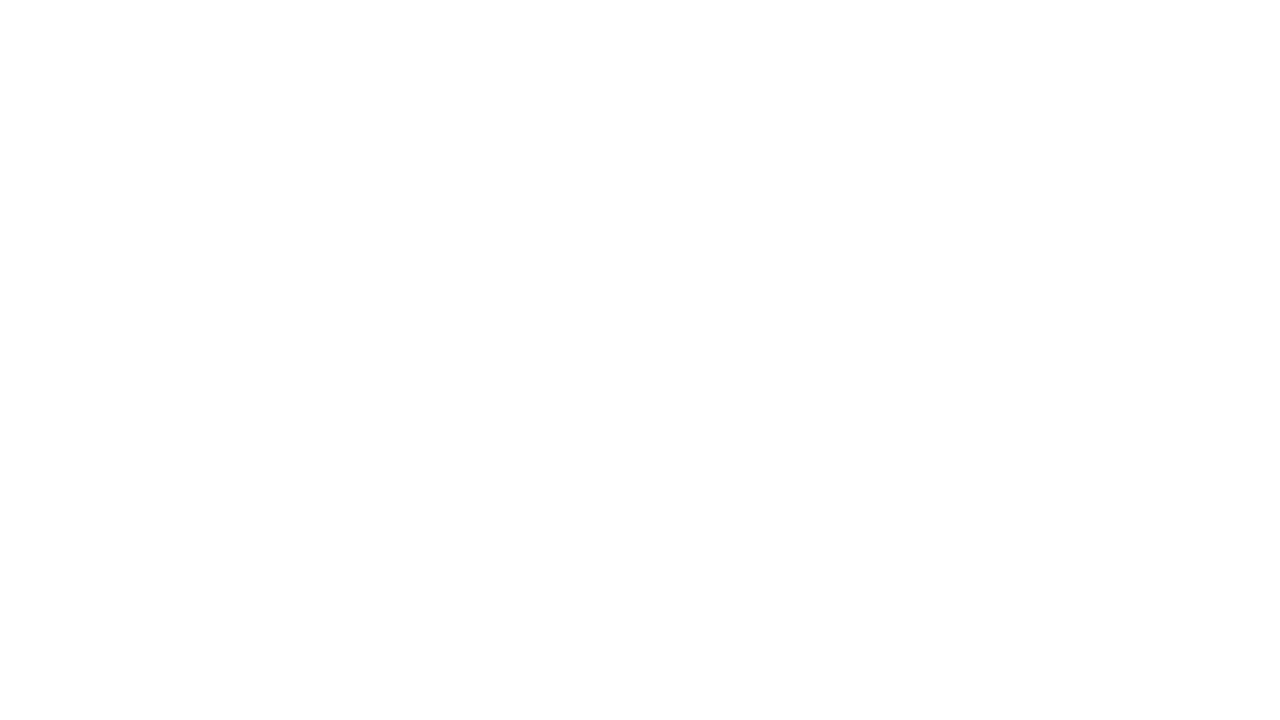

Scrolled page to height 8700px
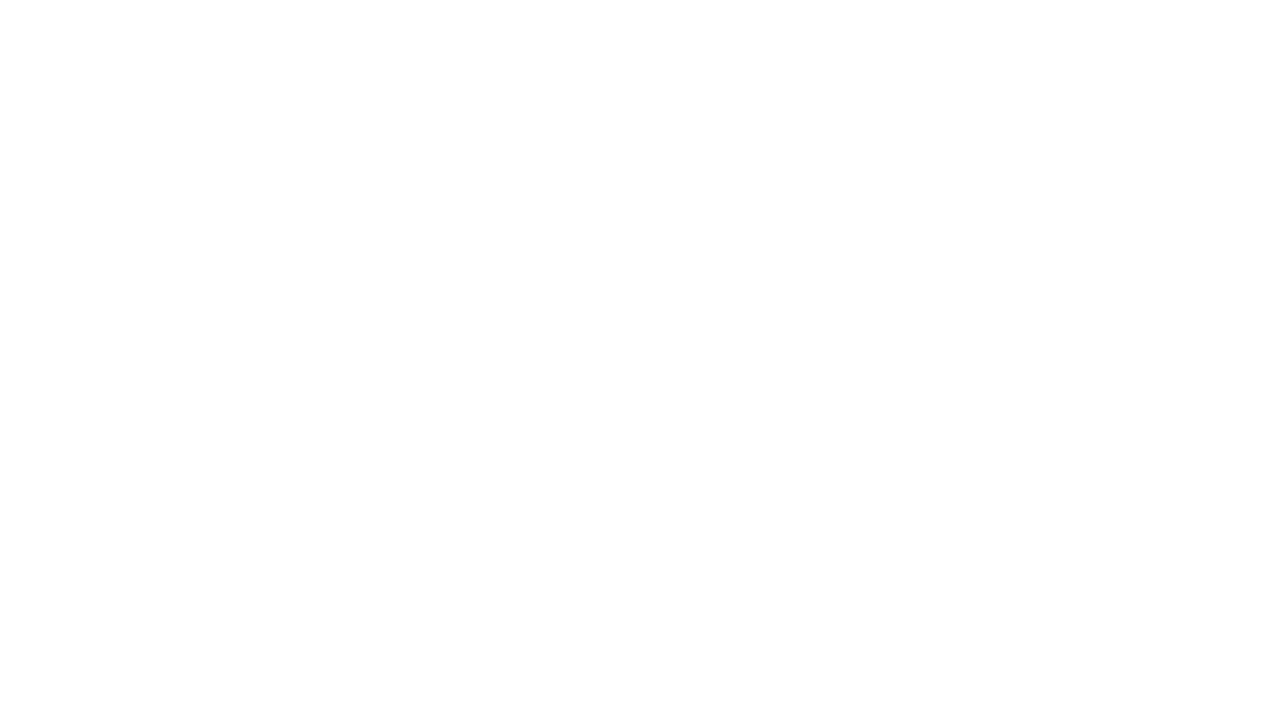

Waited 1 second for content to load
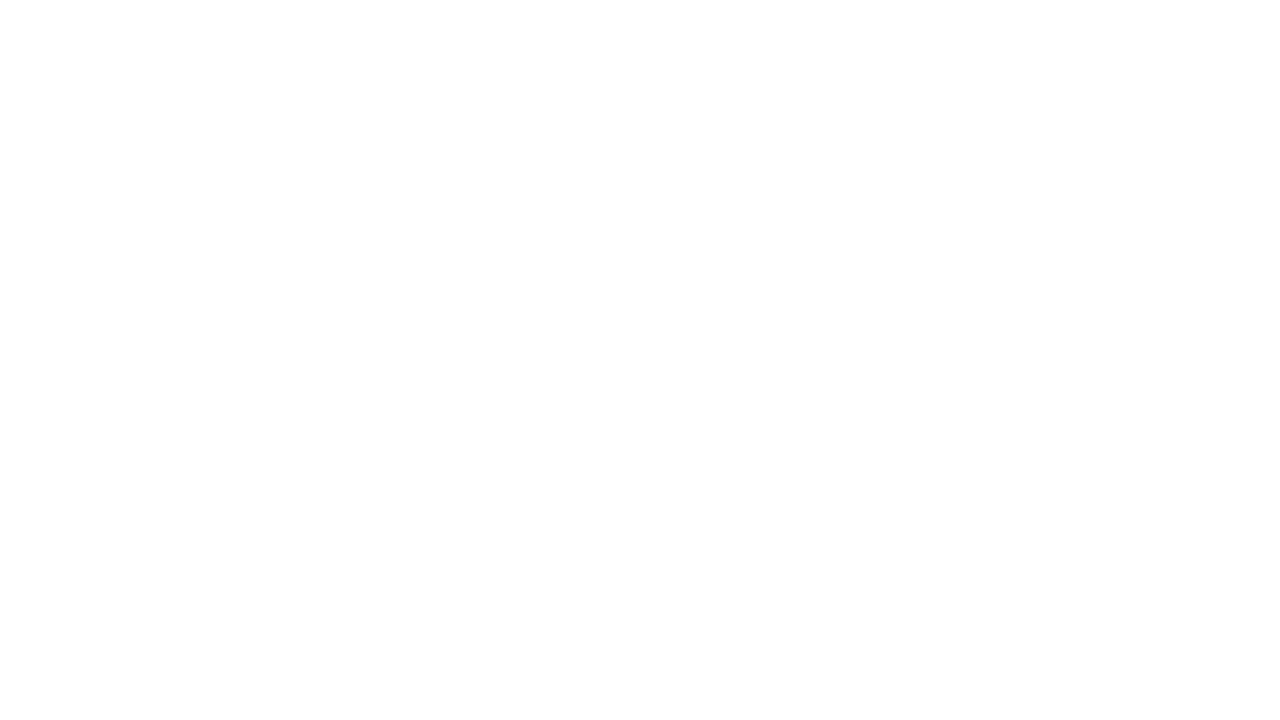

Scrolled page to height 8800px
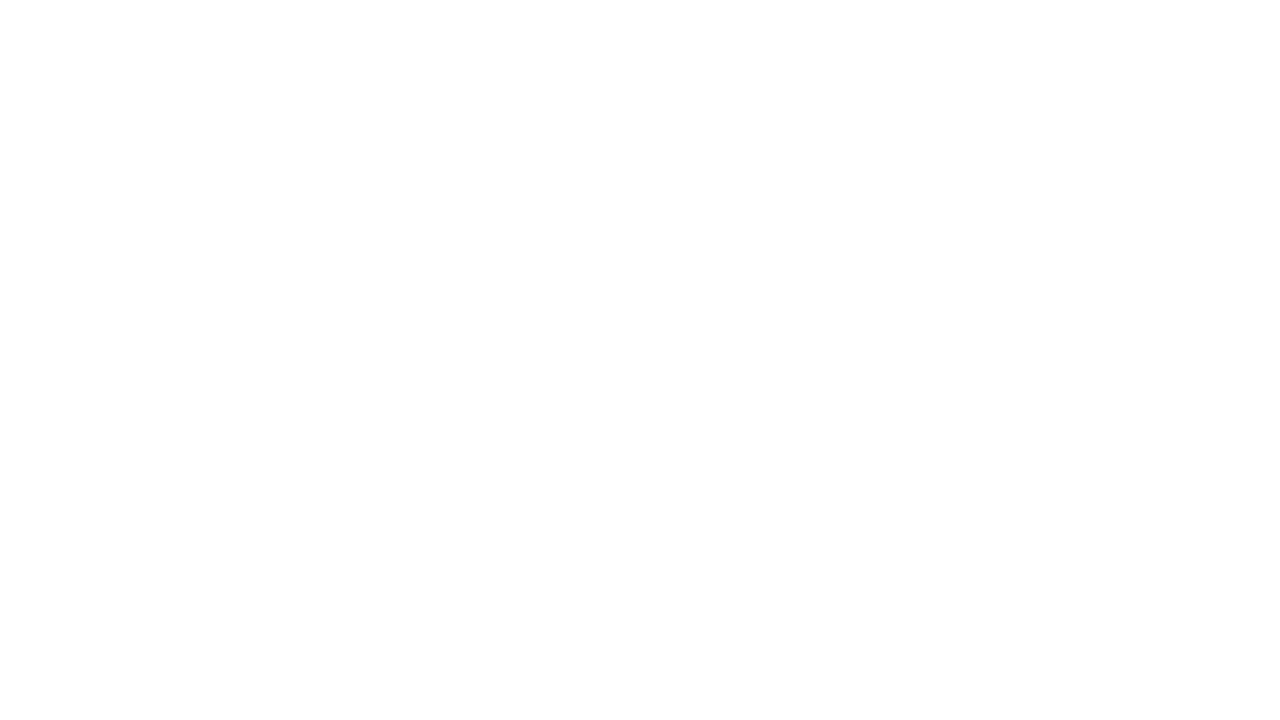

Waited 1 second for content to load
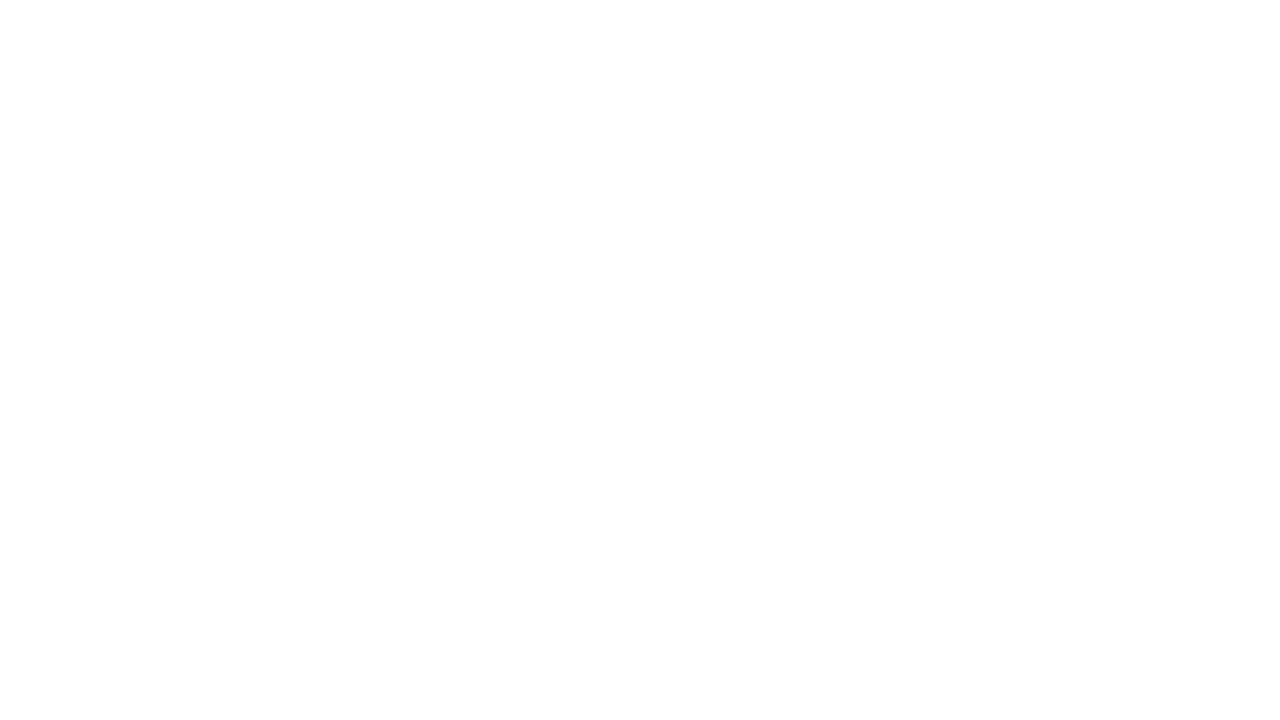

Scrolled page to height 8900px
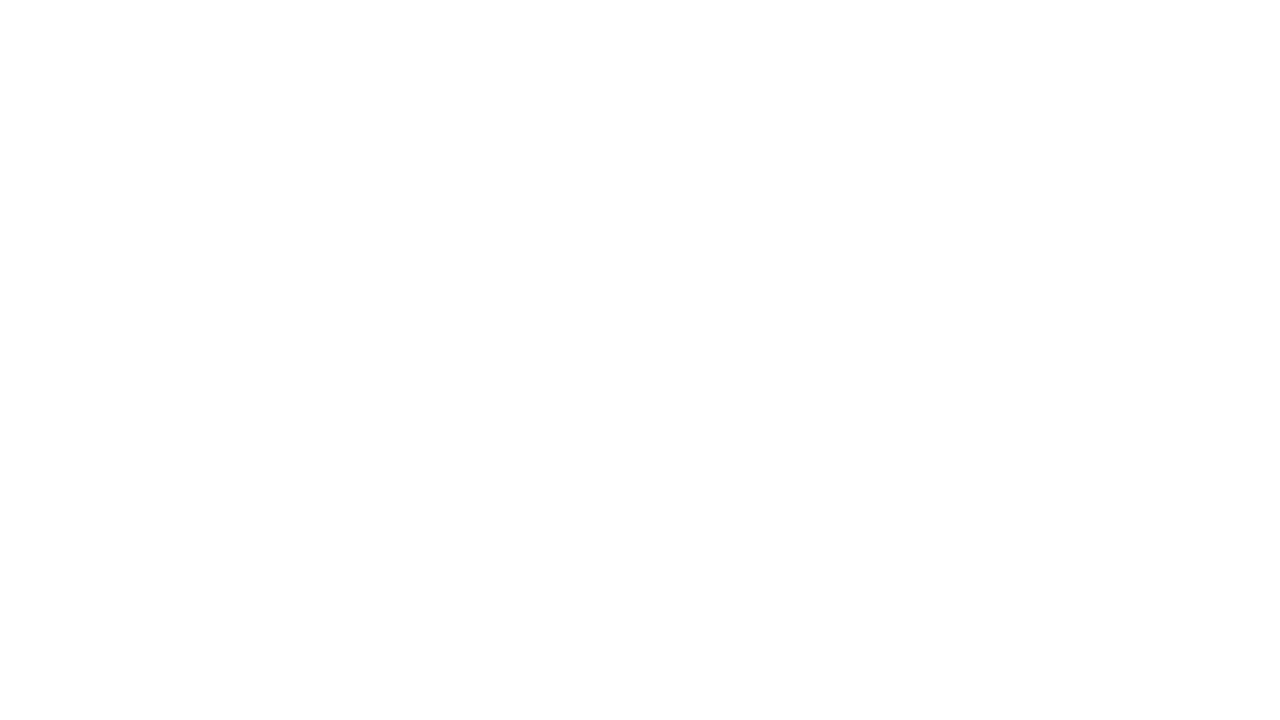

Waited 1 second for content to load
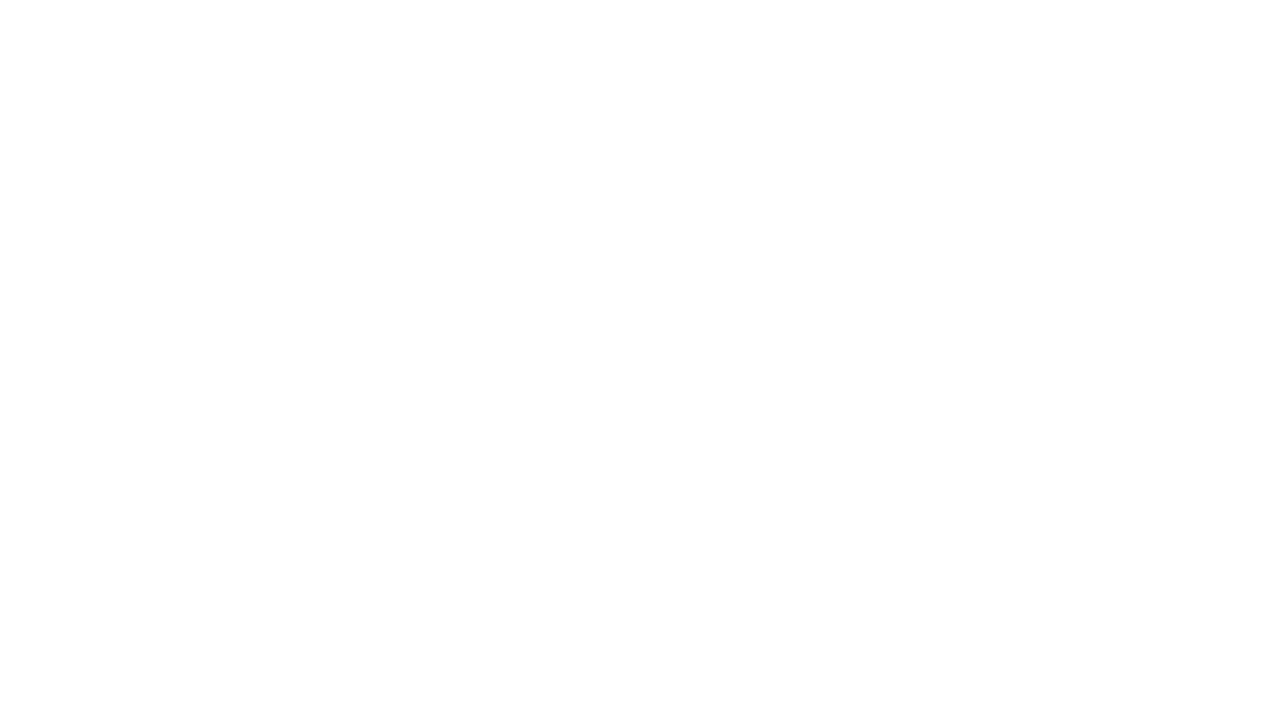

Scrolled page to height 9000px
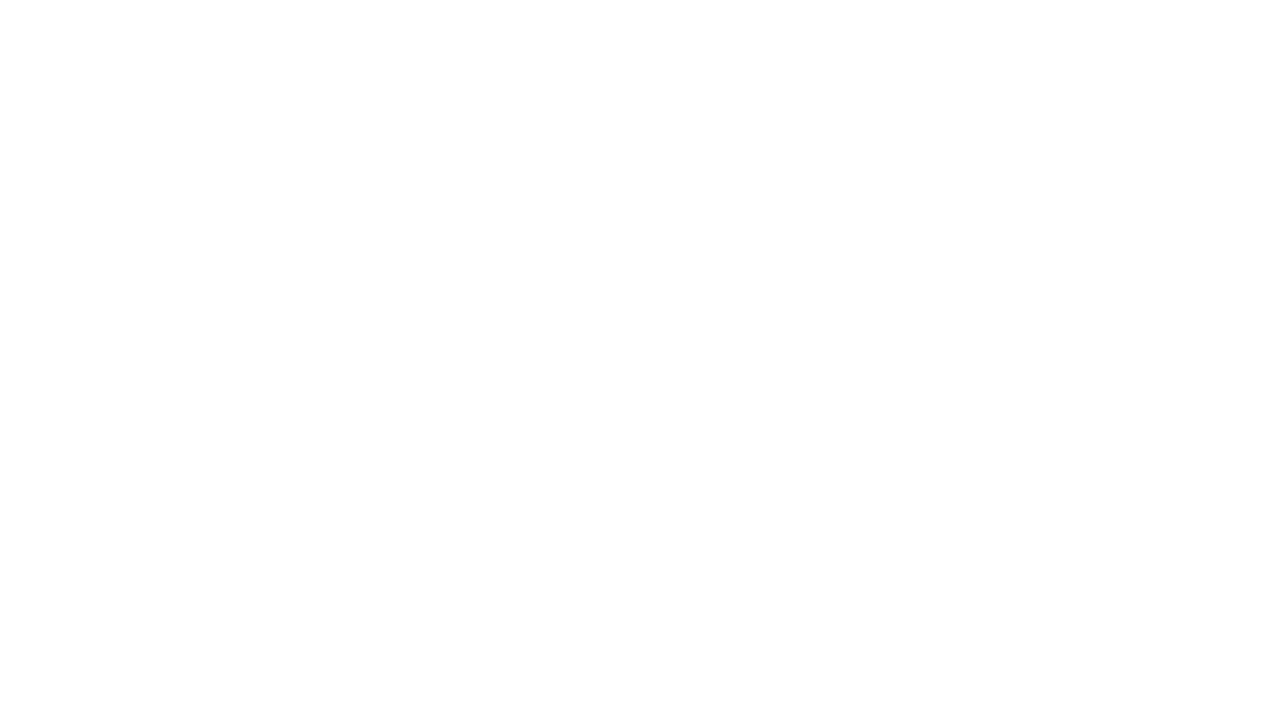

Waited 1 second for content to load
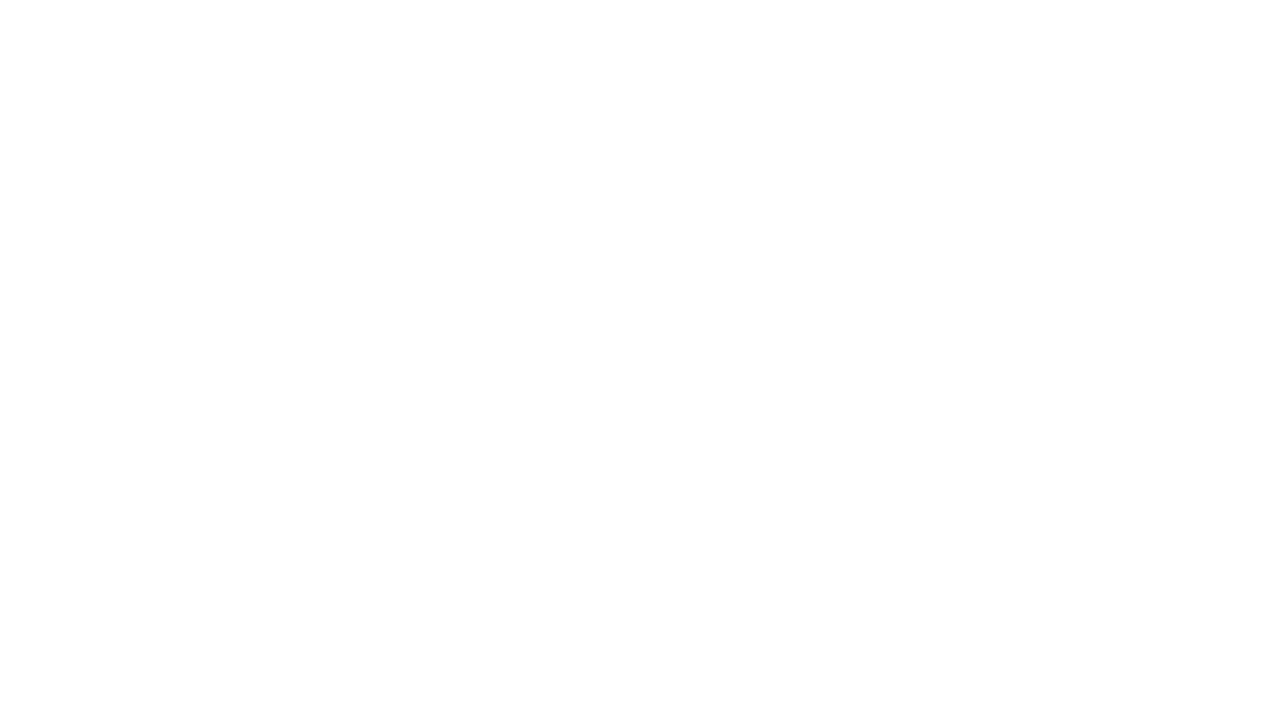

Scrolled page to height 9100px
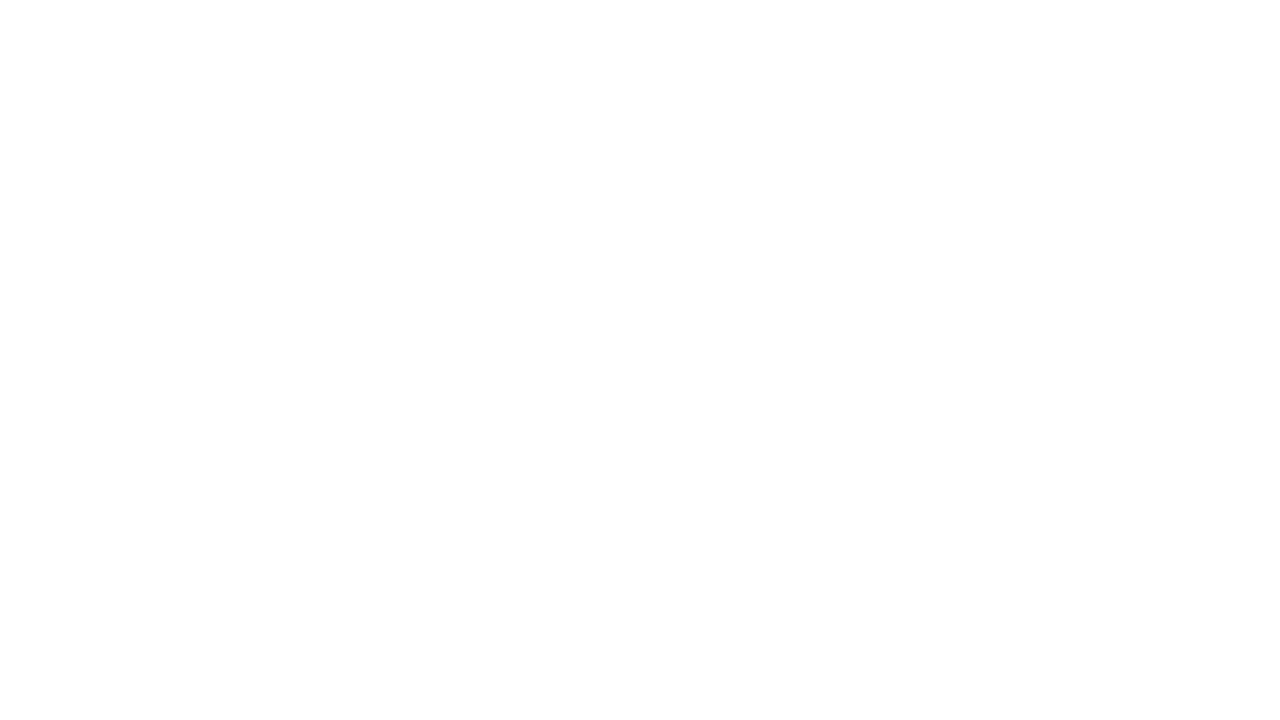

Waited 1 second for content to load
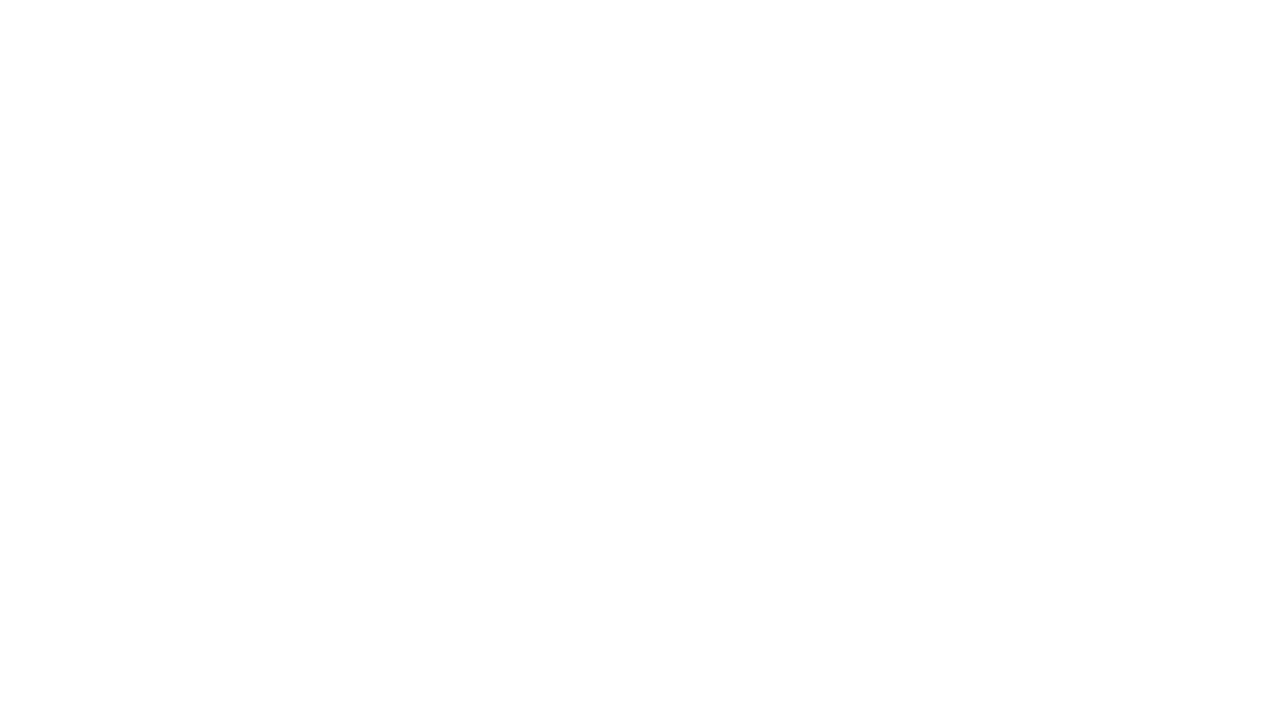

Scrolled page to height 9200px
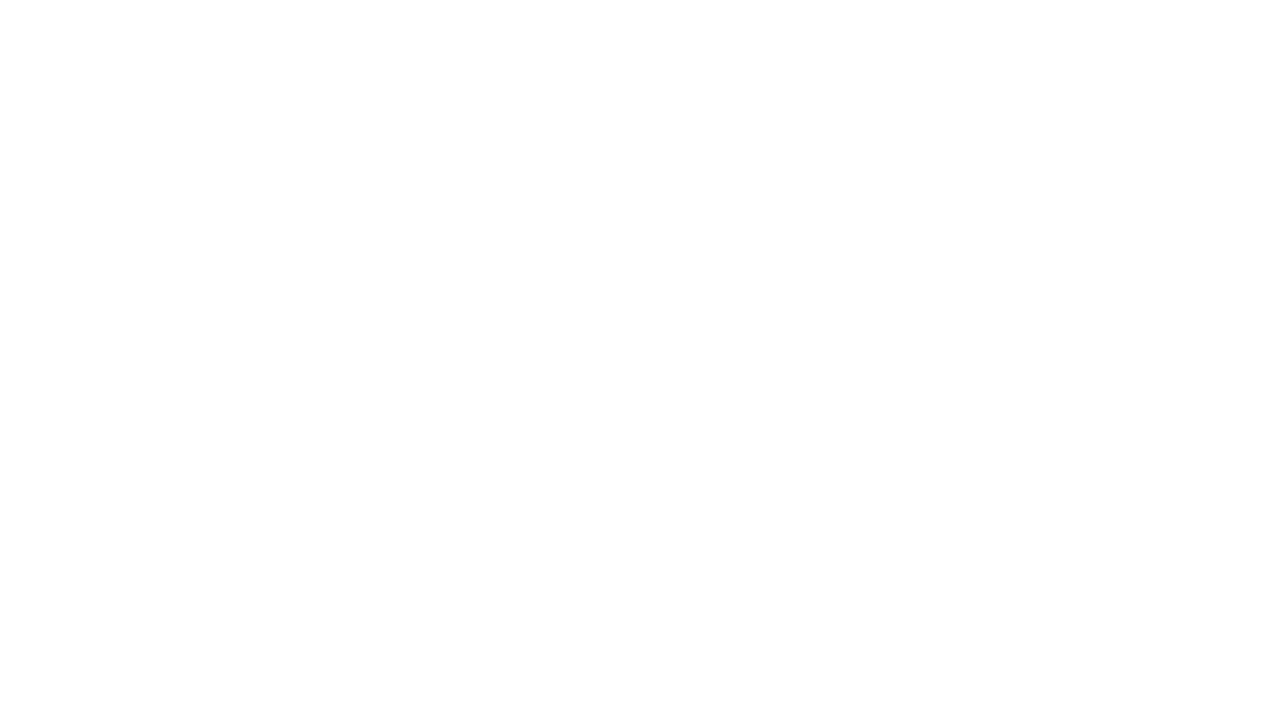

Waited 1 second for content to load
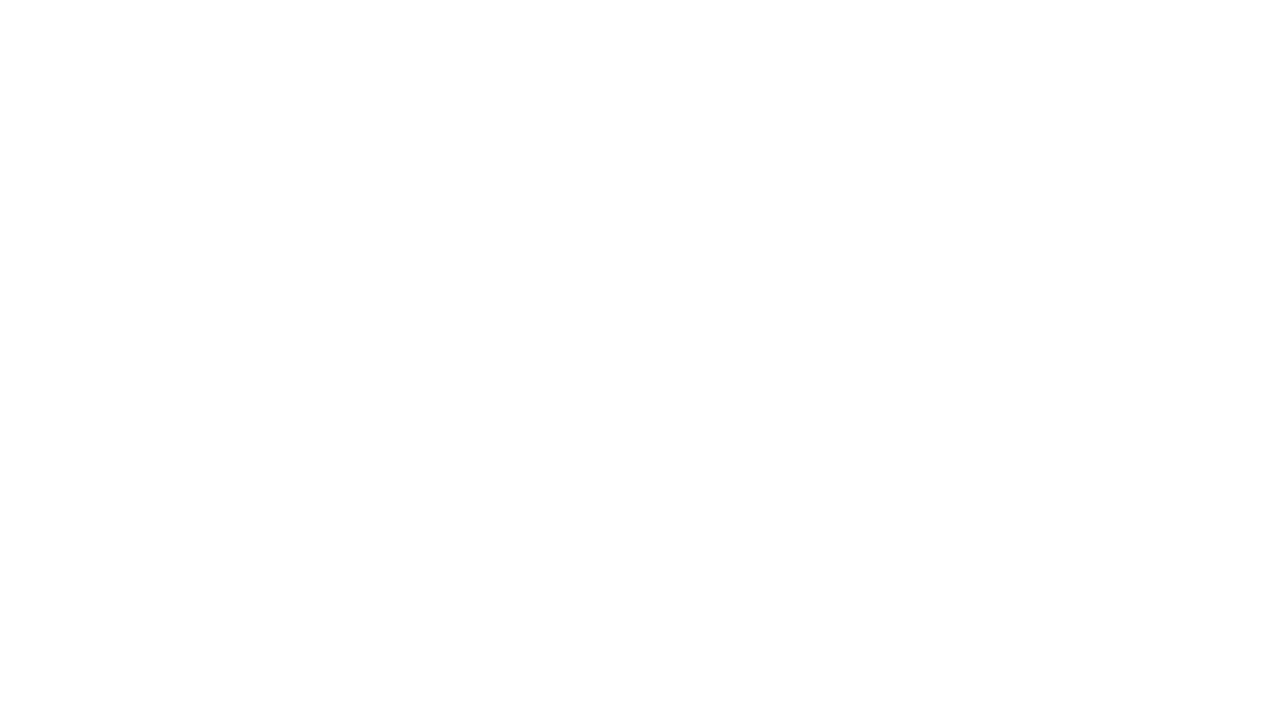

Scrolled page to height 9300px
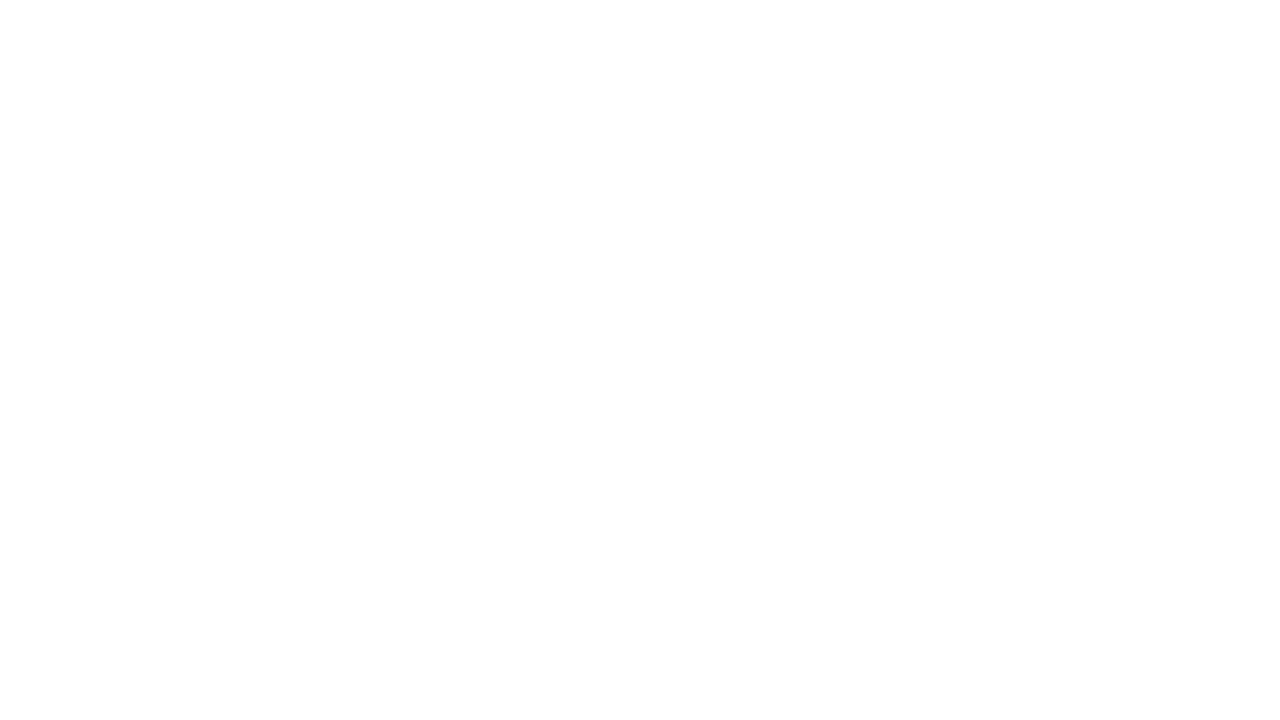

Waited 1 second for content to load
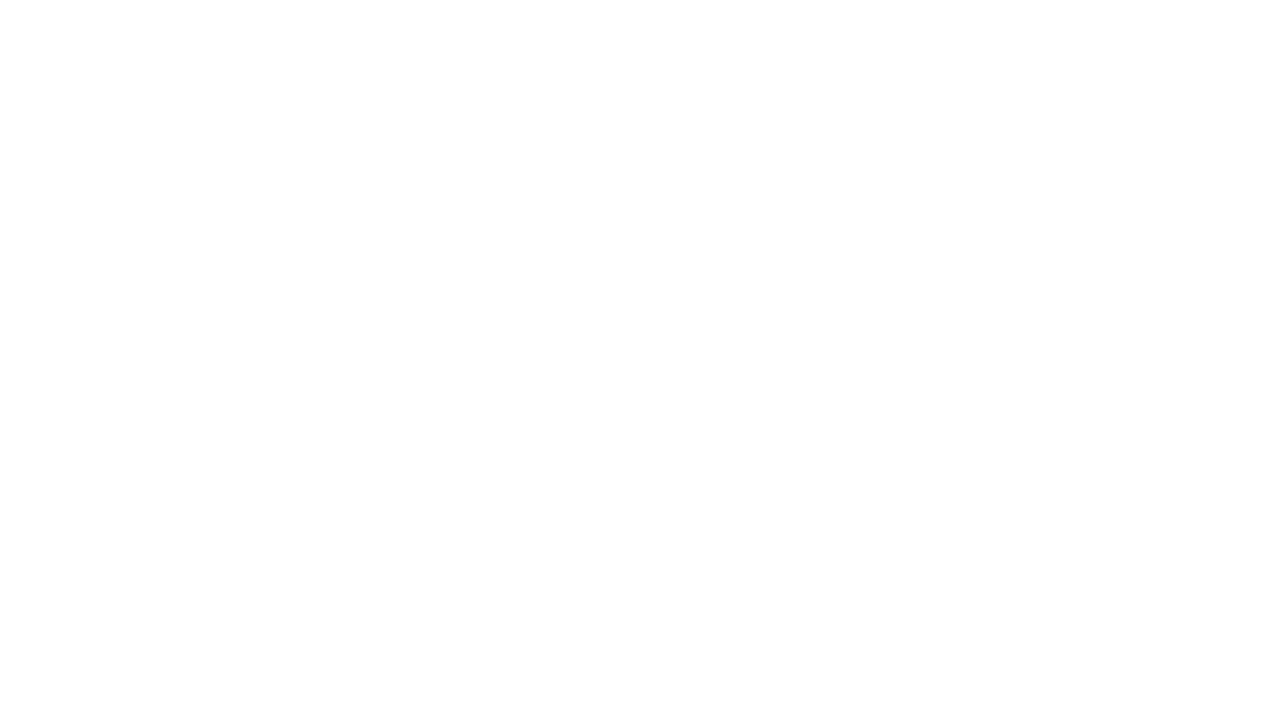

Scrolled page to height 9400px
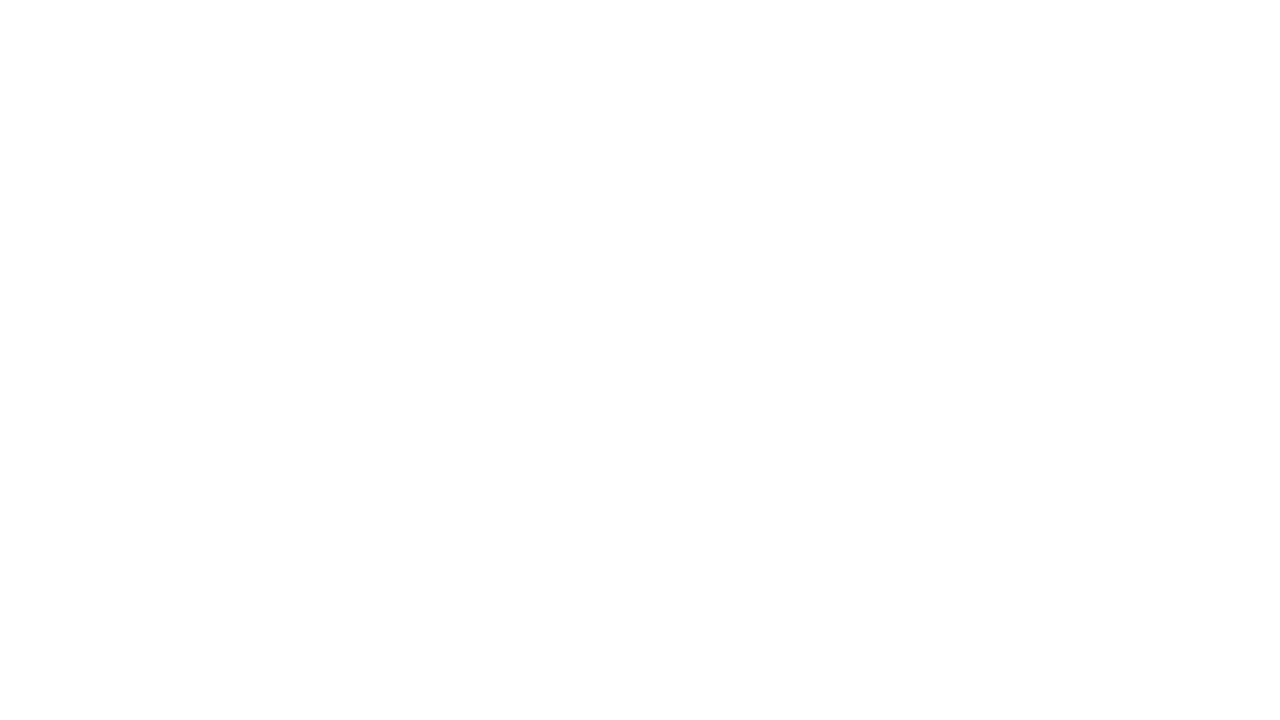

Waited 1 second for content to load
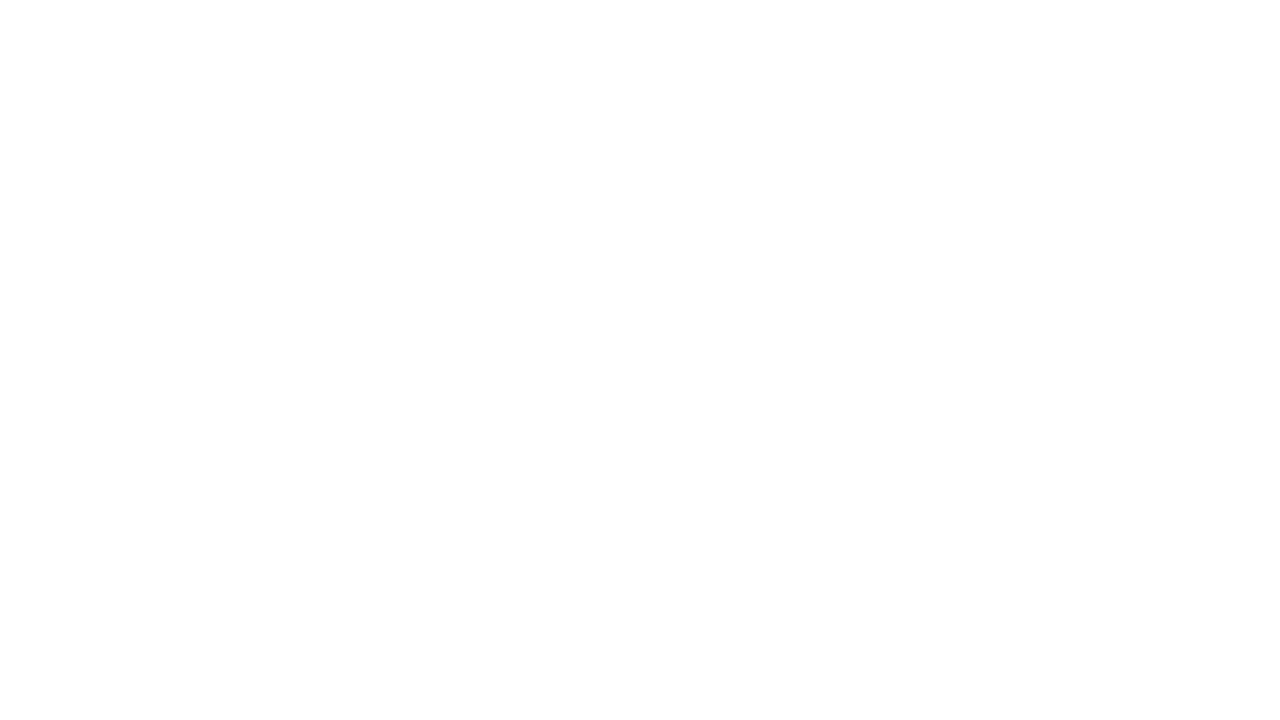

Scrolled page to height 9500px
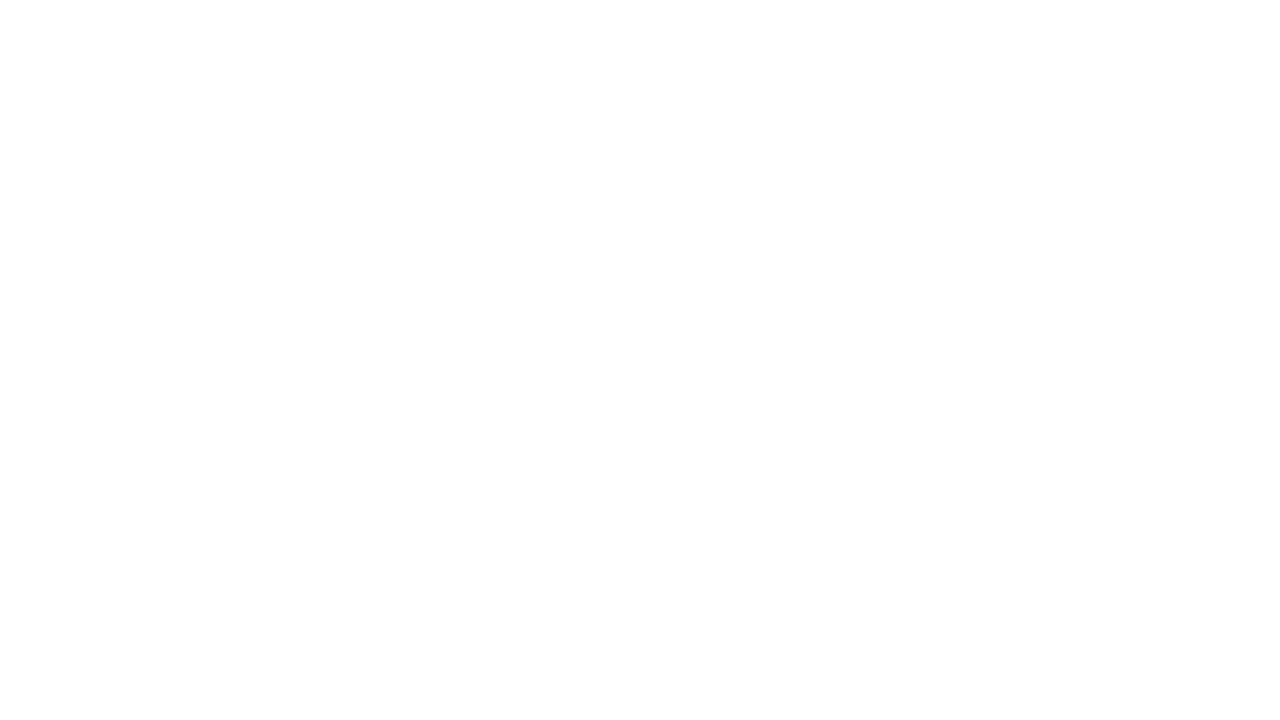

Waited 1 second for content to load
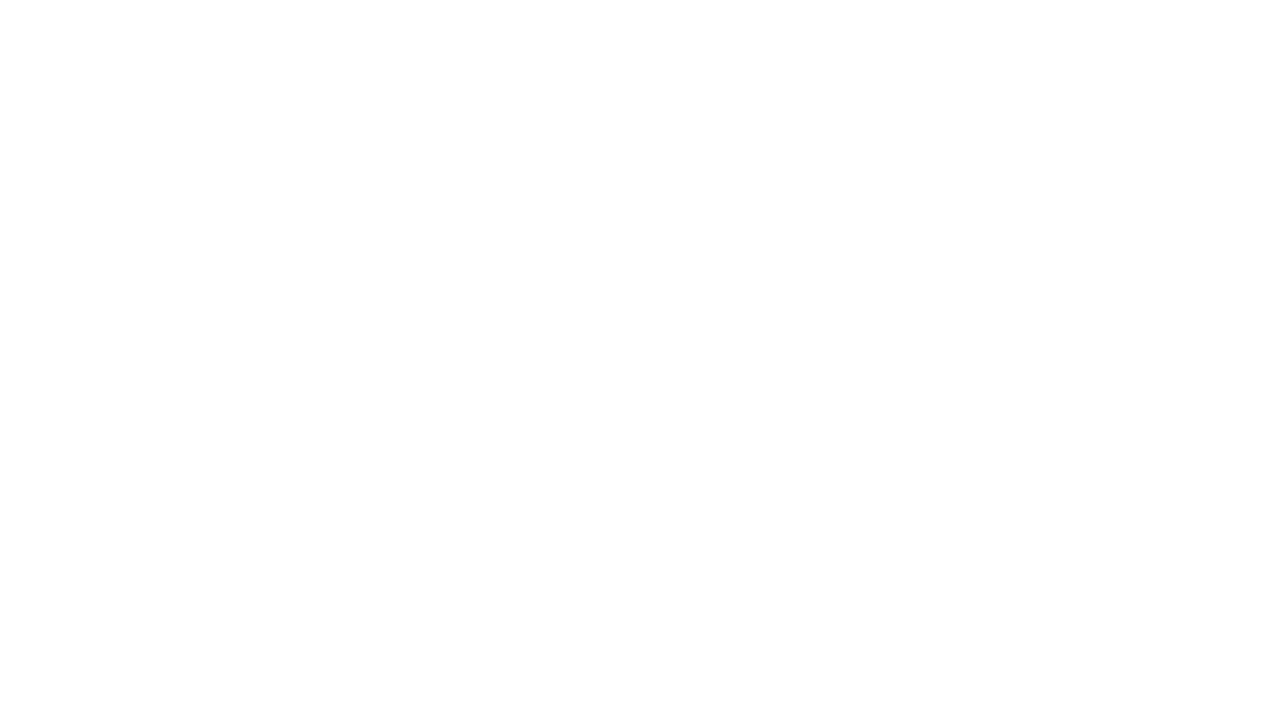

Scrolled page to height 9600px
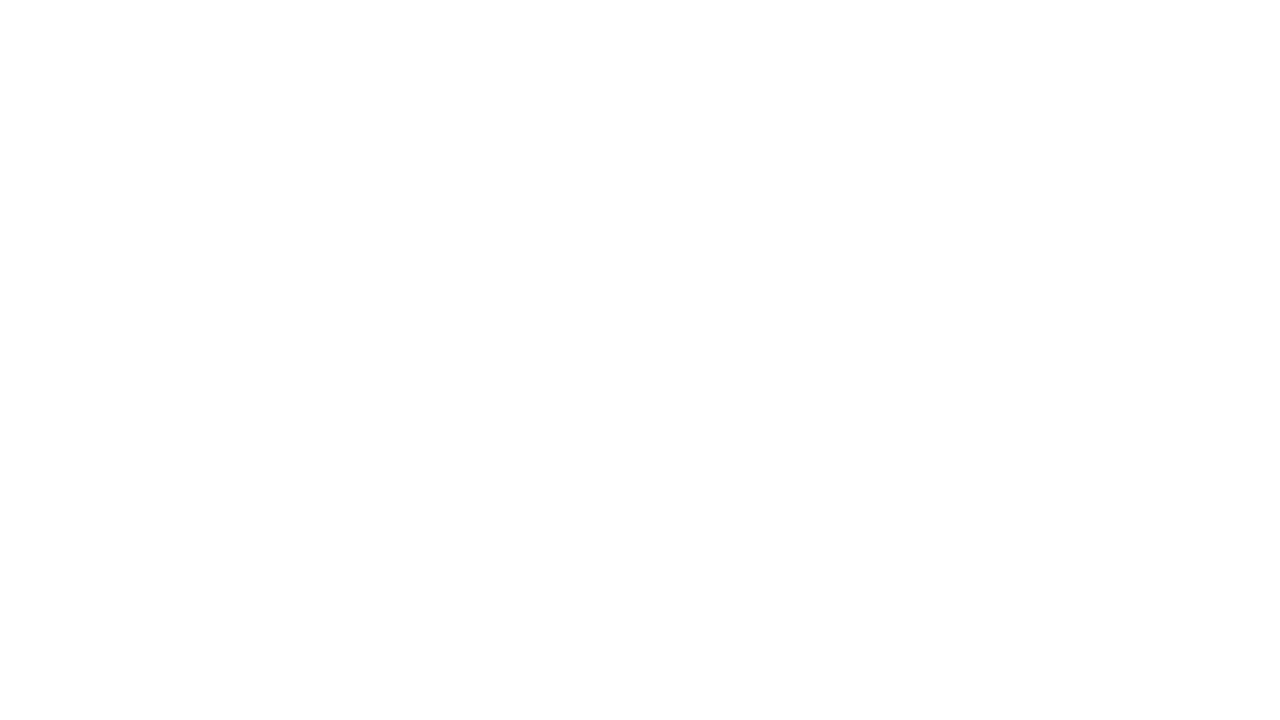

Waited 1 second for content to load
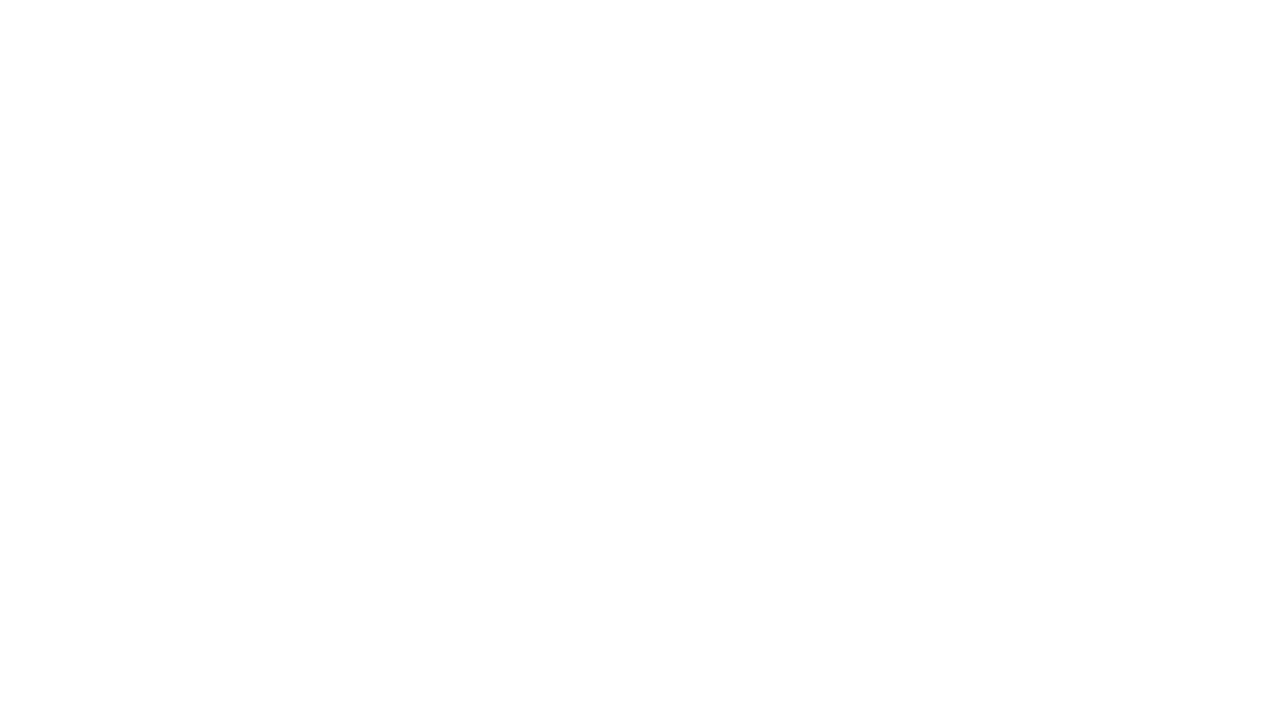

Scrolled page to height 9700px
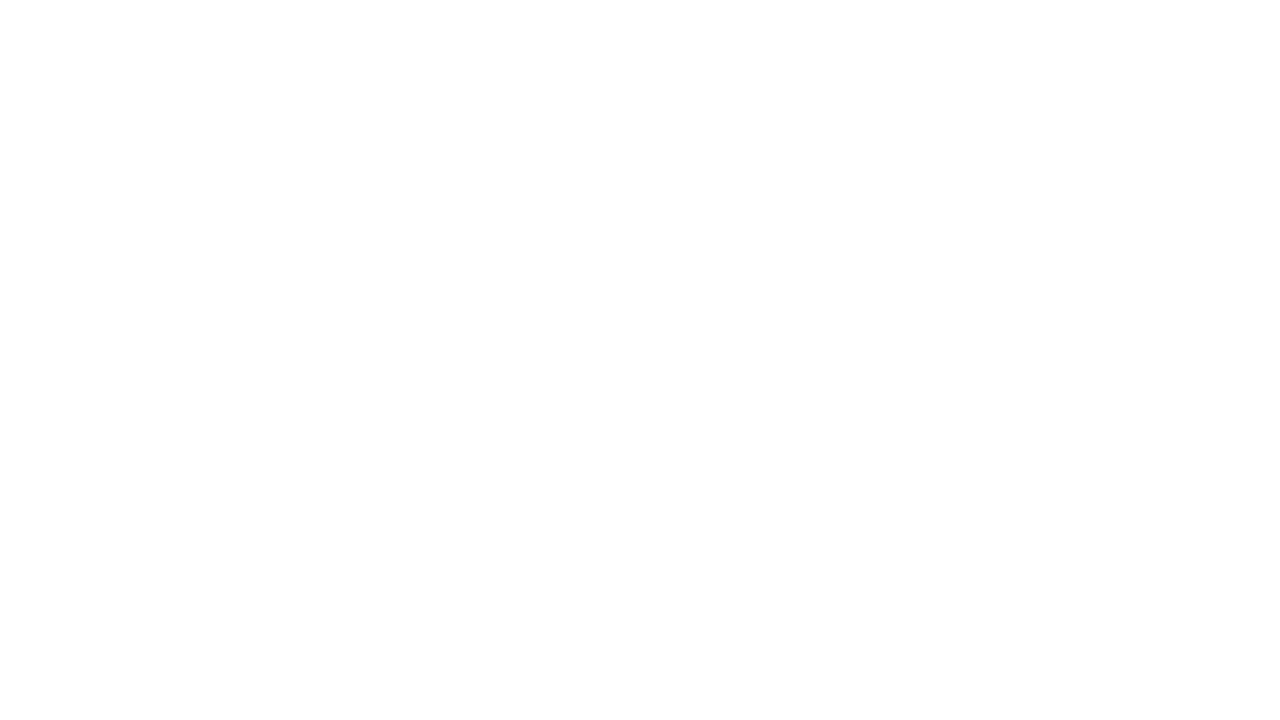

Waited 1 second for content to load
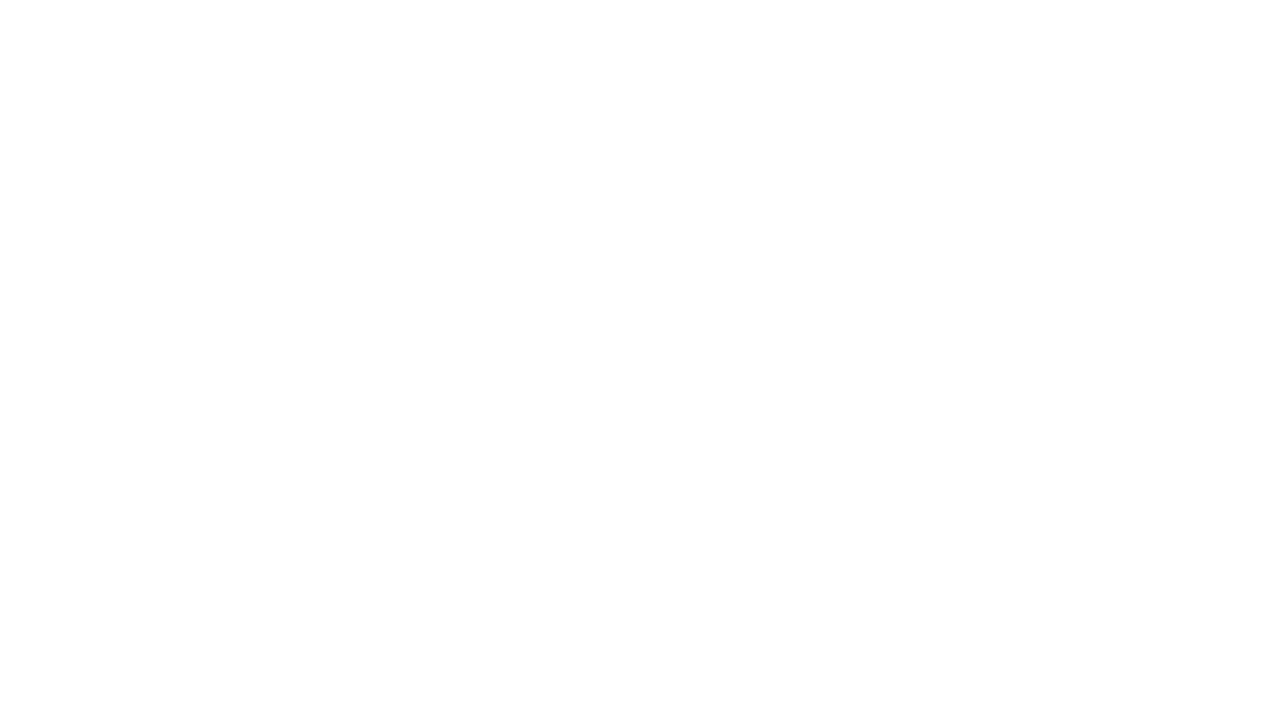

Scrolled page to height 9800px
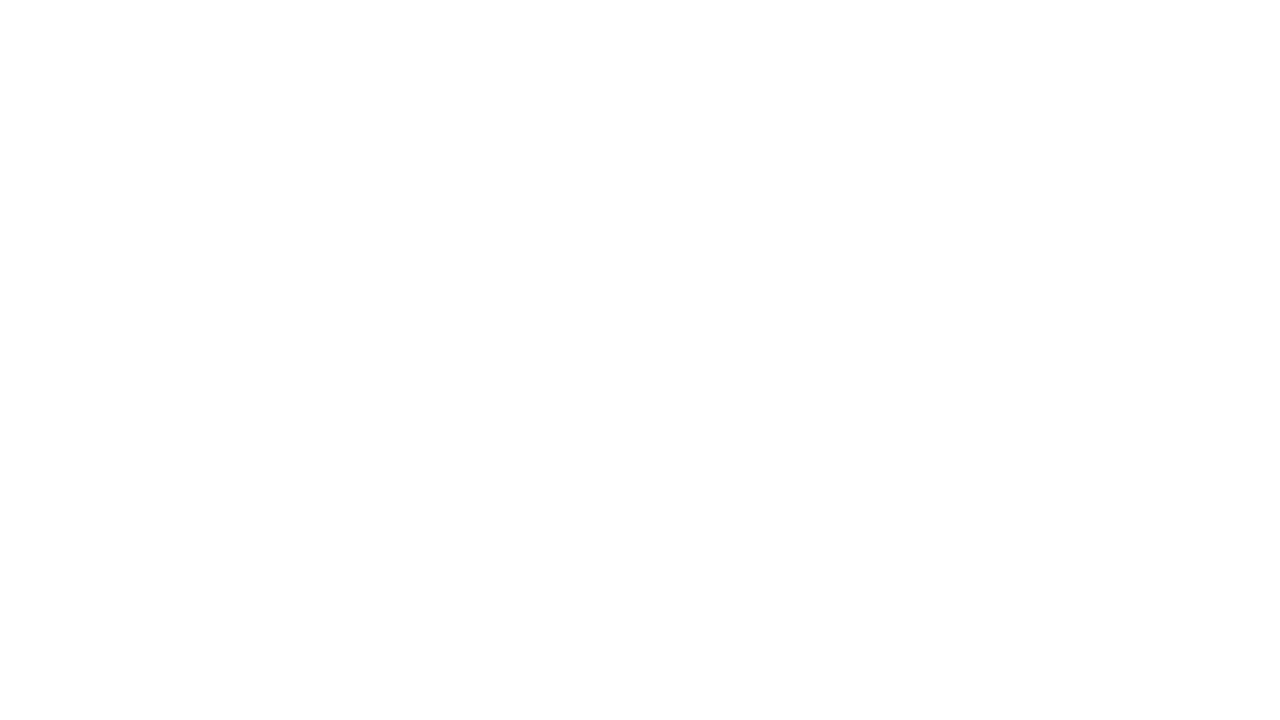

Waited 1 second for content to load
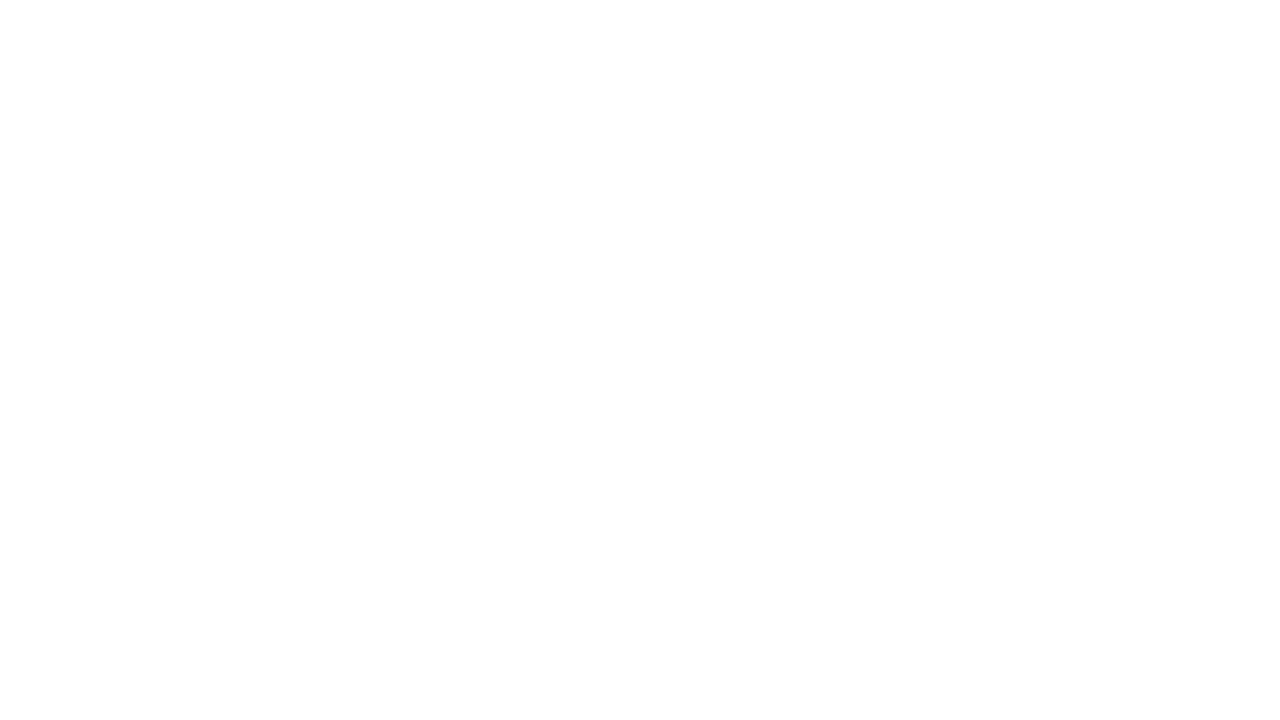

Scrolled page to height 9900px
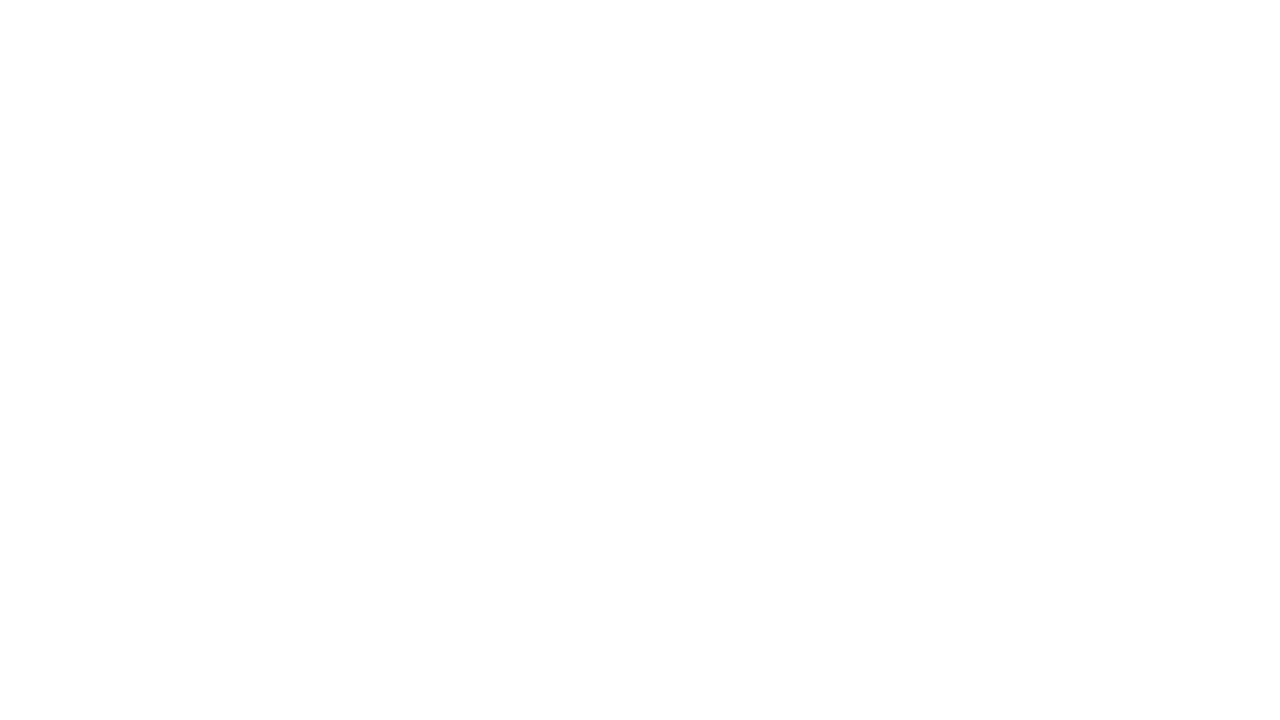

Waited 1 second for content to load
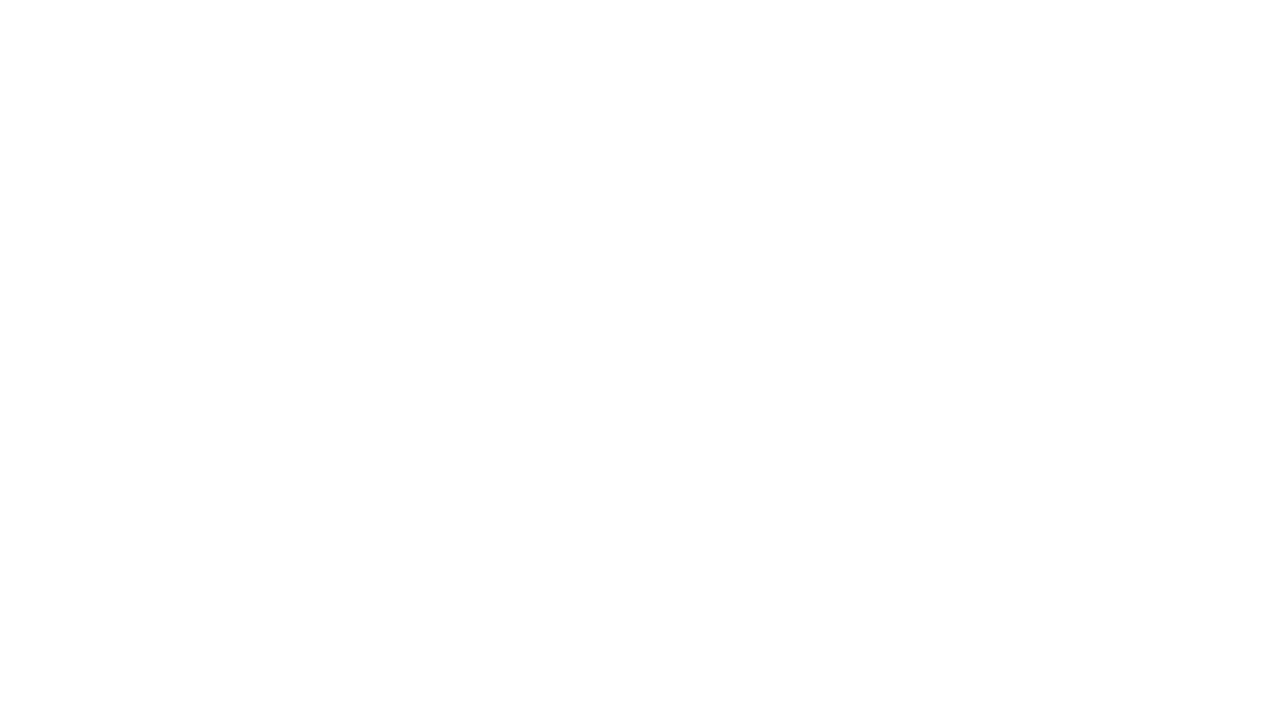

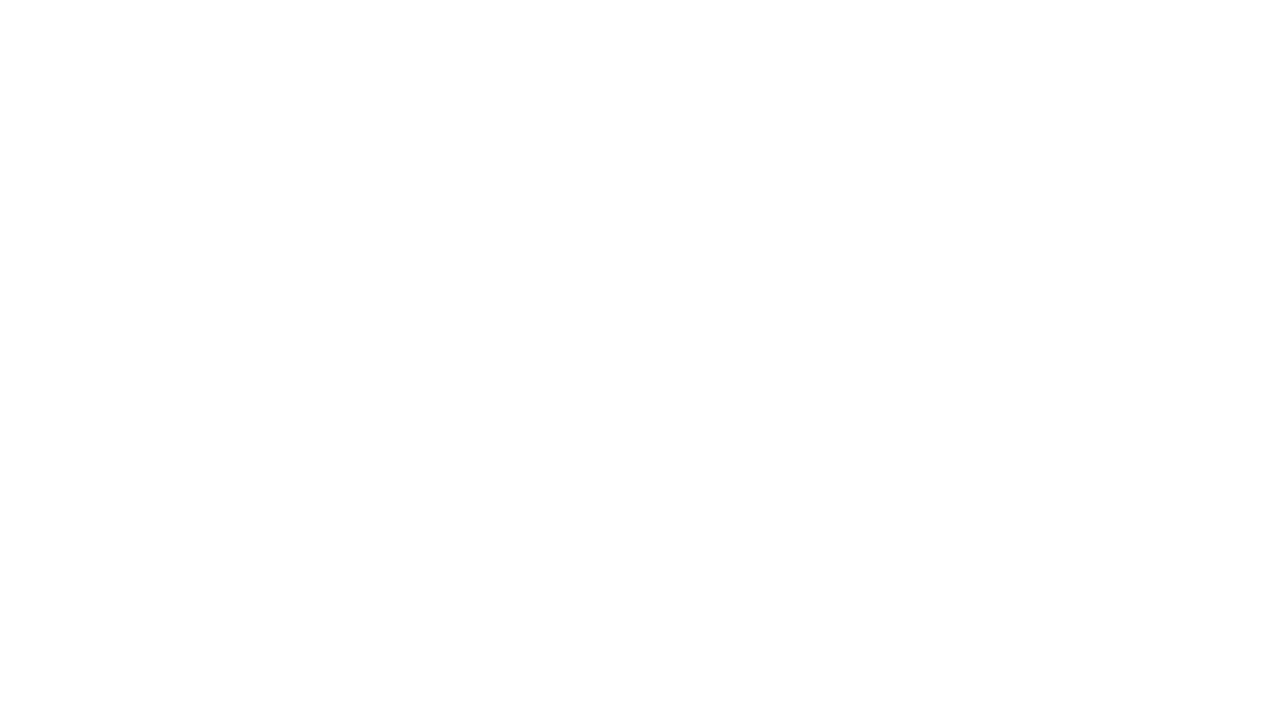